Tests jQuery UI datepicker by navigating through months and selecting a specific date (July 4, 2020)

Starting URL: https://jqueryui.com/datepicker/

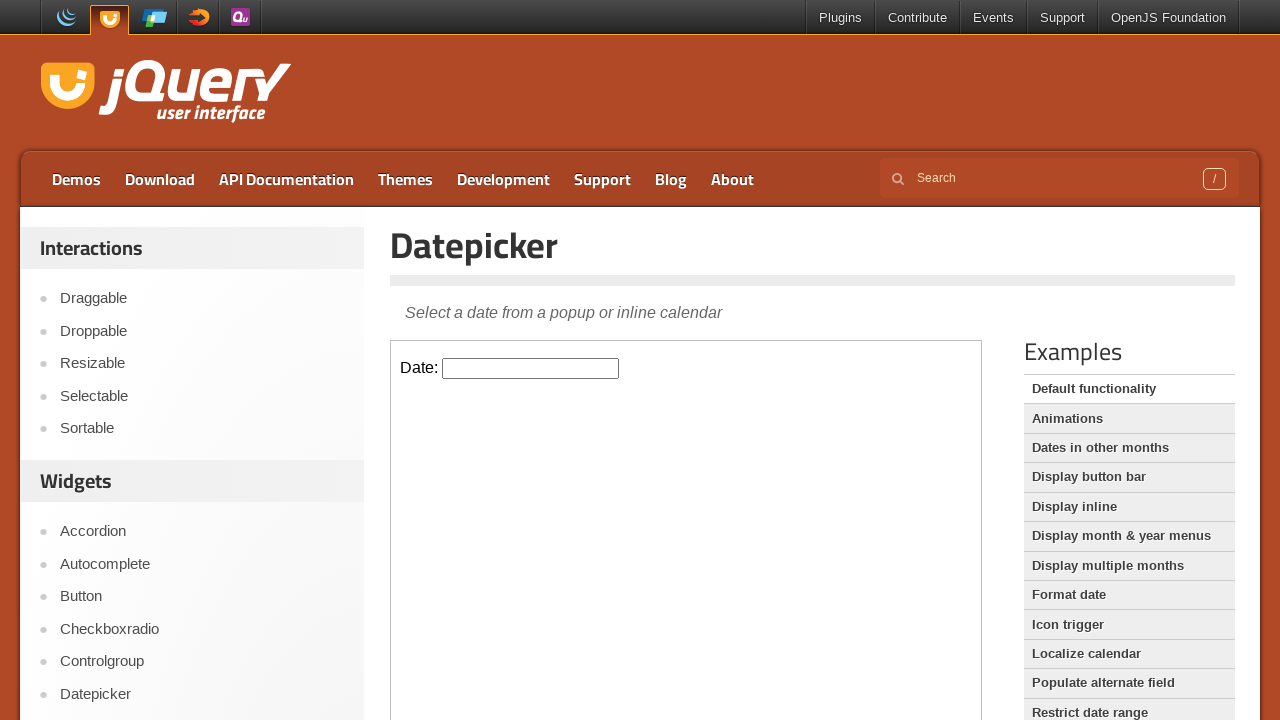

Located the iframe containing the datepicker
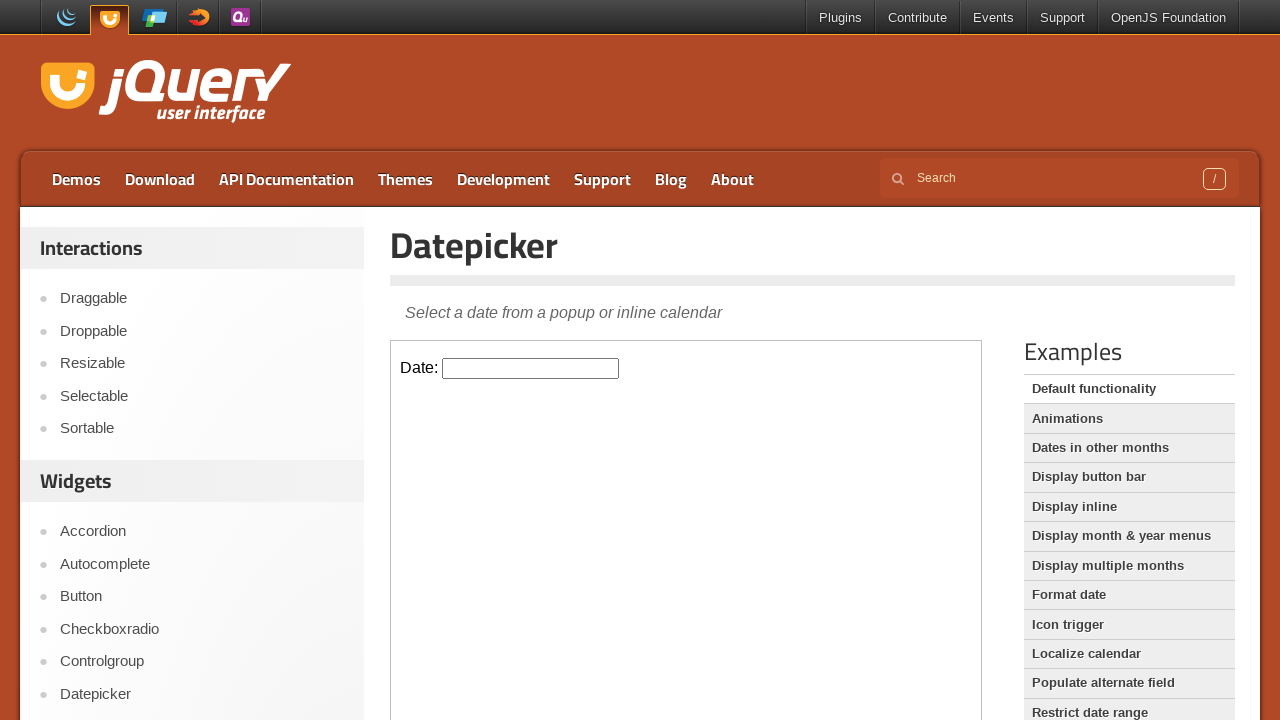

Clicked on the datepicker input to open the calendar at (531, 368) on iframe >> nth=0 >> internal:control=enter-frame >> #datepicker
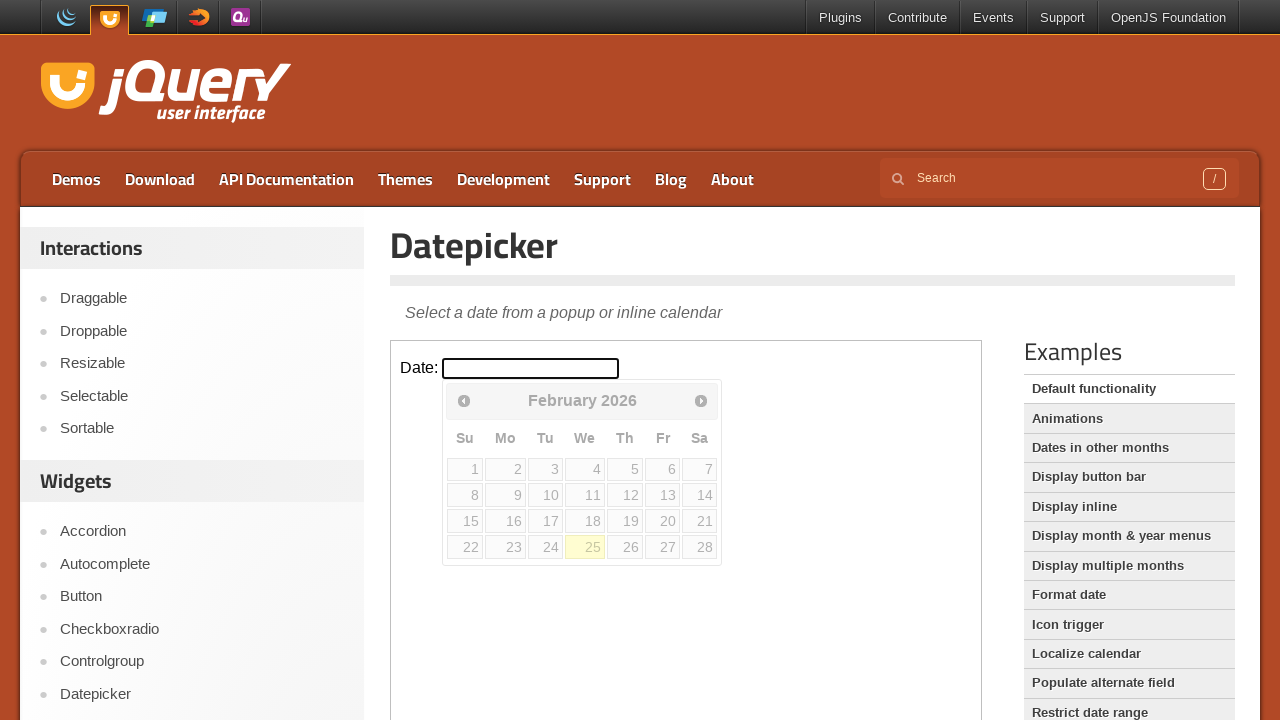

Retrieved current month: February
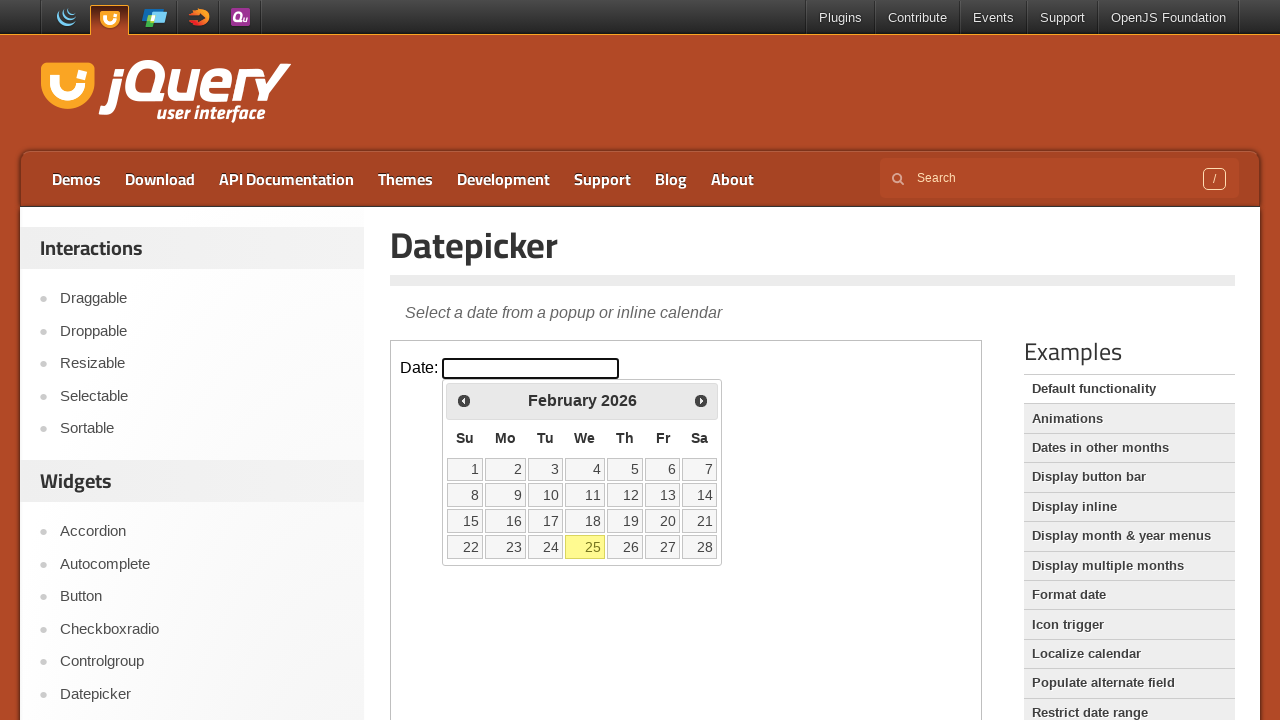

Retrieved current year: 2026
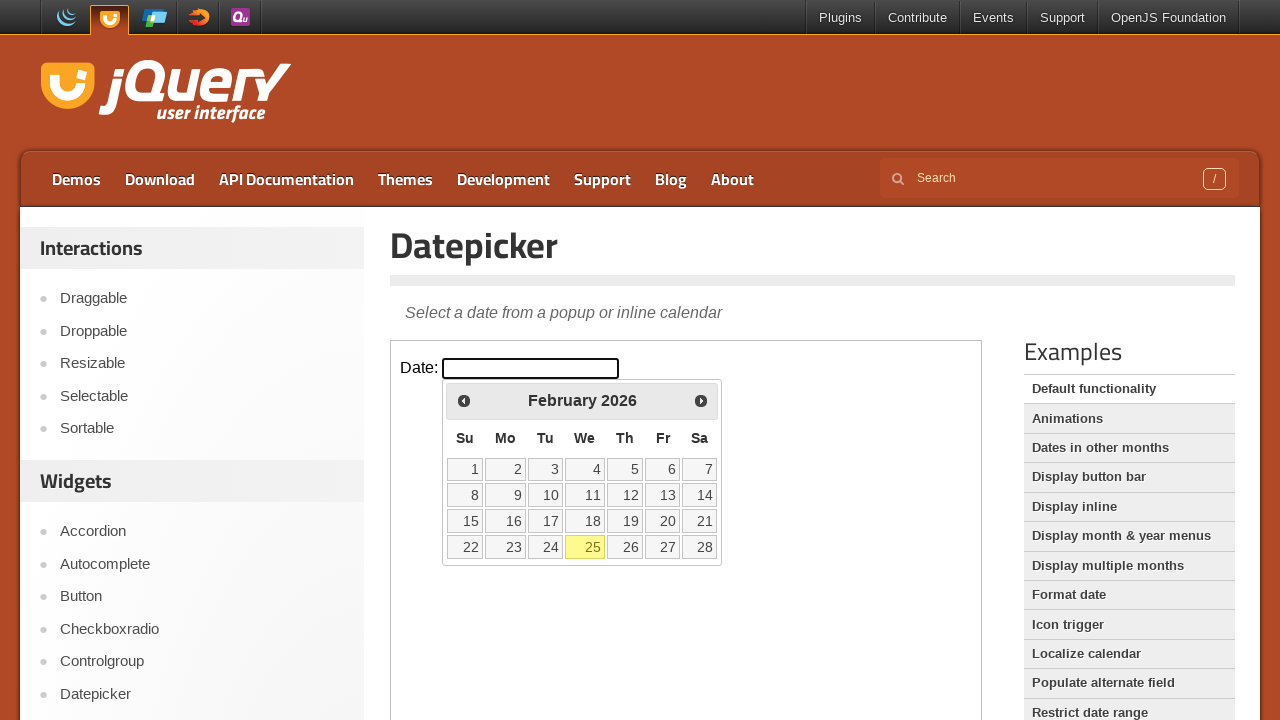

Clicked previous month button to navigate backward at (464, 400) on iframe >> nth=0 >> internal:control=enter-frame >> span.ui-icon.ui-icon-circle-t
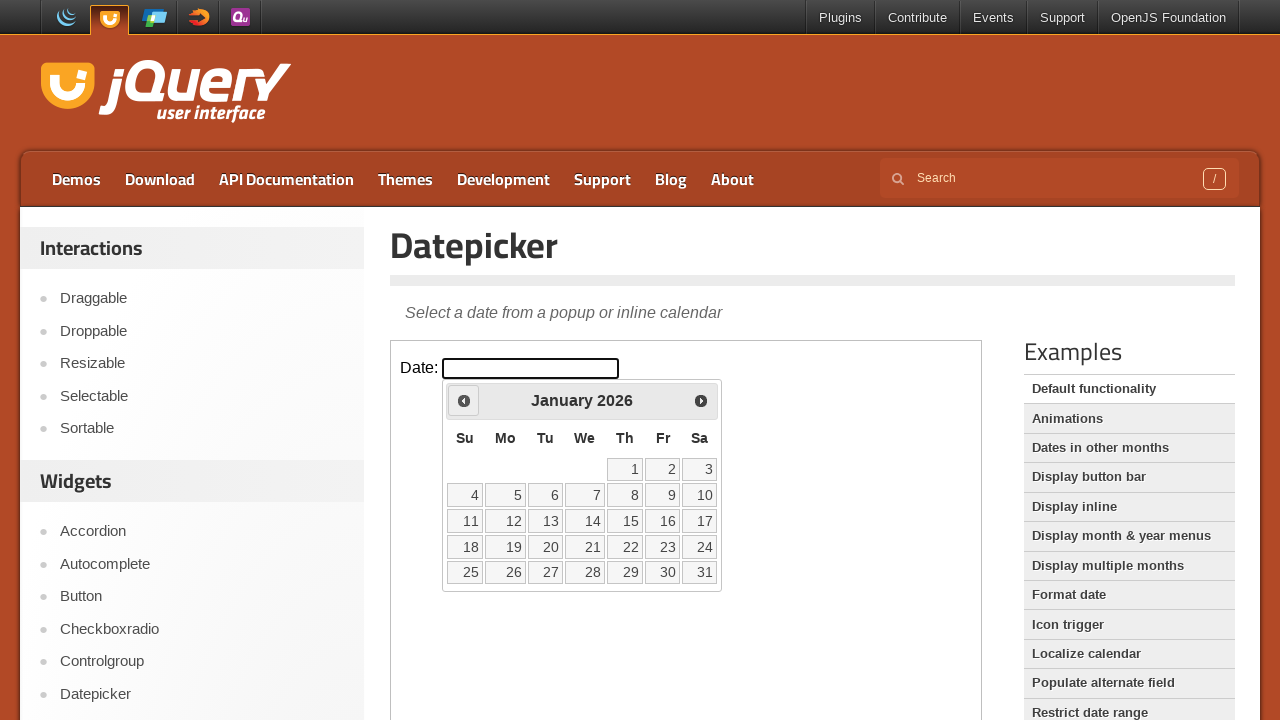

Retrieved current month: January
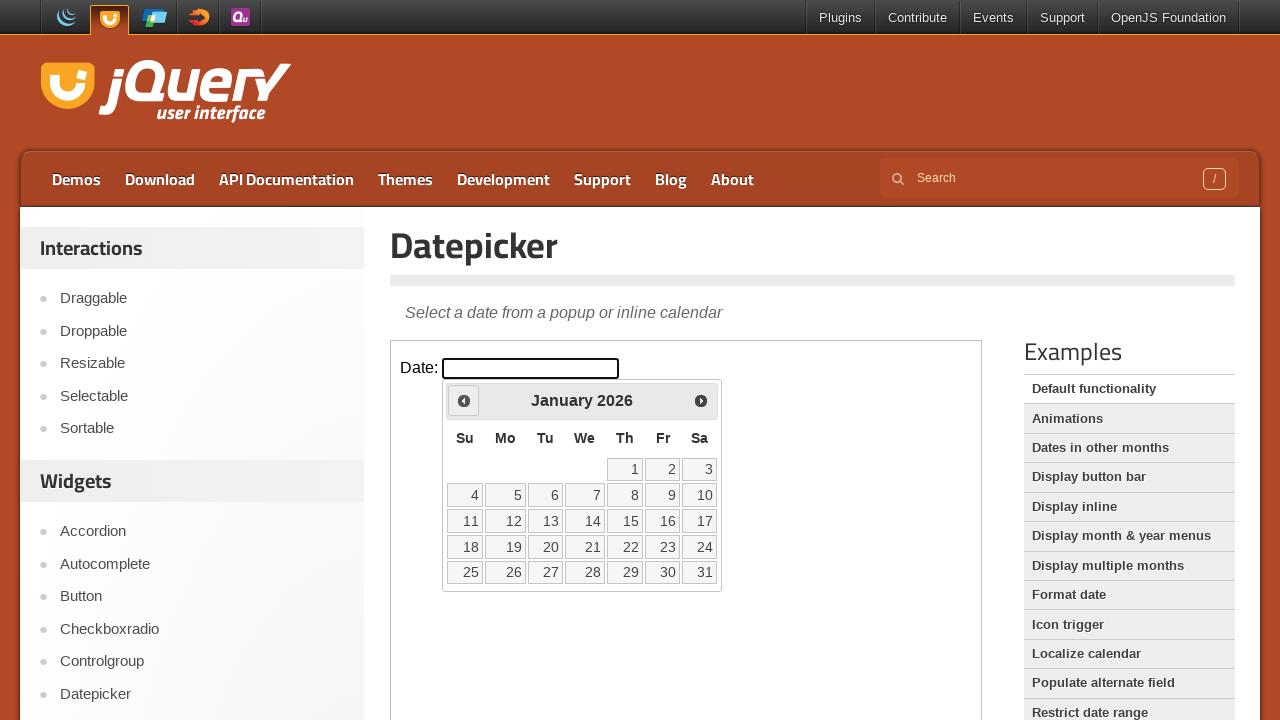

Retrieved current year: 2026
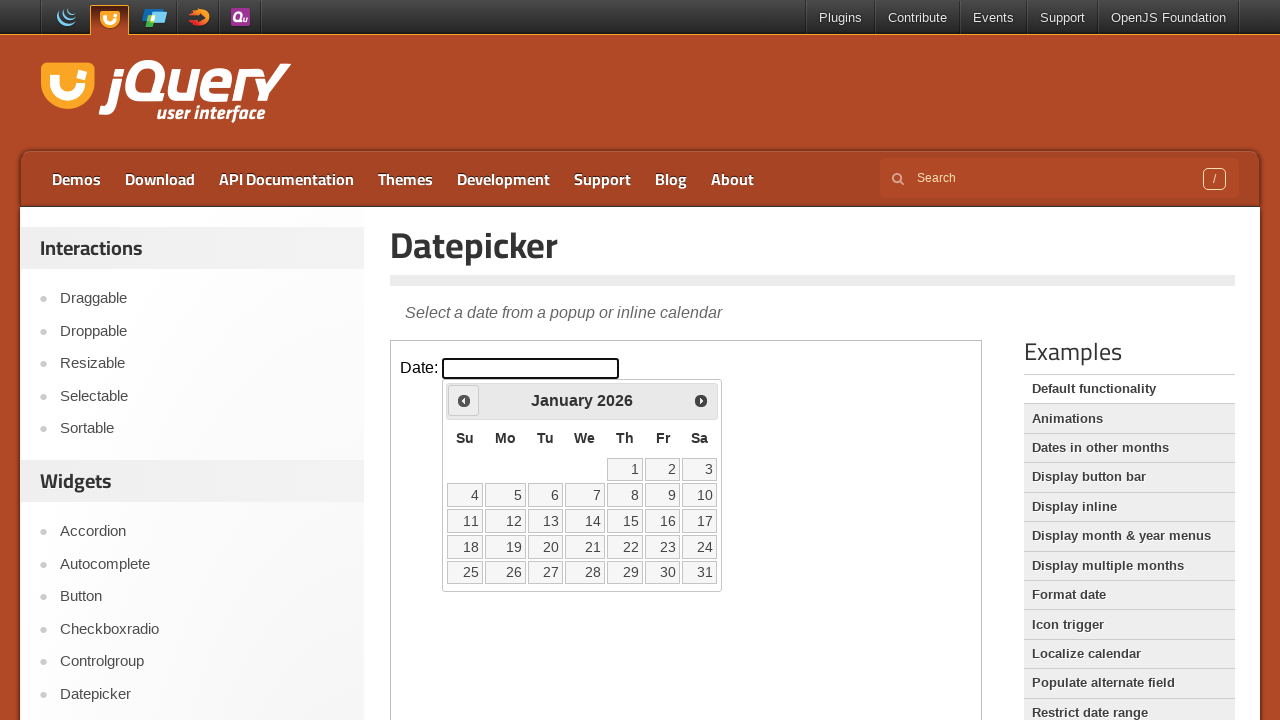

Clicked previous month button to navigate backward at (464, 400) on iframe >> nth=0 >> internal:control=enter-frame >> span.ui-icon.ui-icon-circle-t
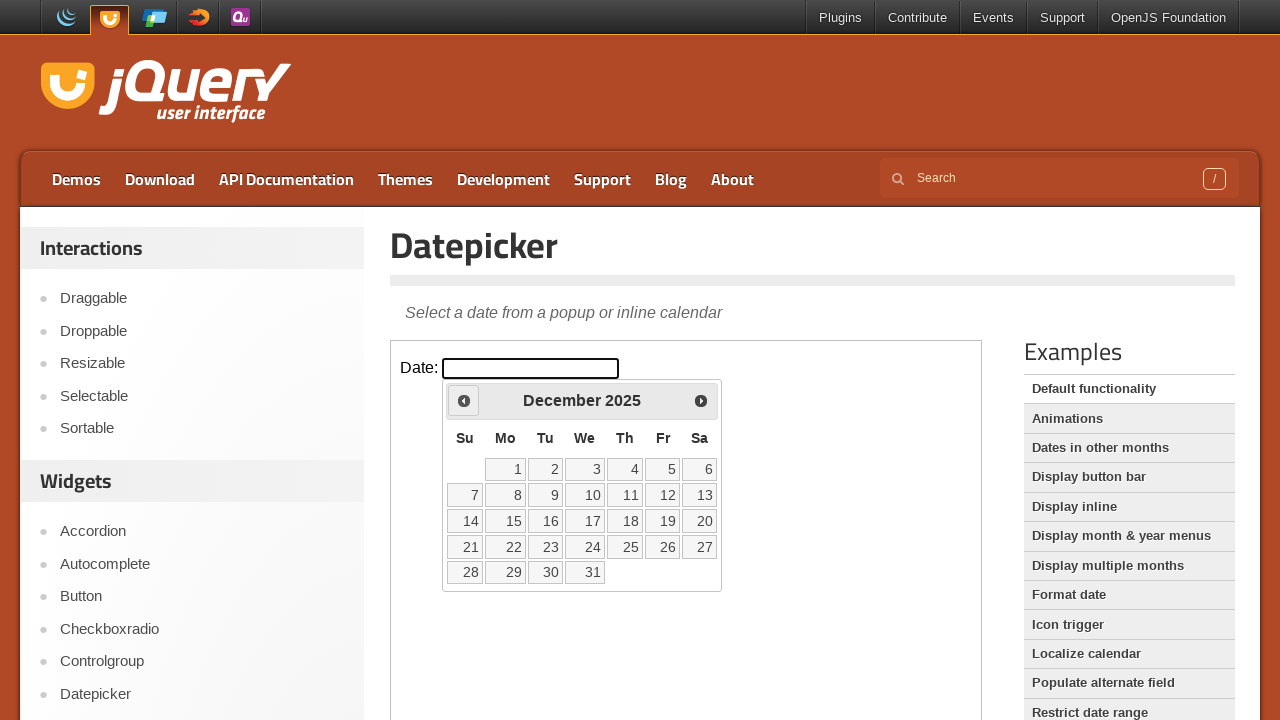

Retrieved current month: December
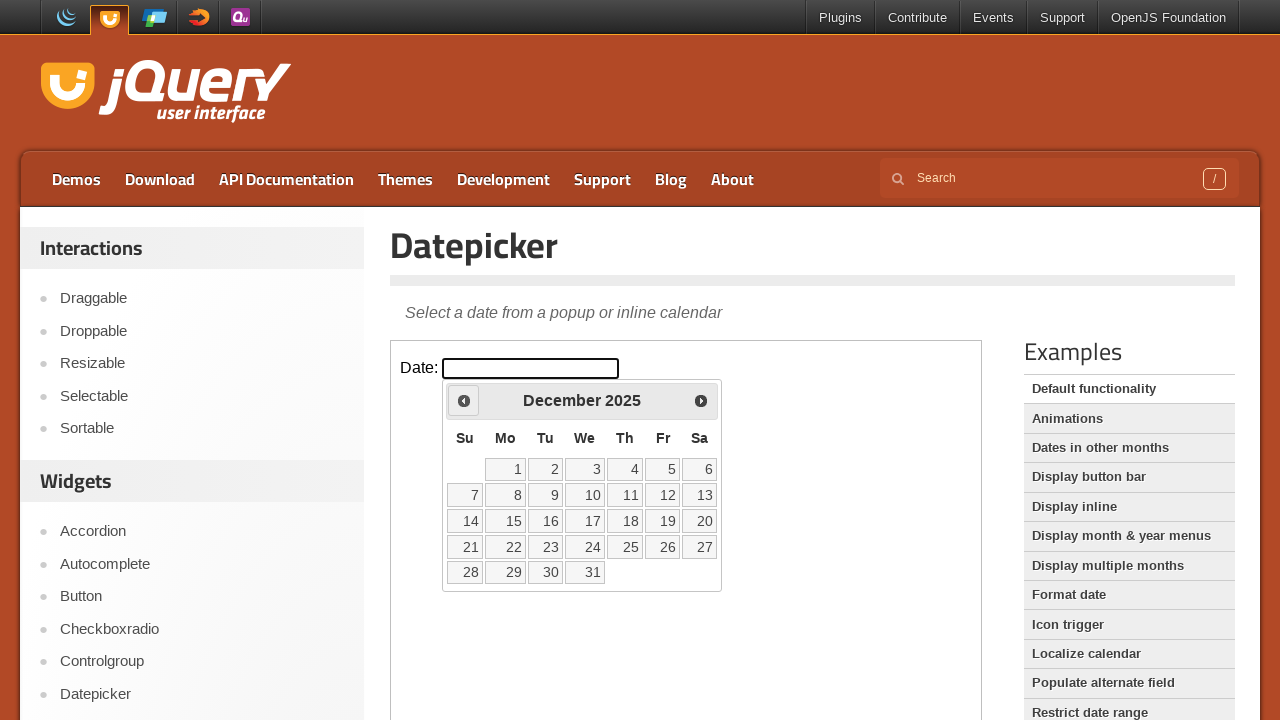

Retrieved current year: 2025
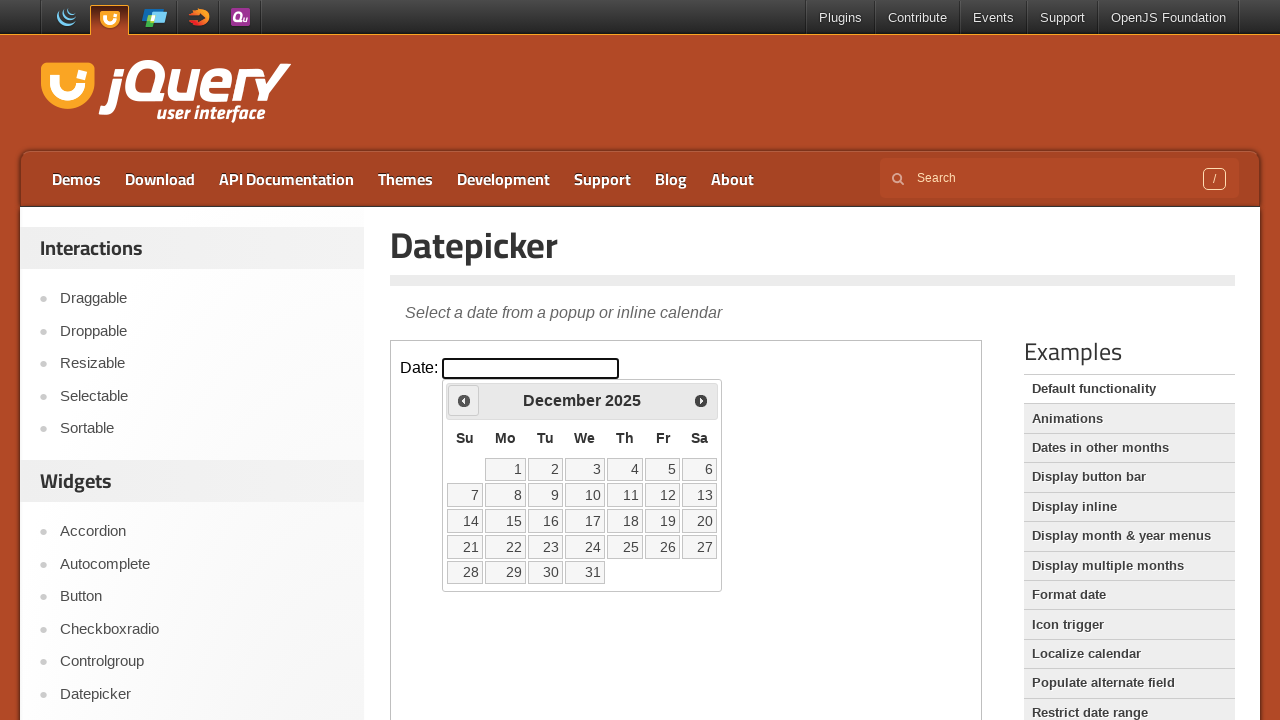

Clicked previous month button to navigate backward at (464, 400) on iframe >> nth=0 >> internal:control=enter-frame >> span.ui-icon.ui-icon-circle-t
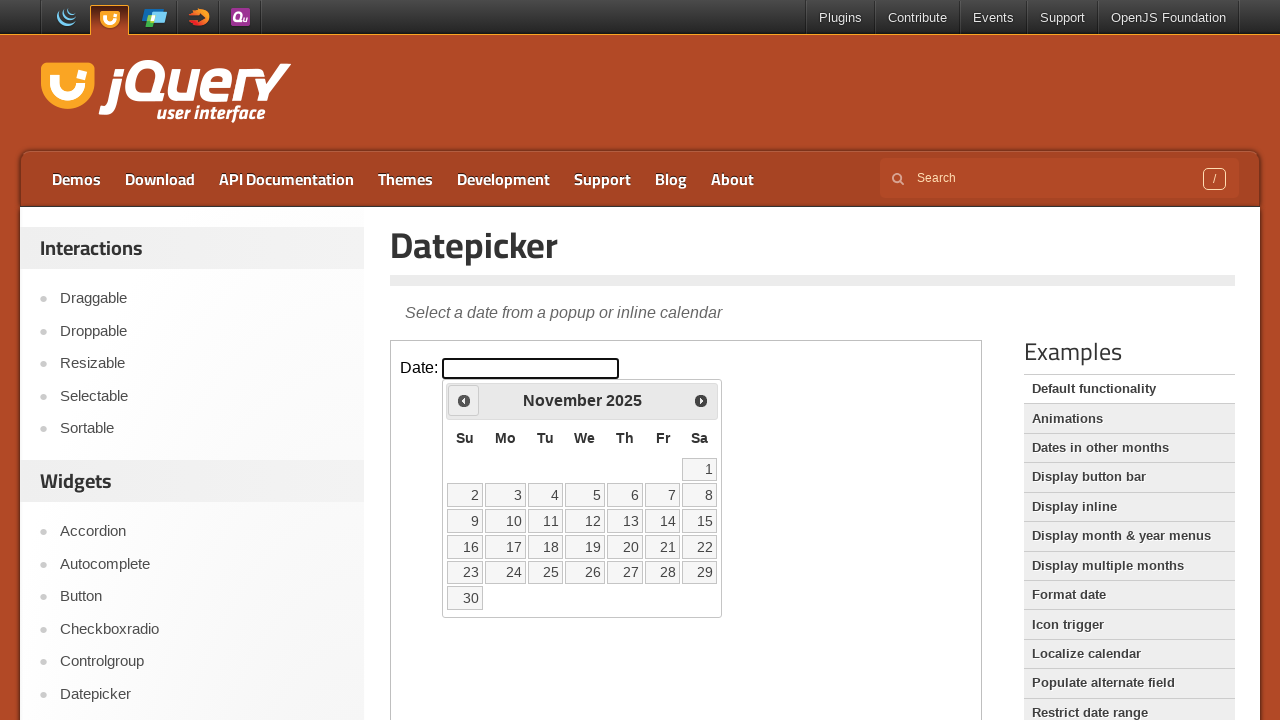

Retrieved current month: November
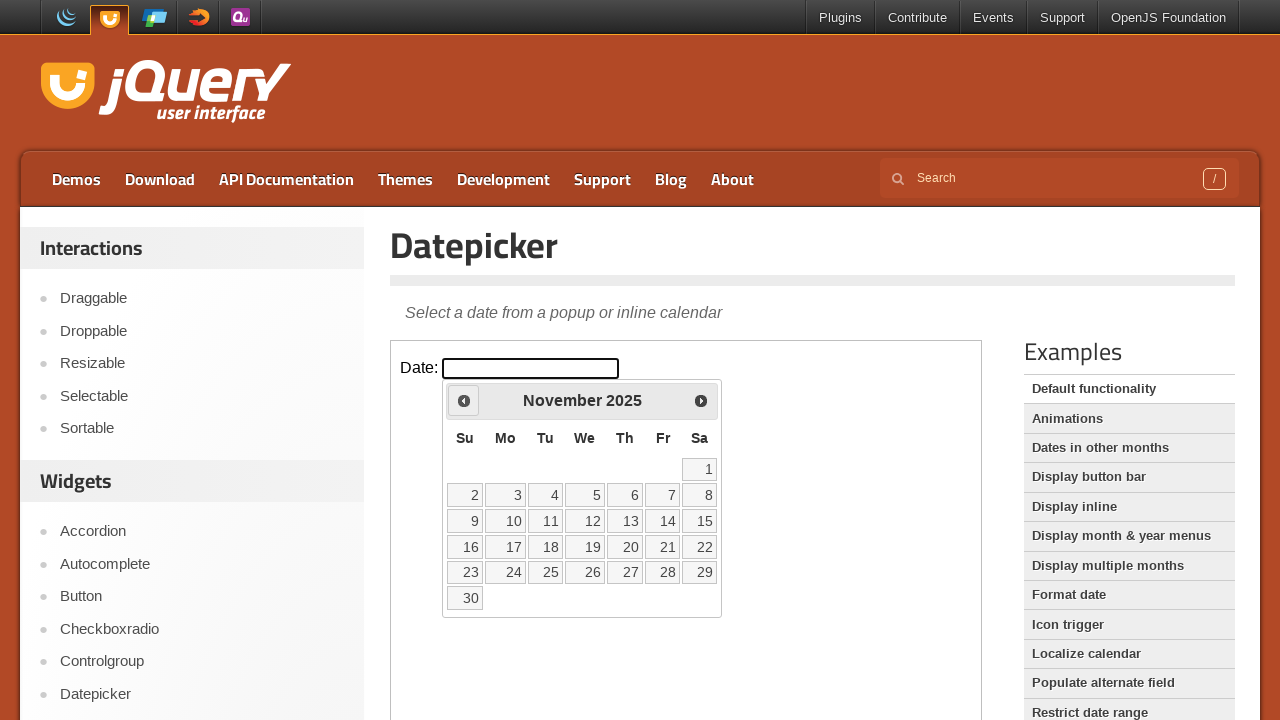

Retrieved current year: 2025
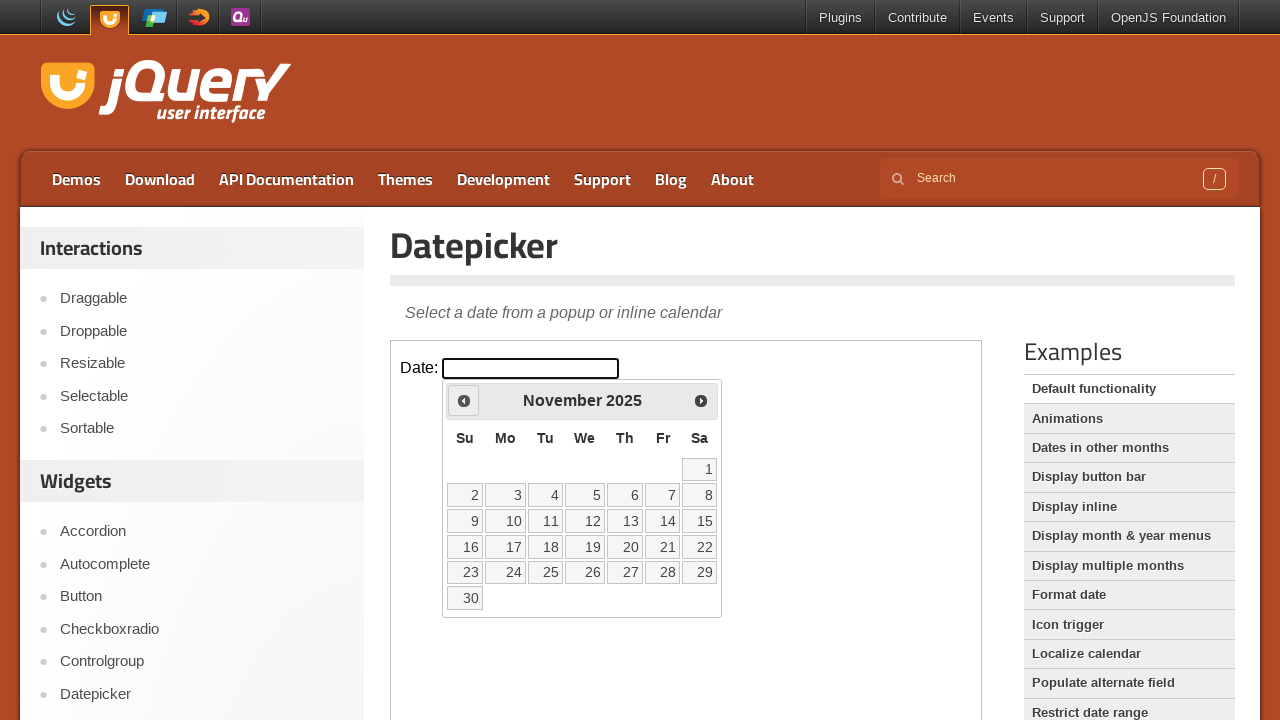

Clicked previous month button to navigate backward at (464, 400) on iframe >> nth=0 >> internal:control=enter-frame >> span.ui-icon.ui-icon-circle-t
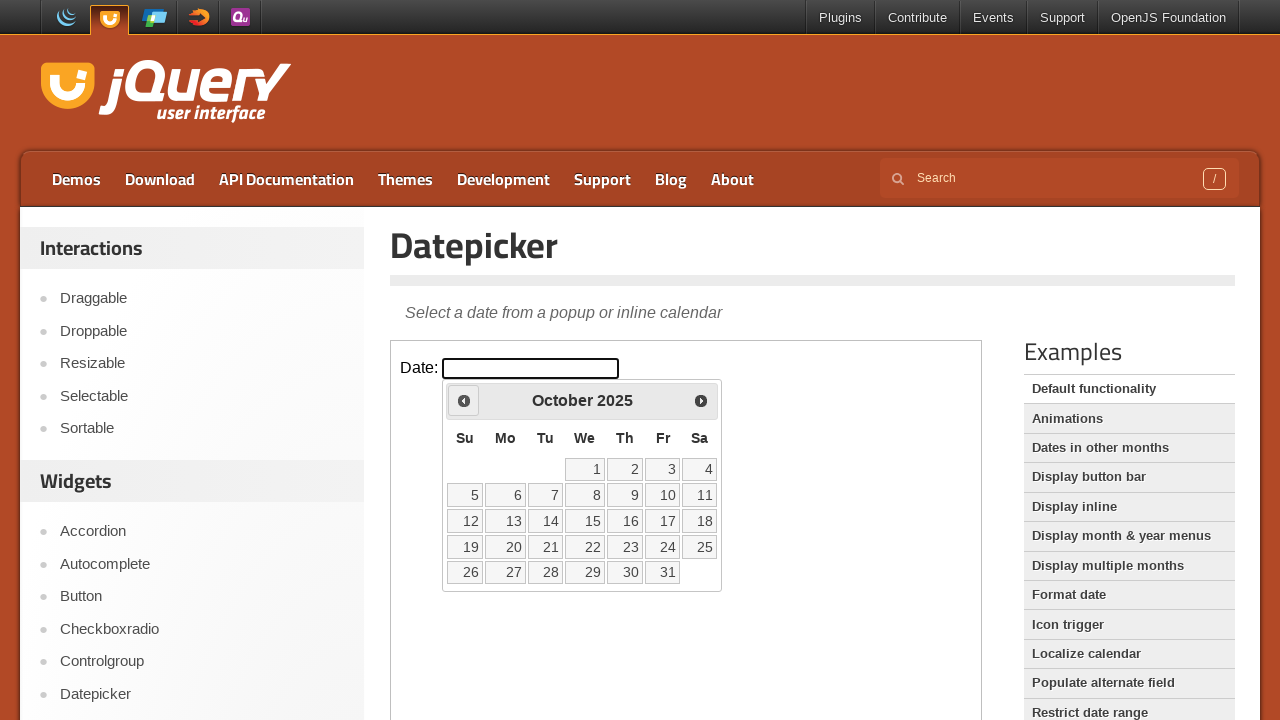

Retrieved current month: October
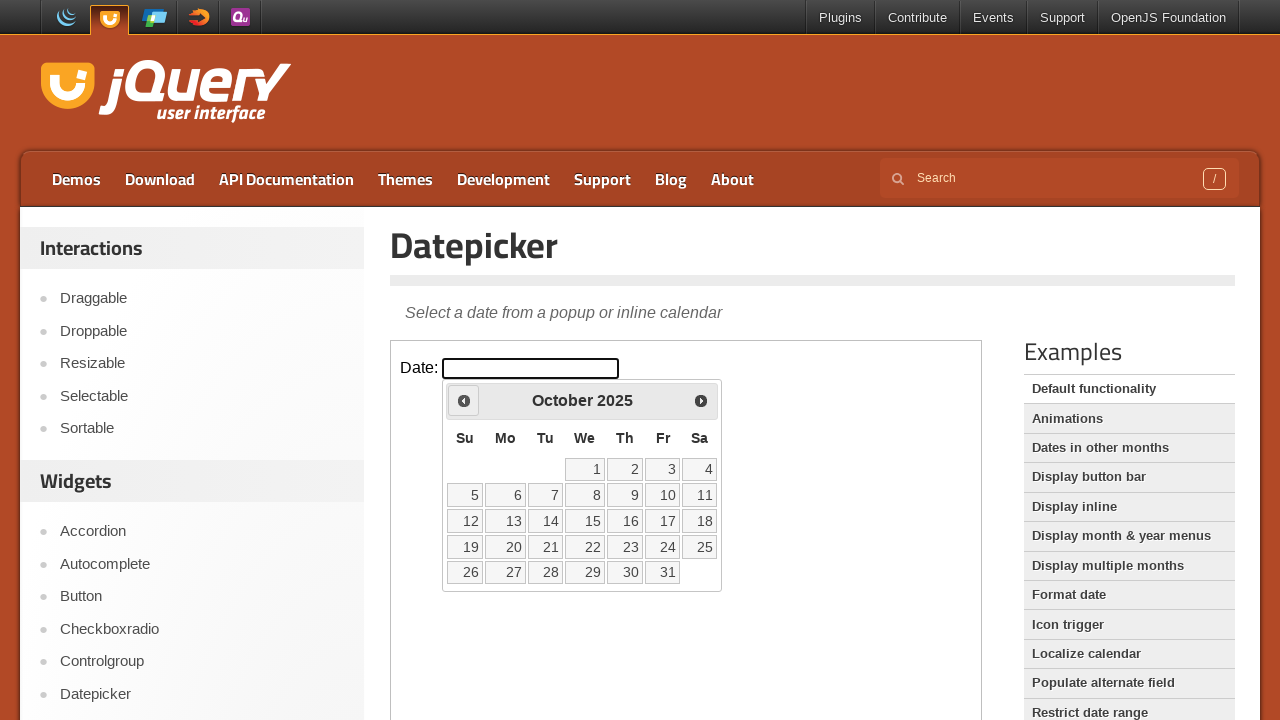

Retrieved current year: 2025
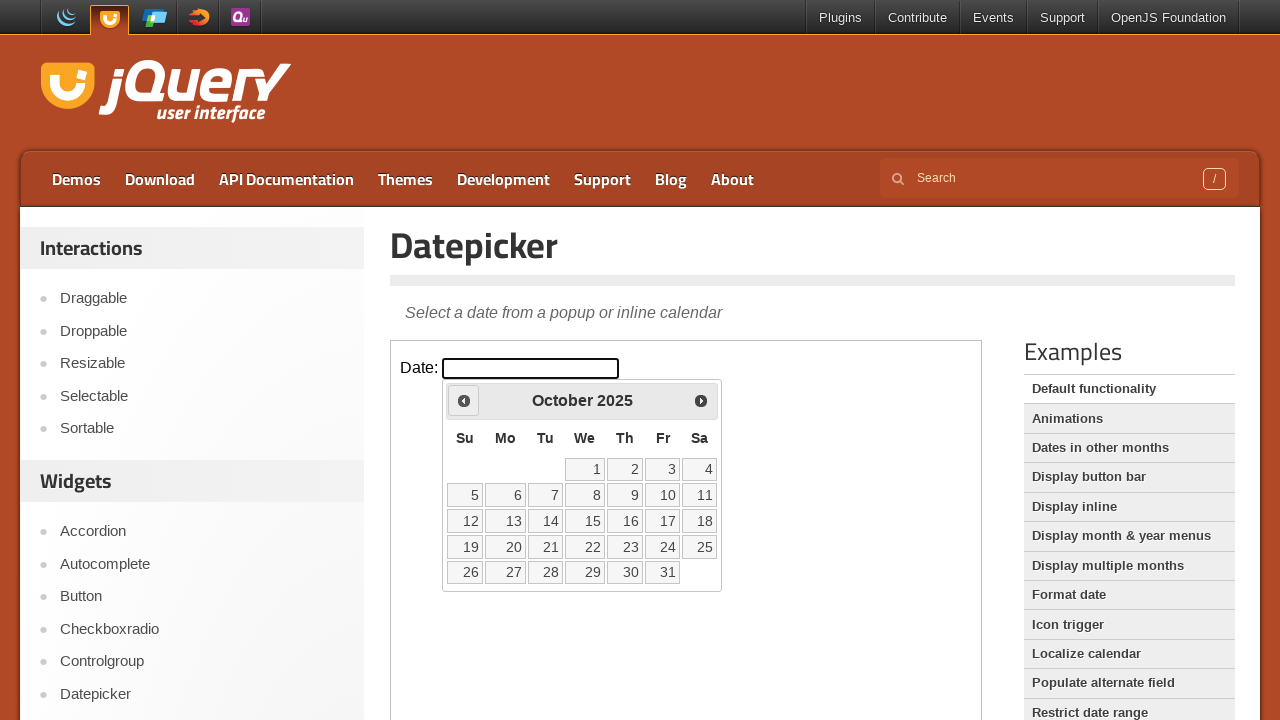

Clicked previous month button to navigate backward at (464, 400) on iframe >> nth=0 >> internal:control=enter-frame >> span.ui-icon.ui-icon-circle-t
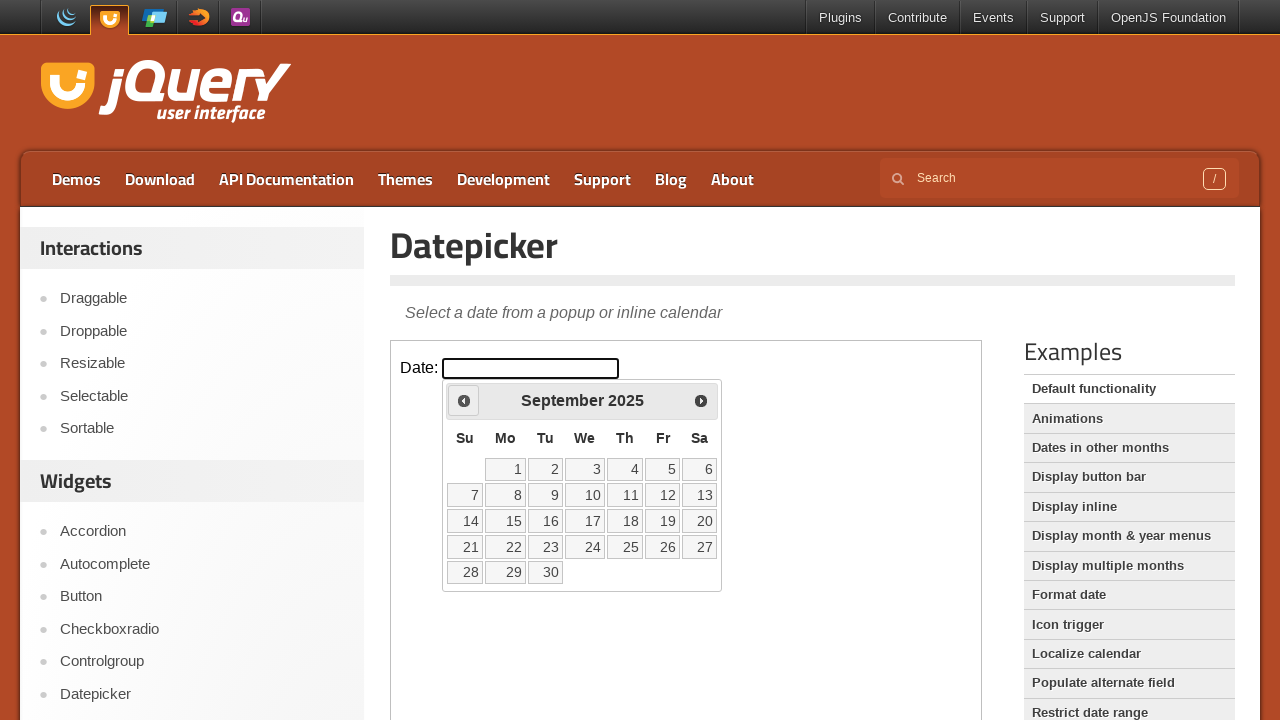

Retrieved current month: September
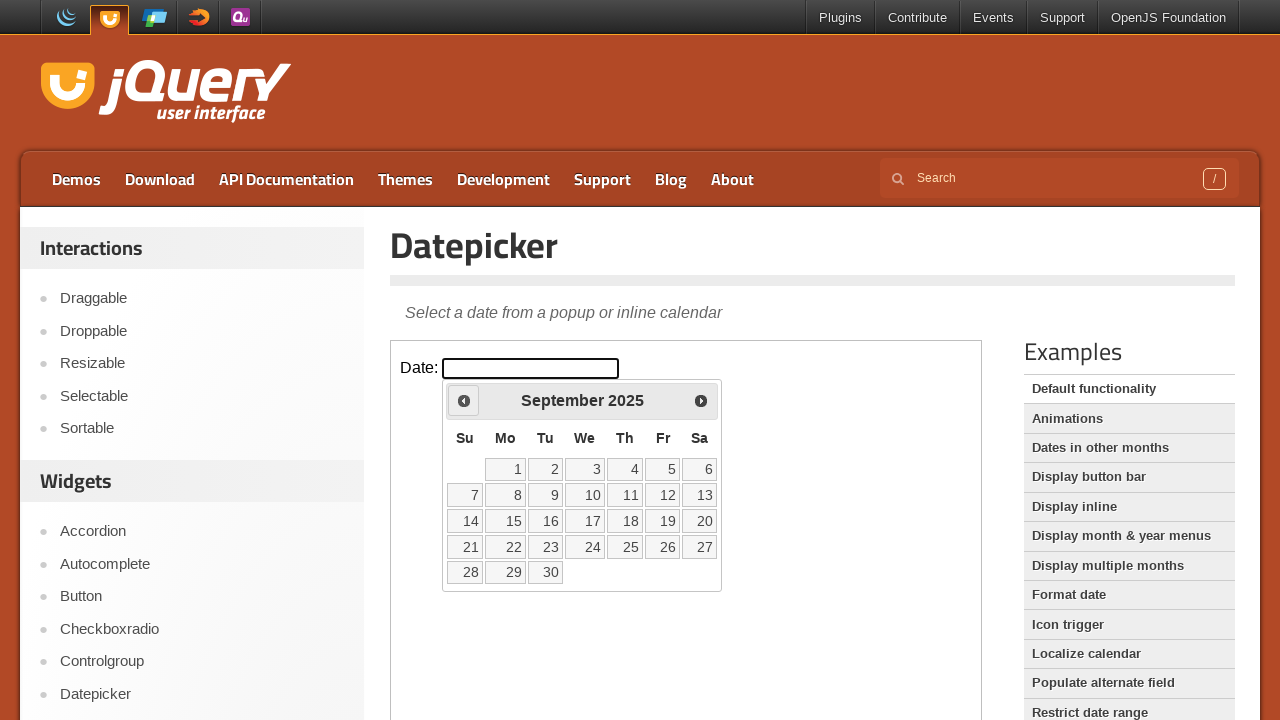

Retrieved current year: 2025
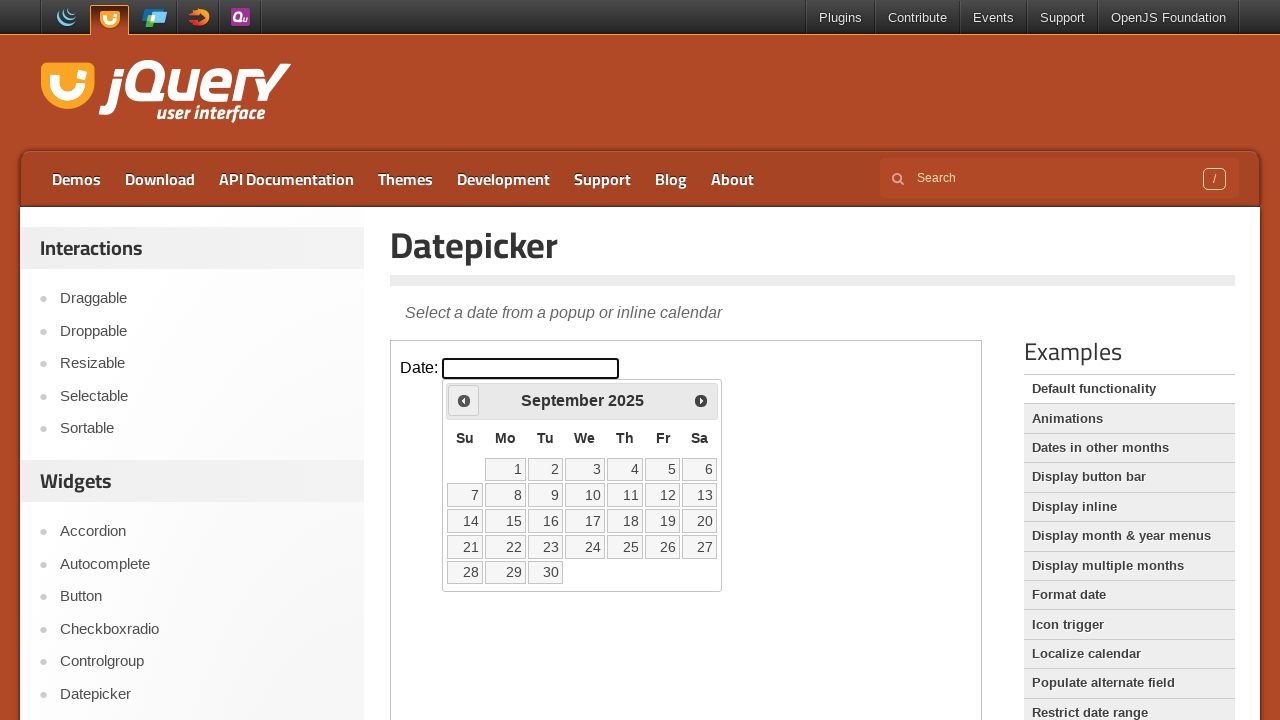

Clicked previous month button to navigate backward at (464, 400) on iframe >> nth=0 >> internal:control=enter-frame >> span.ui-icon.ui-icon-circle-t
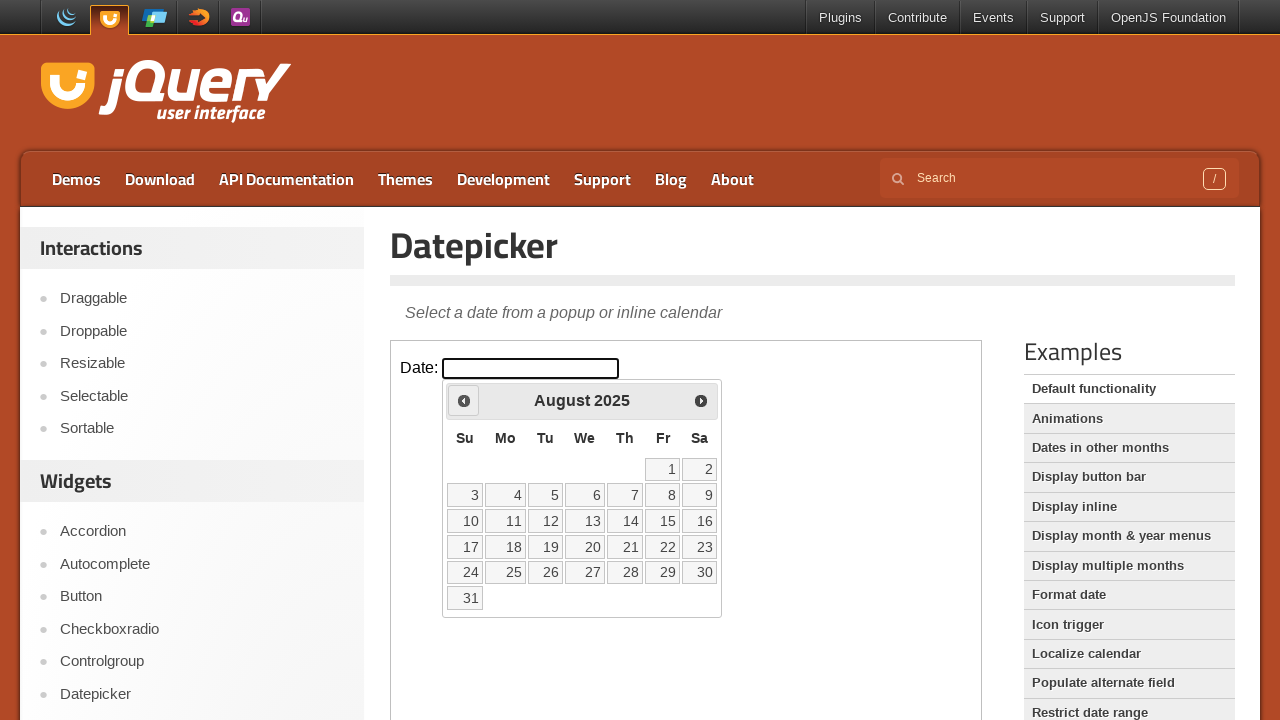

Retrieved current month: August
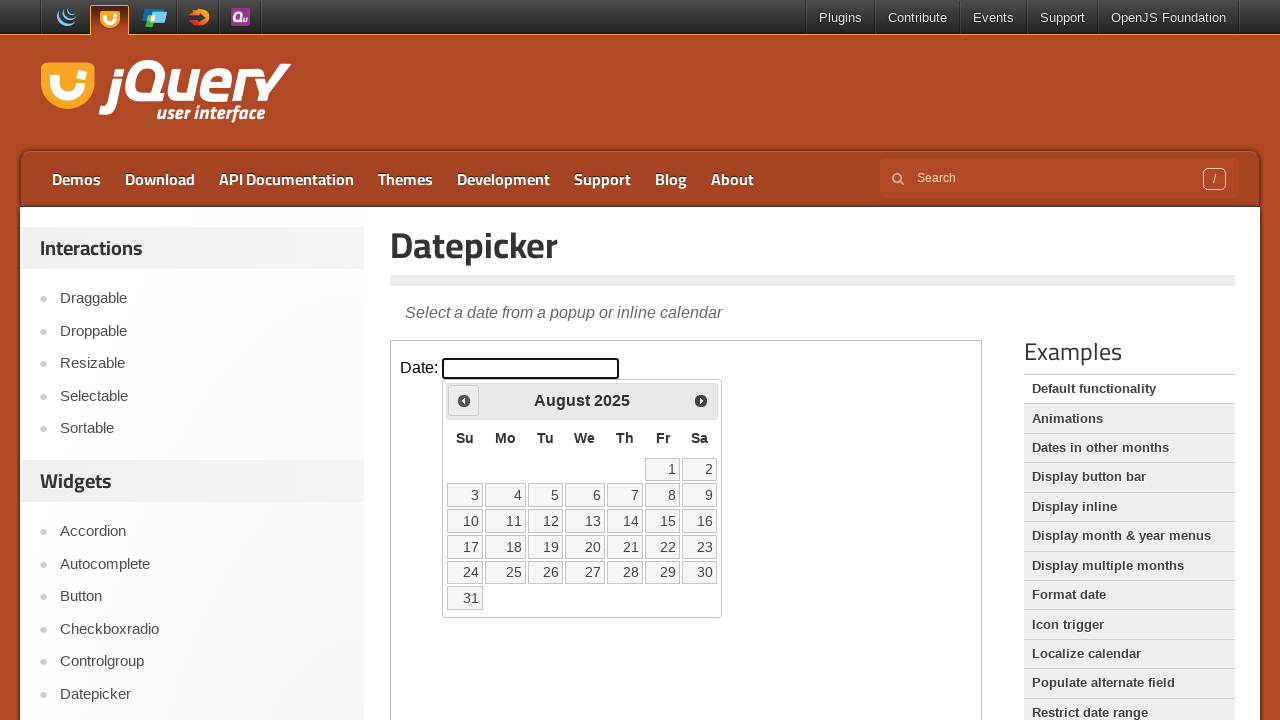

Retrieved current year: 2025
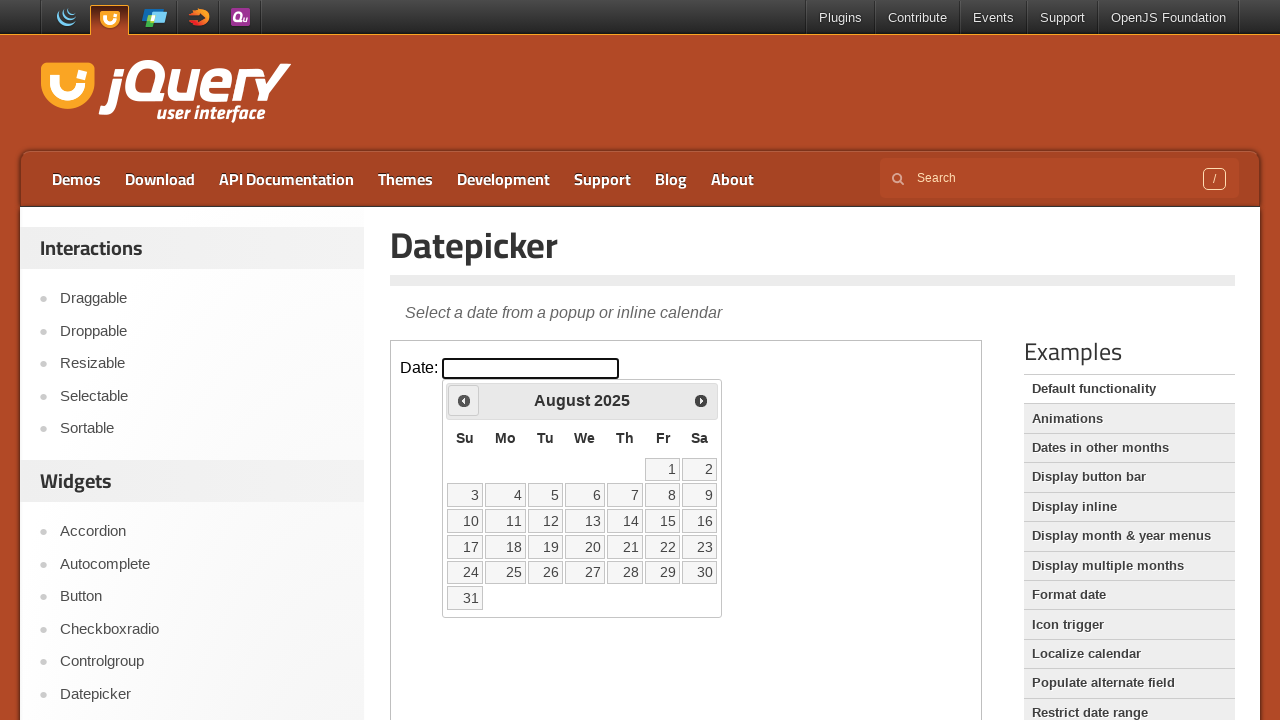

Clicked previous month button to navigate backward at (464, 400) on iframe >> nth=0 >> internal:control=enter-frame >> span.ui-icon.ui-icon-circle-t
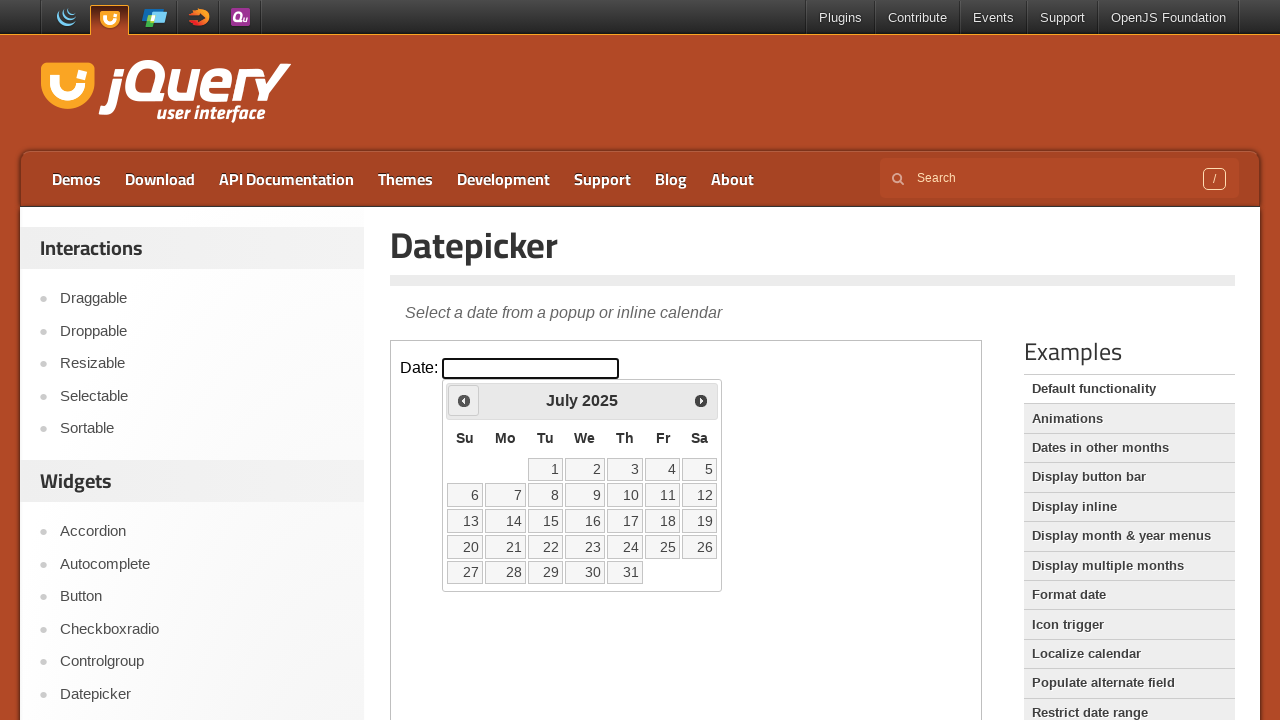

Retrieved current month: July
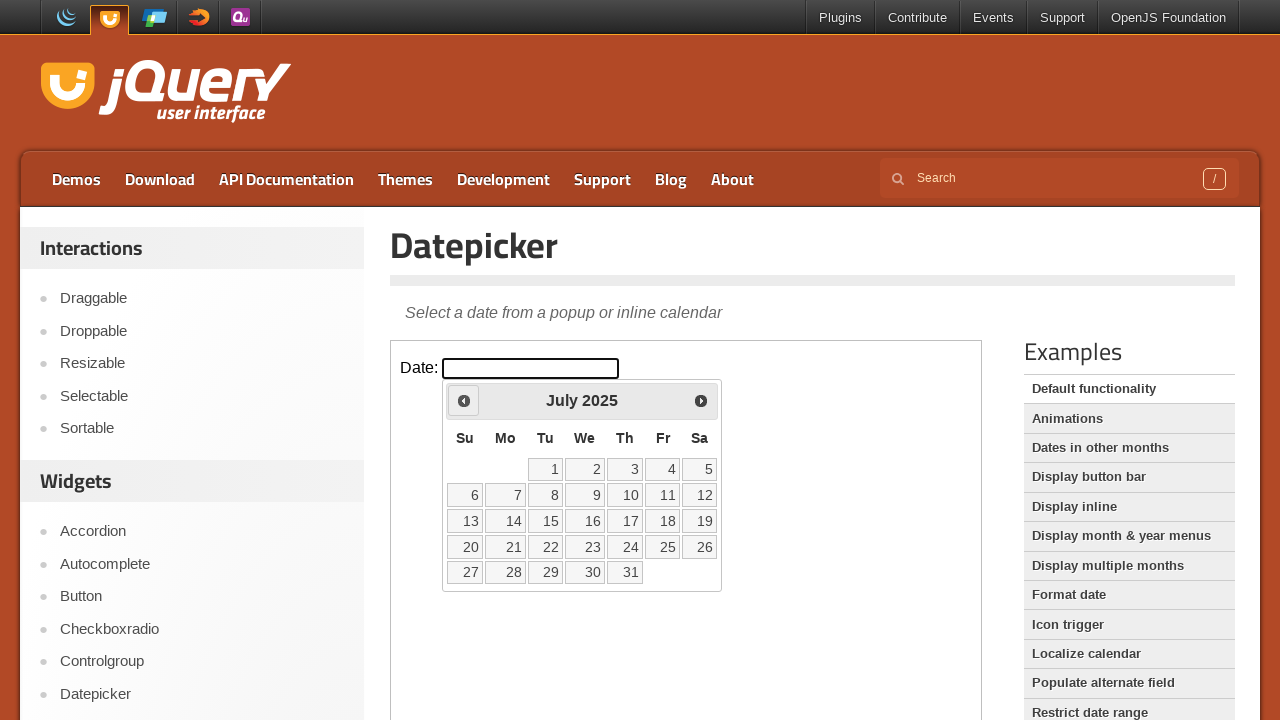

Retrieved current year: 2025
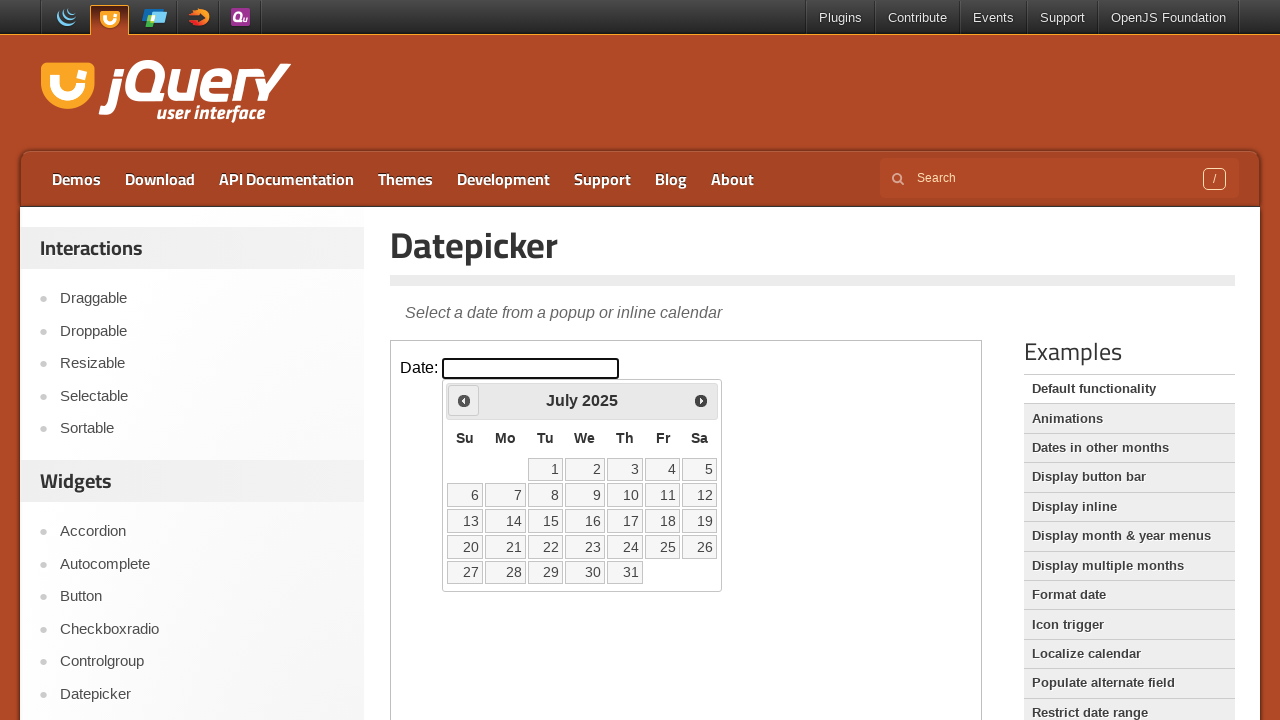

Clicked previous month button to navigate backward at (464, 400) on iframe >> nth=0 >> internal:control=enter-frame >> span.ui-icon.ui-icon-circle-t
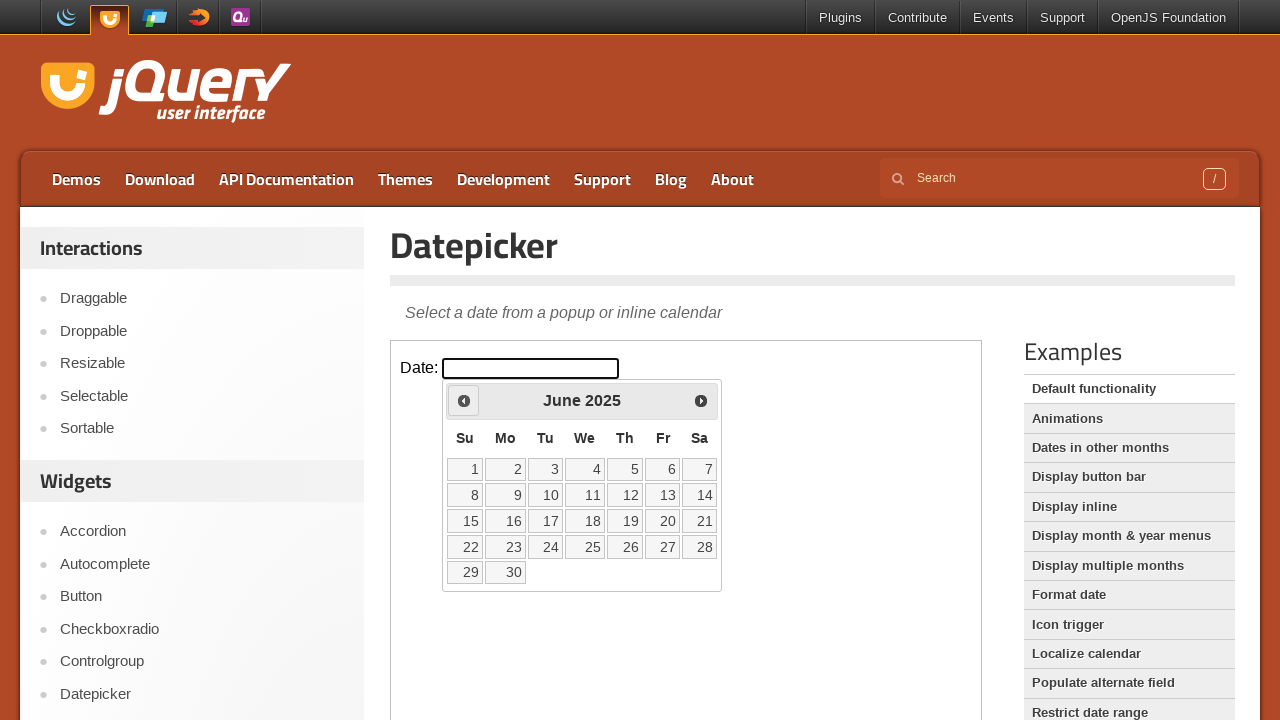

Retrieved current month: June
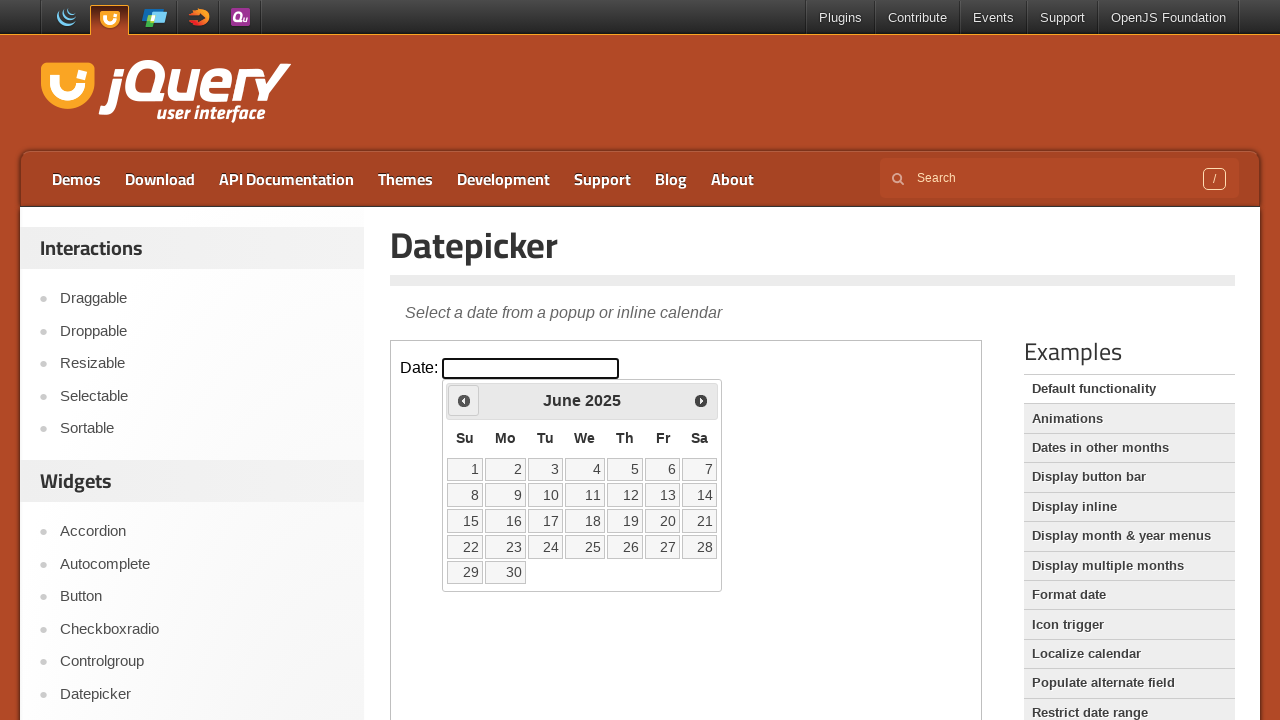

Retrieved current year: 2025
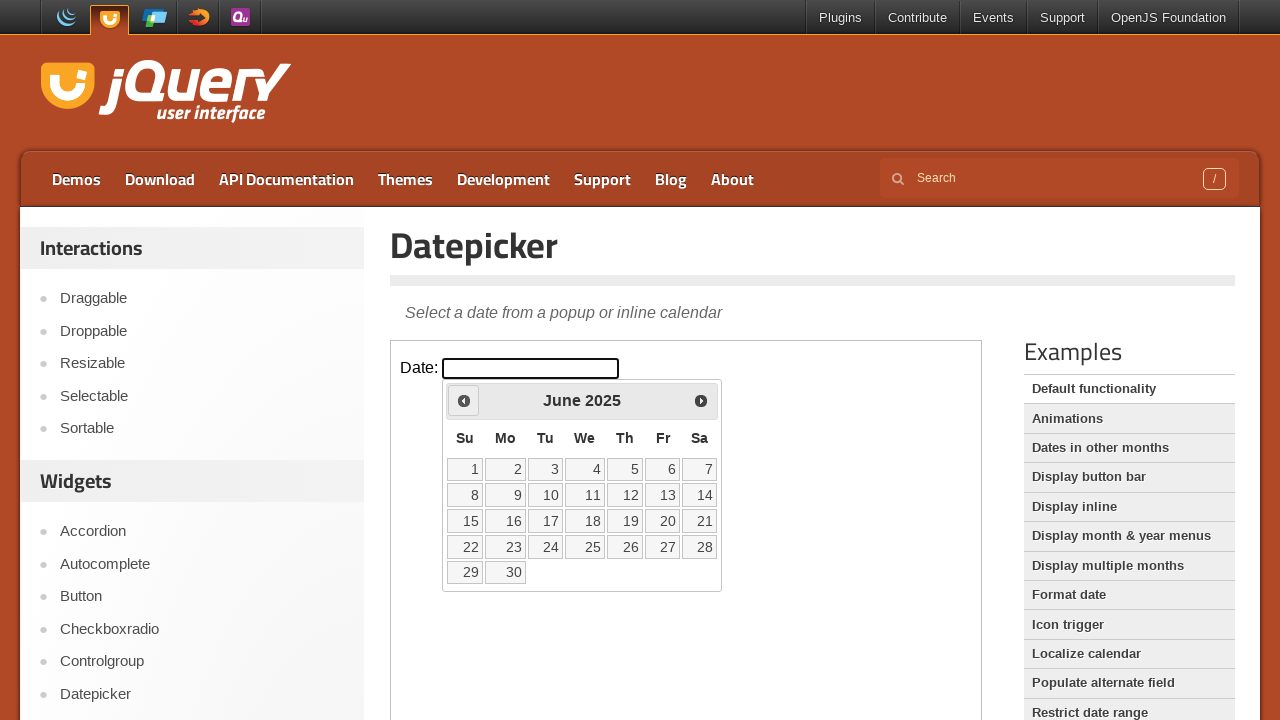

Clicked previous month button to navigate backward at (464, 400) on iframe >> nth=0 >> internal:control=enter-frame >> span.ui-icon.ui-icon-circle-t
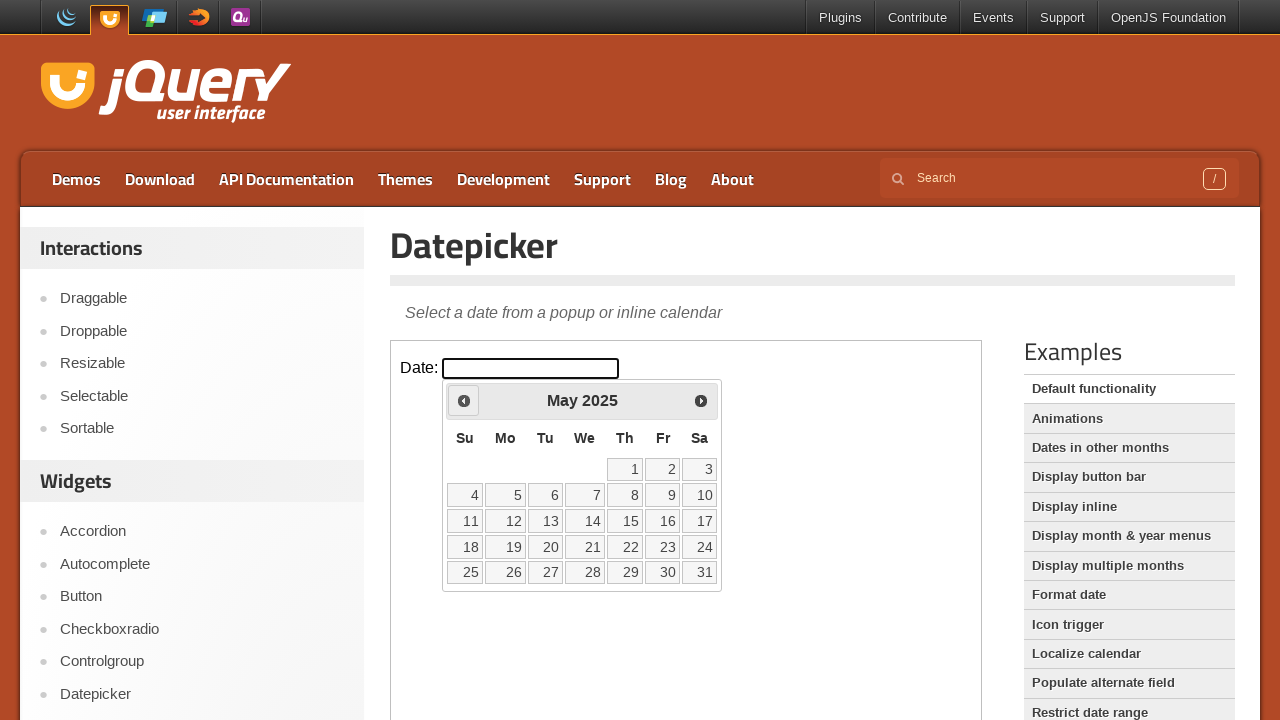

Retrieved current month: May
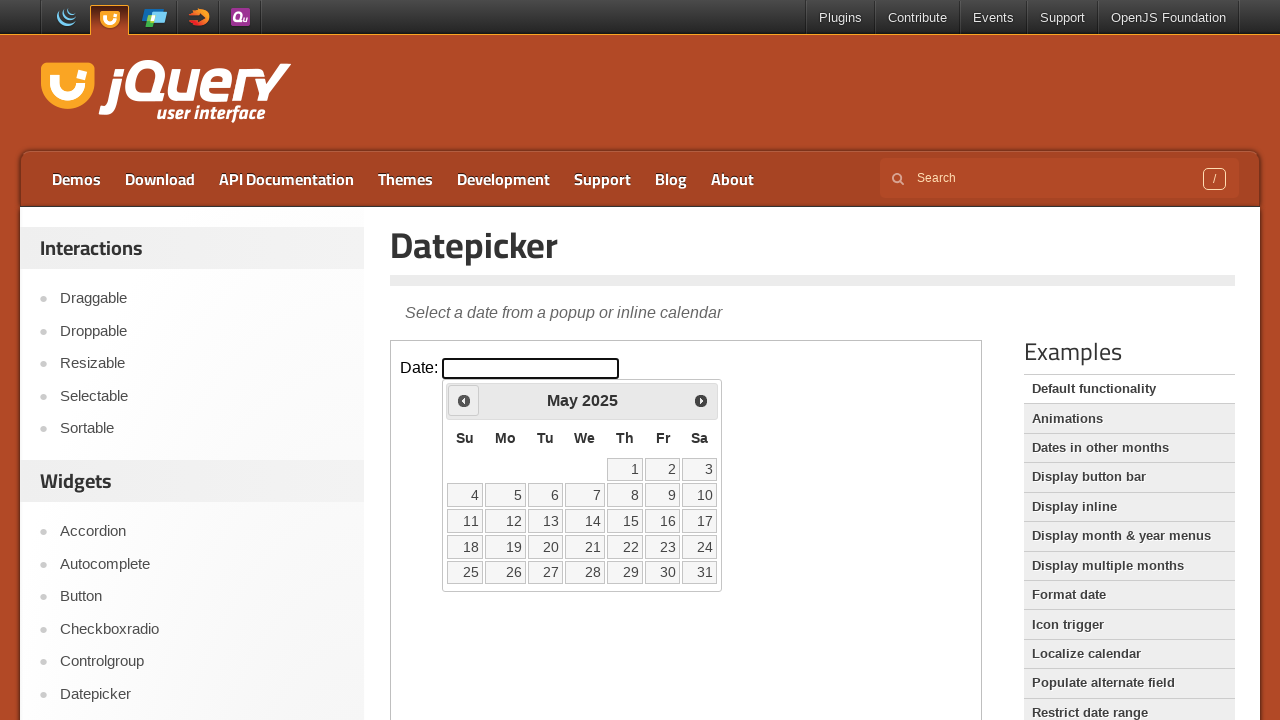

Retrieved current year: 2025
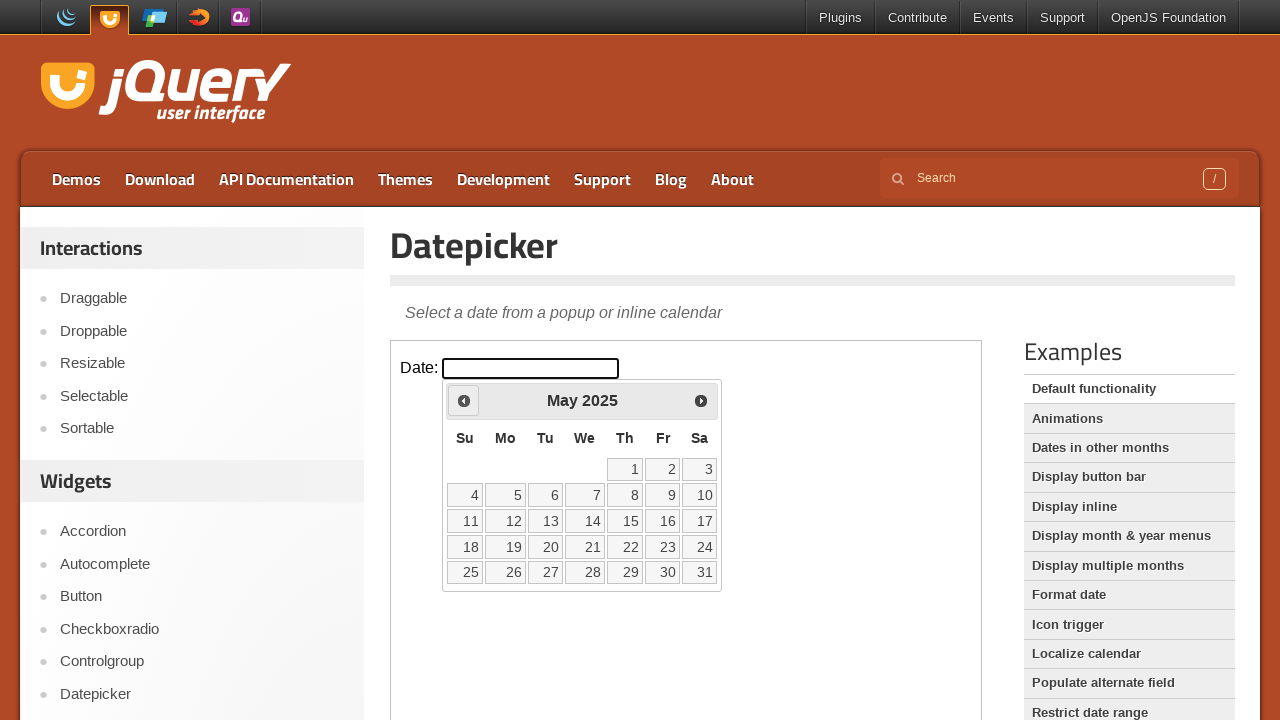

Clicked previous month button to navigate backward at (464, 400) on iframe >> nth=0 >> internal:control=enter-frame >> span.ui-icon.ui-icon-circle-t
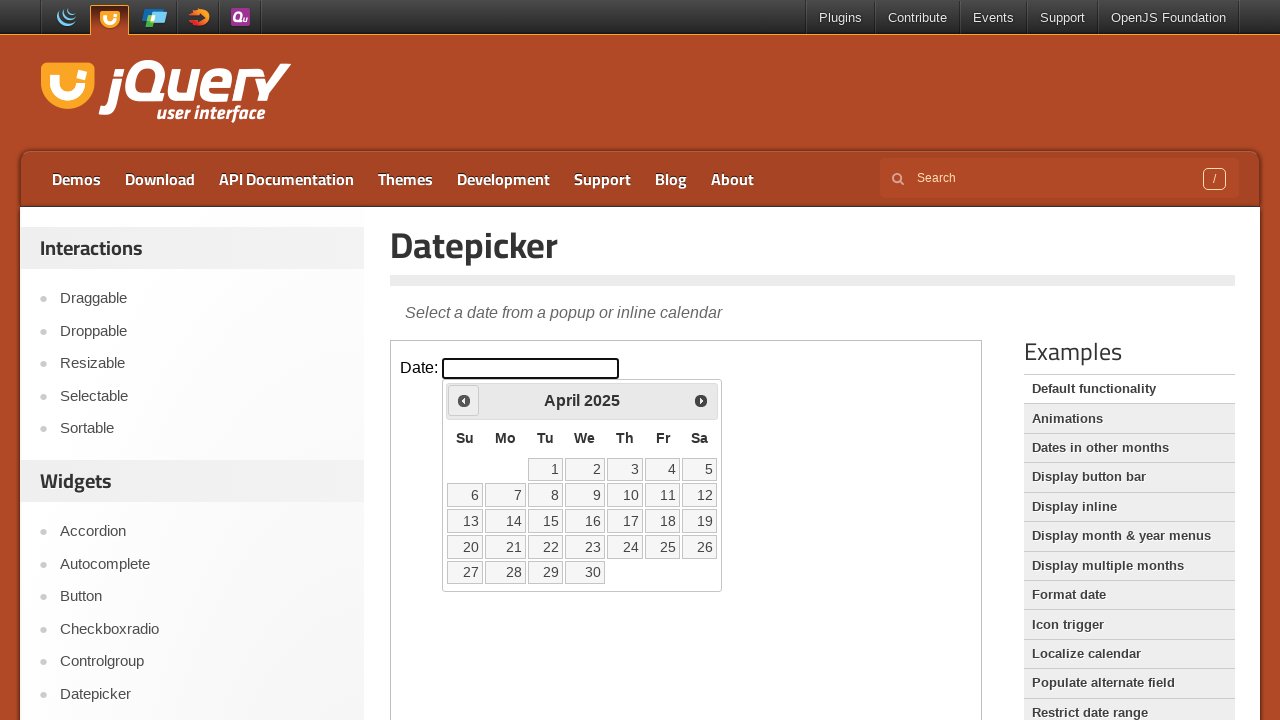

Retrieved current month: April
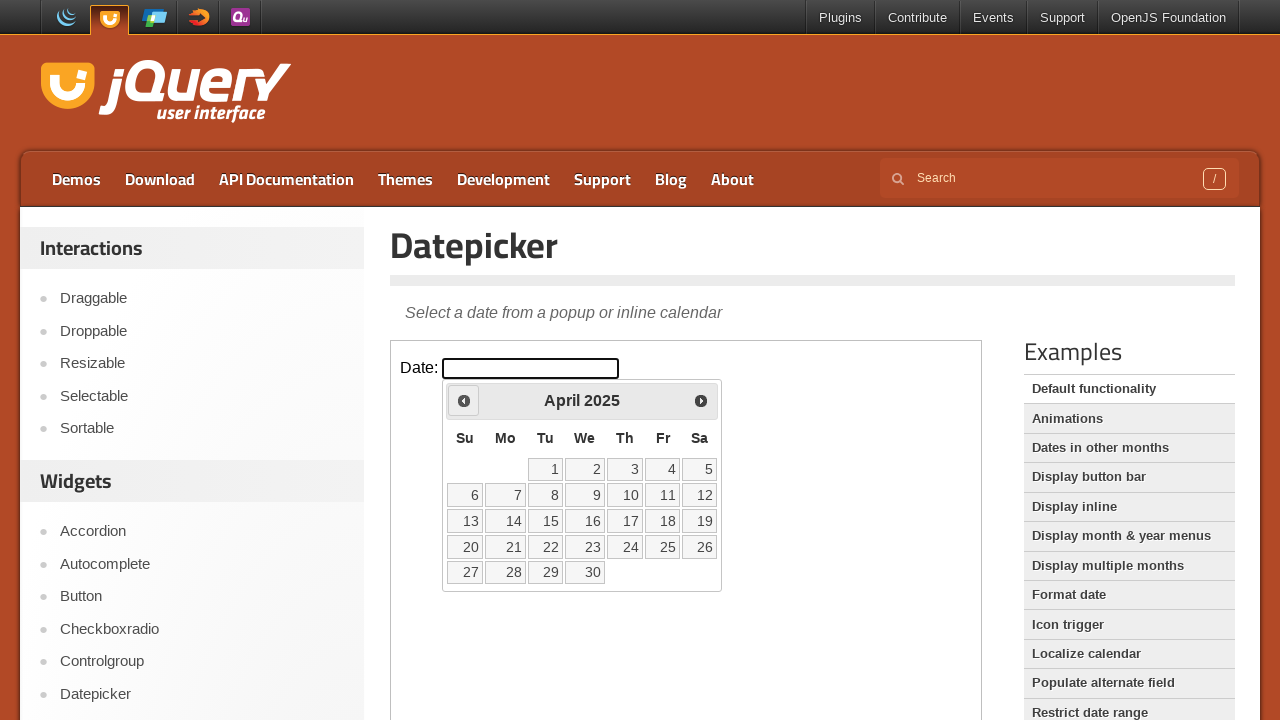

Retrieved current year: 2025
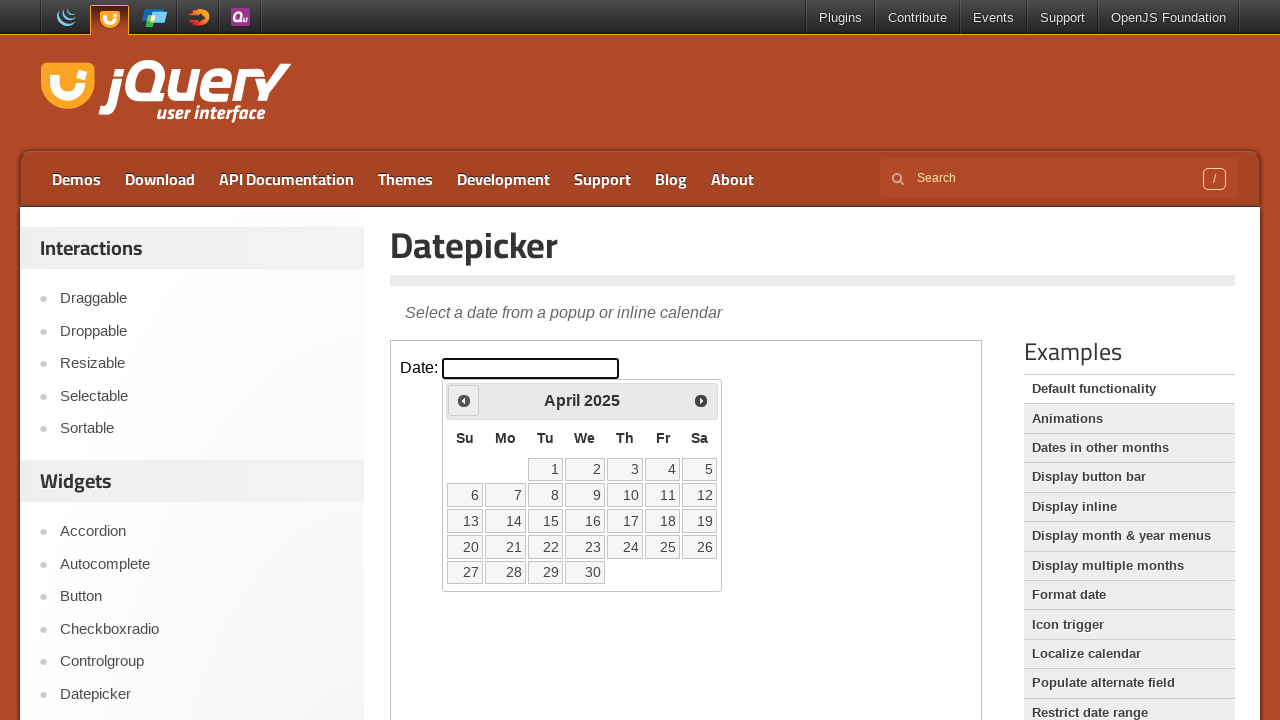

Clicked previous month button to navigate backward at (464, 400) on iframe >> nth=0 >> internal:control=enter-frame >> span.ui-icon.ui-icon-circle-t
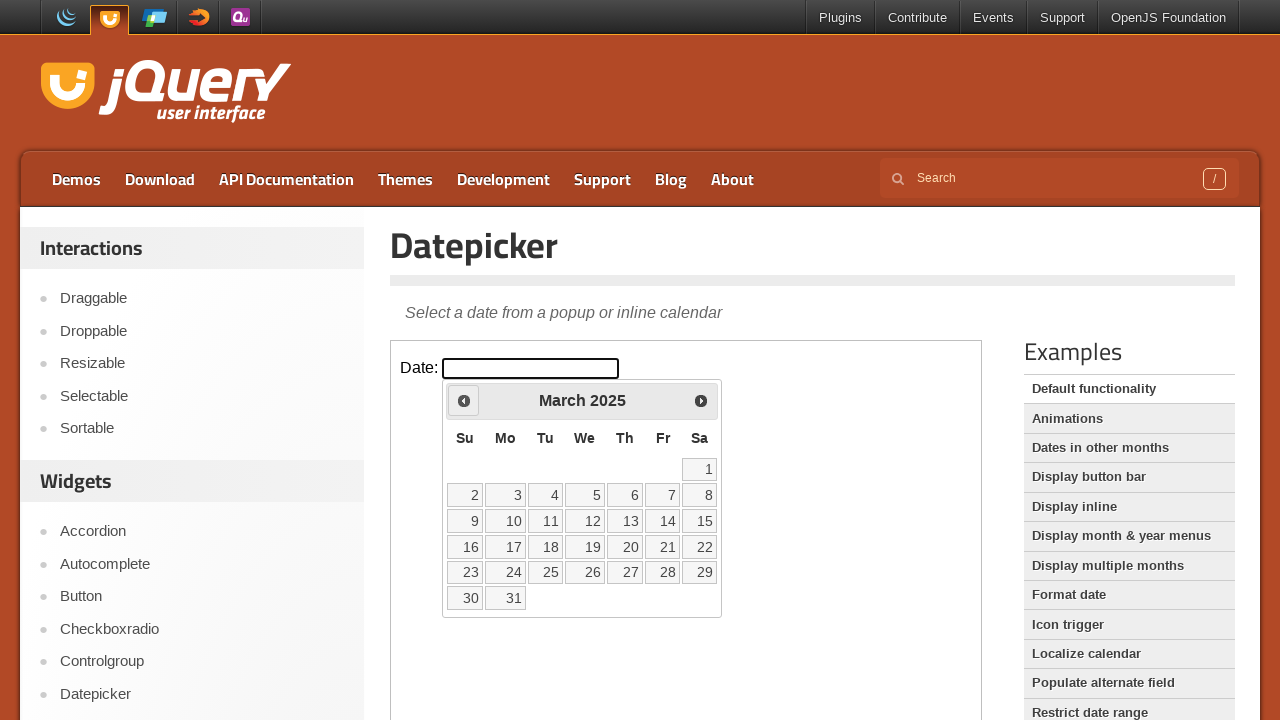

Retrieved current month: March
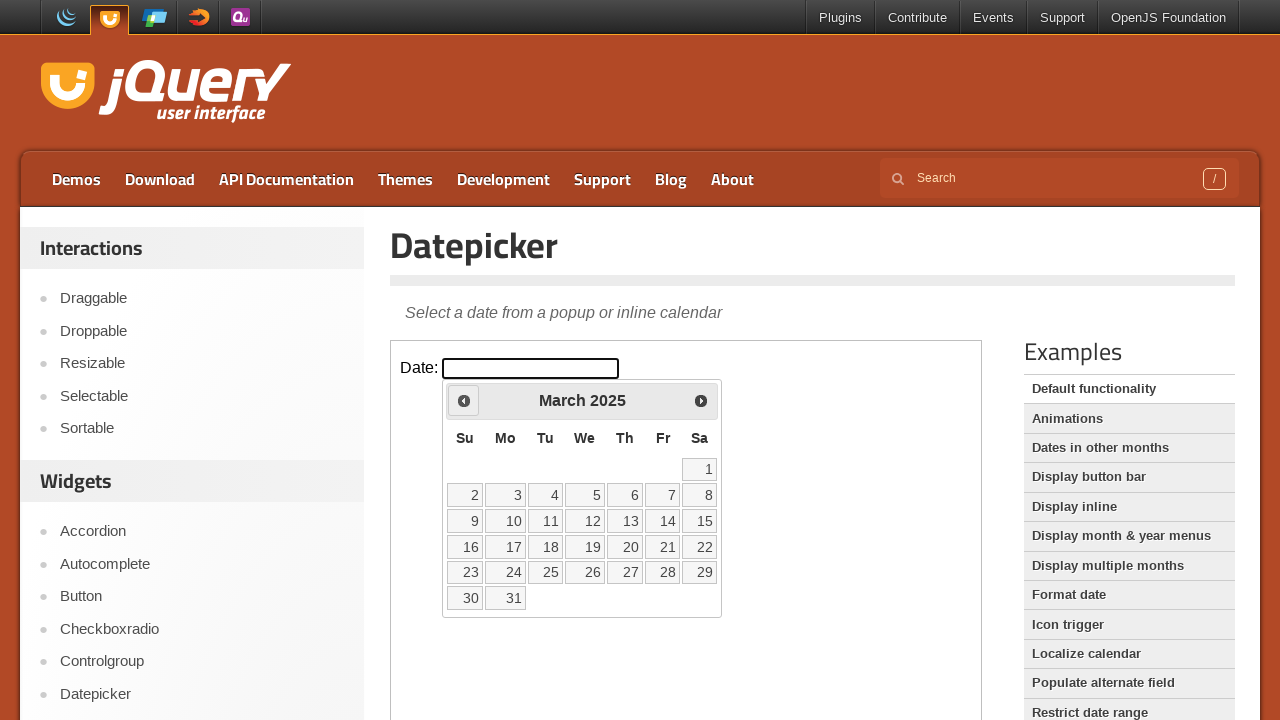

Retrieved current year: 2025
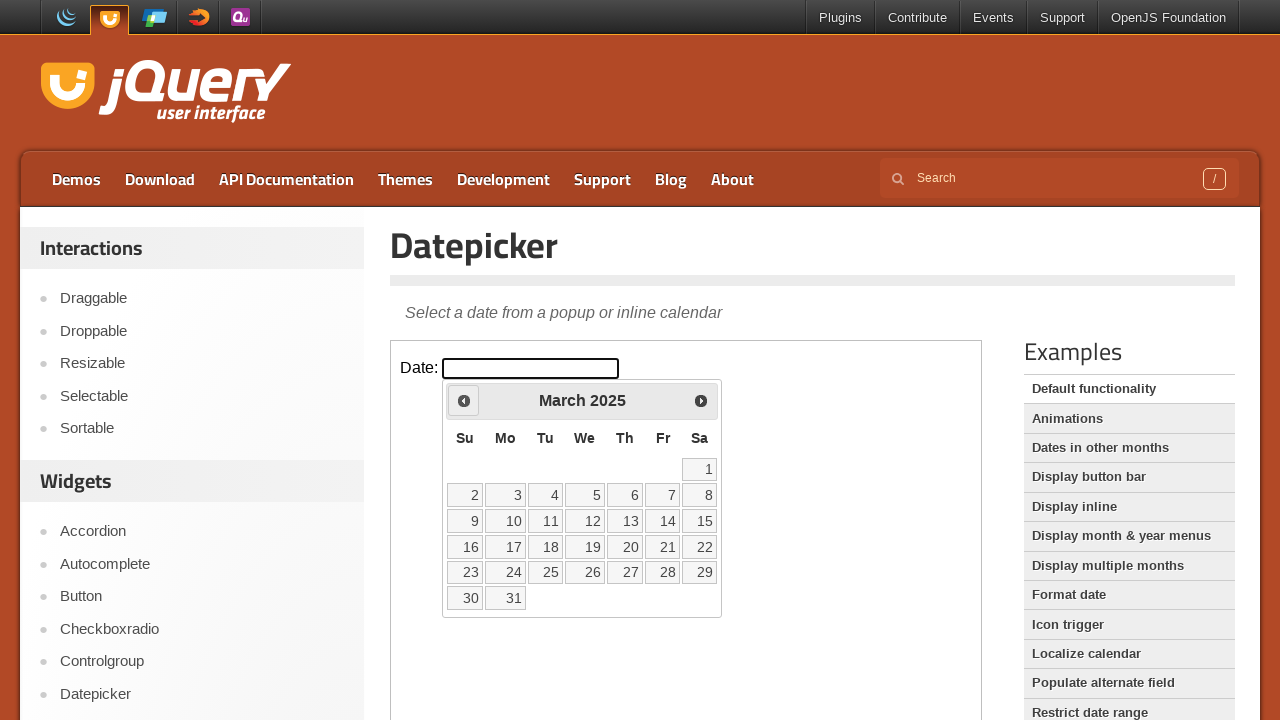

Clicked previous month button to navigate backward at (464, 400) on iframe >> nth=0 >> internal:control=enter-frame >> span.ui-icon.ui-icon-circle-t
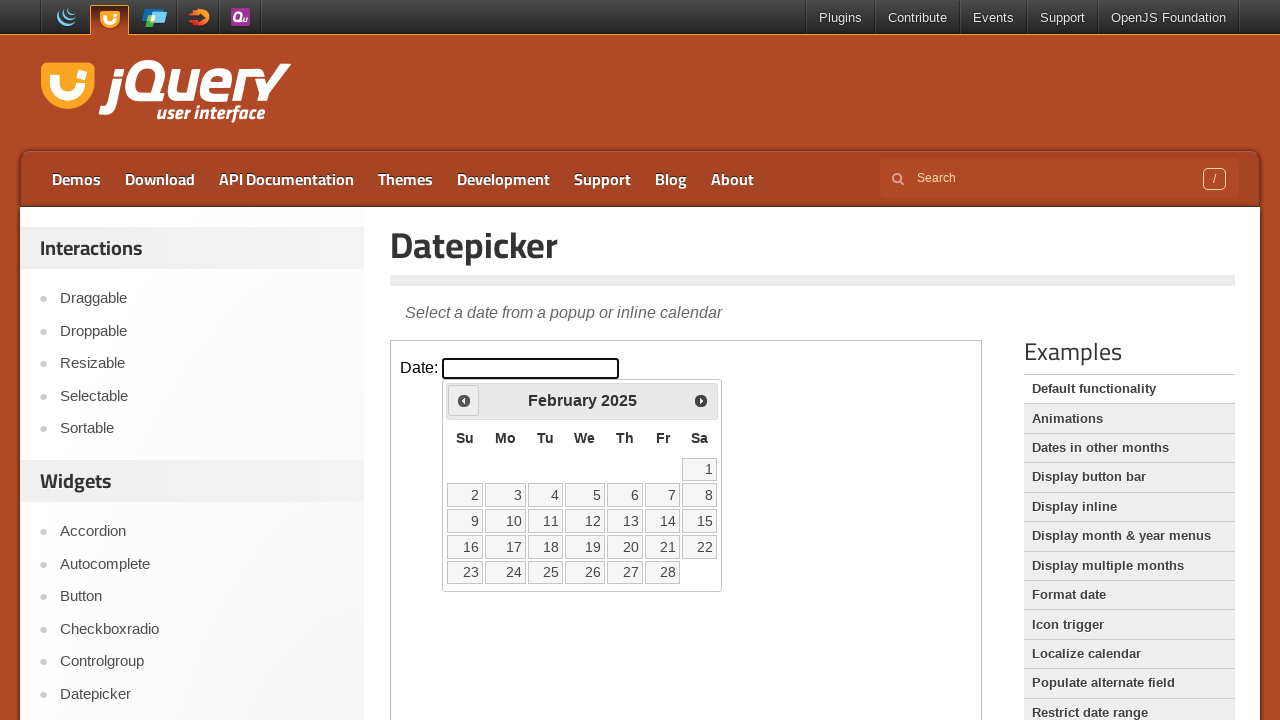

Retrieved current month: February
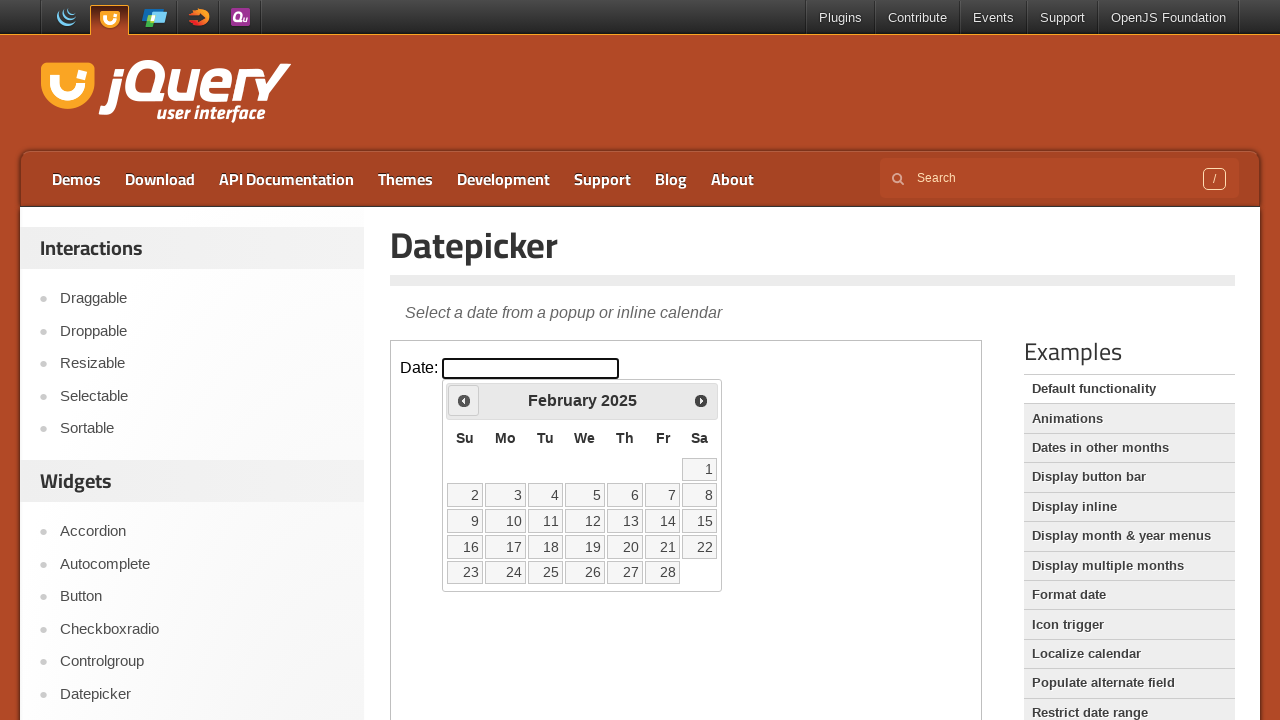

Retrieved current year: 2025
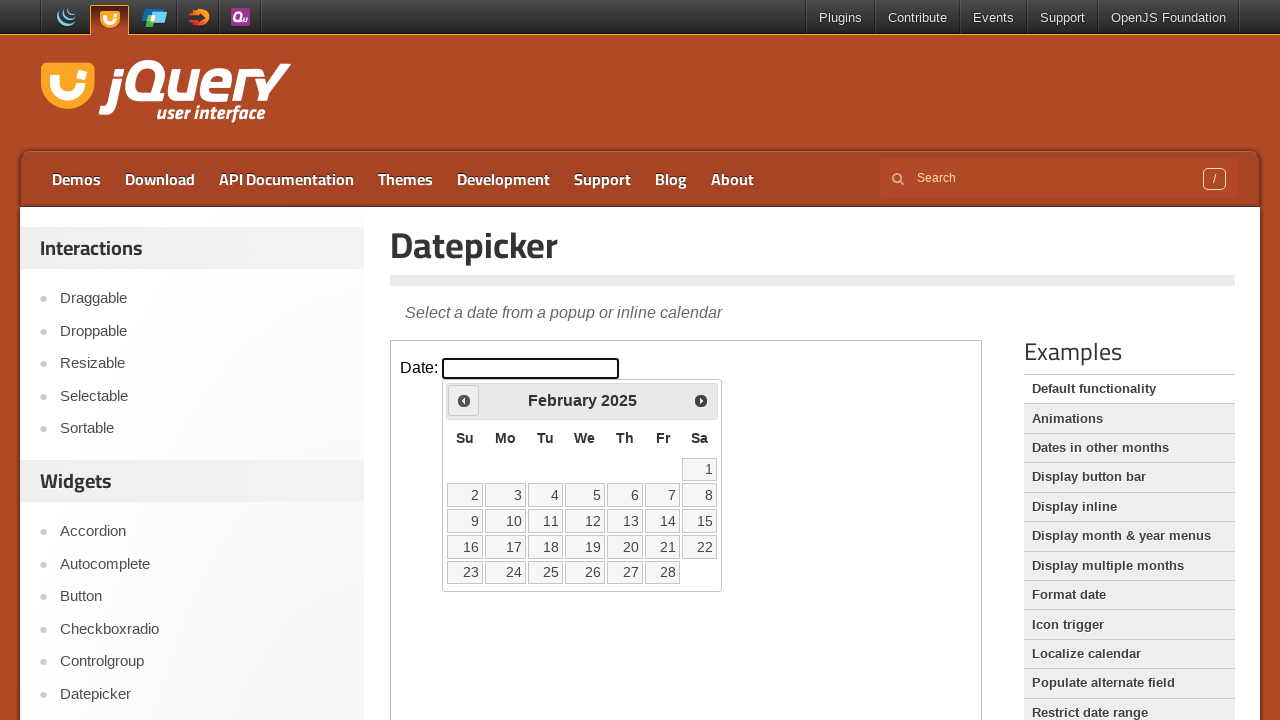

Clicked previous month button to navigate backward at (464, 400) on iframe >> nth=0 >> internal:control=enter-frame >> span.ui-icon.ui-icon-circle-t
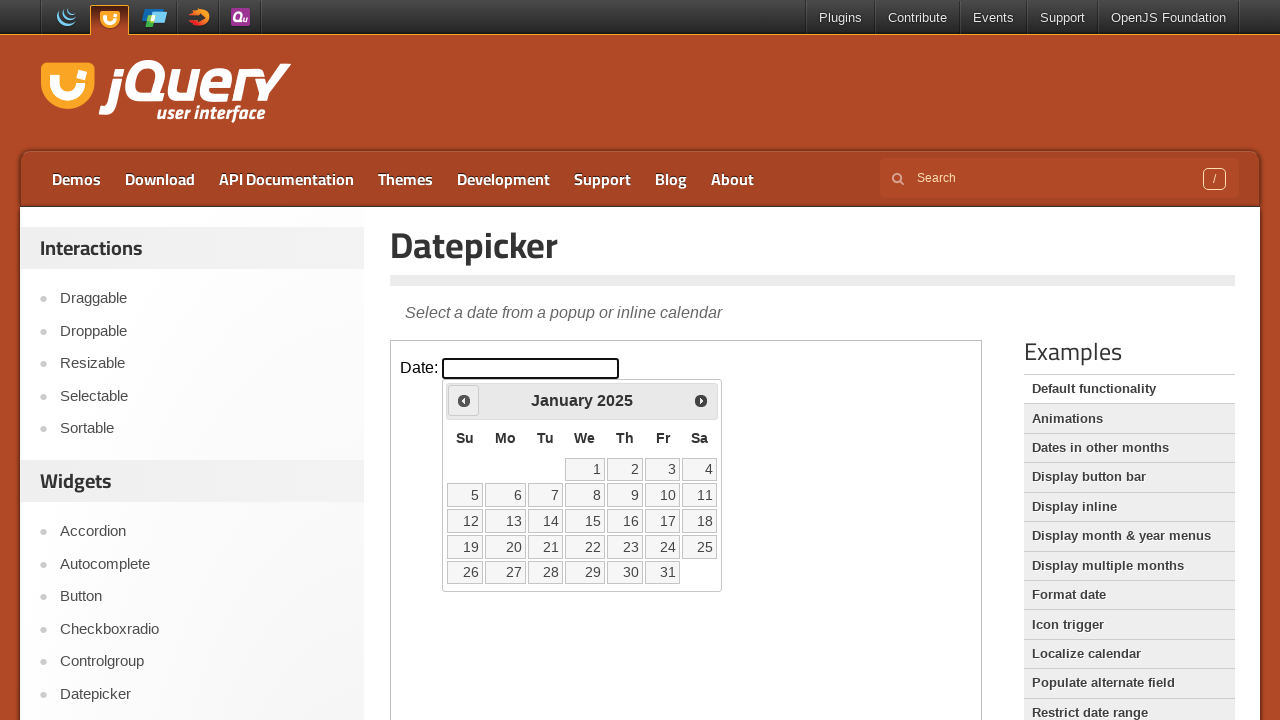

Retrieved current month: January
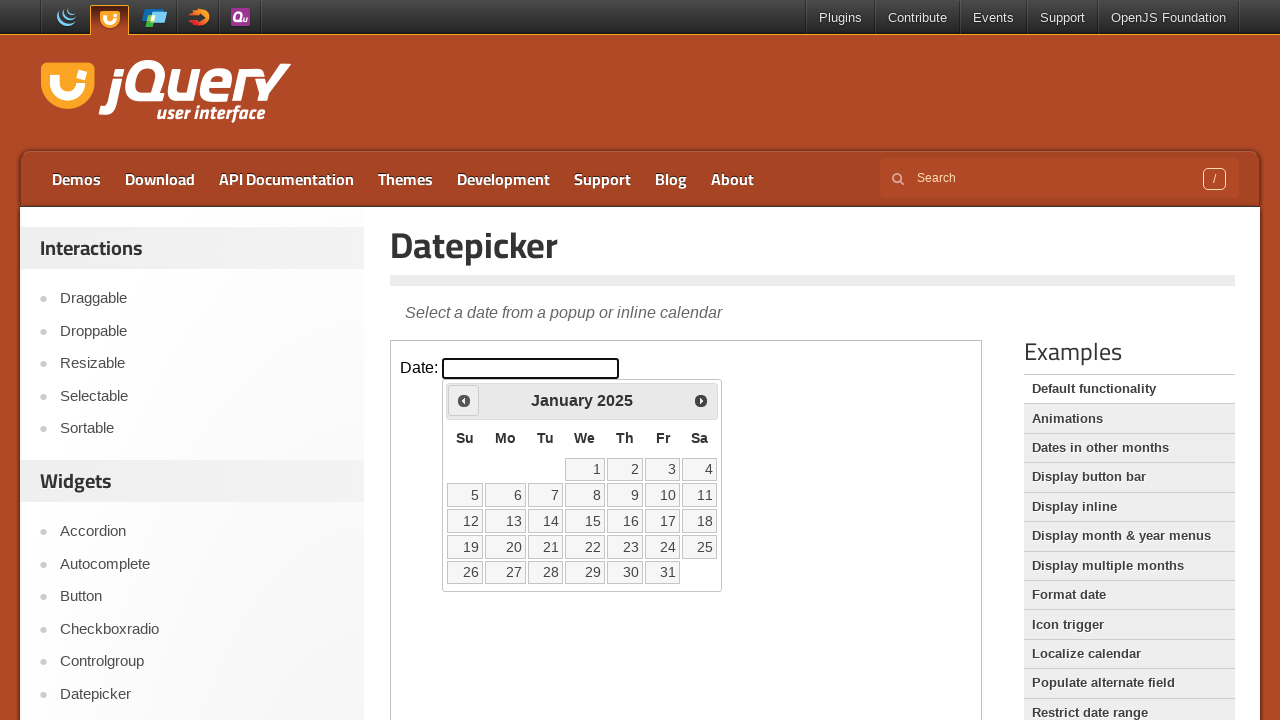

Retrieved current year: 2025
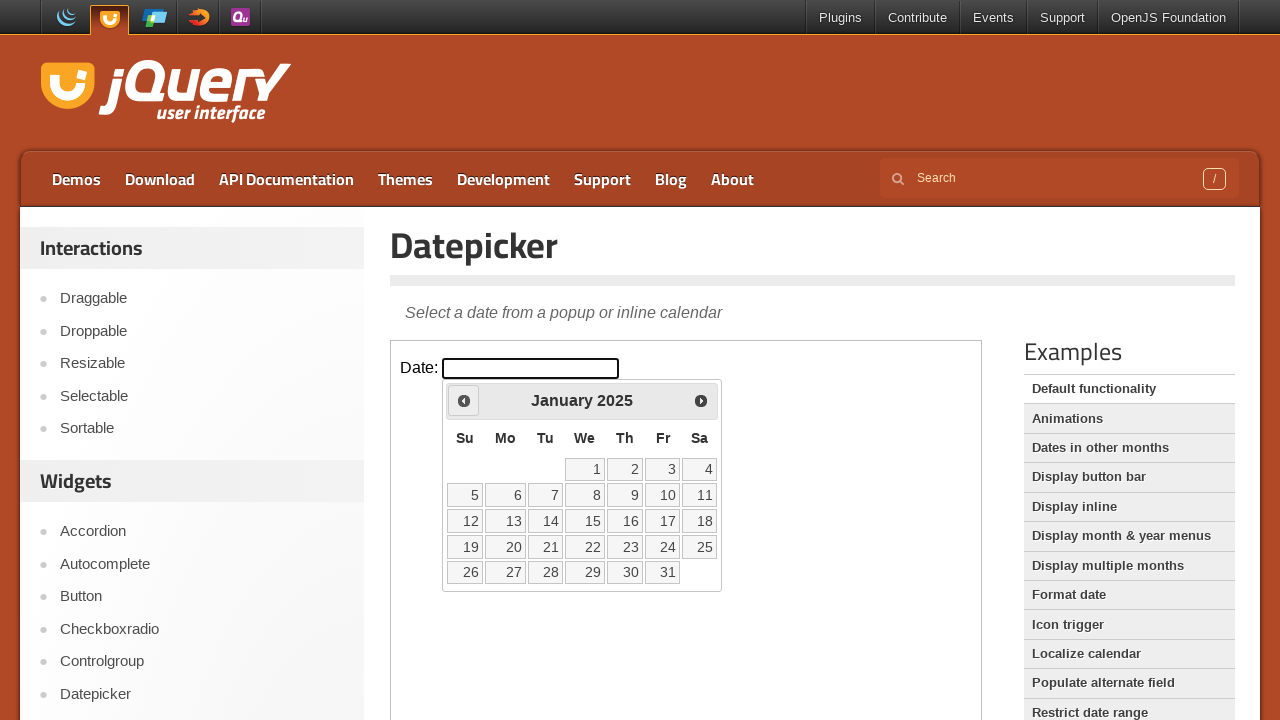

Clicked previous month button to navigate backward at (464, 400) on iframe >> nth=0 >> internal:control=enter-frame >> span.ui-icon.ui-icon-circle-t
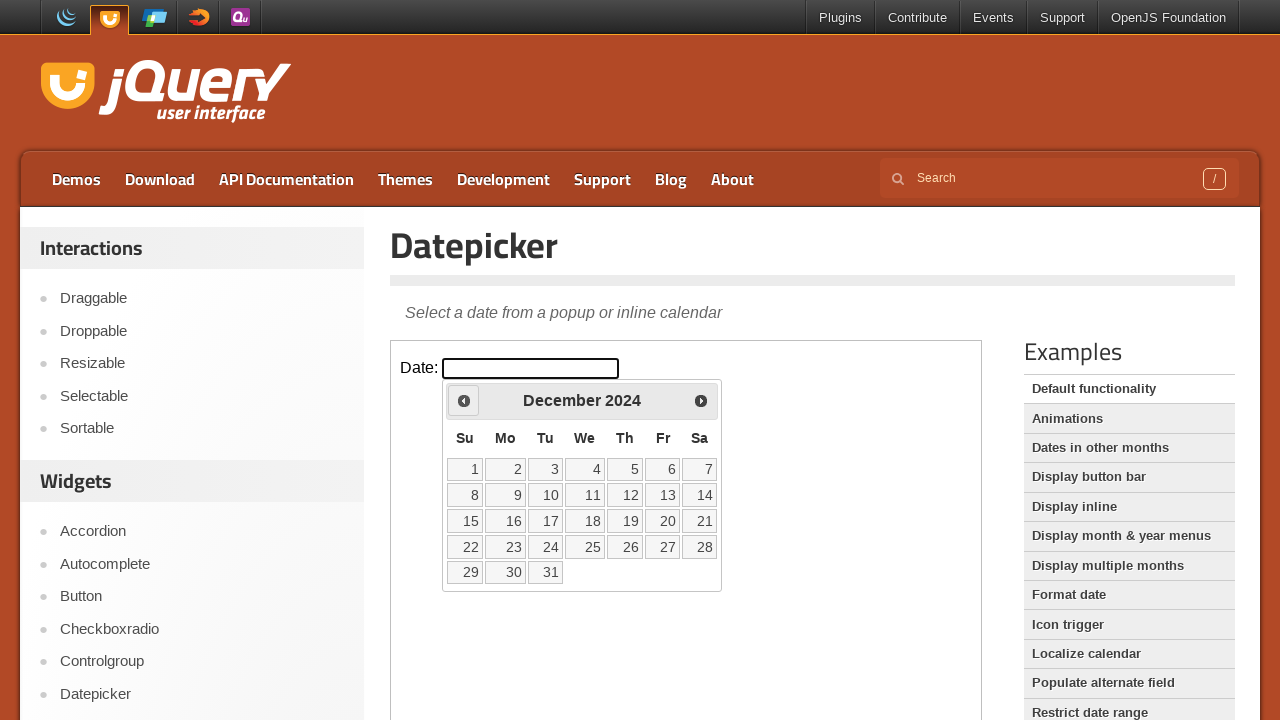

Retrieved current month: December
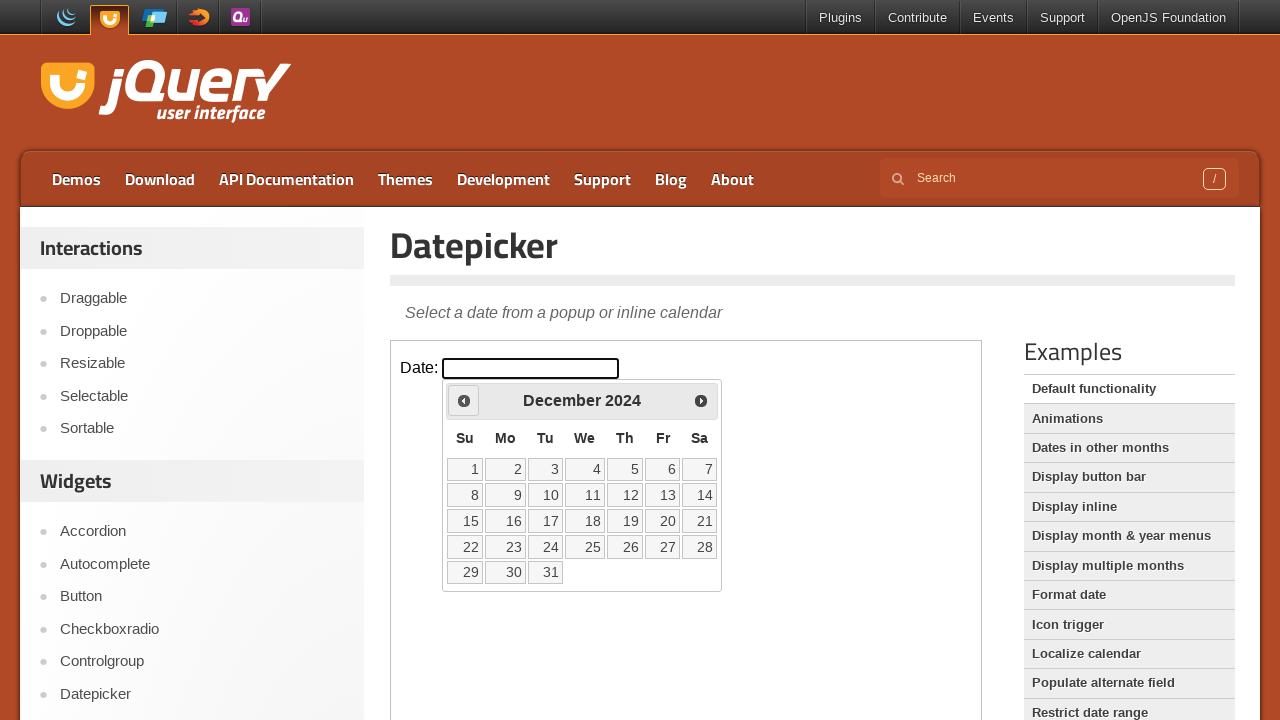

Retrieved current year: 2024
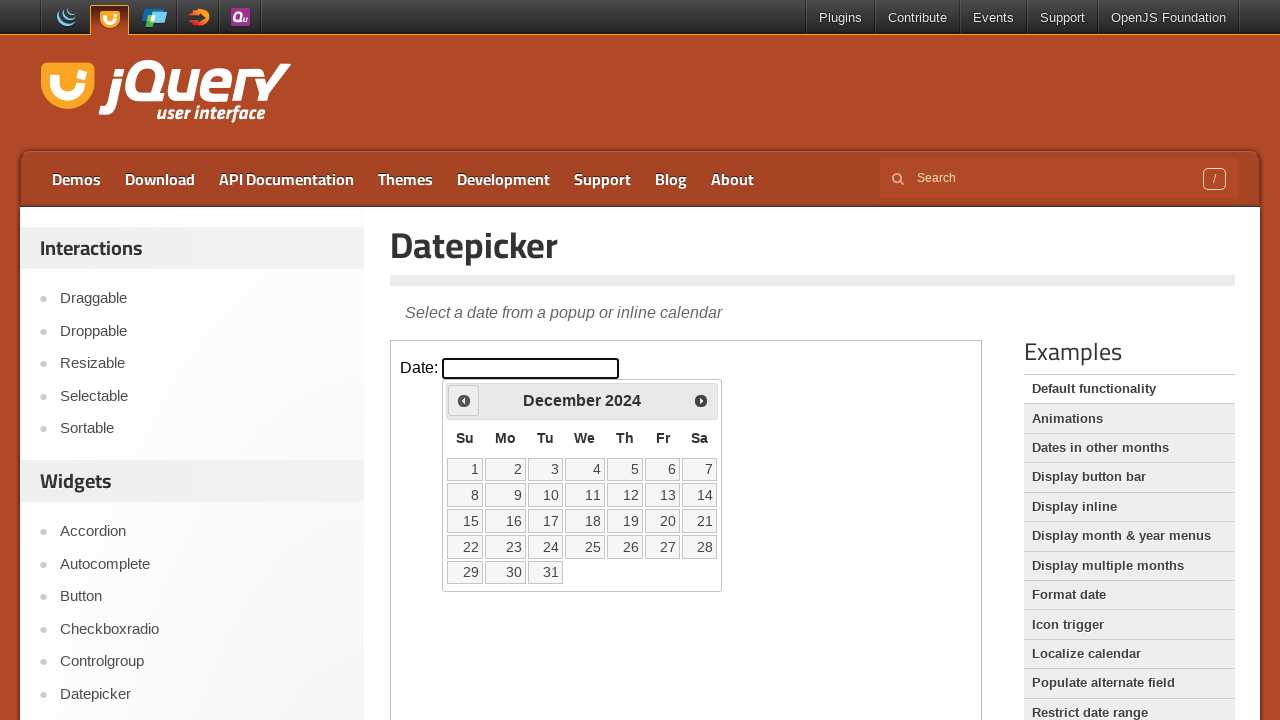

Clicked previous month button to navigate backward at (464, 400) on iframe >> nth=0 >> internal:control=enter-frame >> span.ui-icon.ui-icon-circle-t
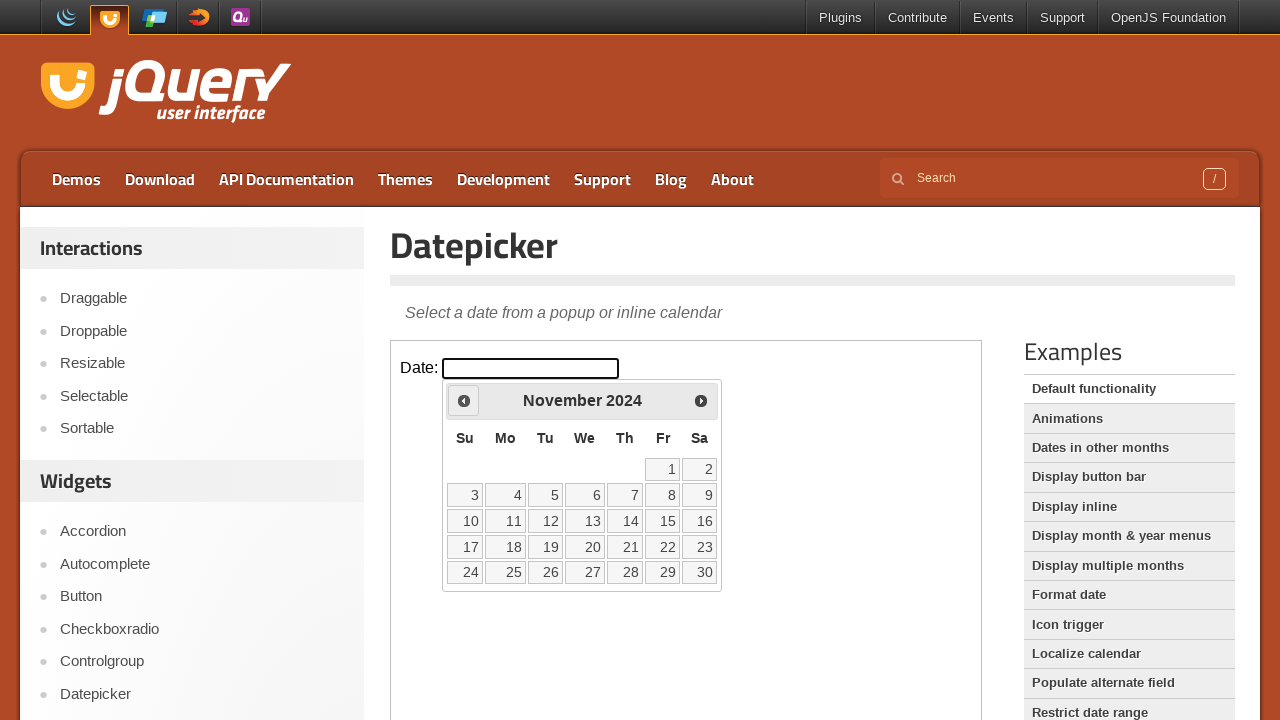

Retrieved current month: November
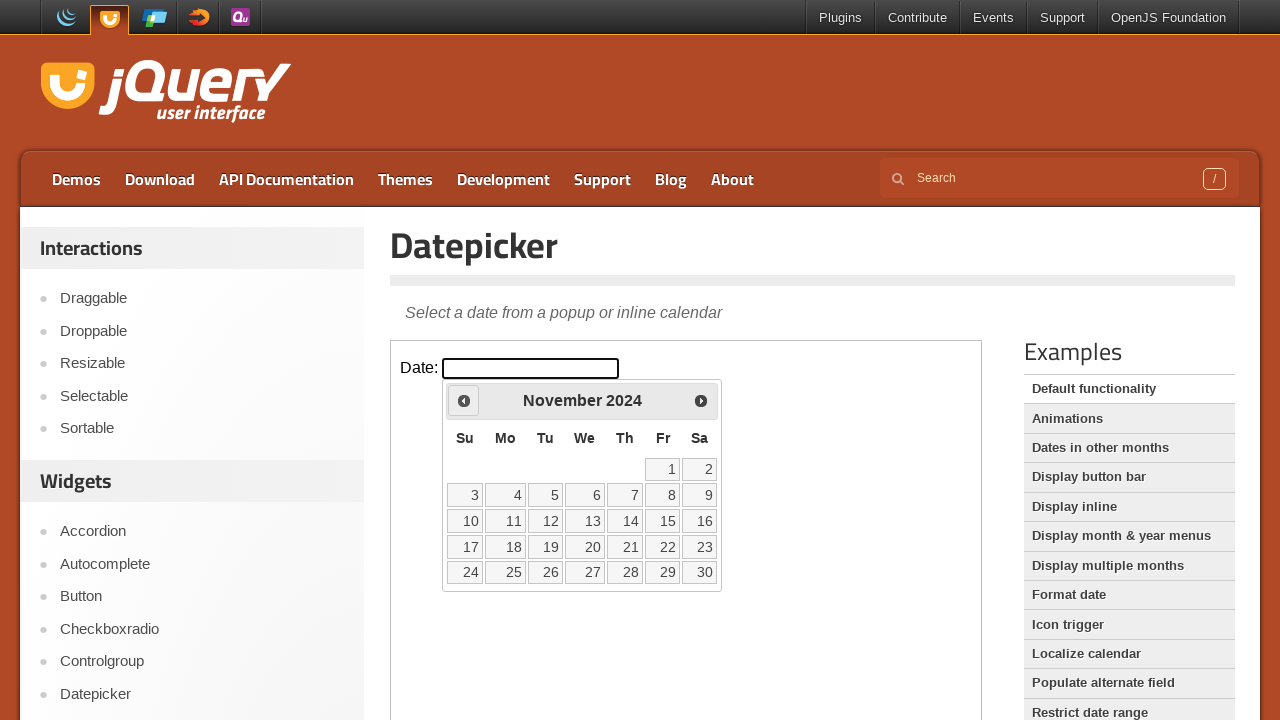

Retrieved current year: 2024
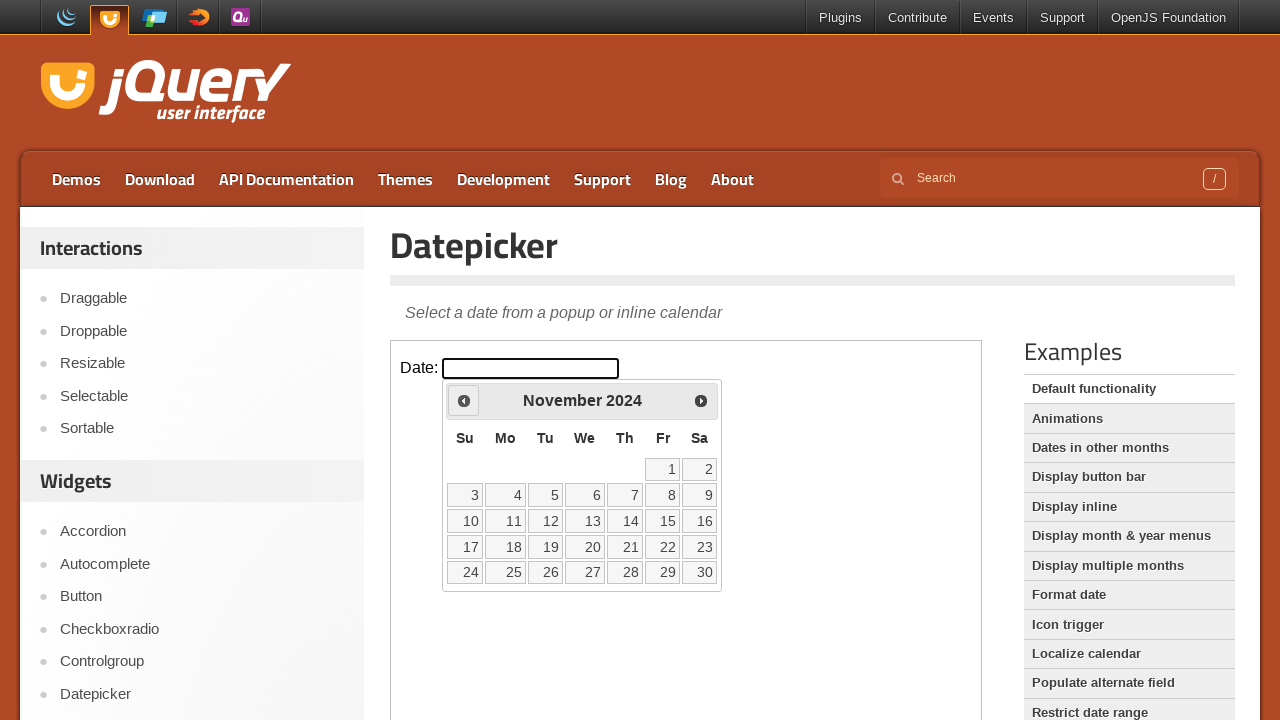

Clicked previous month button to navigate backward at (464, 400) on iframe >> nth=0 >> internal:control=enter-frame >> span.ui-icon.ui-icon-circle-t
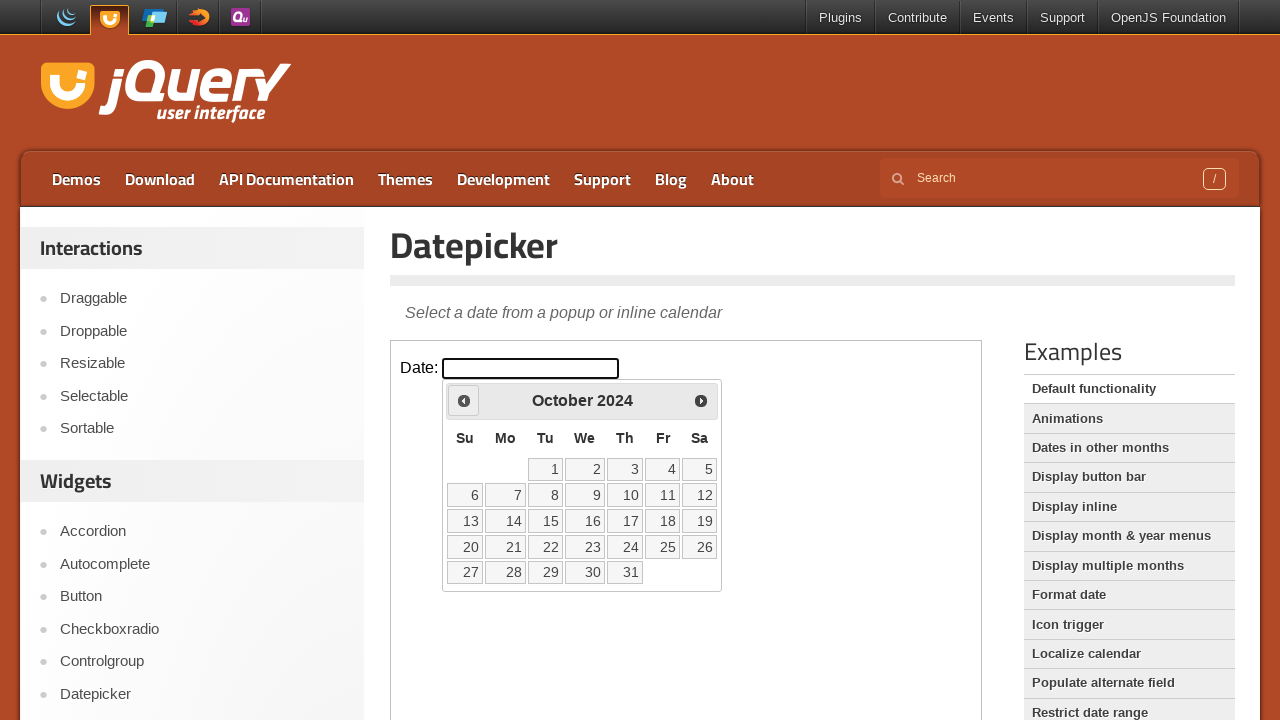

Retrieved current month: October
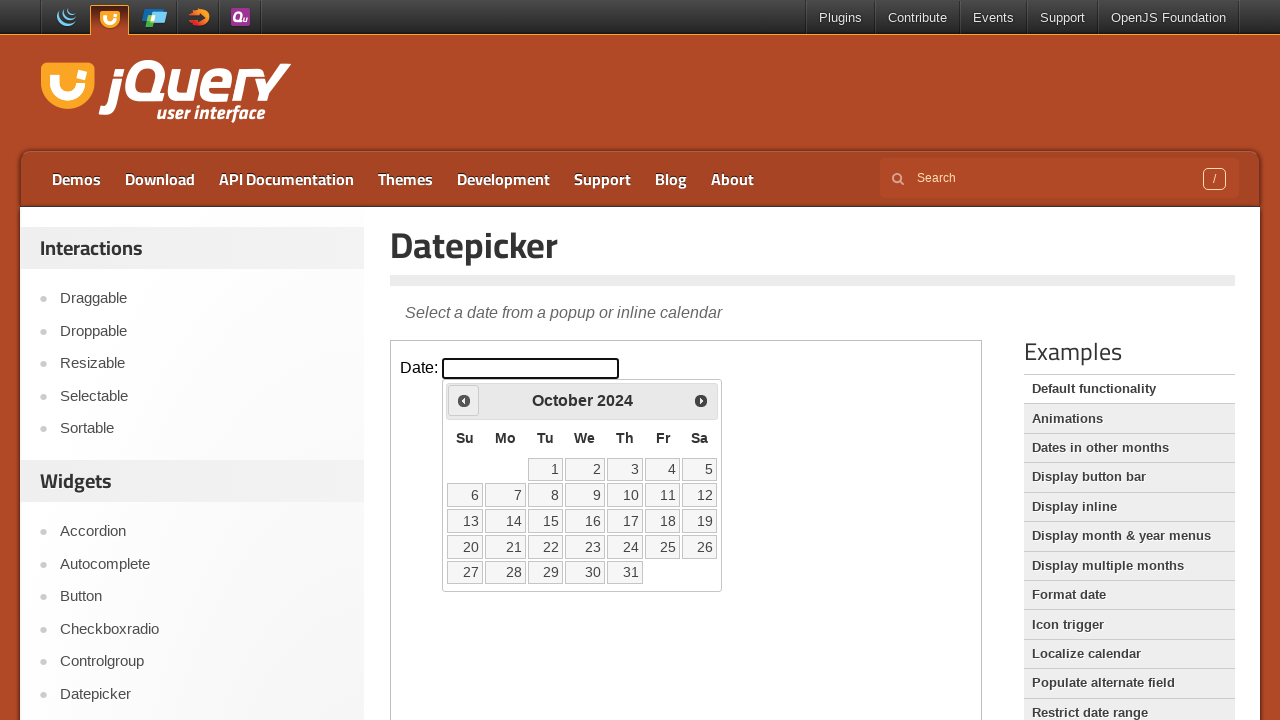

Retrieved current year: 2024
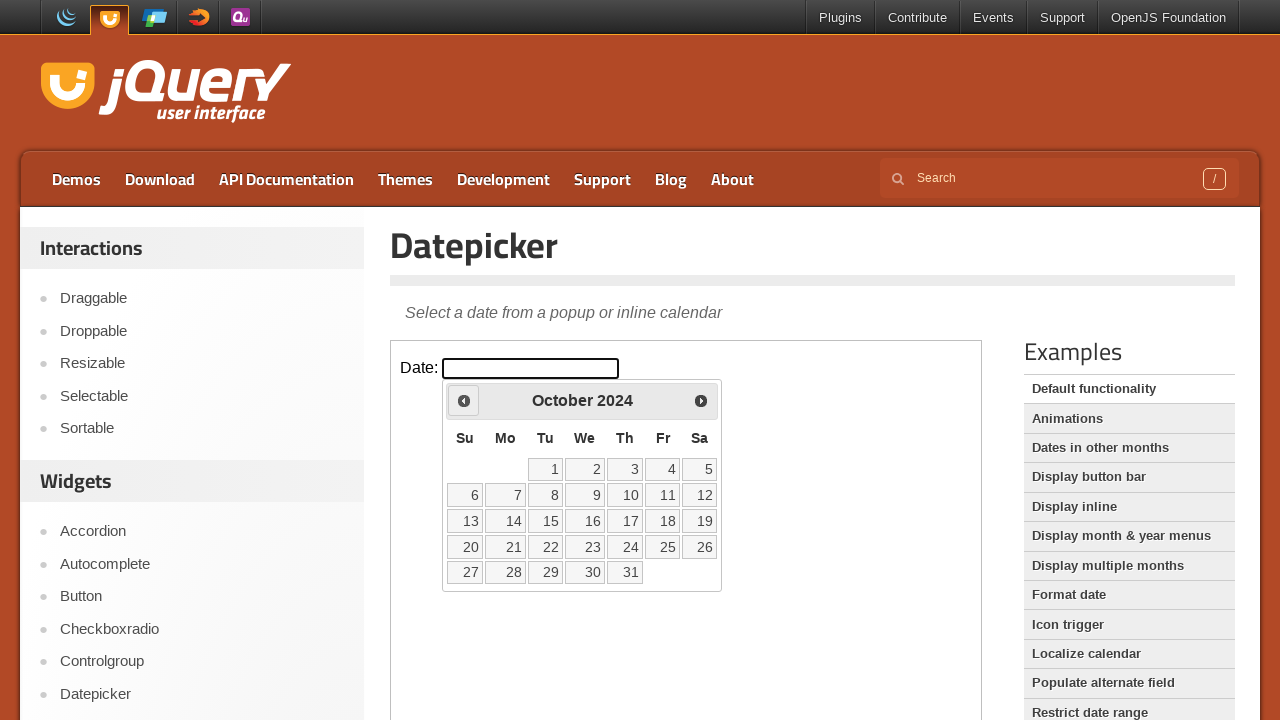

Clicked previous month button to navigate backward at (464, 400) on iframe >> nth=0 >> internal:control=enter-frame >> span.ui-icon.ui-icon-circle-t
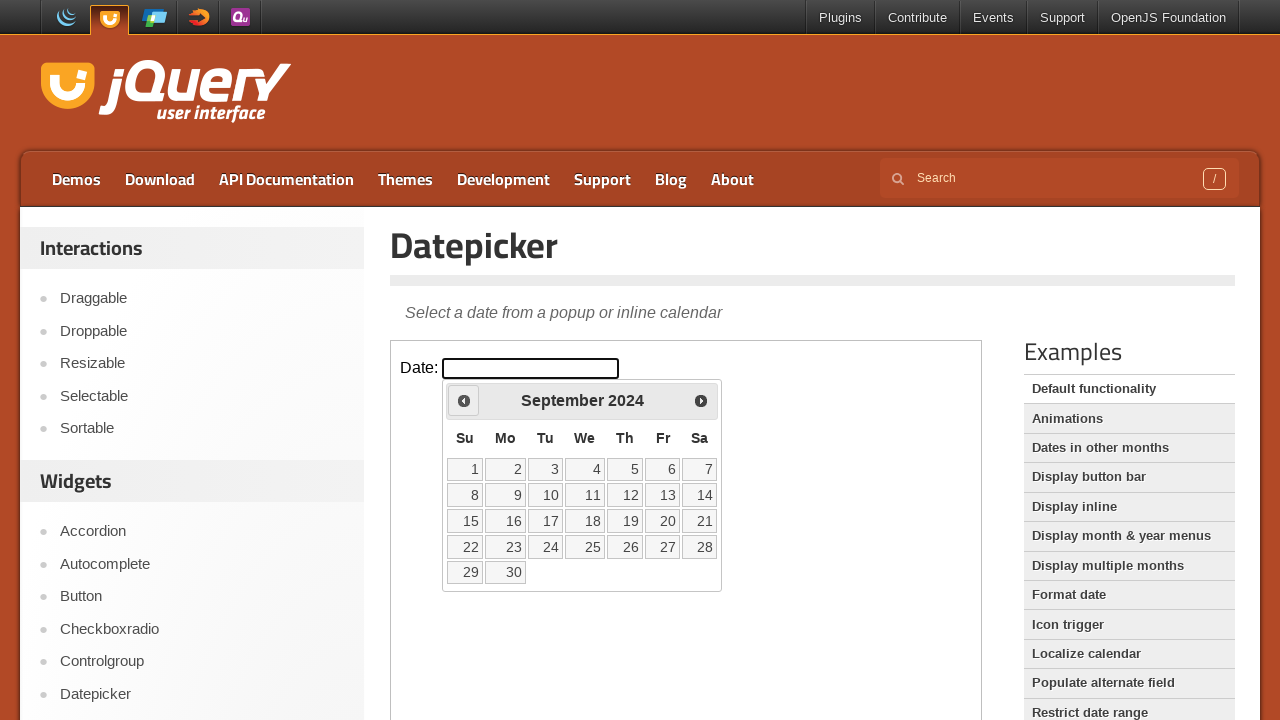

Retrieved current month: September
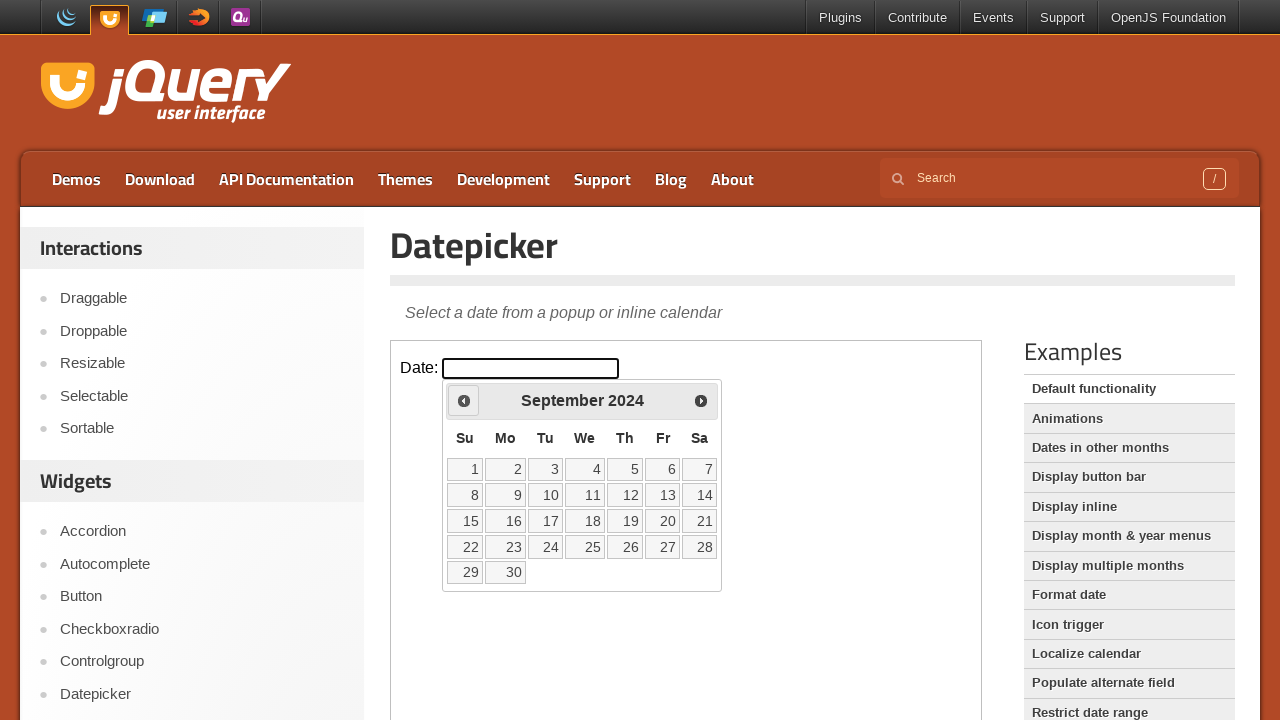

Retrieved current year: 2024
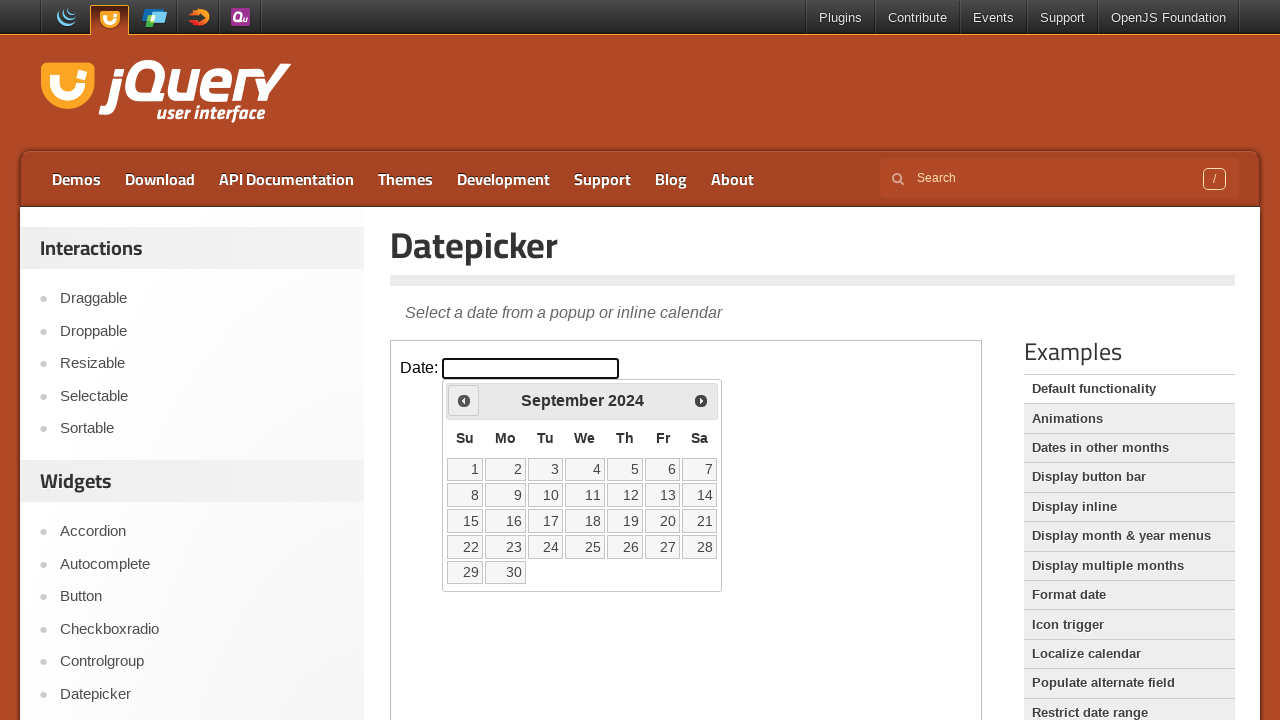

Clicked previous month button to navigate backward at (464, 400) on iframe >> nth=0 >> internal:control=enter-frame >> span.ui-icon.ui-icon-circle-t
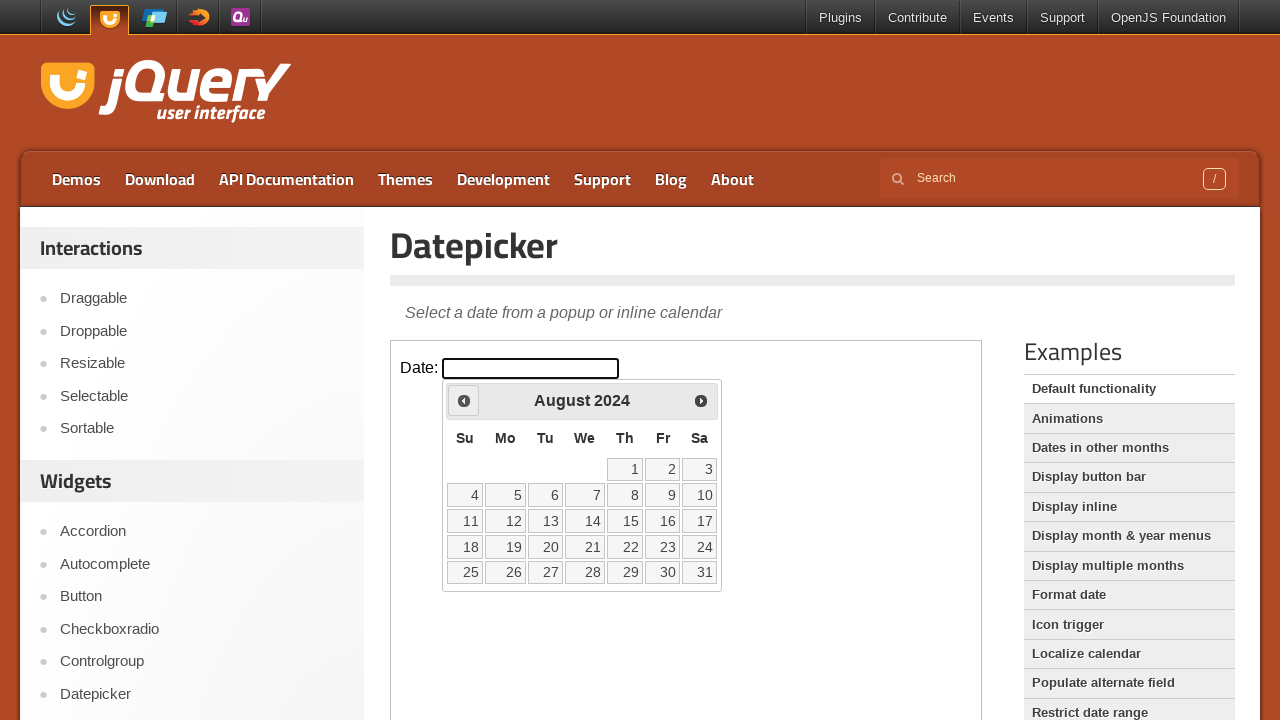

Retrieved current month: August
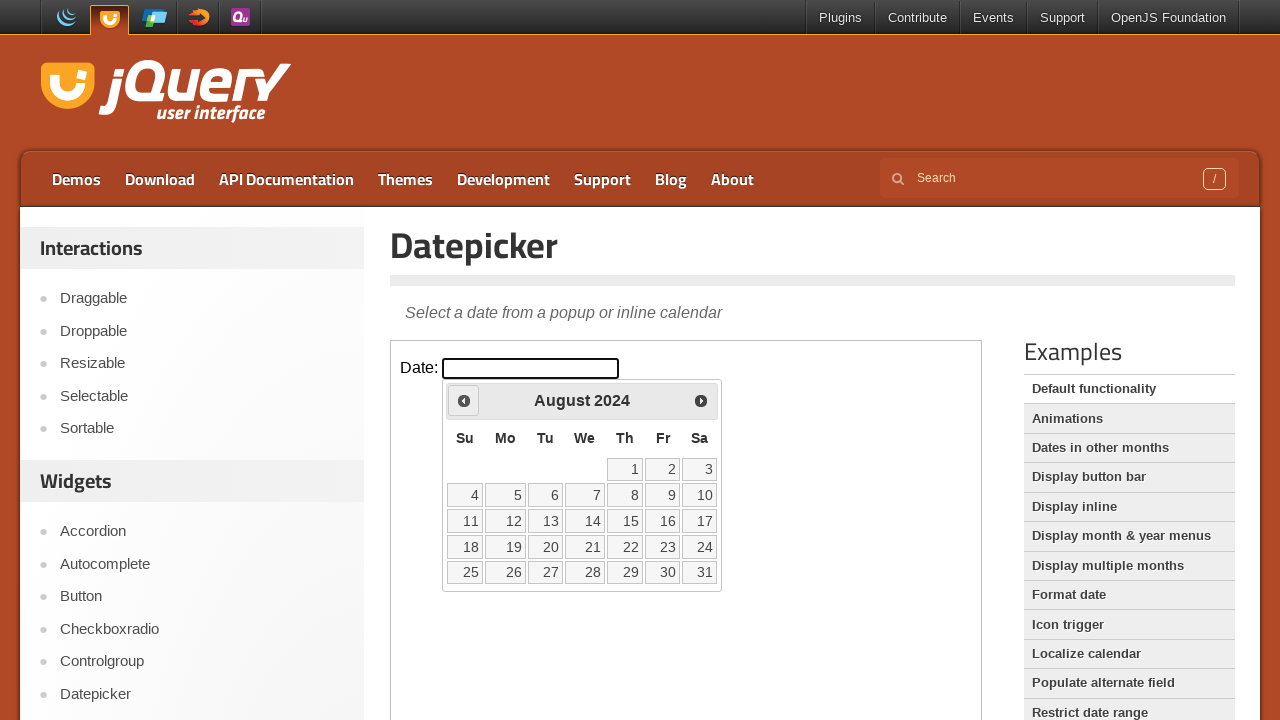

Retrieved current year: 2024
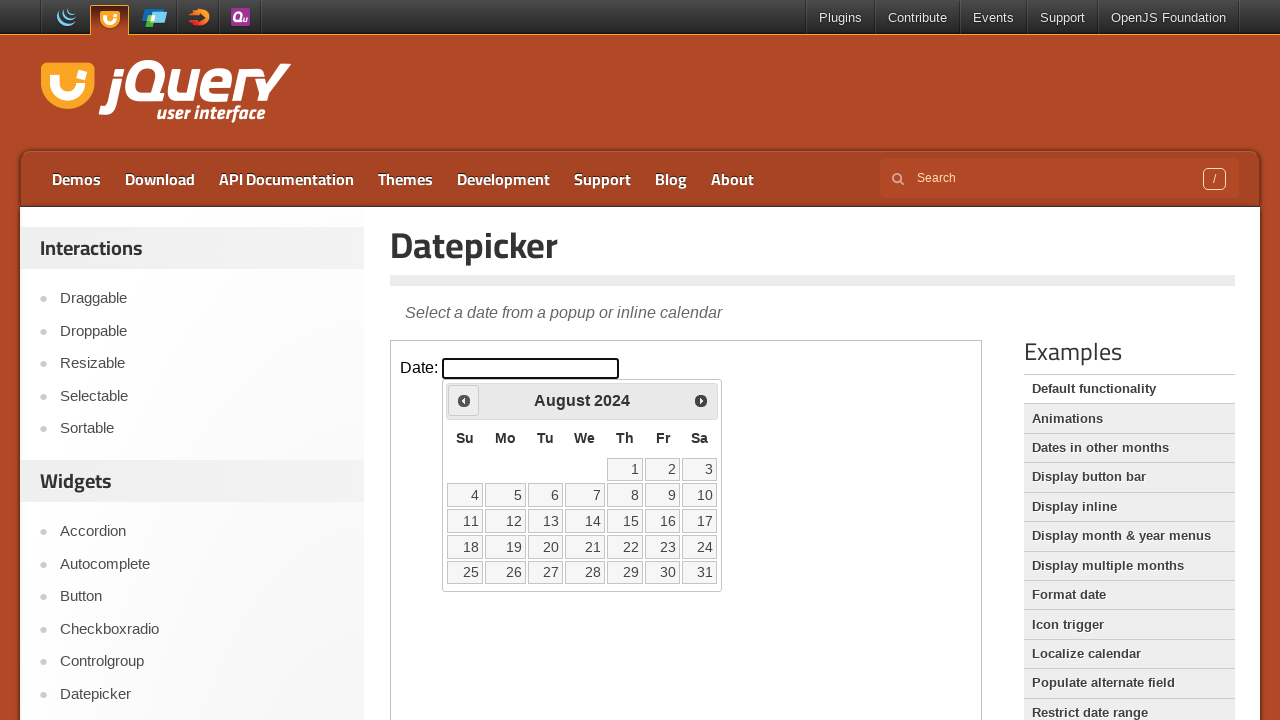

Clicked previous month button to navigate backward at (464, 400) on iframe >> nth=0 >> internal:control=enter-frame >> span.ui-icon.ui-icon-circle-t
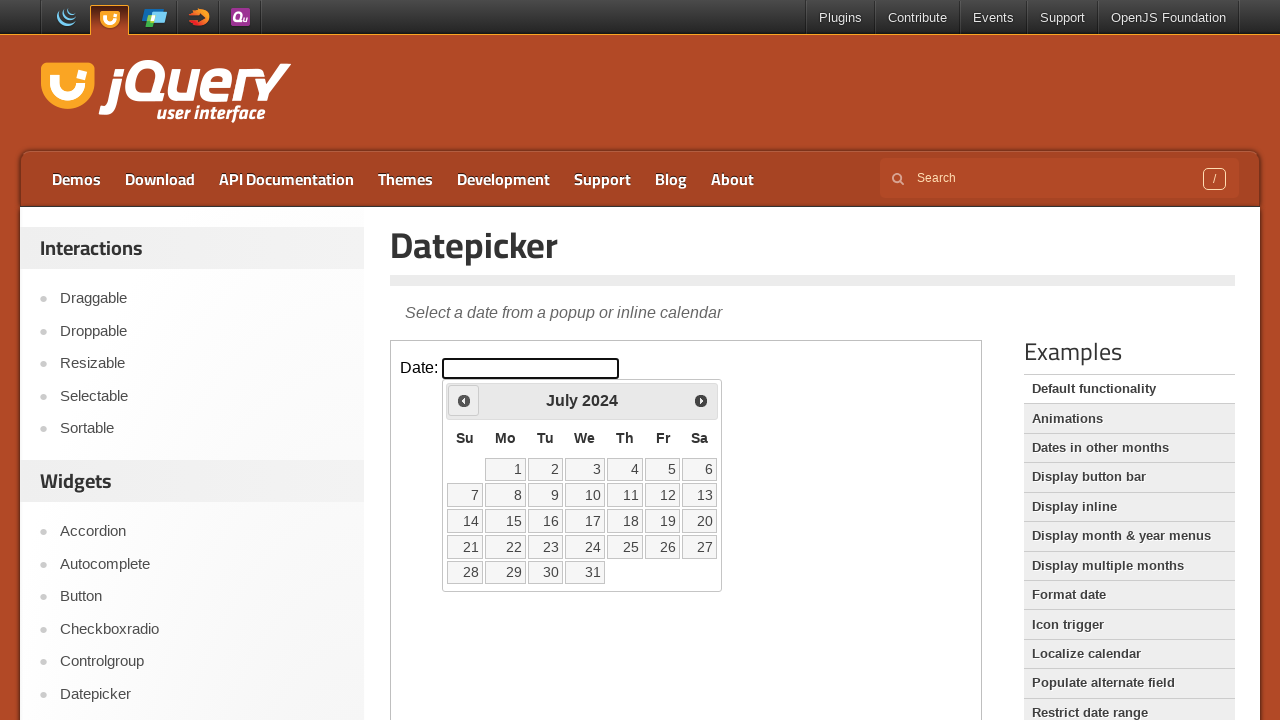

Retrieved current month: July
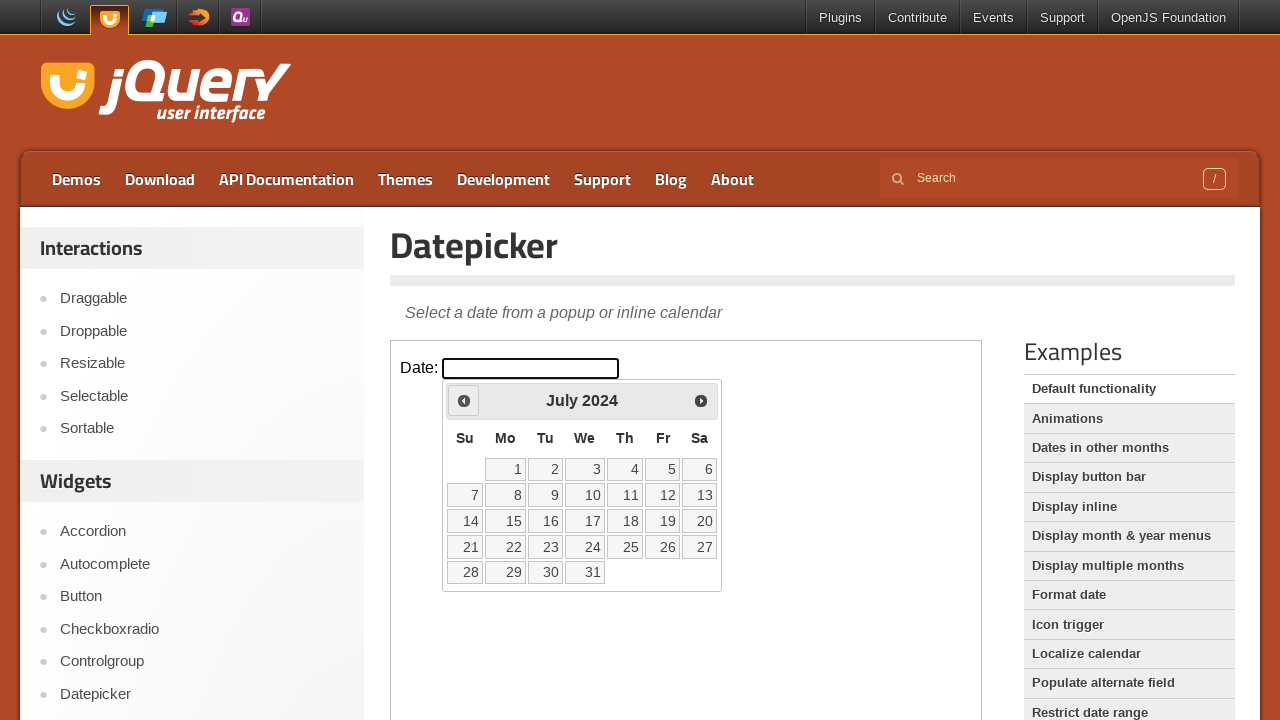

Retrieved current year: 2024
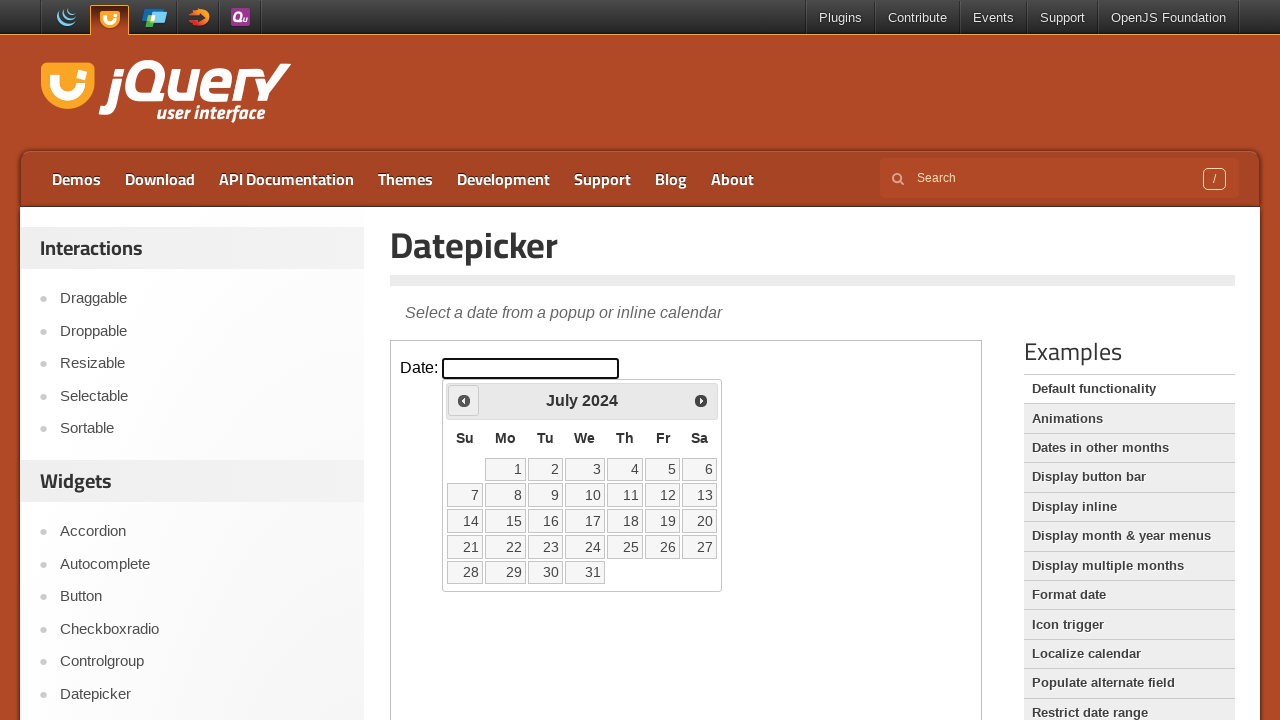

Clicked previous month button to navigate backward at (464, 400) on iframe >> nth=0 >> internal:control=enter-frame >> span.ui-icon.ui-icon-circle-t
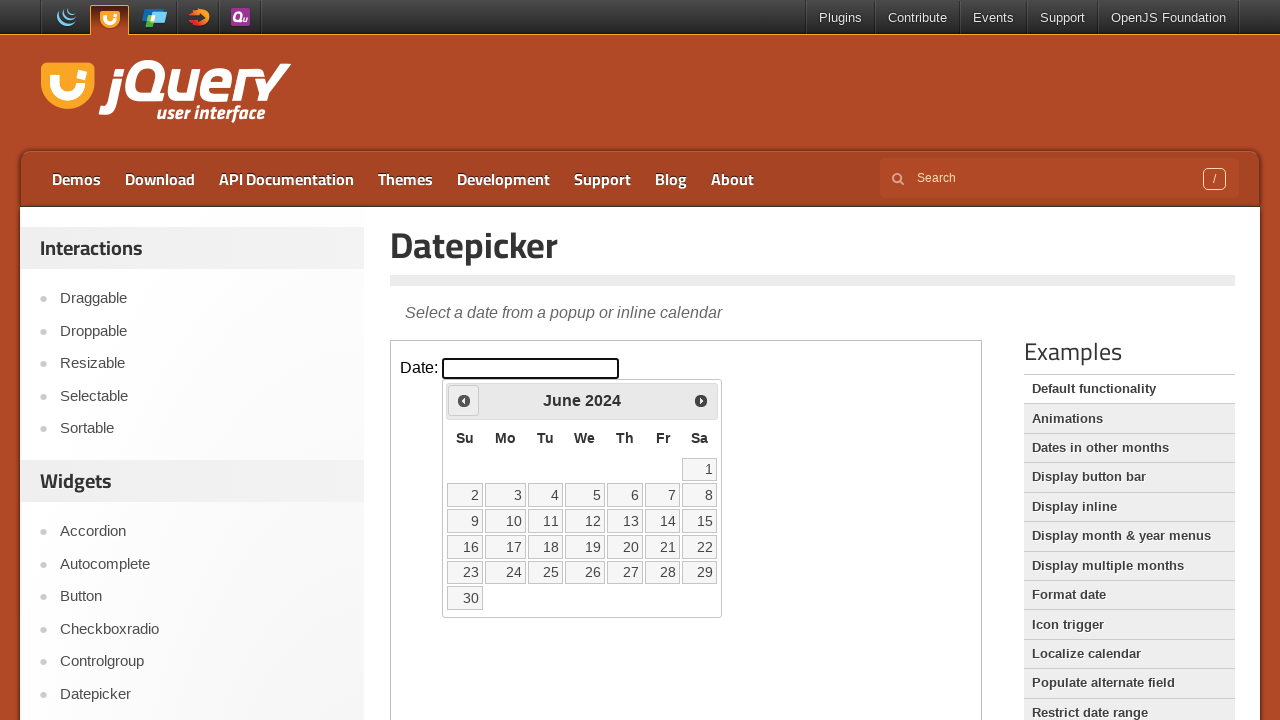

Retrieved current month: June
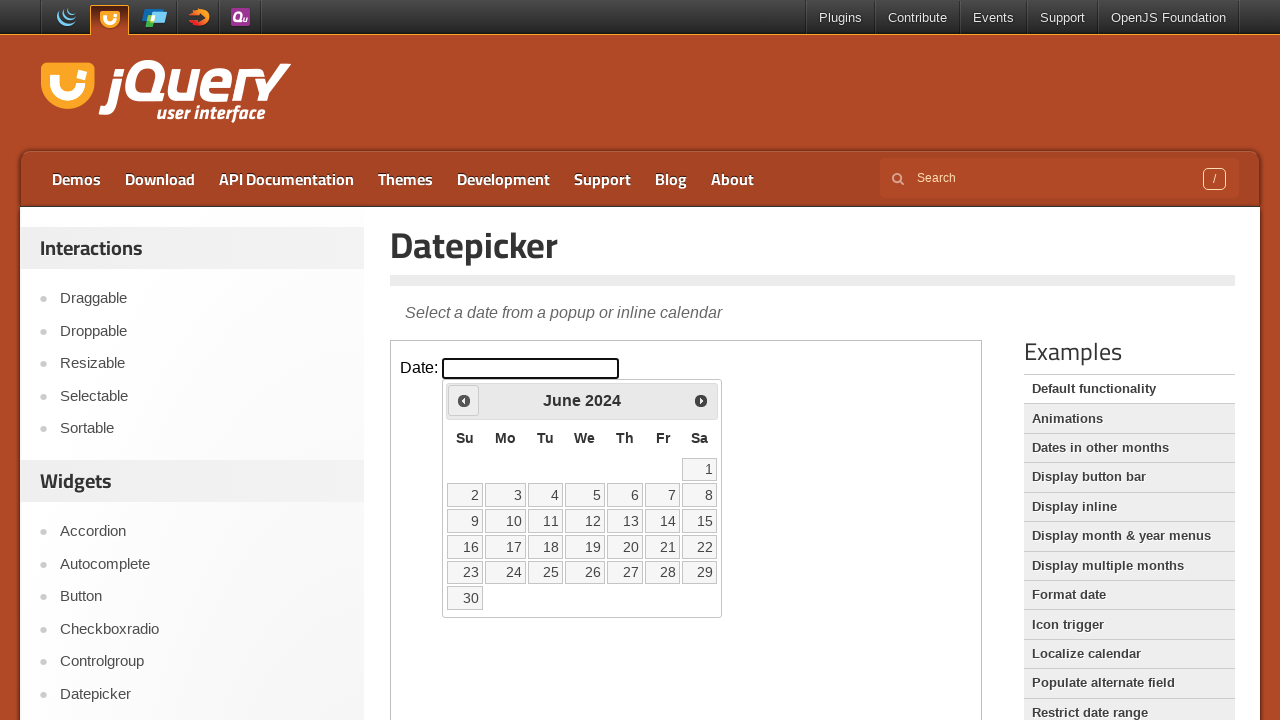

Retrieved current year: 2024
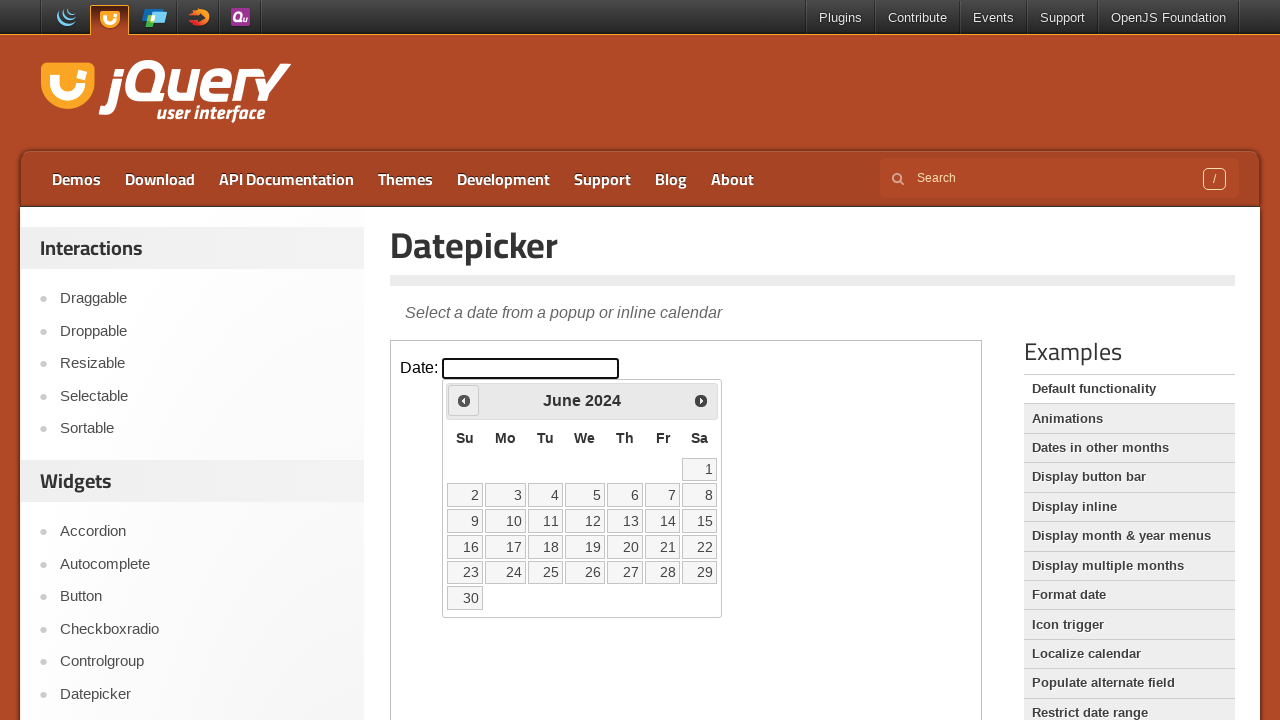

Clicked previous month button to navigate backward at (464, 400) on iframe >> nth=0 >> internal:control=enter-frame >> span.ui-icon.ui-icon-circle-t
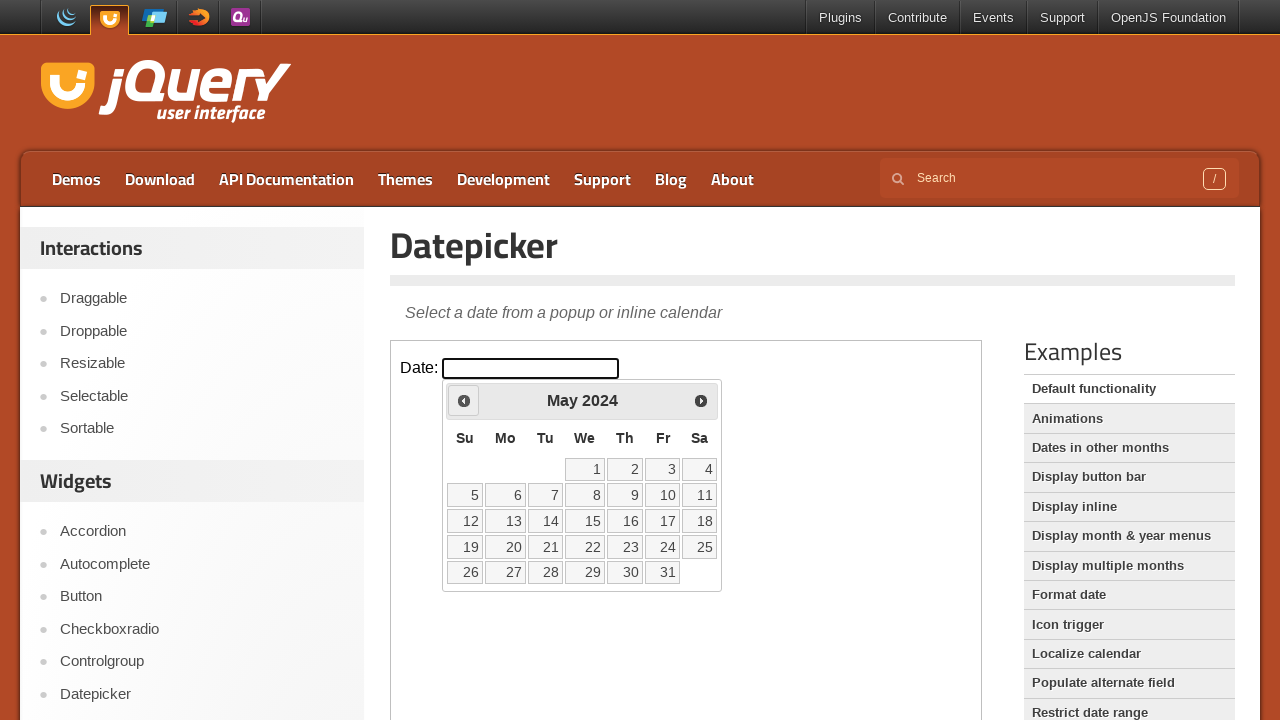

Retrieved current month: May
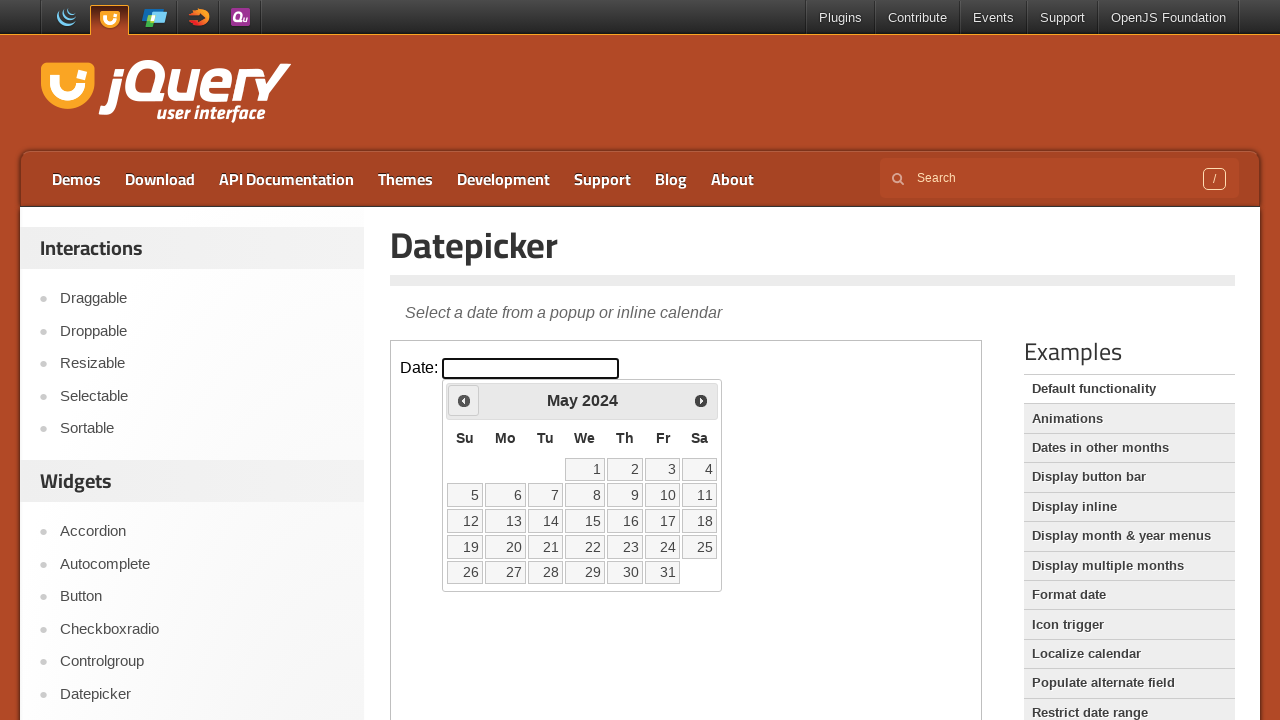

Retrieved current year: 2024
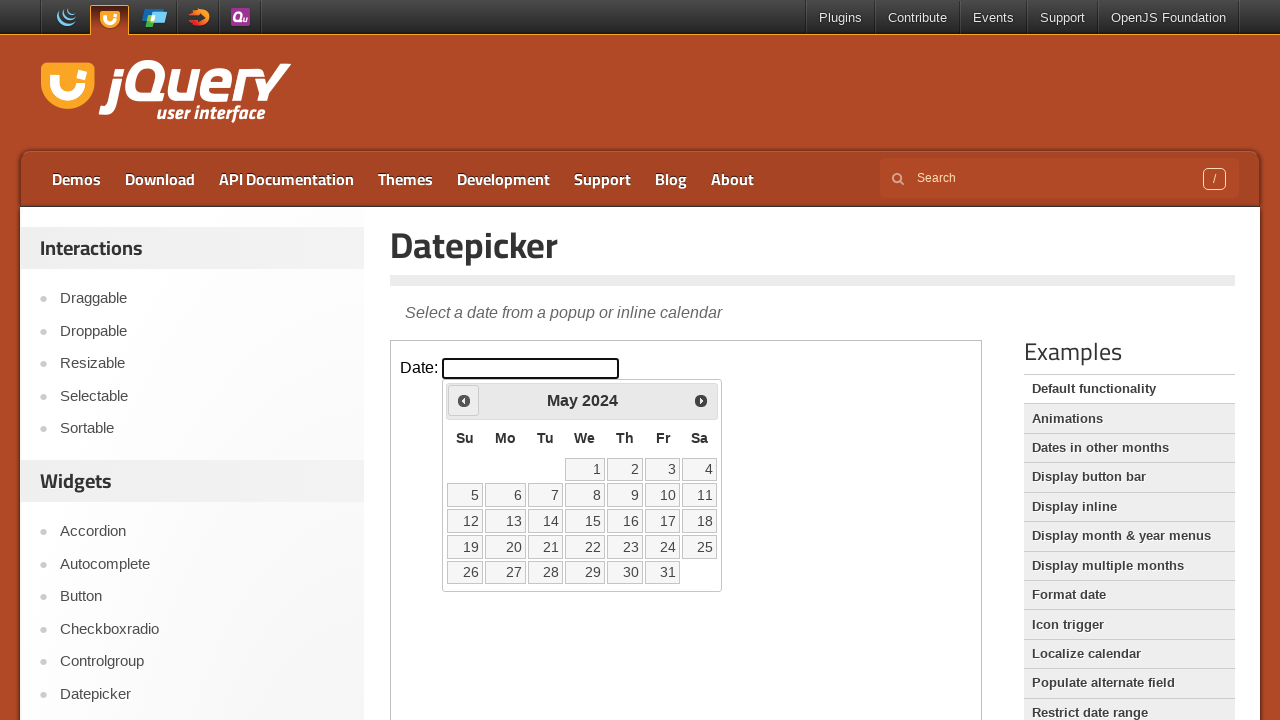

Clicked previous month button to navigate backward at (464, 400) on iframe >> nth=0 >> internal:control=enter-frame >> span.ui-icon.ui-icon-circle-t
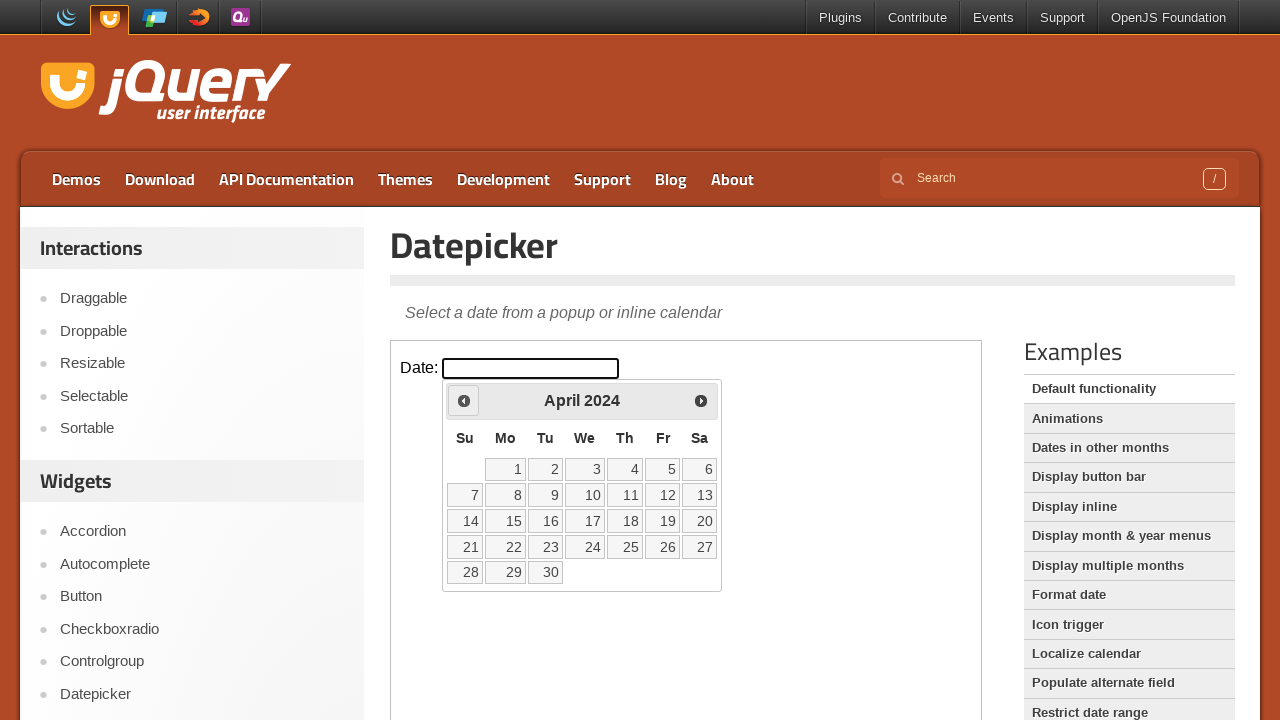

Retrieved current month: April
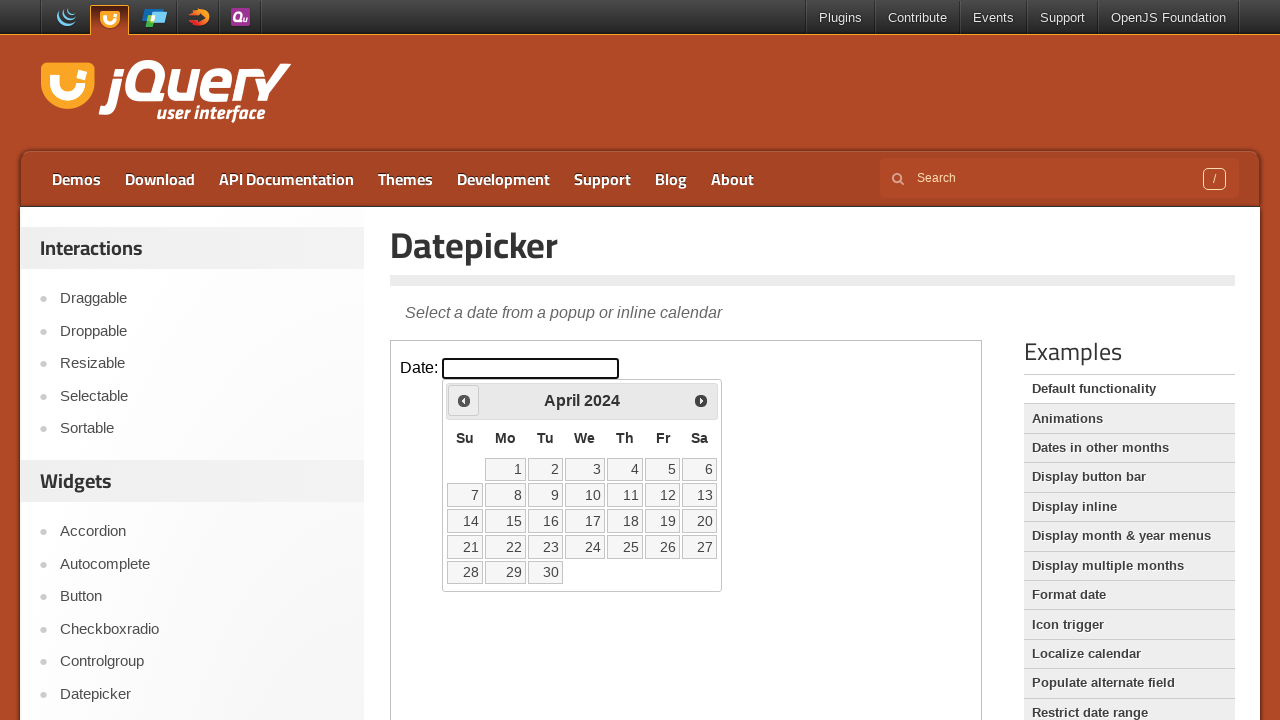

Retrieved current year: 2024
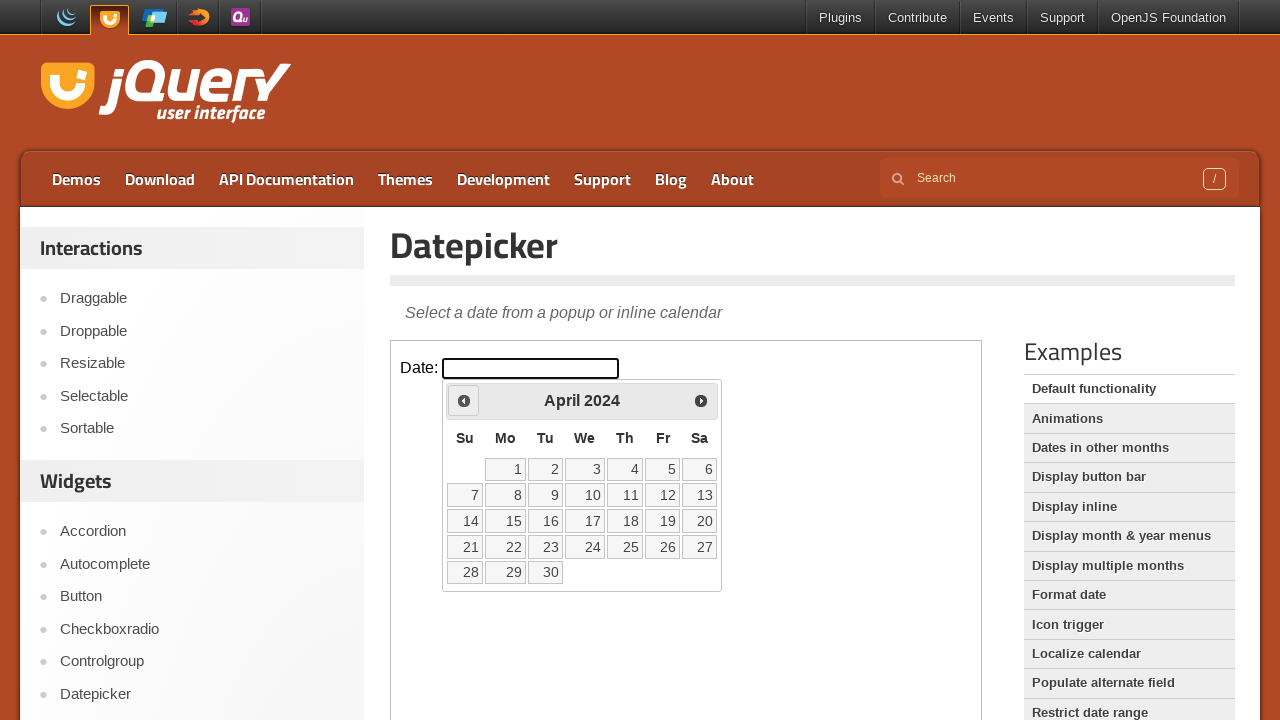

Clicked previous month button to navigate backward at (464, 400) on iframe >> nth=0 >> internal:control=enter-frame >> span.ui-icon.ui-icon-circle-t
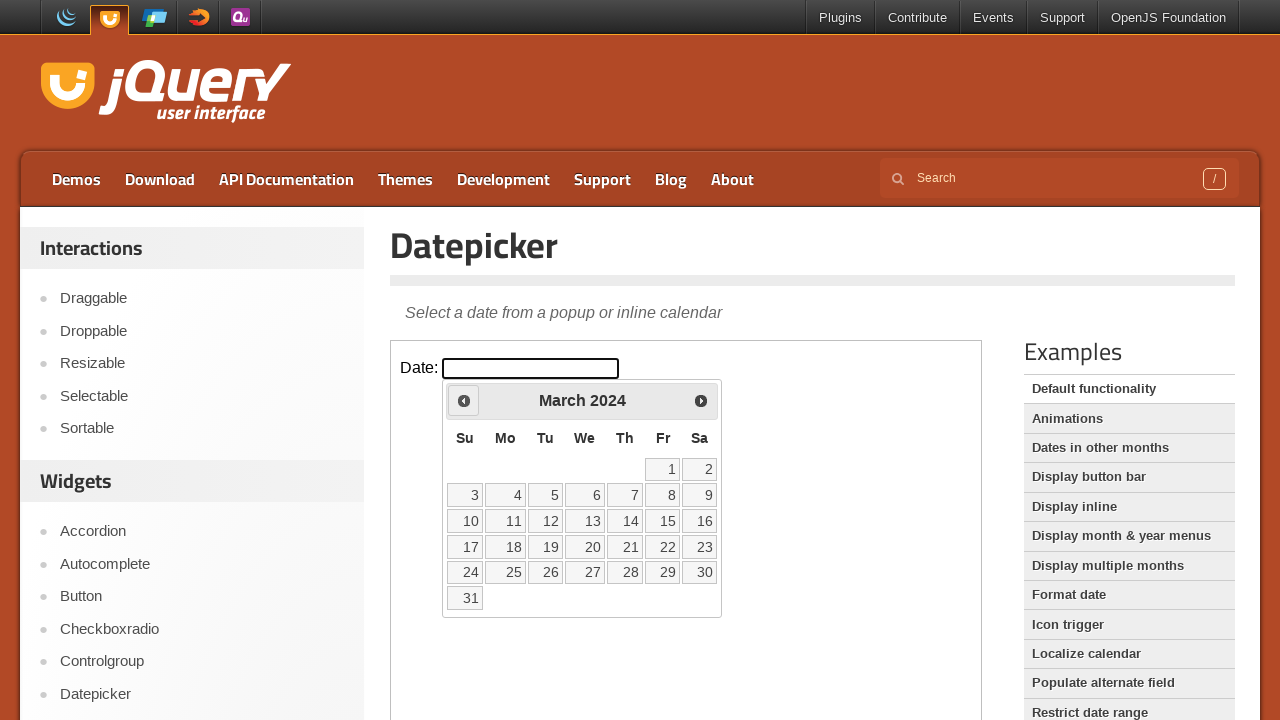

Retrieved current month: March
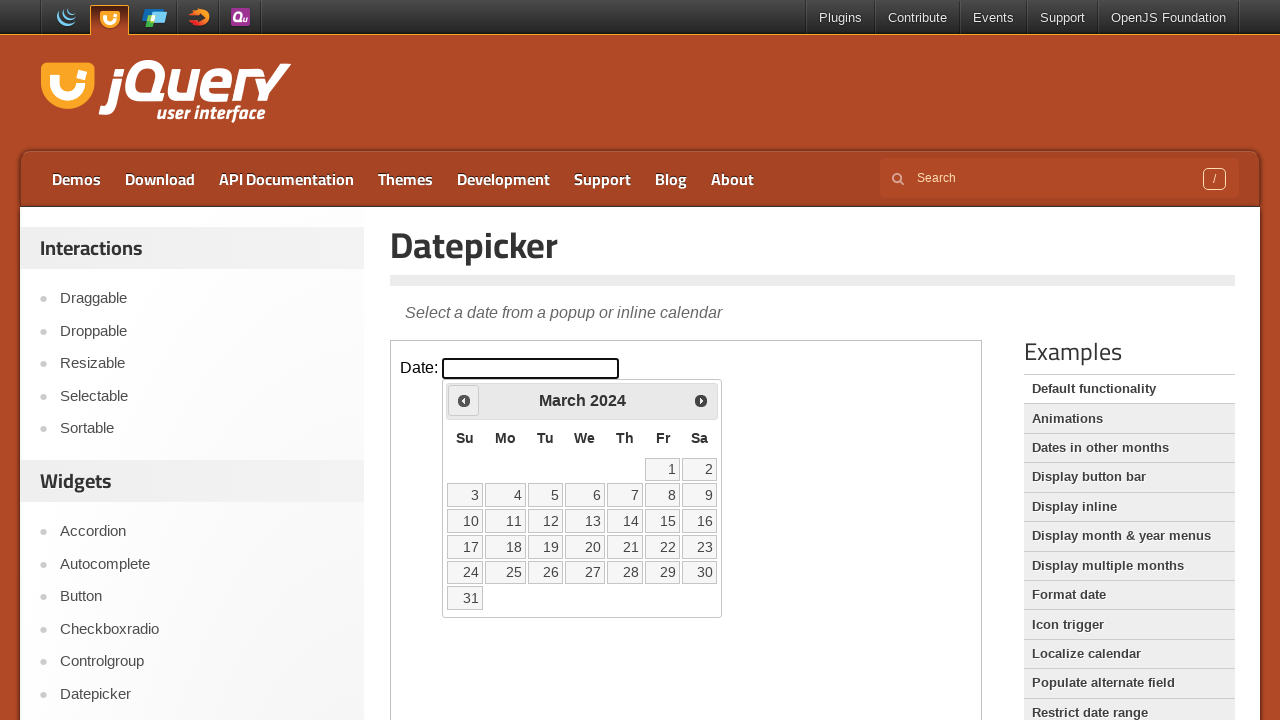

Retrieved current year: 2024
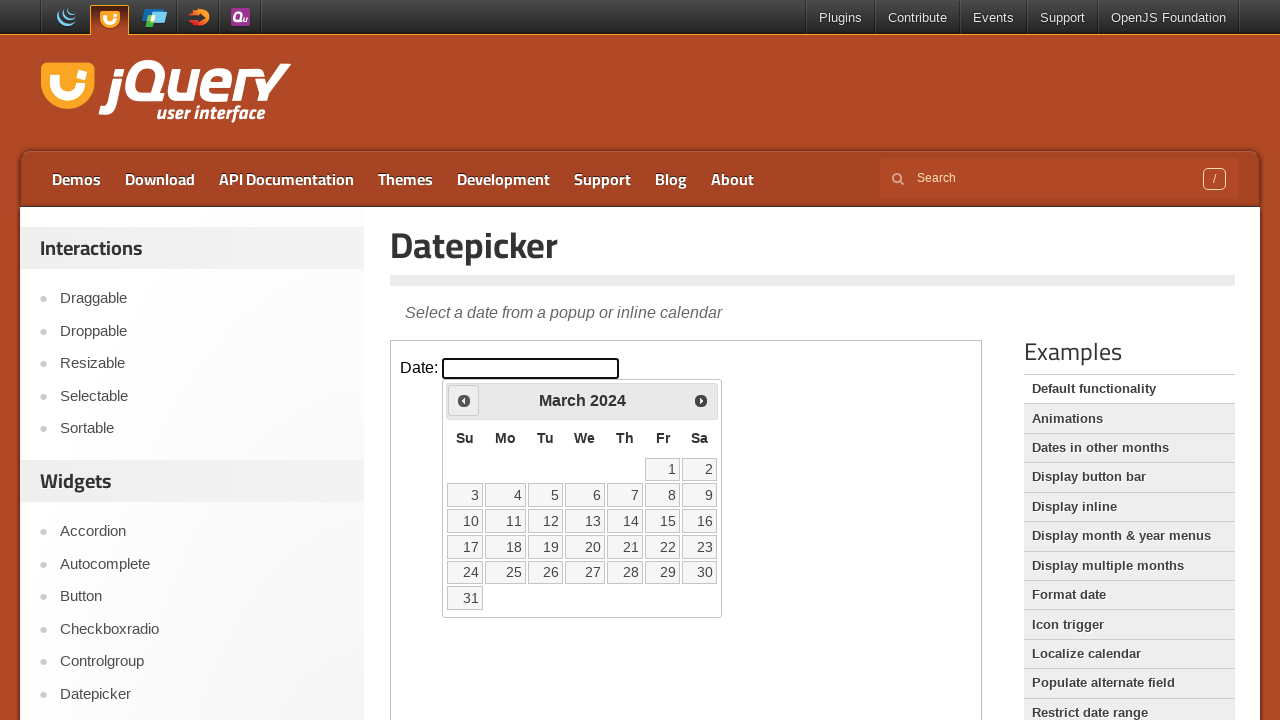

Clicked previous month button to navigate backward at (464, 400) on iframe >> nth=0 >> internal:control=enter-frame >> span.ui-icon.ui-icon-circle-t
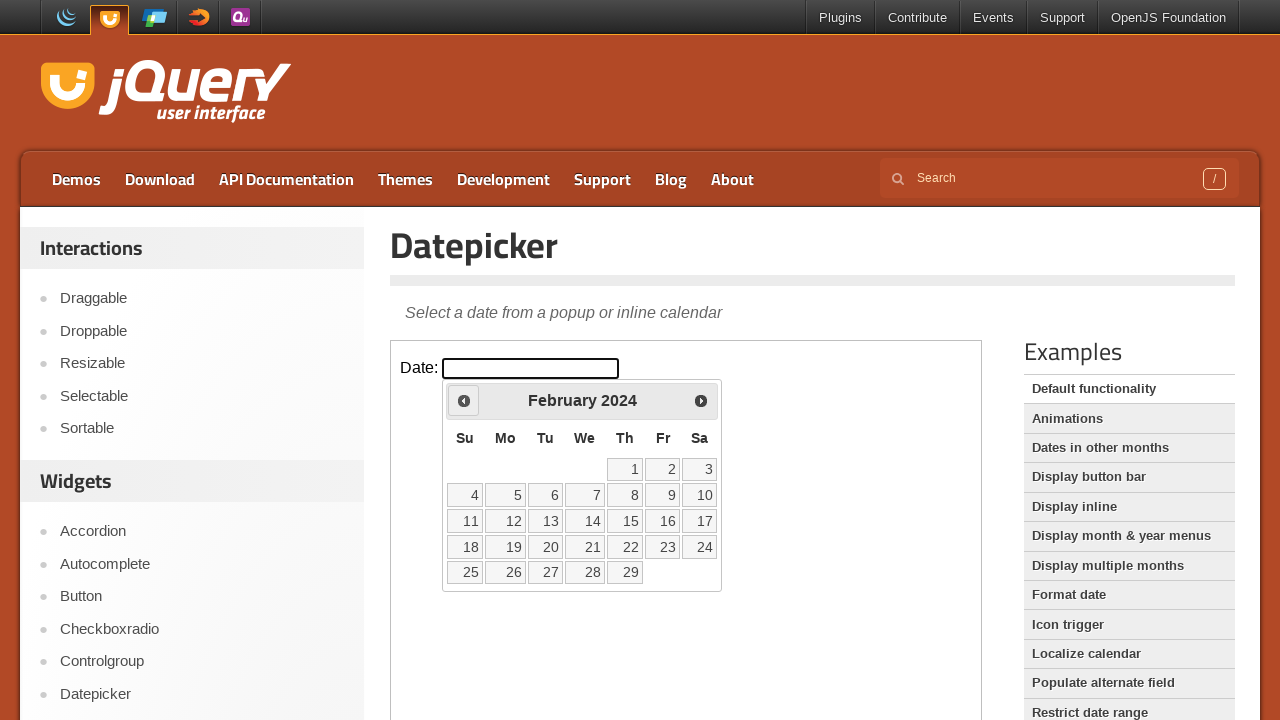

Retrieved current month: February
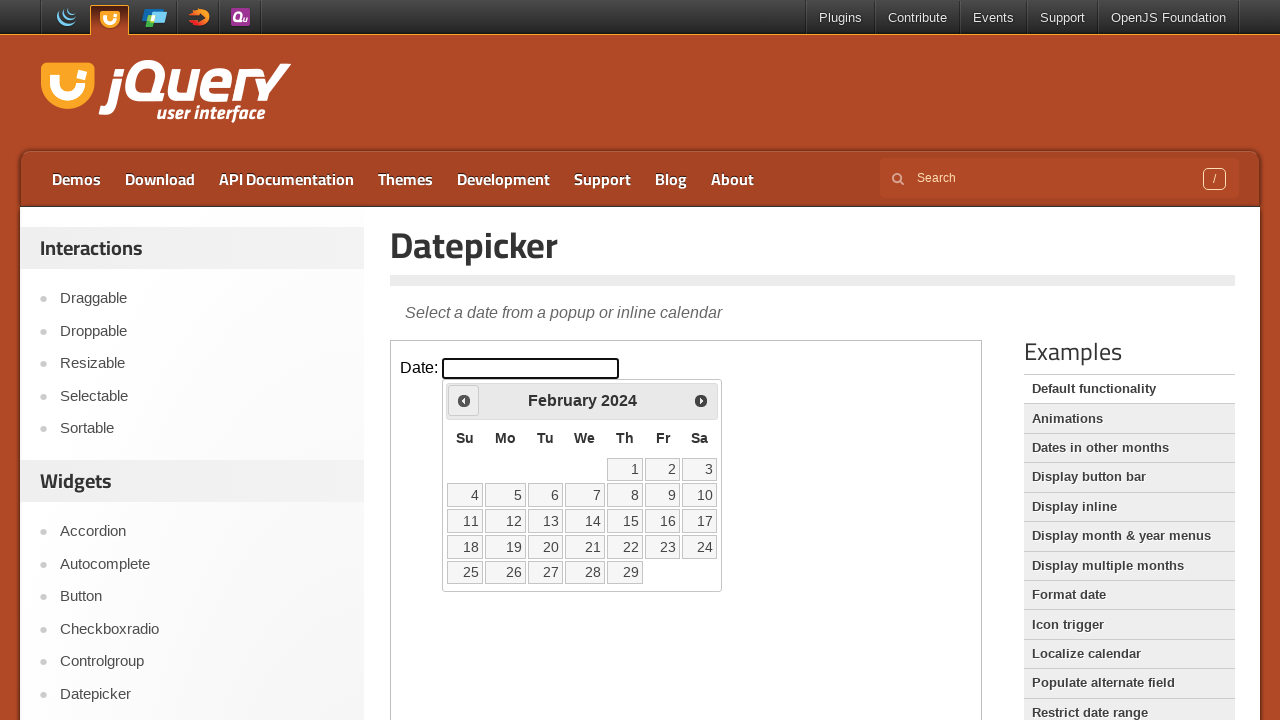

Retrieved current year: 2024
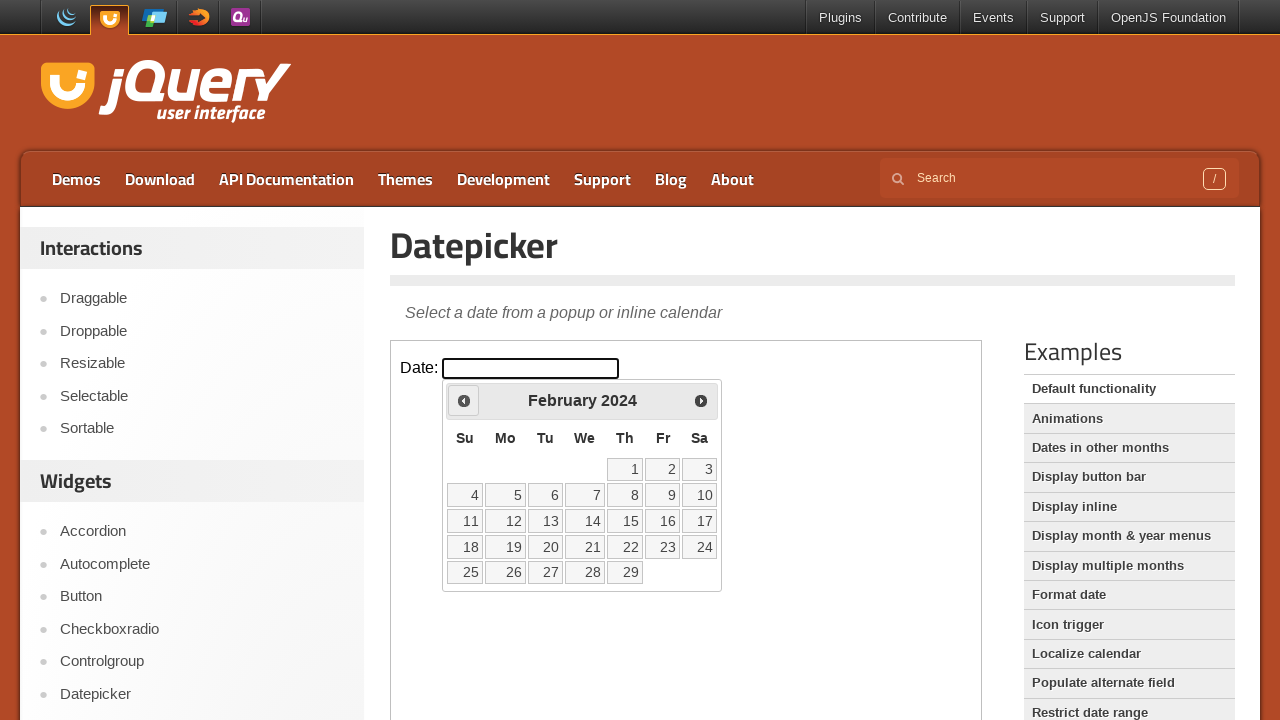

Clicked previous month button to navigate backward at (464, 400) on iframe >> nth=0 >> internal:control=enter-frame >> span.ui-icon.ui-icon-circle-t
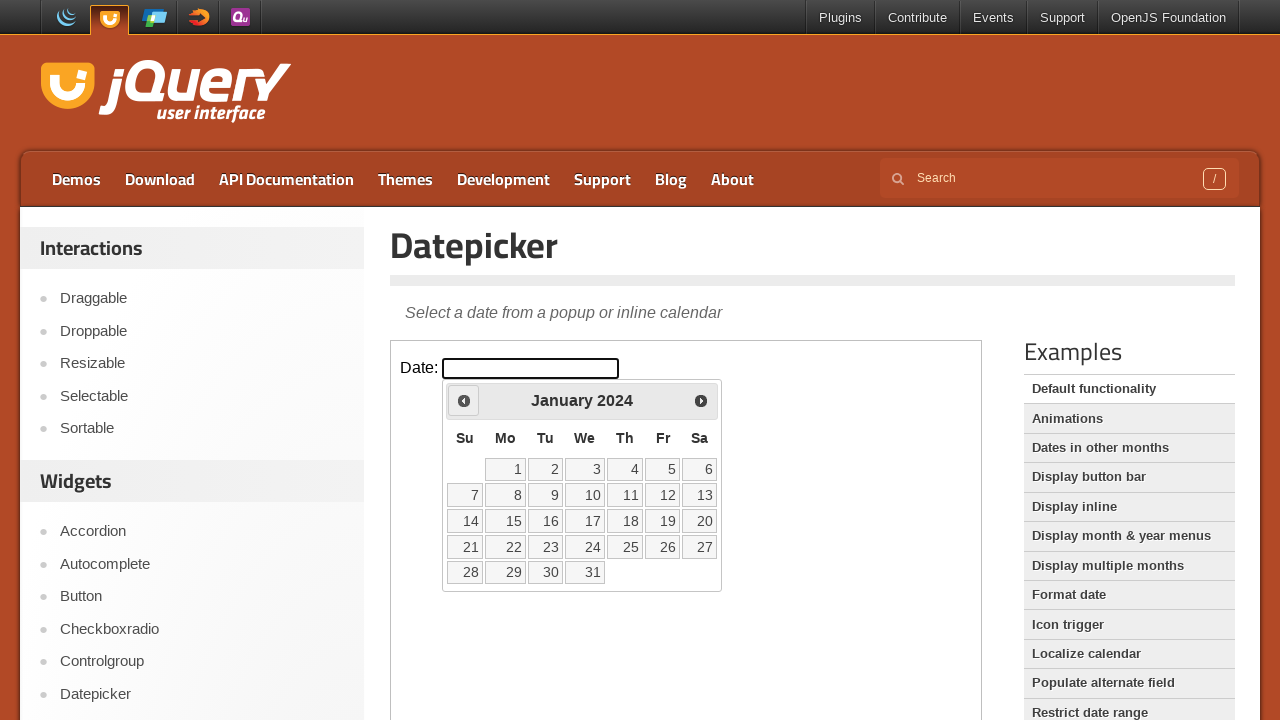

Retrieved current month: January
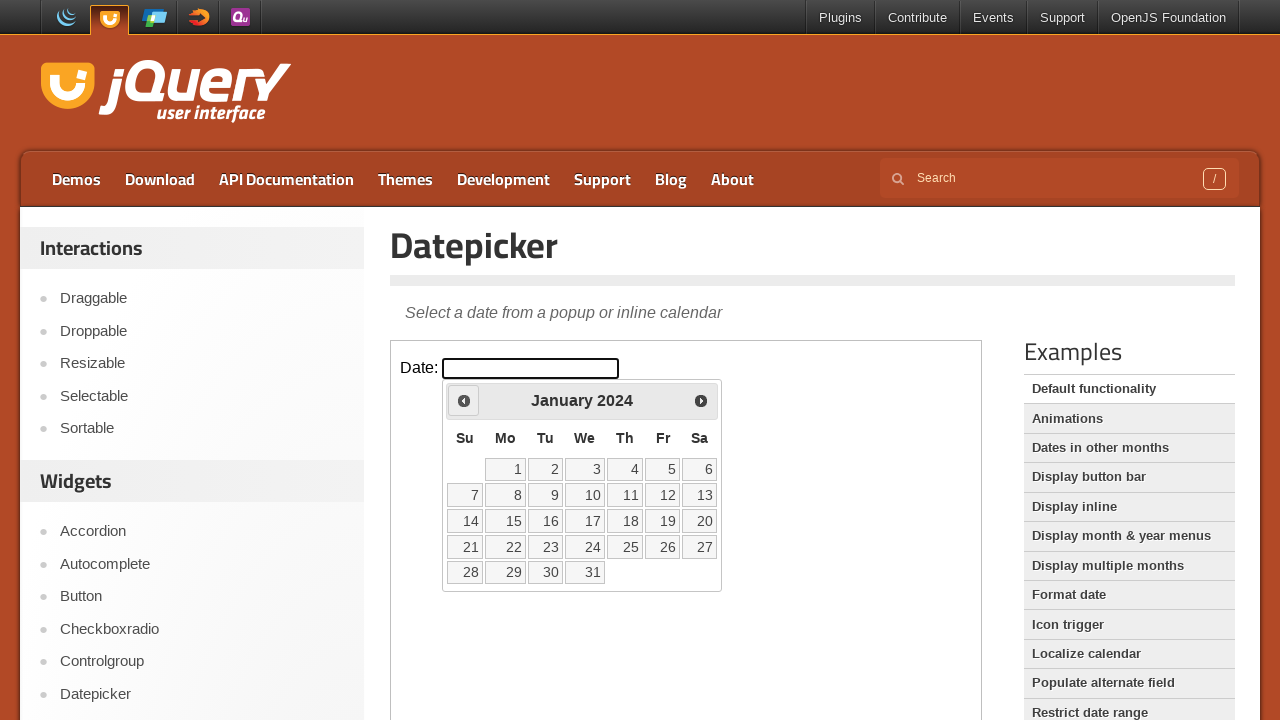

Retrieved current year: 2024
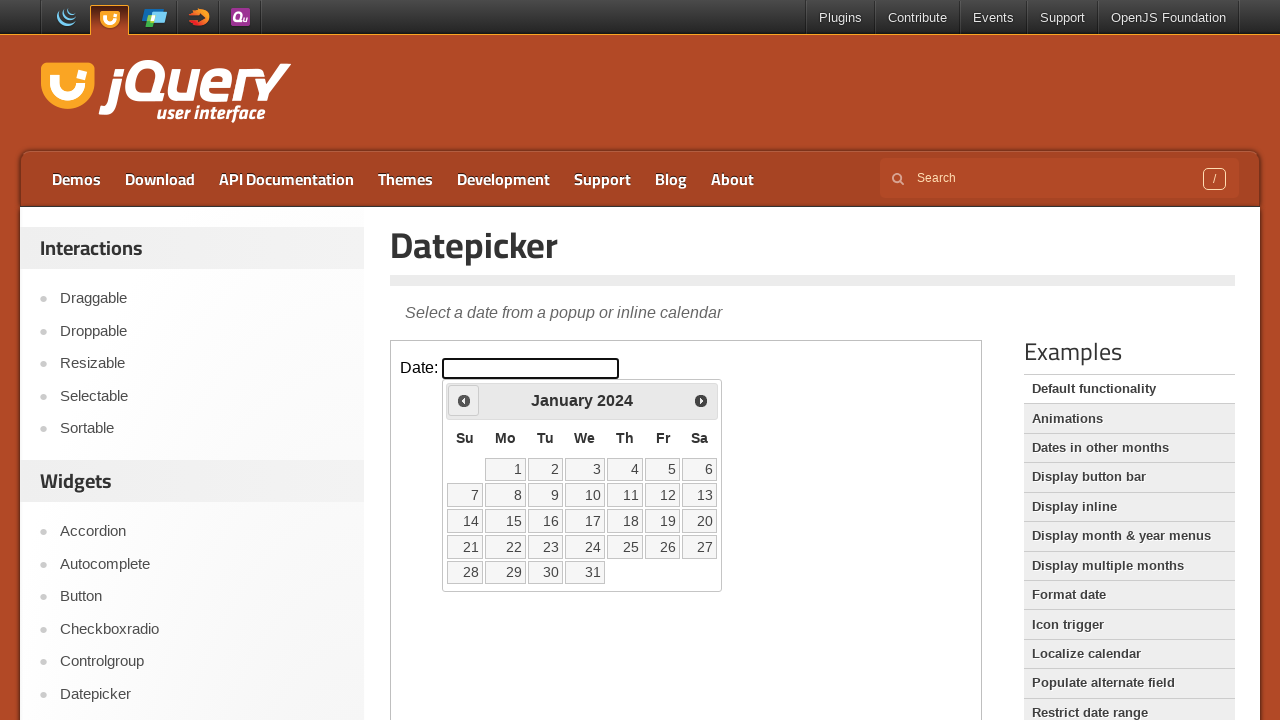

Clicked previous month button to navigate backward at (464, 400) on iframe >> nth=0 >> internal:control=enter-frame >> span.ui-icon.ui-icon-circle-t
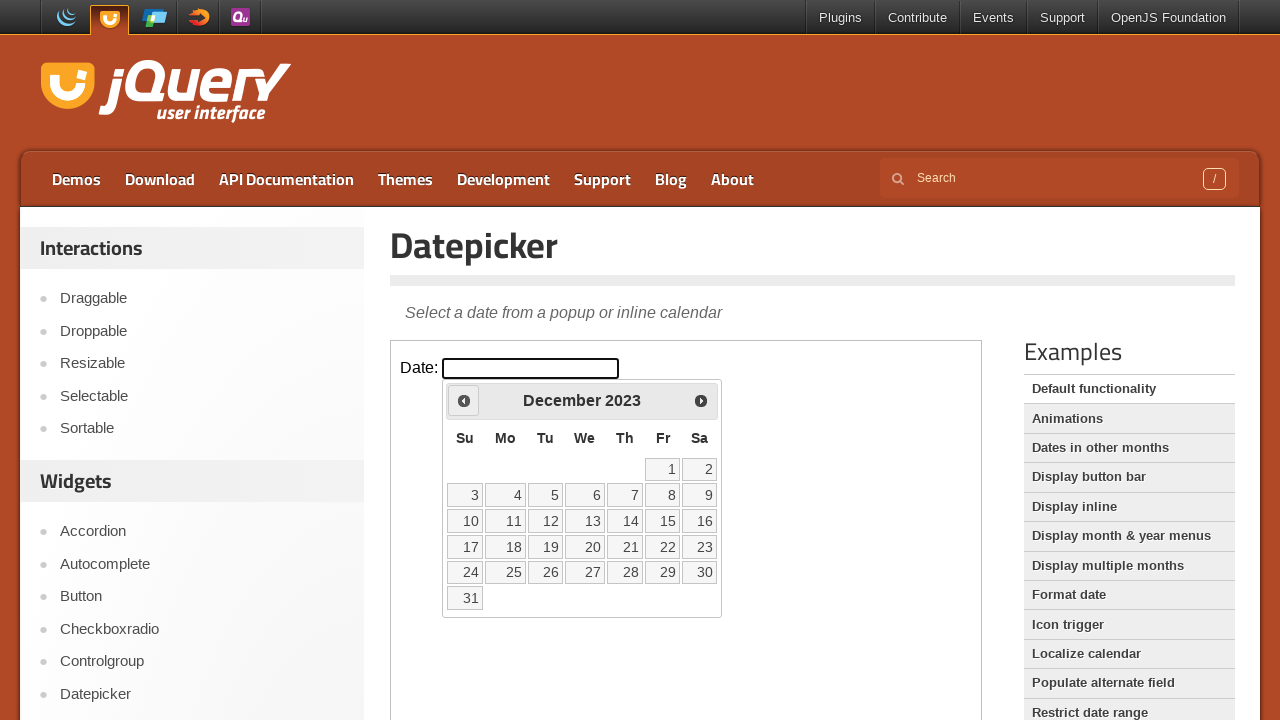

Retrieved current month: December
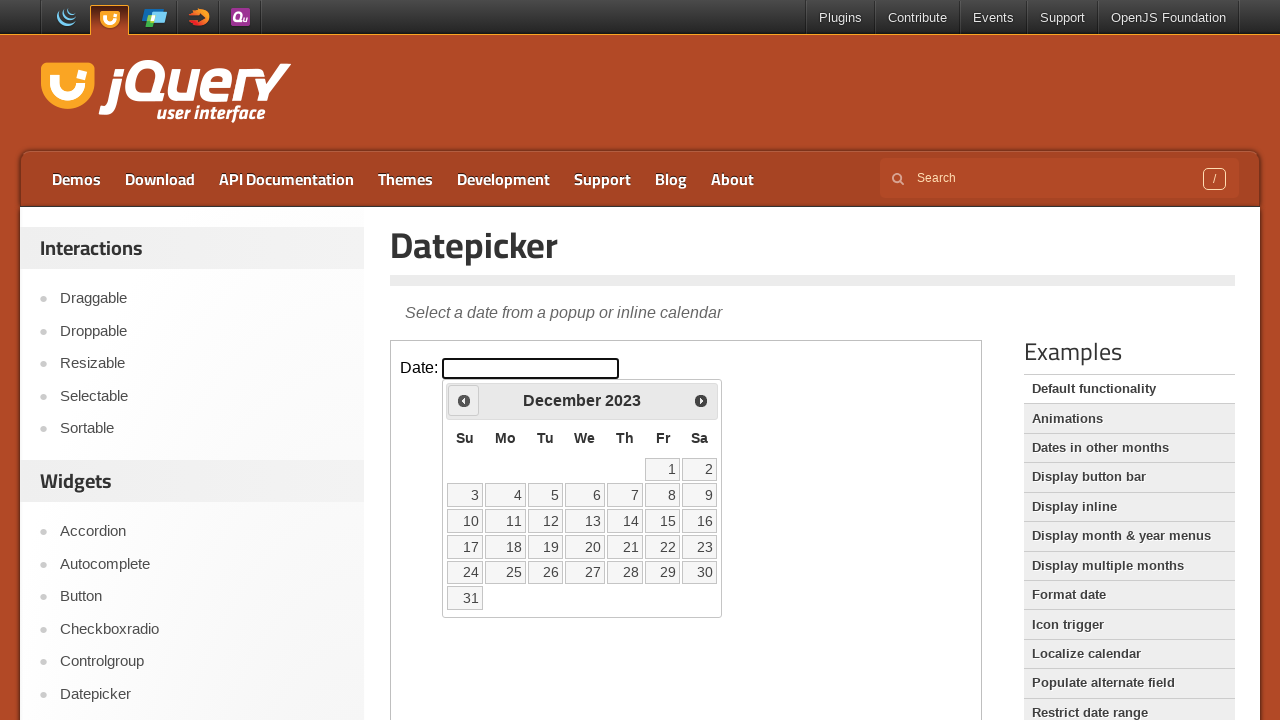

Retrieved current year: 2023
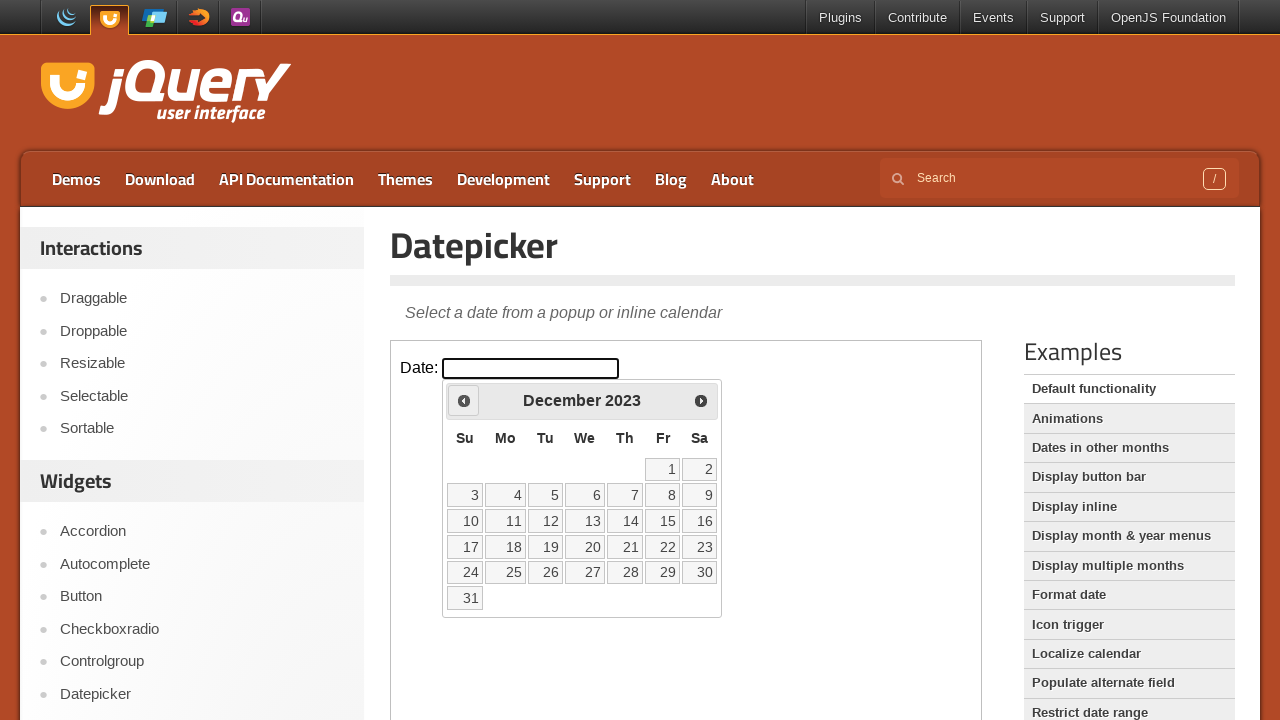

Clicked previous month button to navigate backward at (464, 400) on iframe >> nth=0 >> internal:control=enter-frame >> span.ui-icon.ui-icon-circle-t
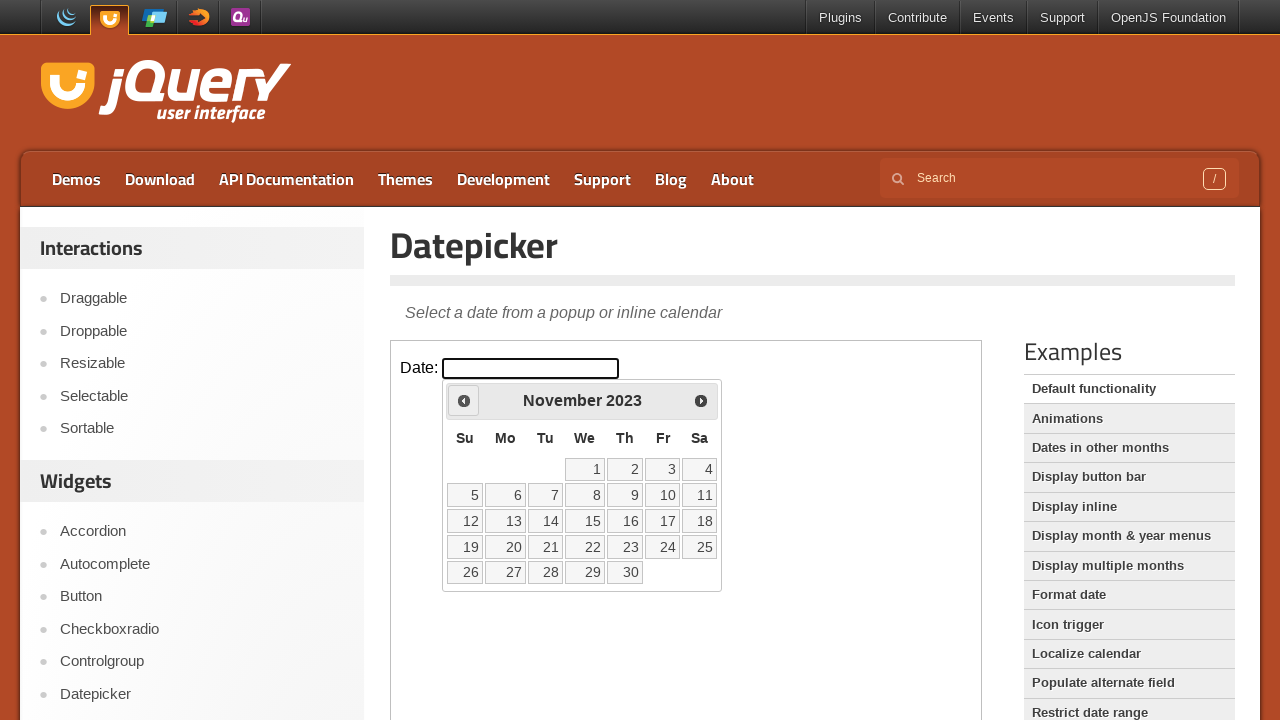

Retrieved current month: November
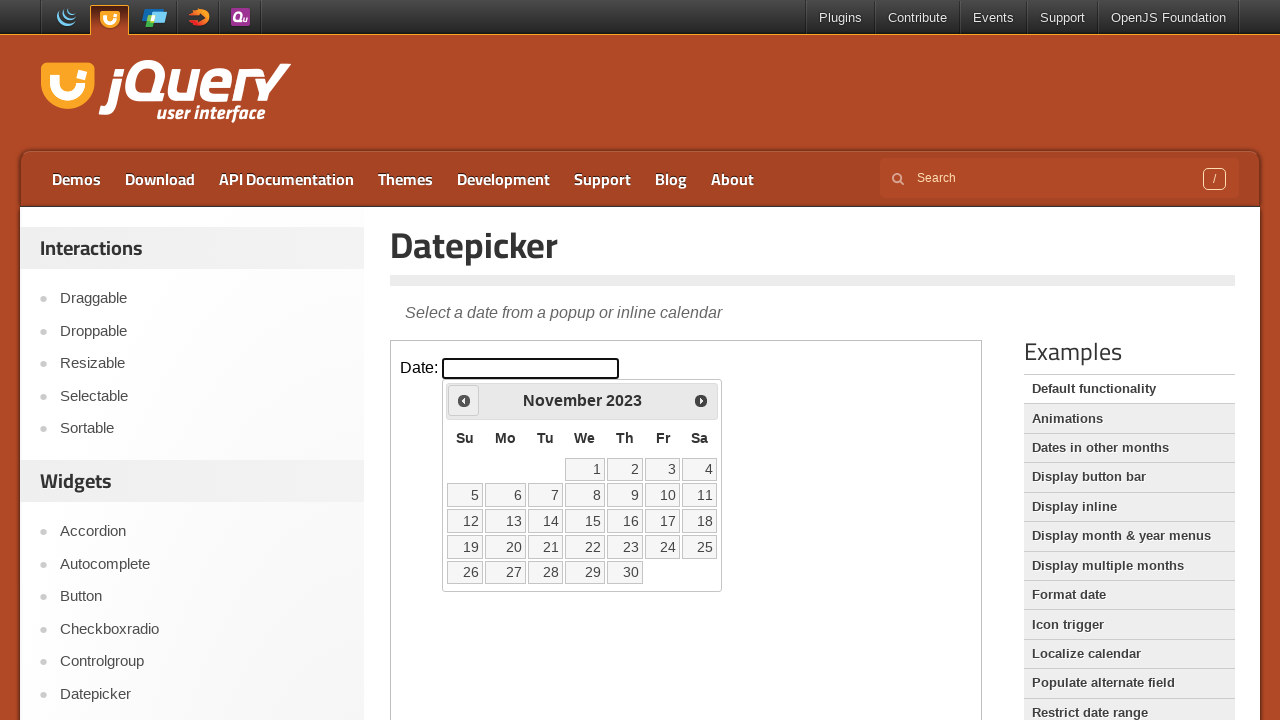

Retrieved current year: 2023
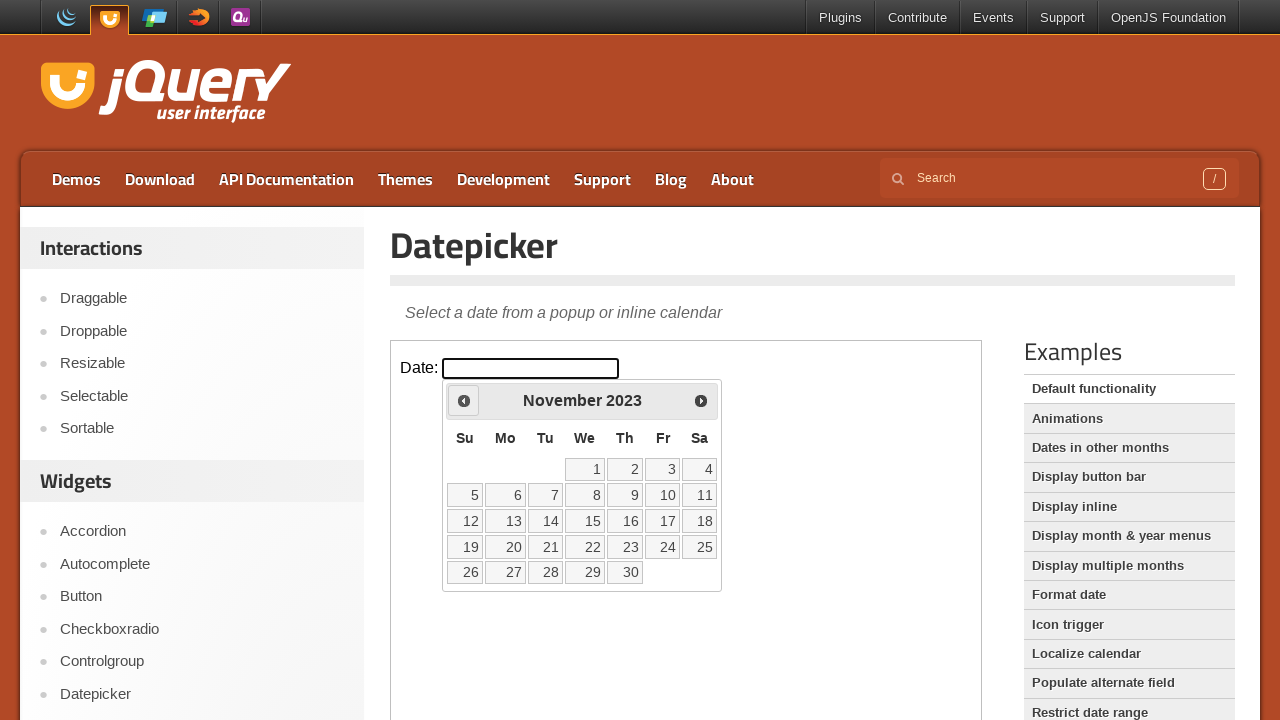

Clicked previous month button to navigate backward at (464, 400) on iframe >> nth=0 >> internal:control=enter-frame >> span.ui-icon.ui-icon-circle-t
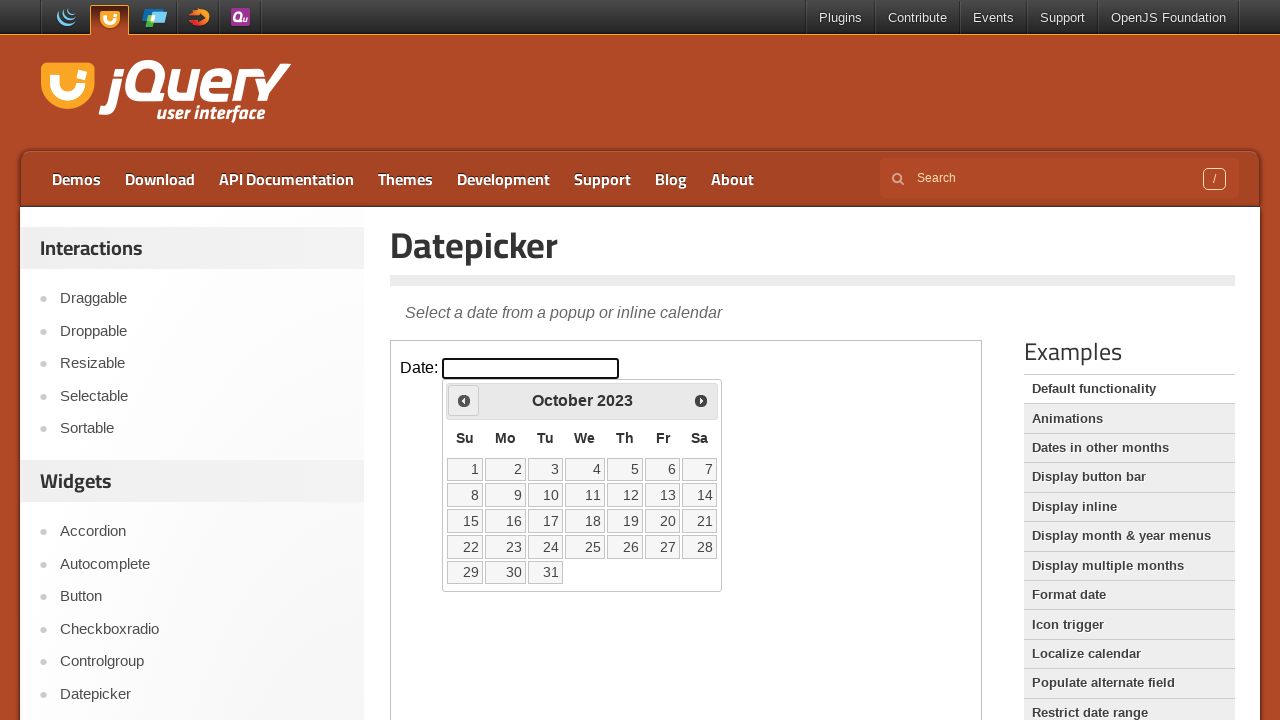

Retrieved current month: October
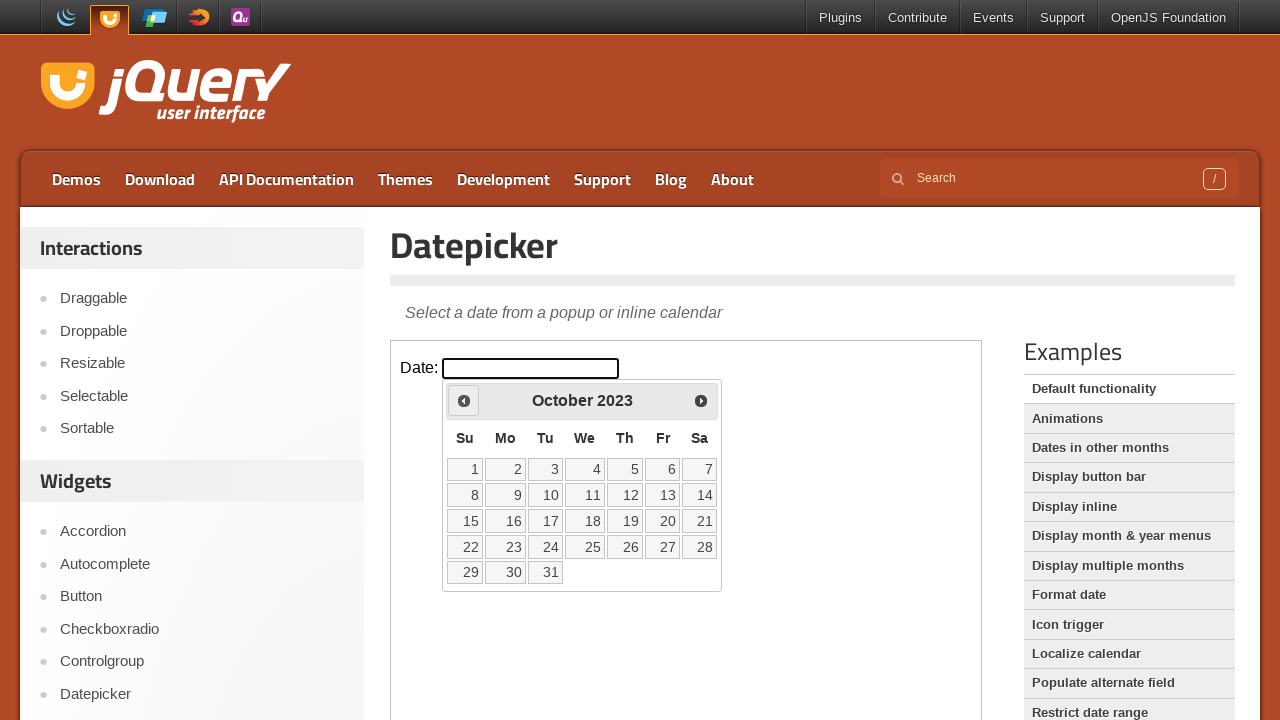

Retrieved current year: 2023
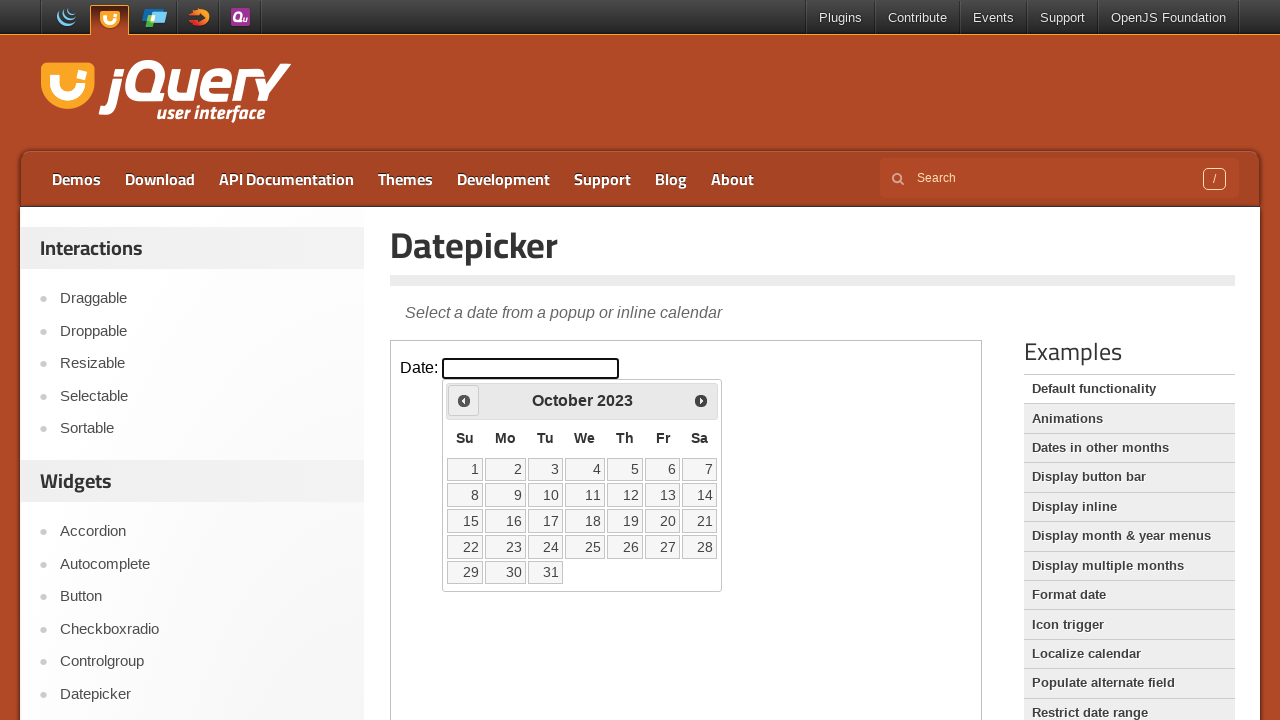

Clicked previous month button to navigate backward at (464, 400) on iframe >> nth=0 >> internal:control=enter-frame >> span.ui-icon.ui-icon-circle-t
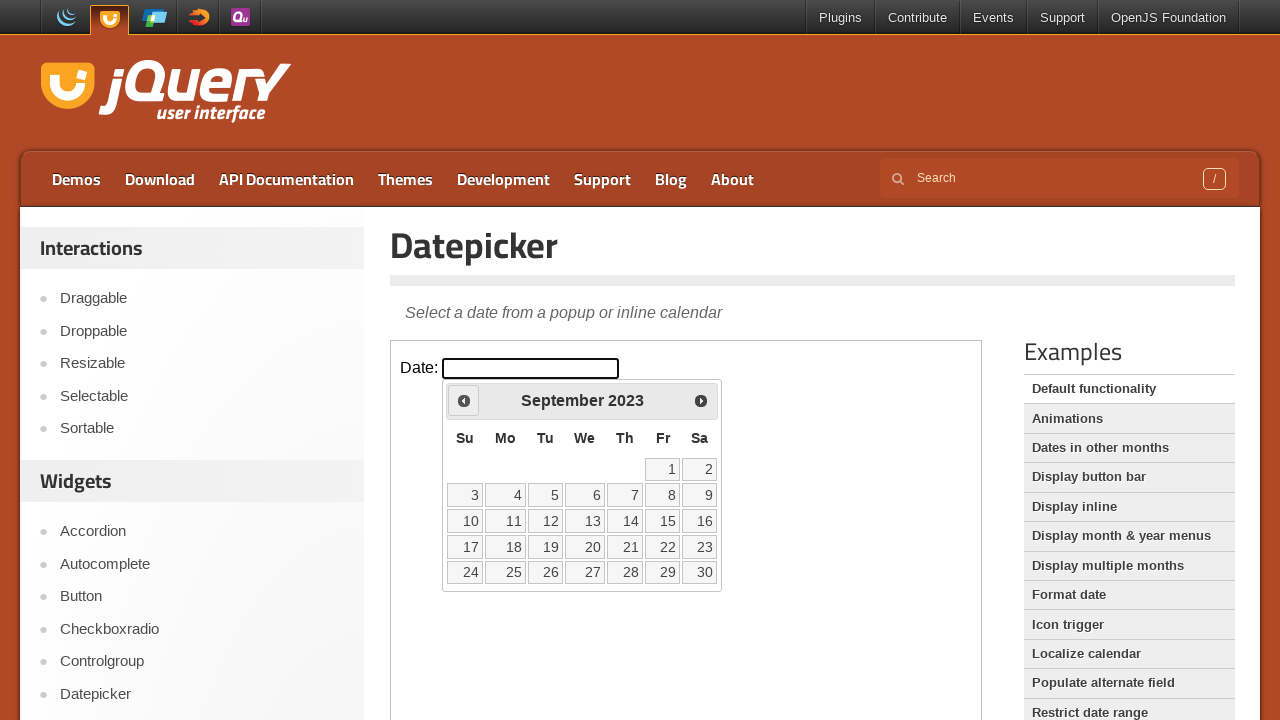

Retrieved current month: September
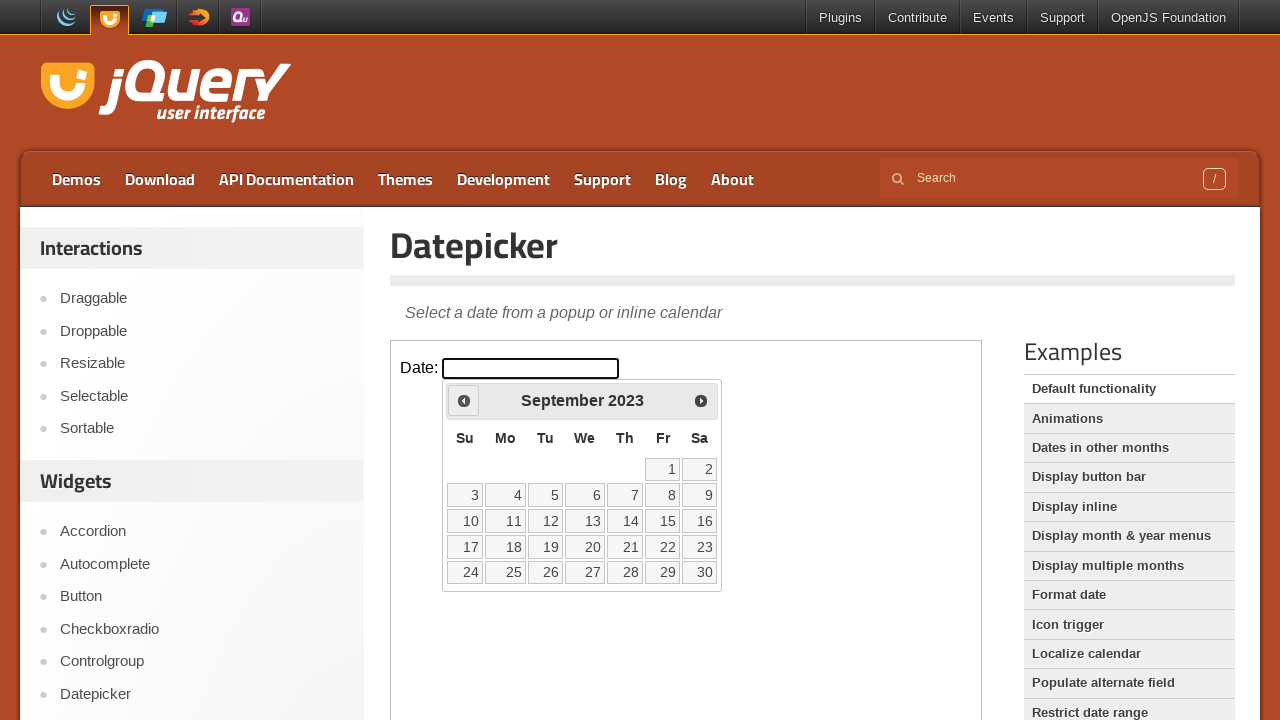

Retrieved current year: 2023
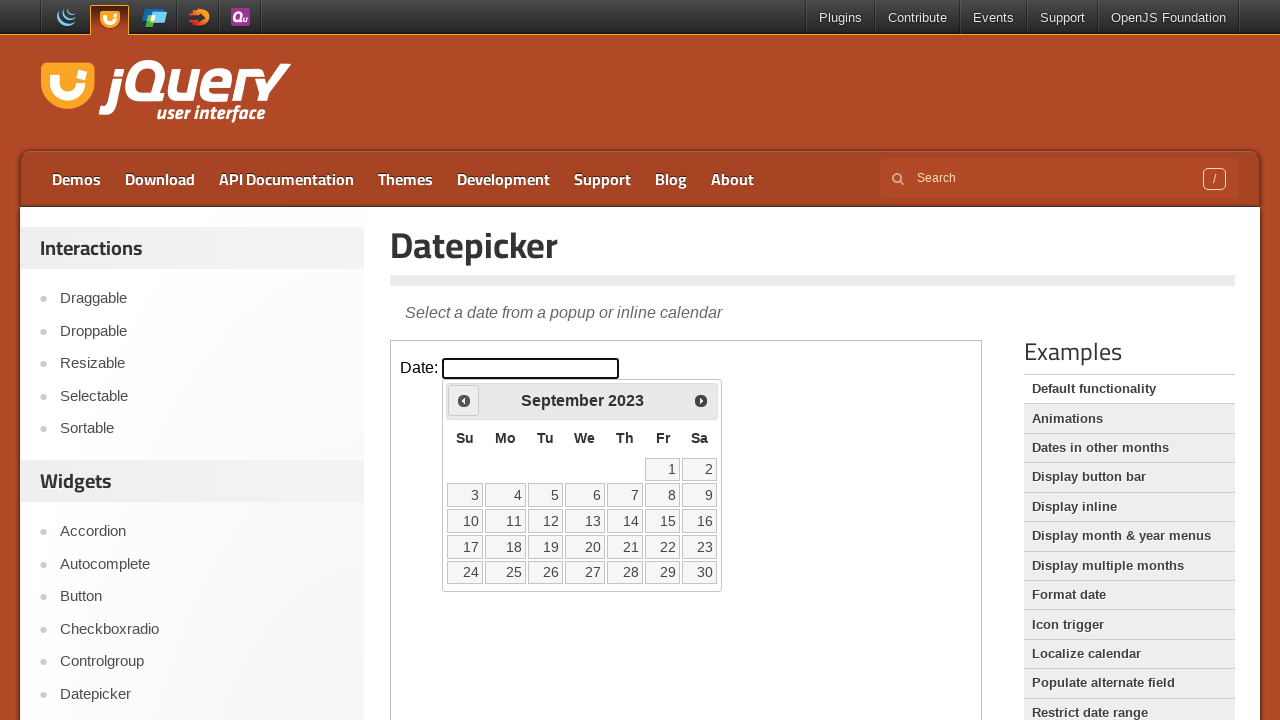

Clicked previous month button to navigate backward at (464, 400) on iframe >> nth=0 >> internal:control=enter-frame >> span.ui-icon.ui-icon-circle-t
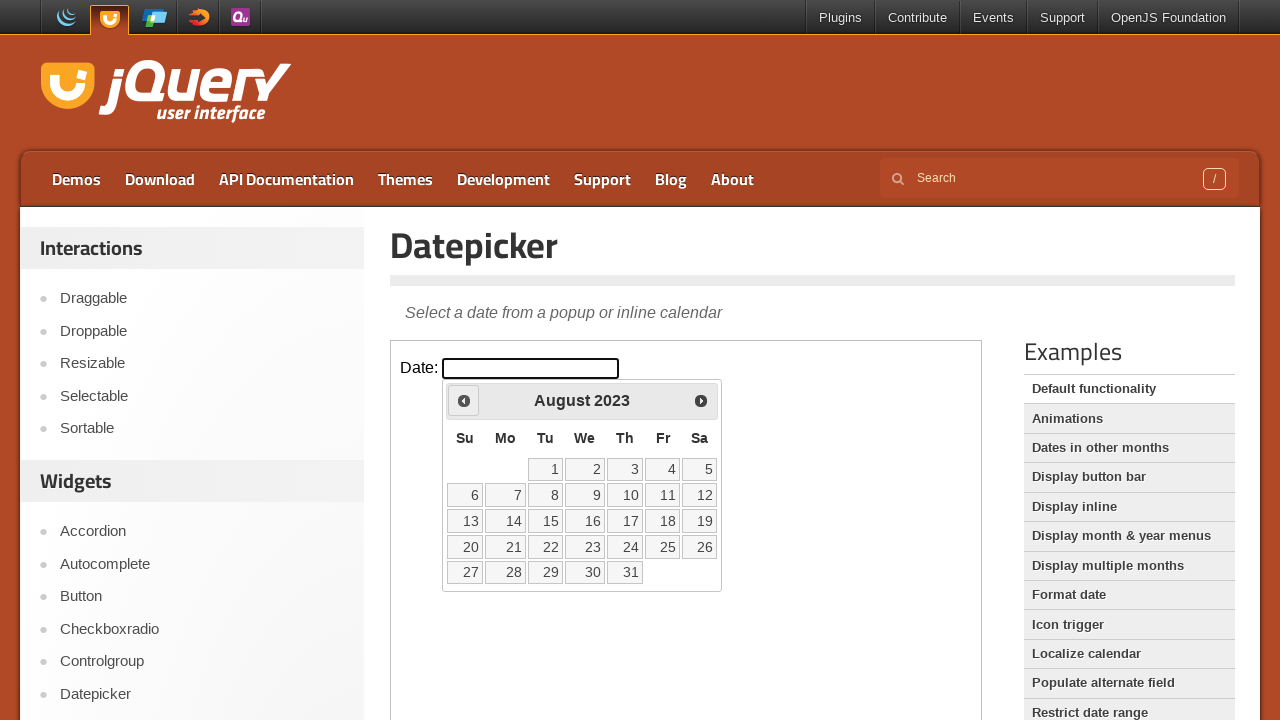

Retrieved current month: August
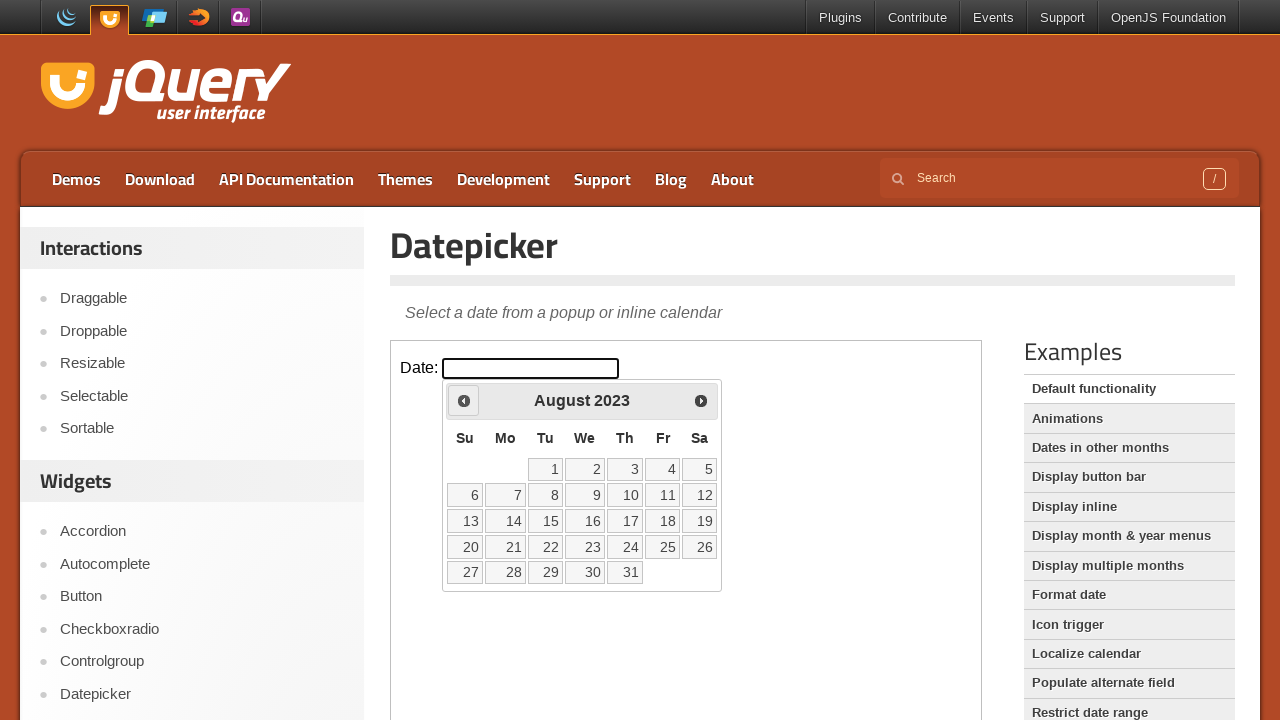

Retrieved current year: 2023
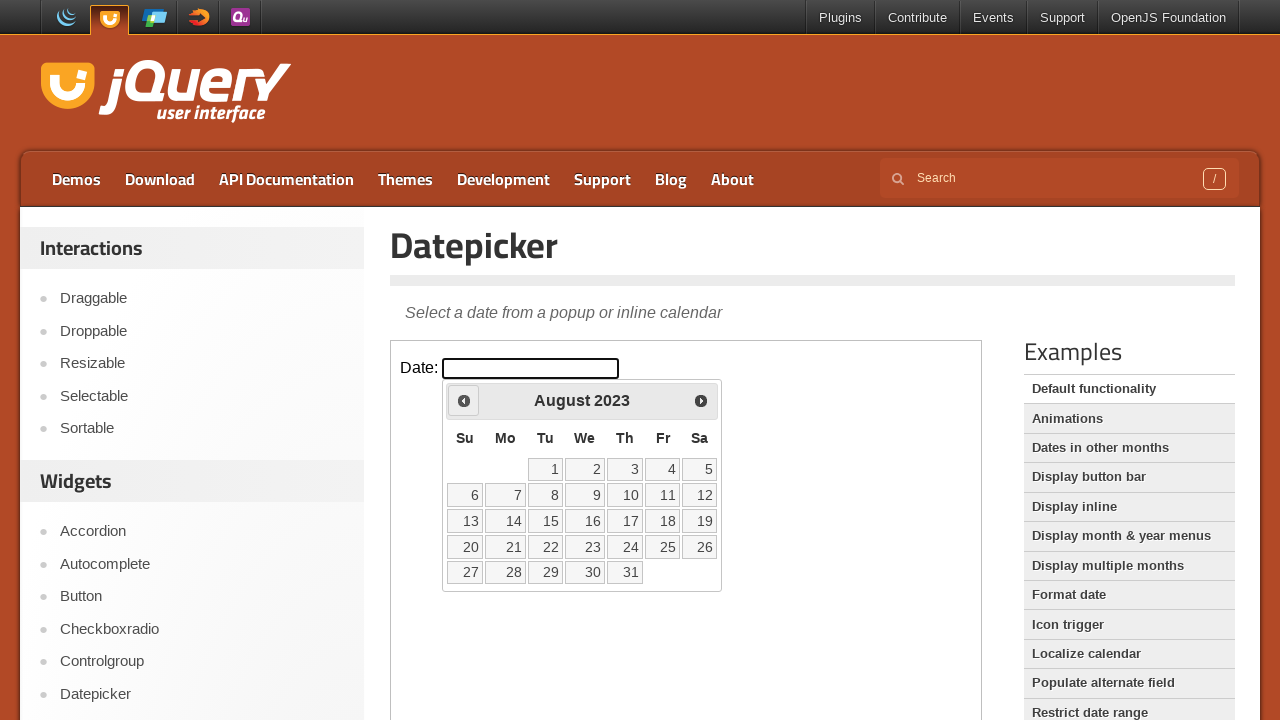

Clicked previous month button to navigate backward at (464, 400) on iframe >> nth=0 >> internal:control=enter-frame >> span.ui-icon.ui-icon-circle-t
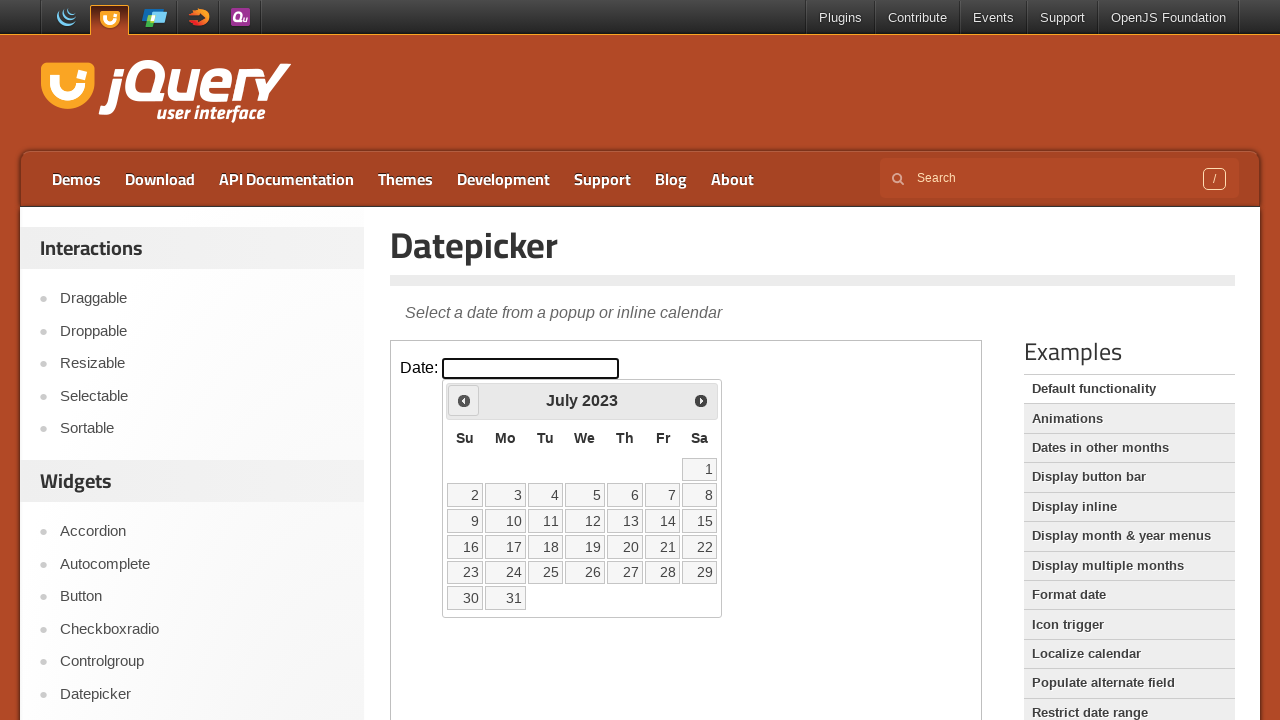

Retrieved current month: July
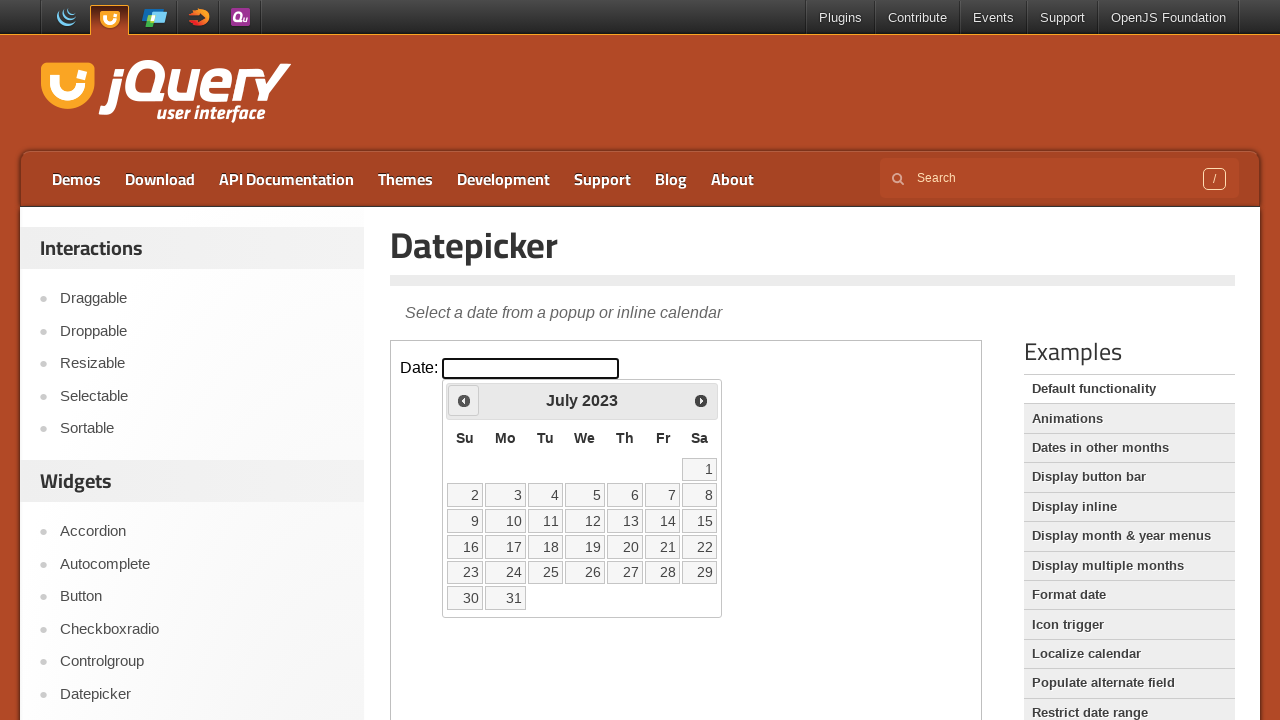

Retrieved current year: 2023
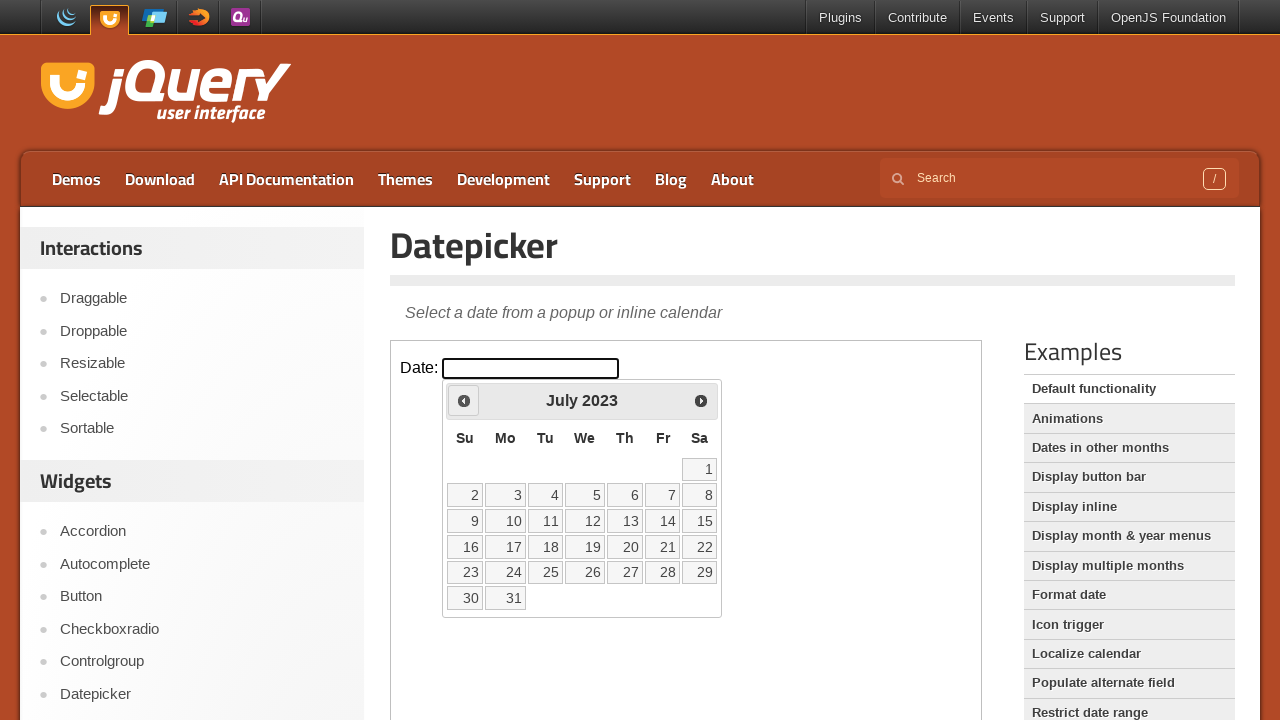

Clicked previous month button to navigate backward at (464, 400) on iframe >> nth=0 >> internal:control=enter-frame >> span.ui-icon.ui-icon-circle-t
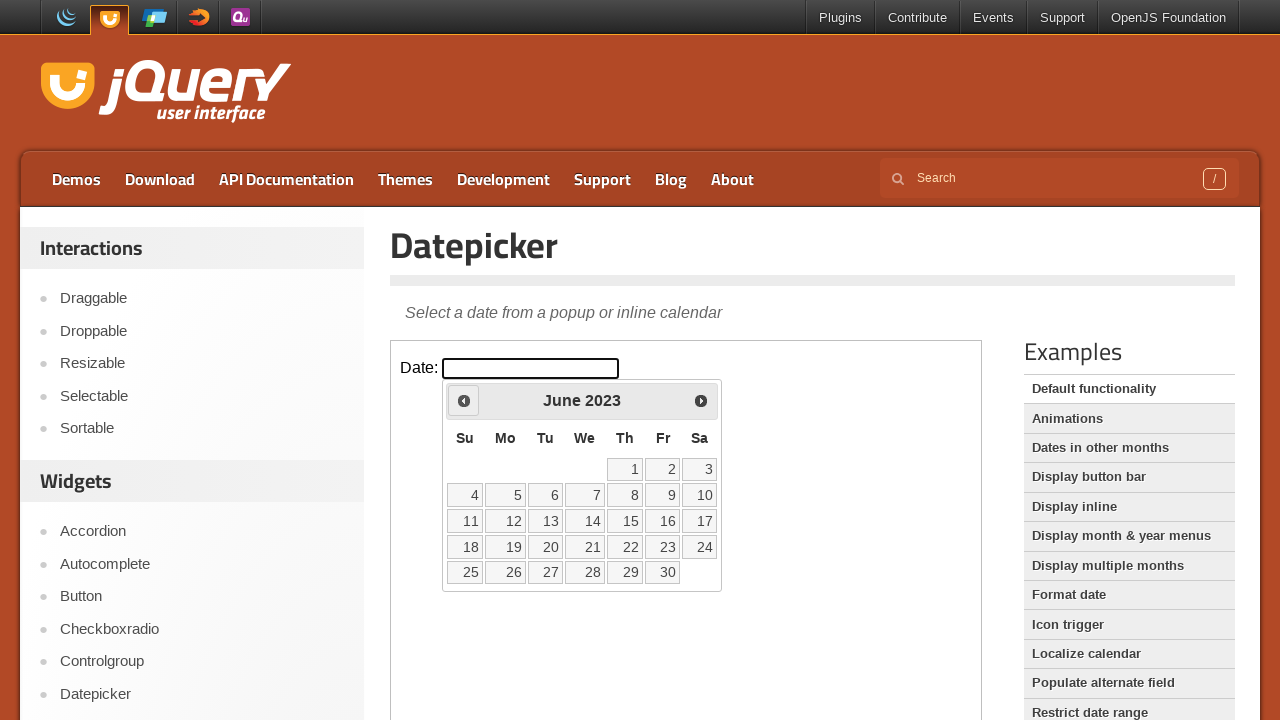

Retrieved current month: June
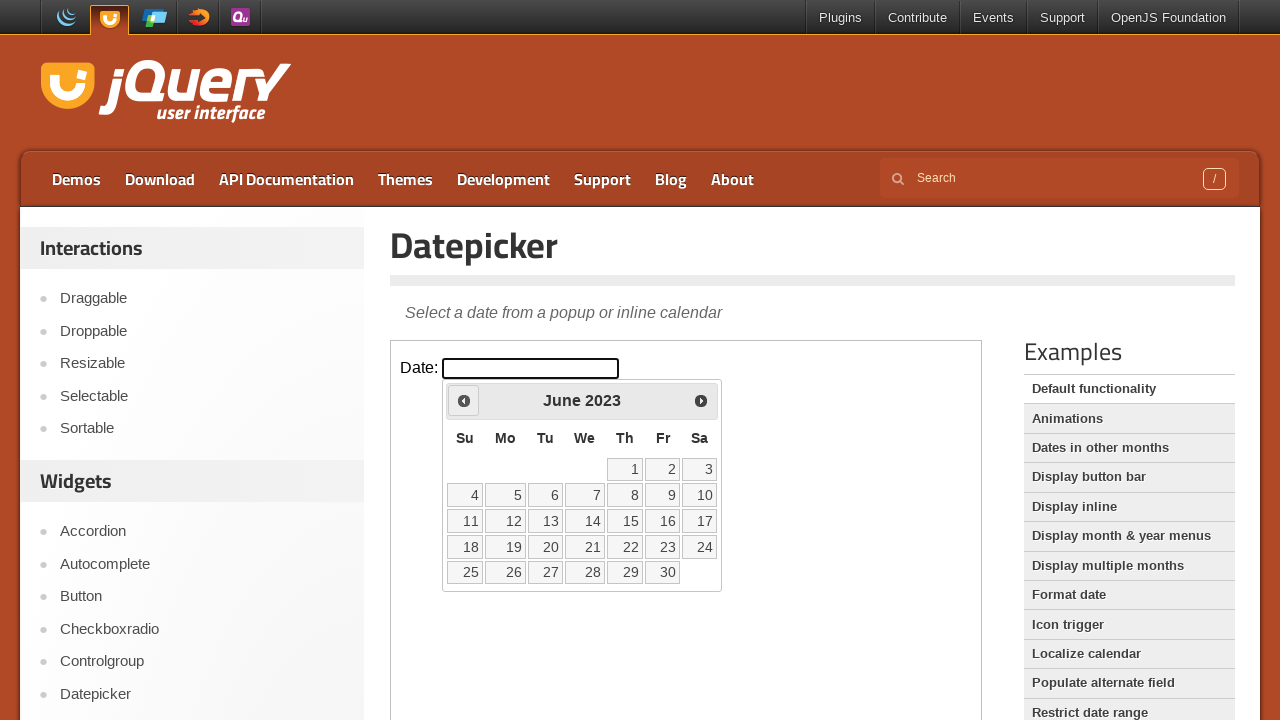

Retrieved current year: 2023
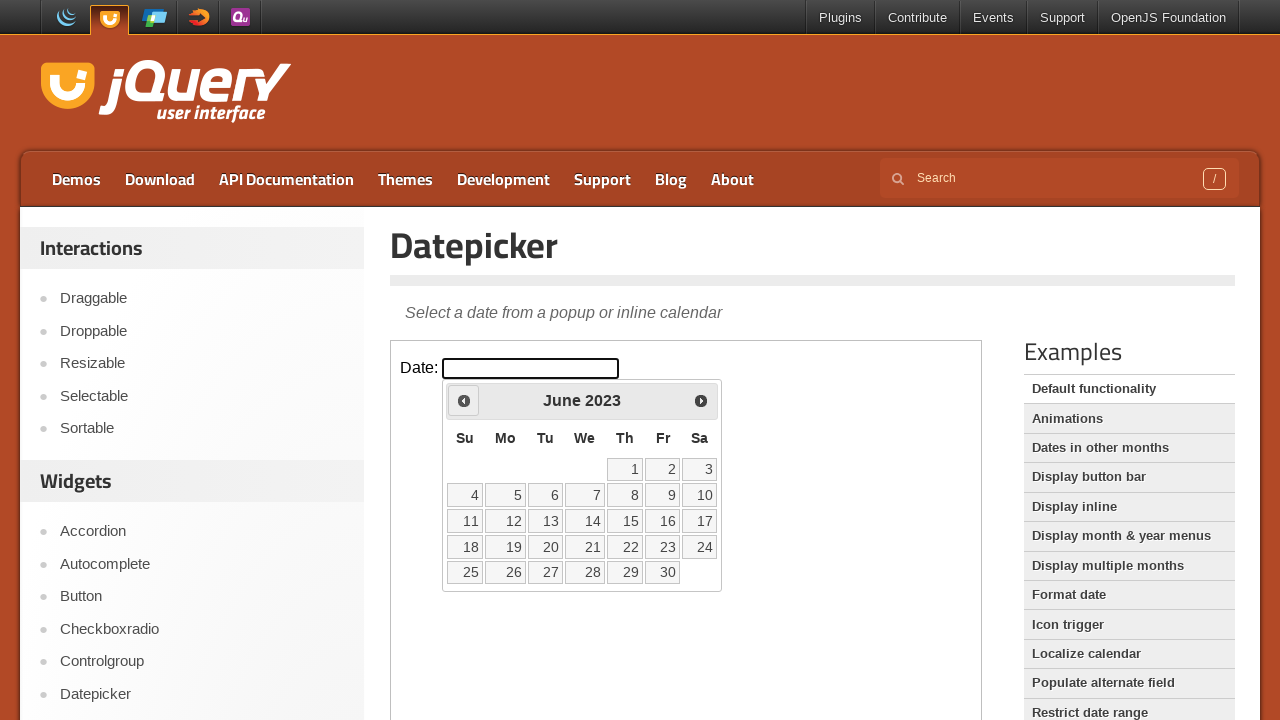

Clicked previous month button to navigate backward at (464, 400) on iframe >> nth=0 >> internal:control=enter-frame >> span.ui-icon.ui-icon-circle-t
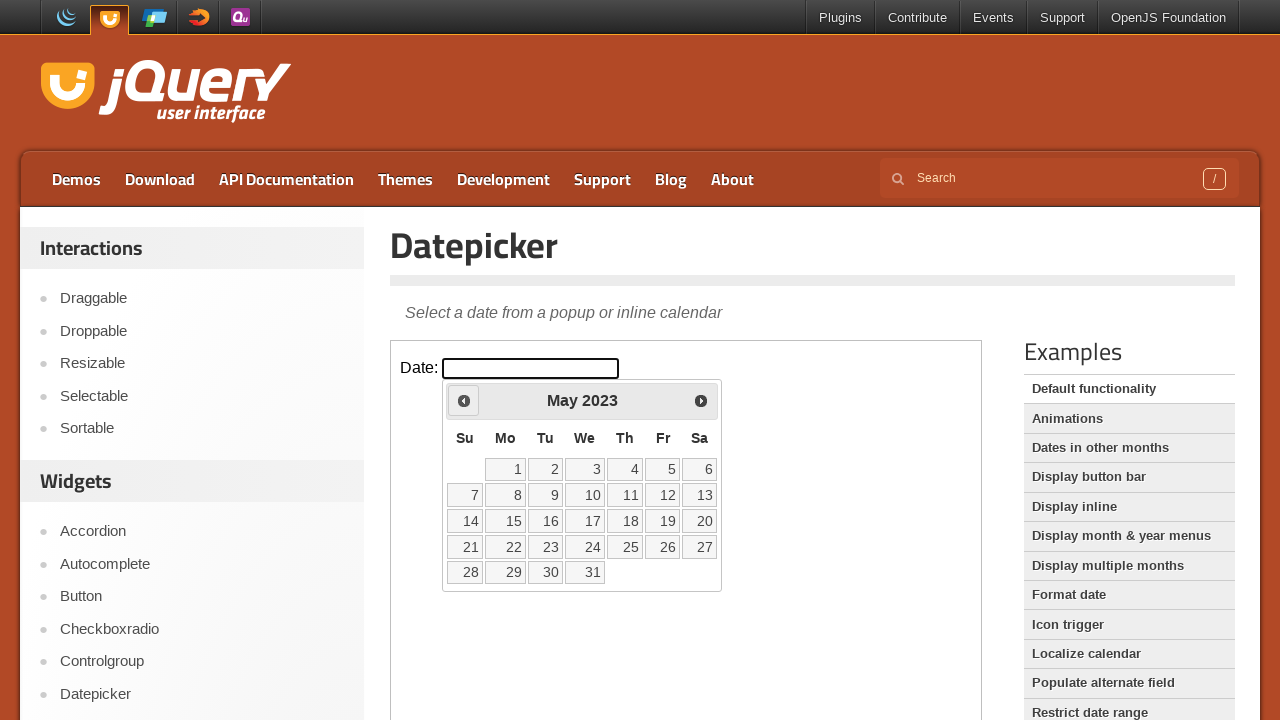

Retrieved current month: May
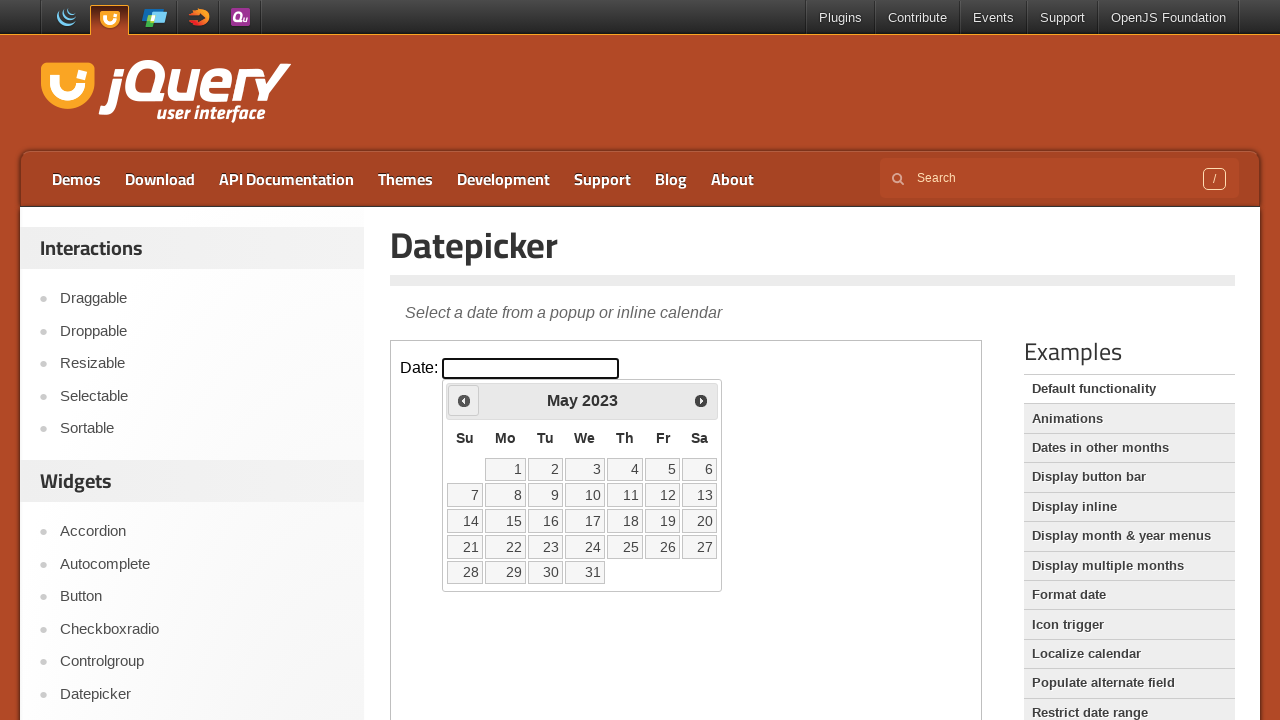

Retrieved current year: 2023
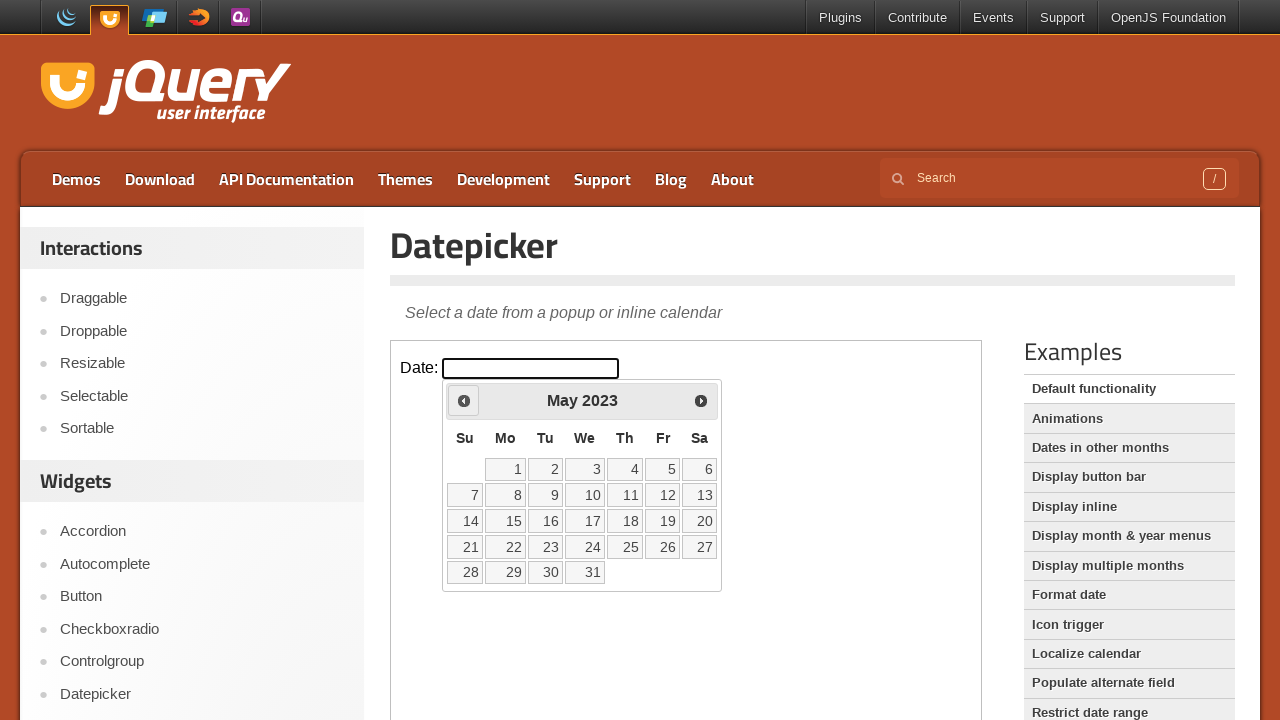

Clicked previous month button to navigate backward at (464, 400) on iframe >> nth=0 >> internal:control=enter-frame >> span.ui-icon.ui-icon-circle-t
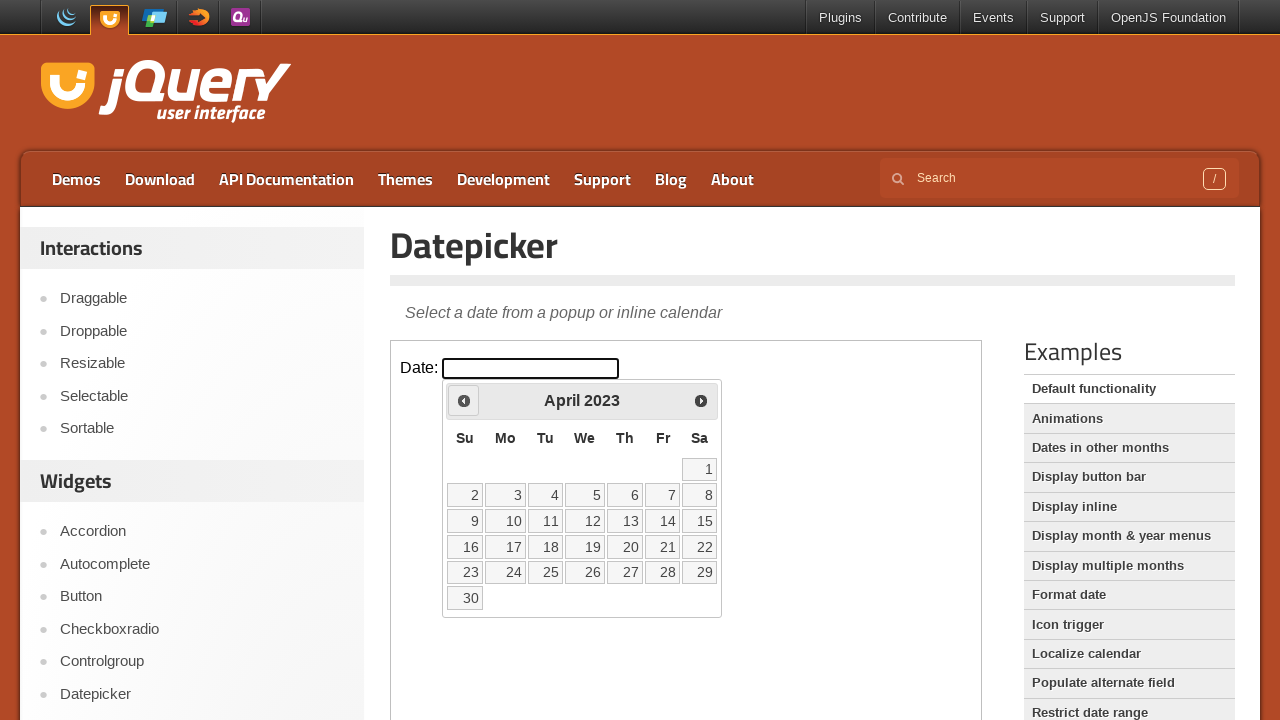

Retrieved current month: April
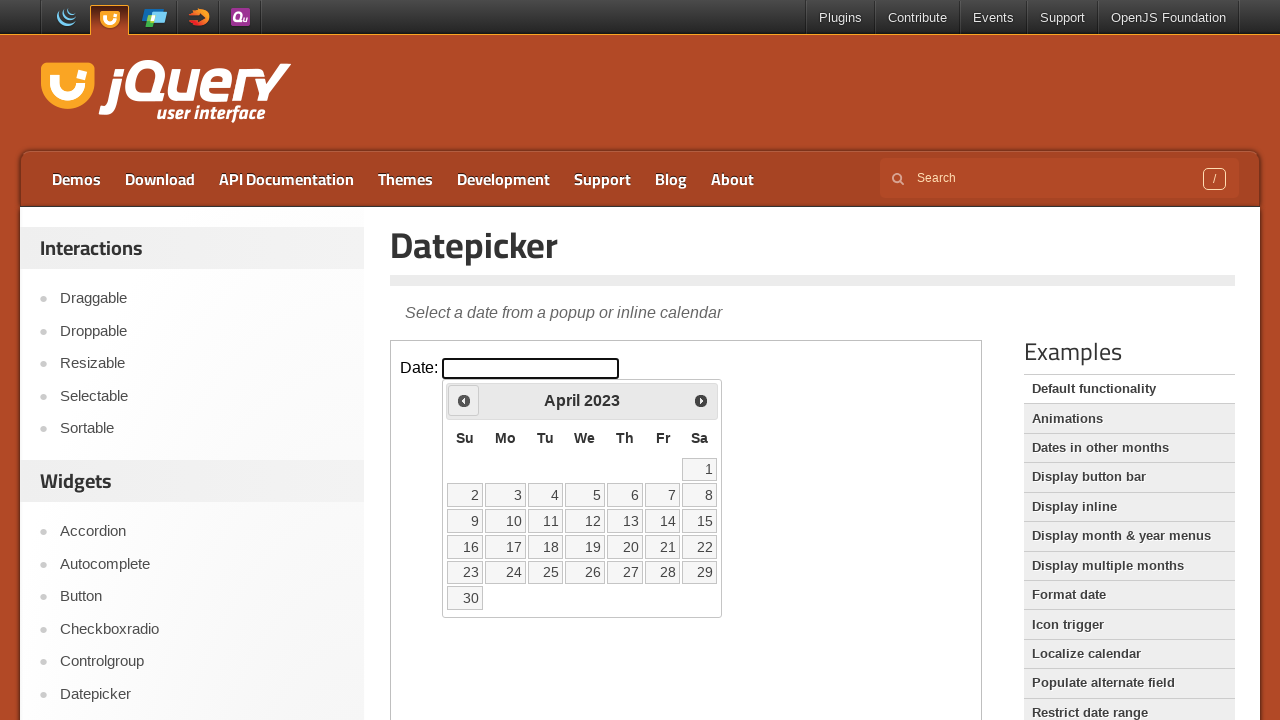

Retrieved current year: 2023
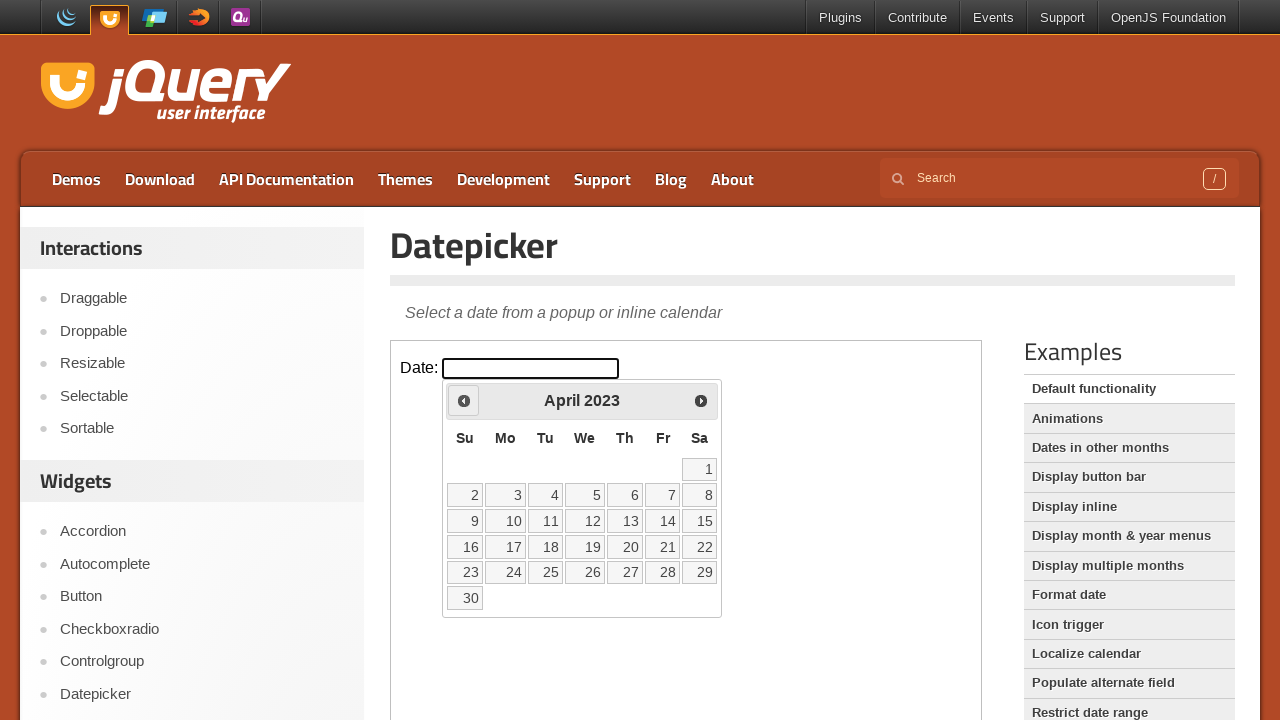

Clicked previous month button to navigate backward at (464, 400) on iframe >> nth=0 >> internal:control=enter-frame >> span.ui-icon.ui-icon-circle-t
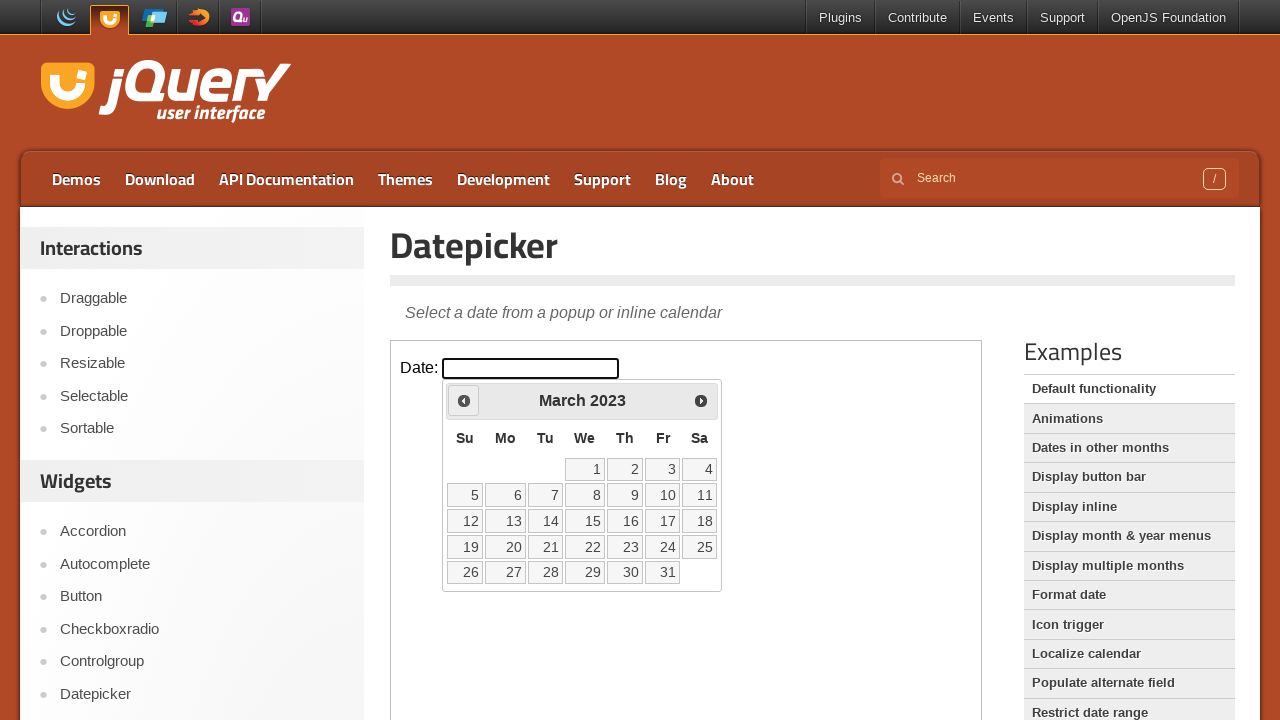

Retrieved current month: March
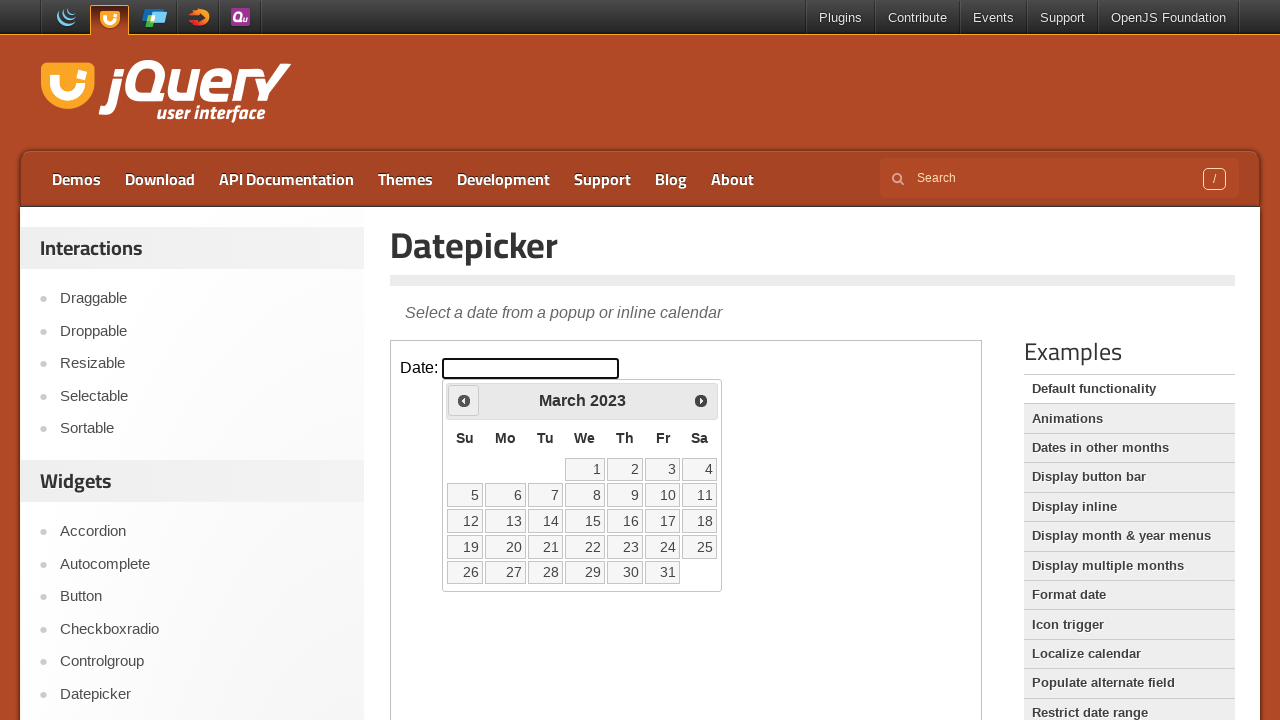

Retrieved current year: 2023
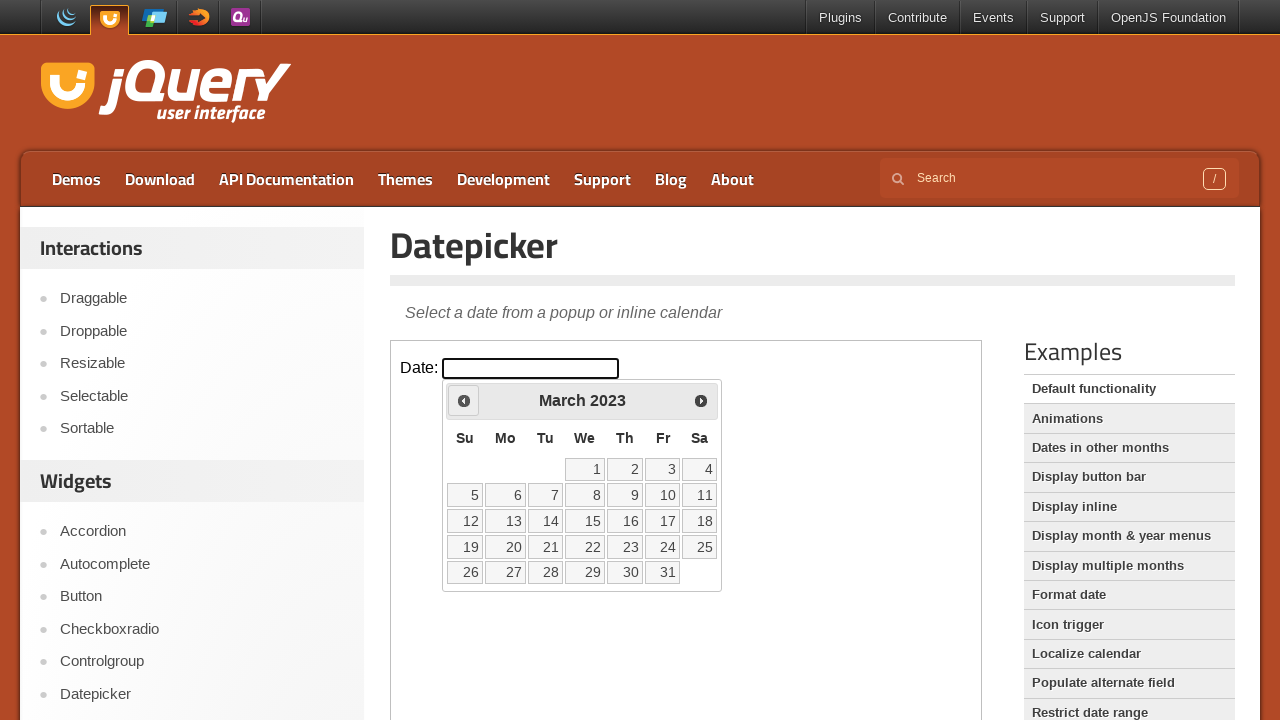

Clicked previous month button to navigate backward at (464, 400) on iframe >> nth=0 >> internal:control=enter-frame >> span.ui-icon.ui-icon-circle-t
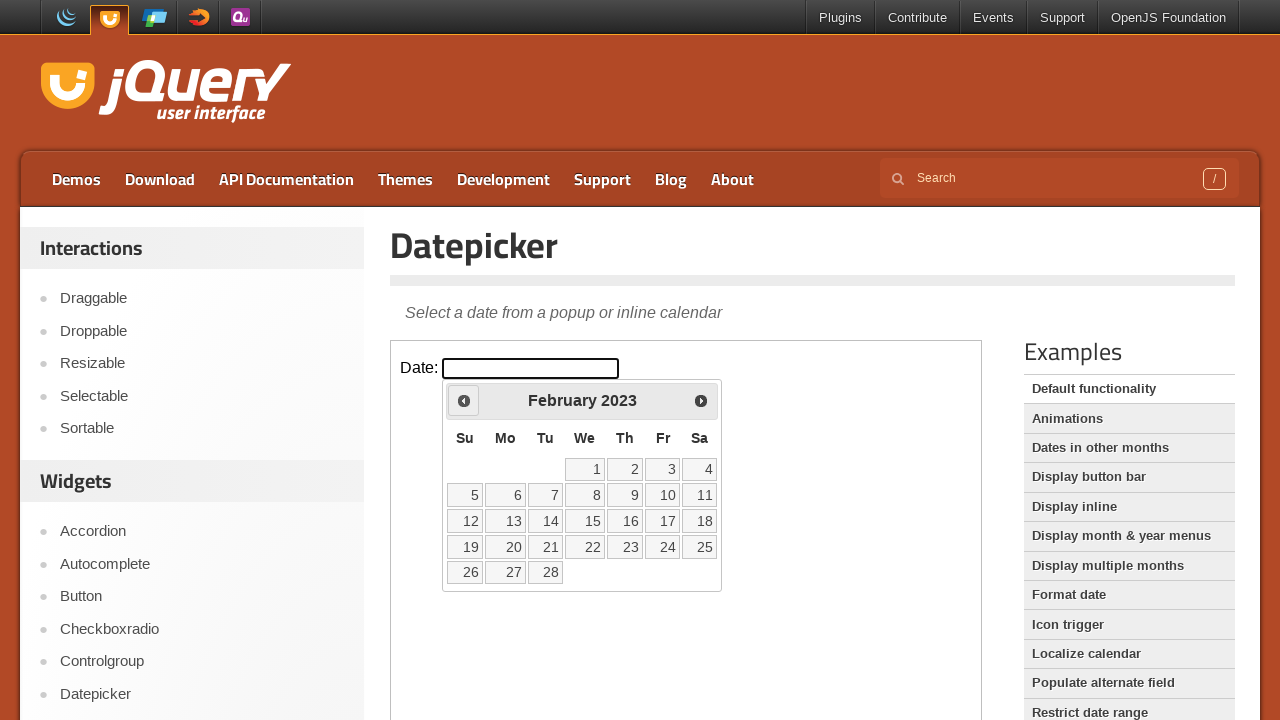

Retrieved current month: February
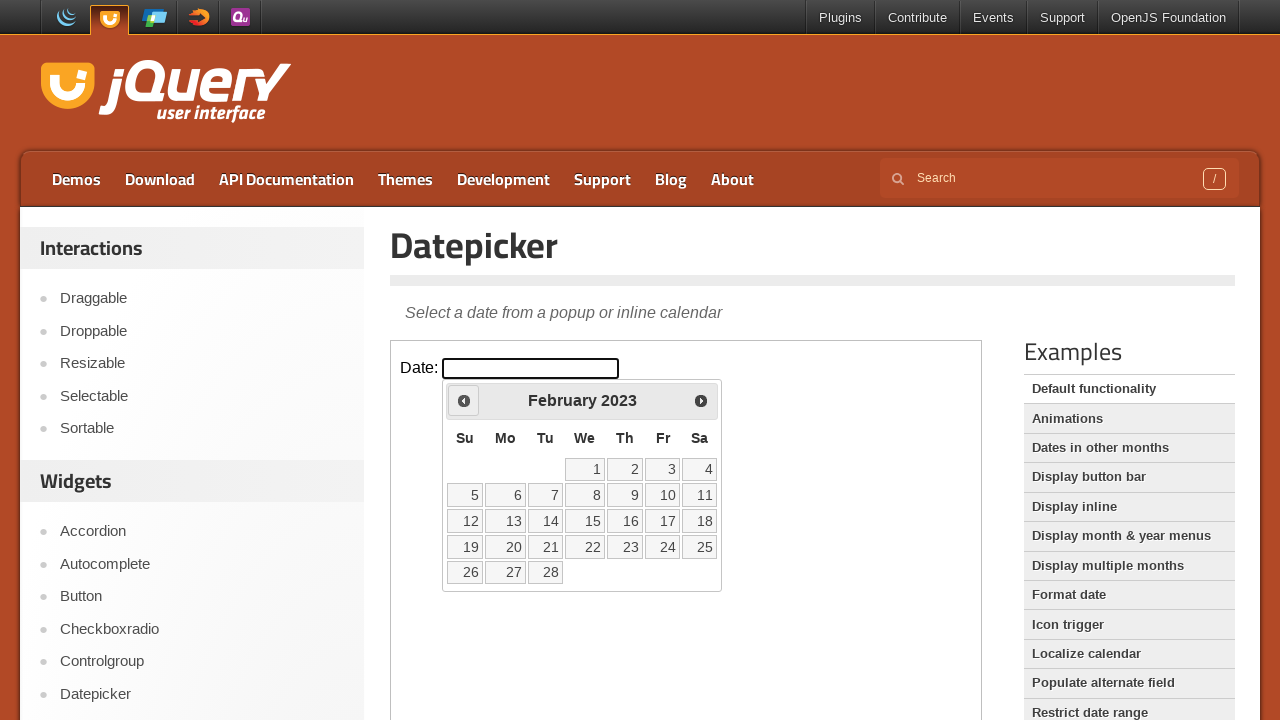

Retrieved current year: 2023
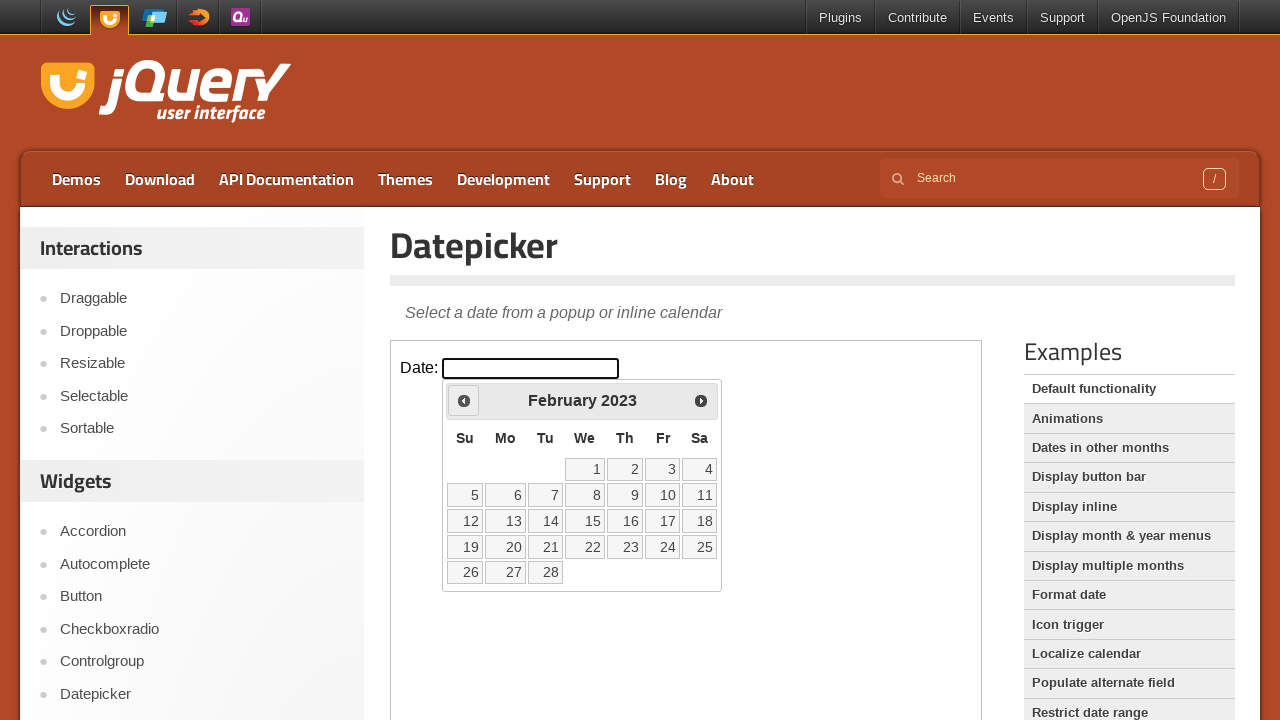

Clicked previous month button to navigate backward at (464, 400) on iframe >> nth=0 >> internal:control=enter-frame >> span.ui-icon.ui-icon-circle-t
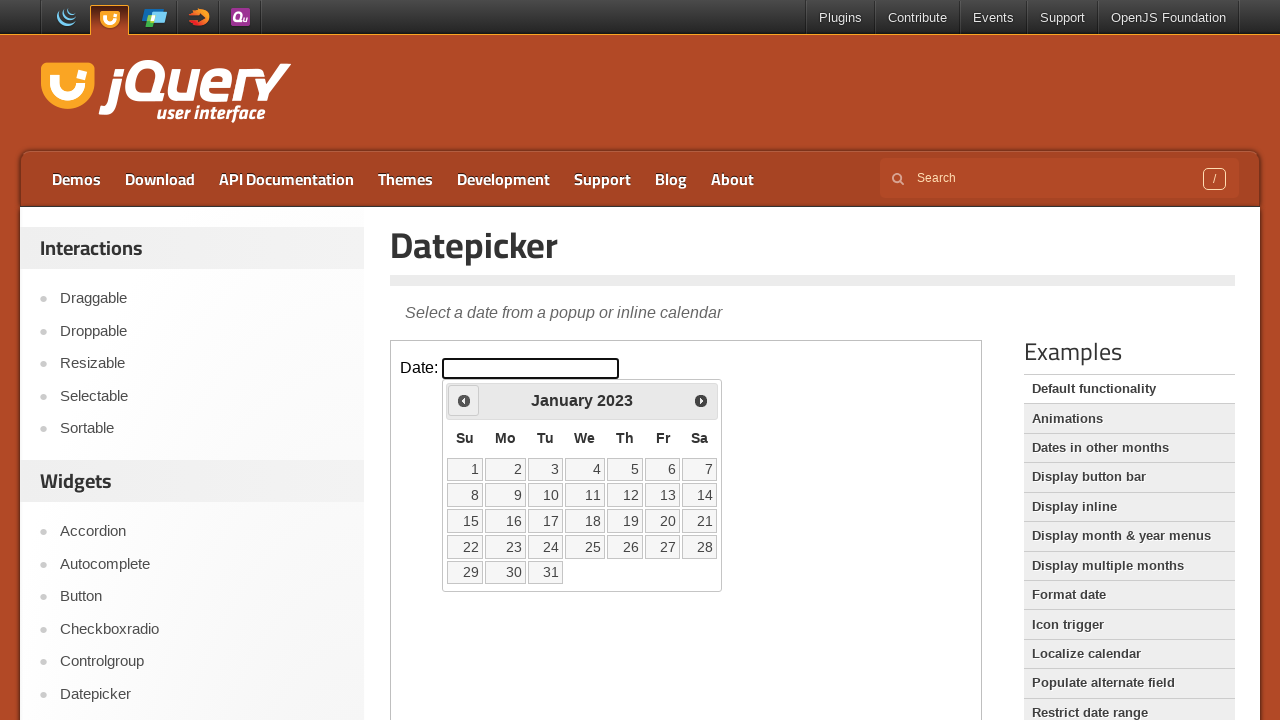

Retrieved current month: January
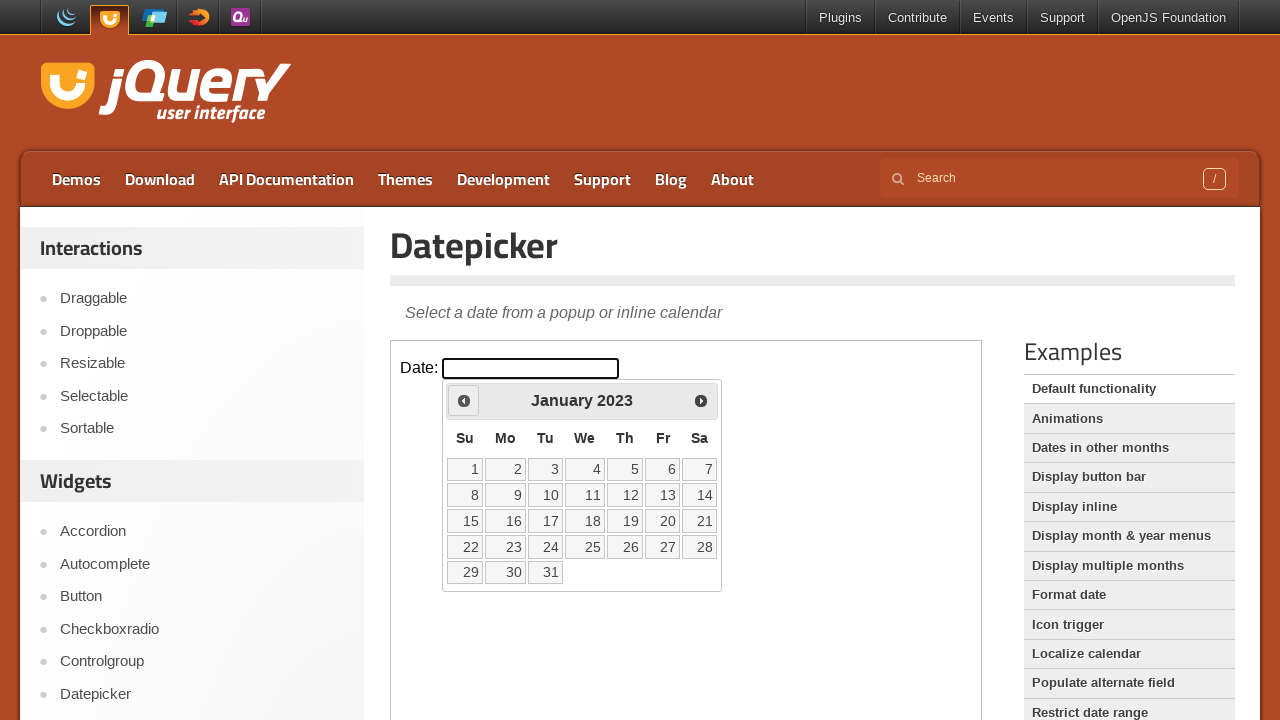

Retrieved current year: 2023
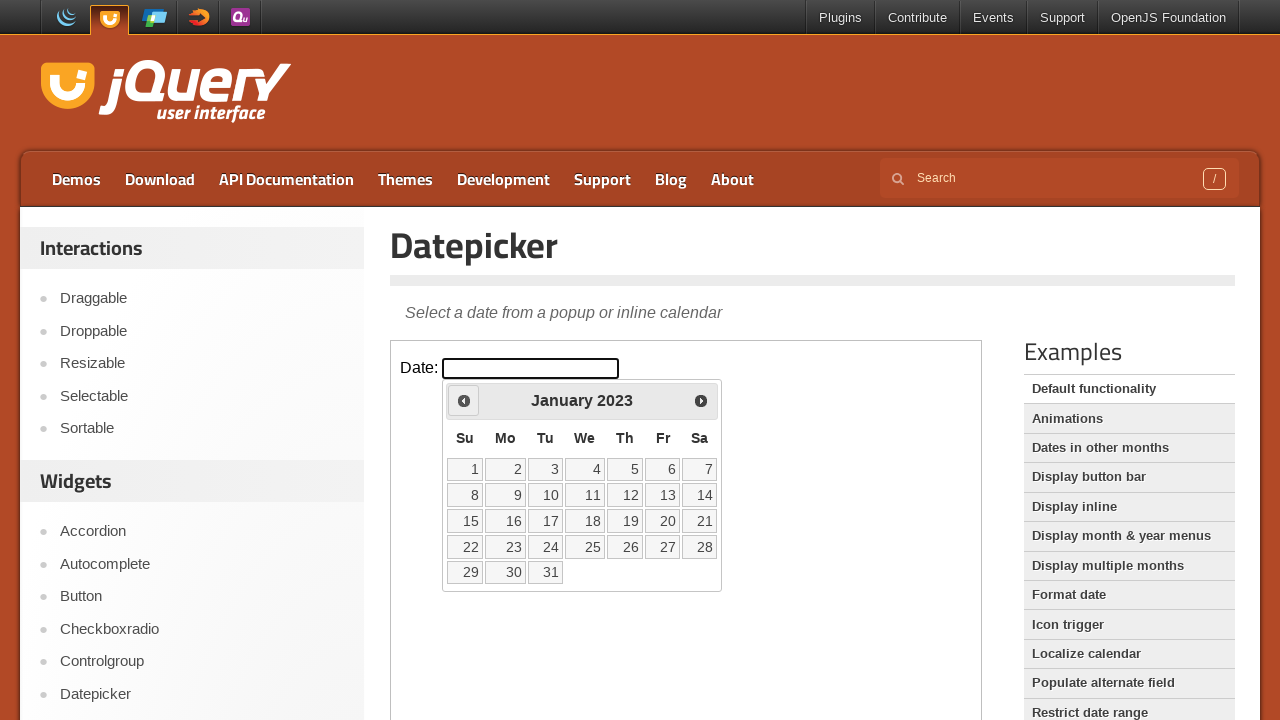

Clicked previous month button to navigate backward at (464, 400) on iframe >> nth=0 >> internal:control=enter-frame >> span.ui-icon.ui-icon-circle-t
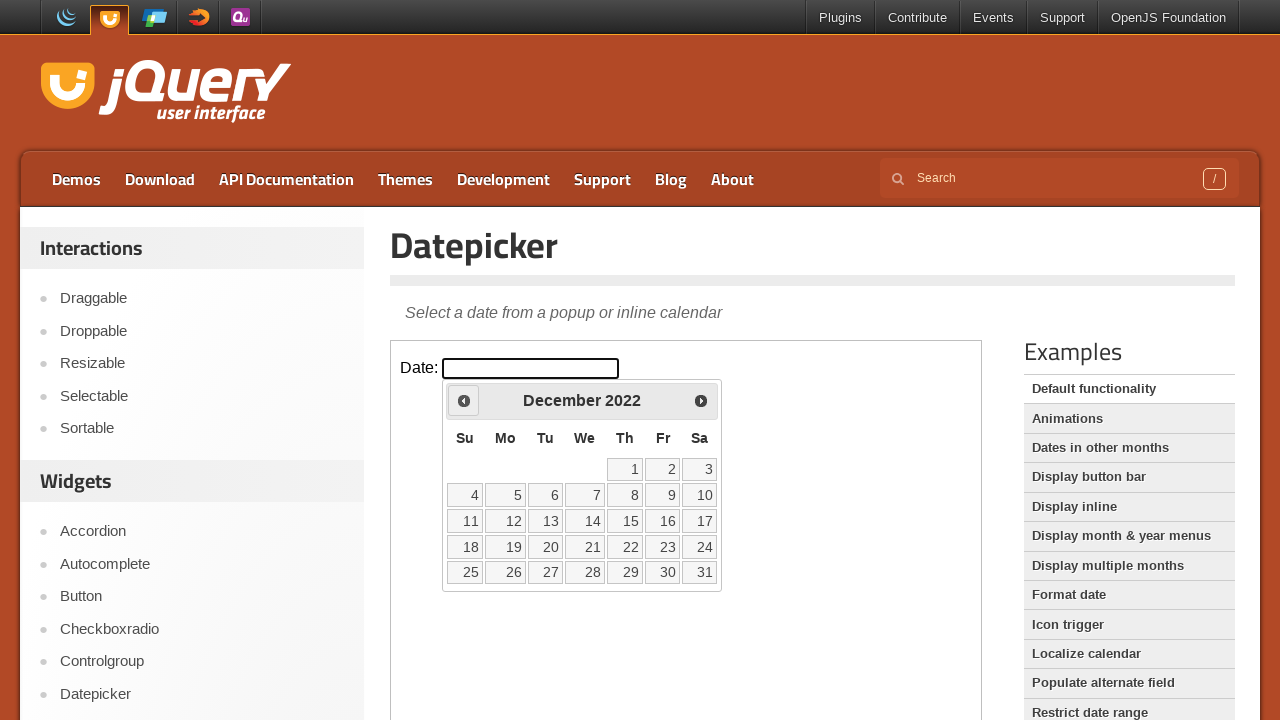

Retrieved current month: December
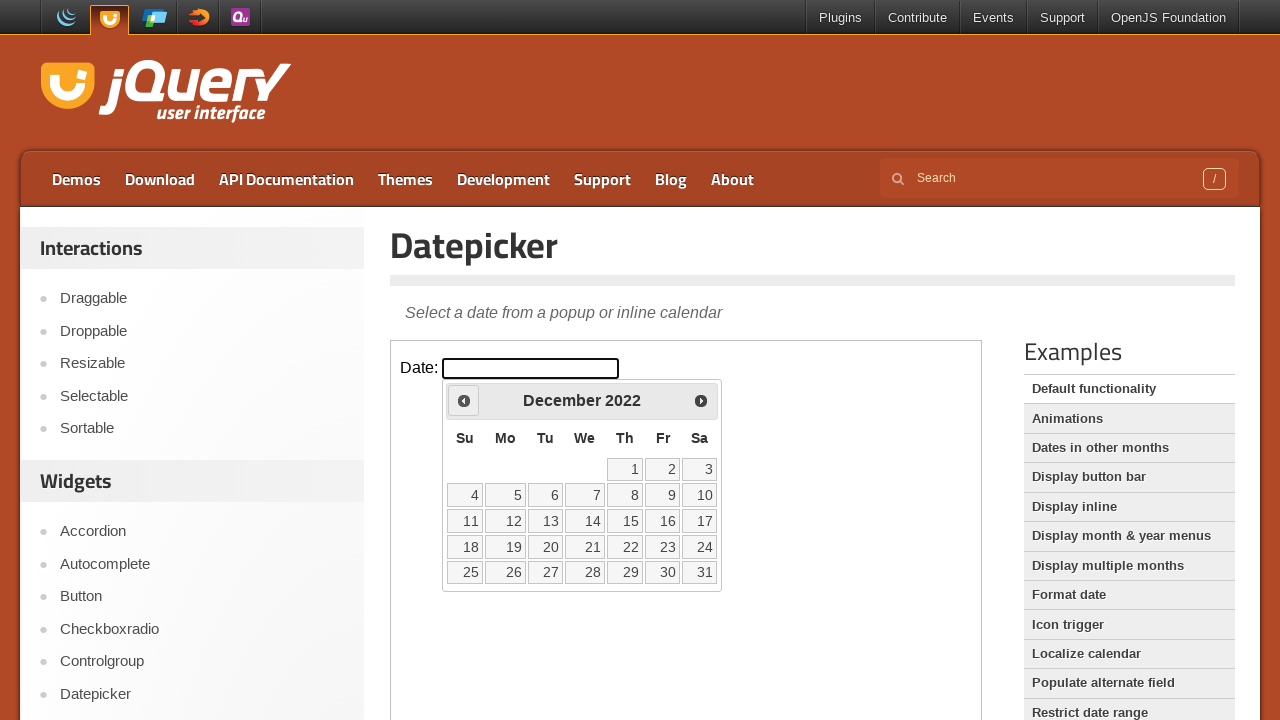

Retrieved current year: 2022
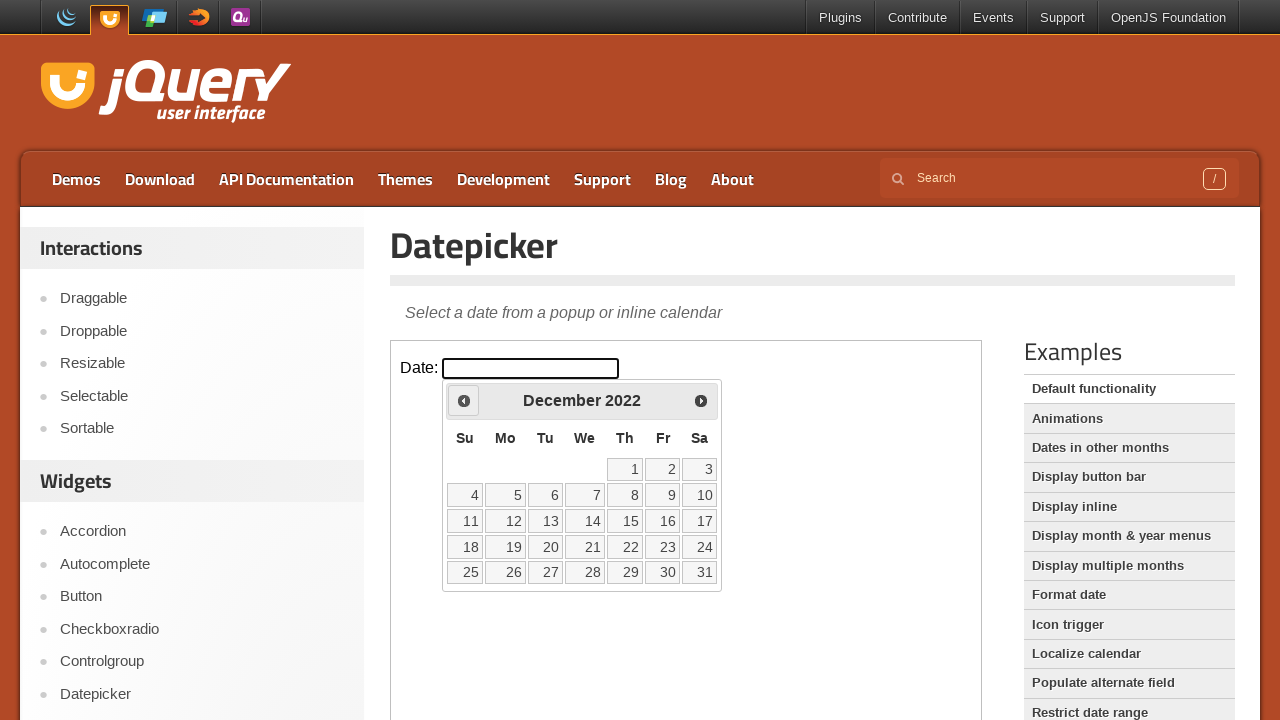

Clicked previous month button to navigate backward at (464, 400) on iframe >> nth=0 >> internal:control=enter-frame >> span.ui-icon.ui-icon-circle-t
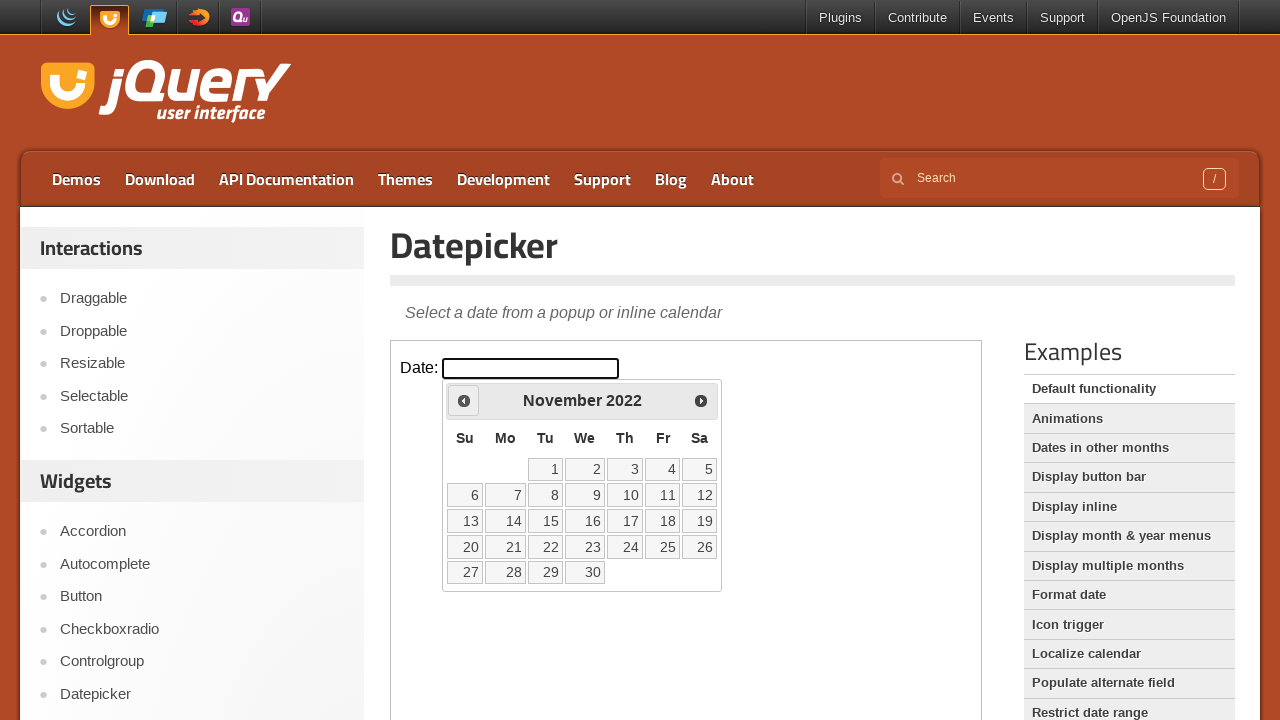

Retrieved current month: November
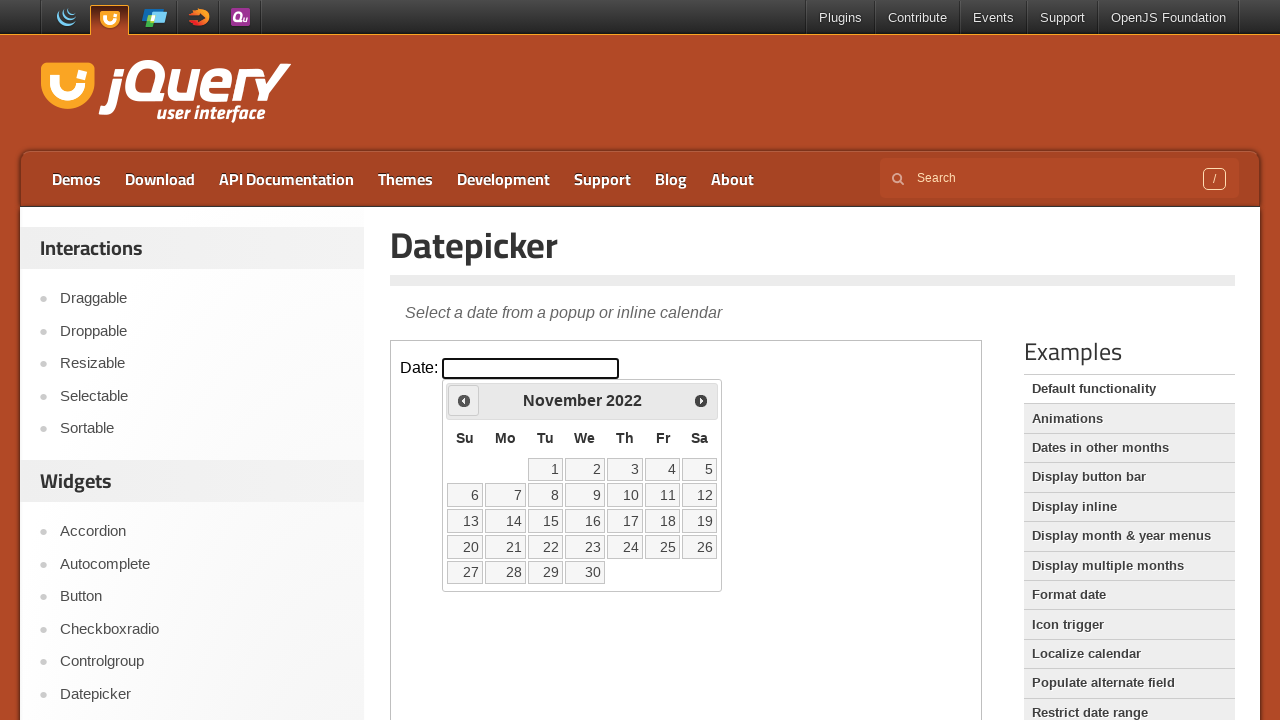

Retrieved current year: 2022
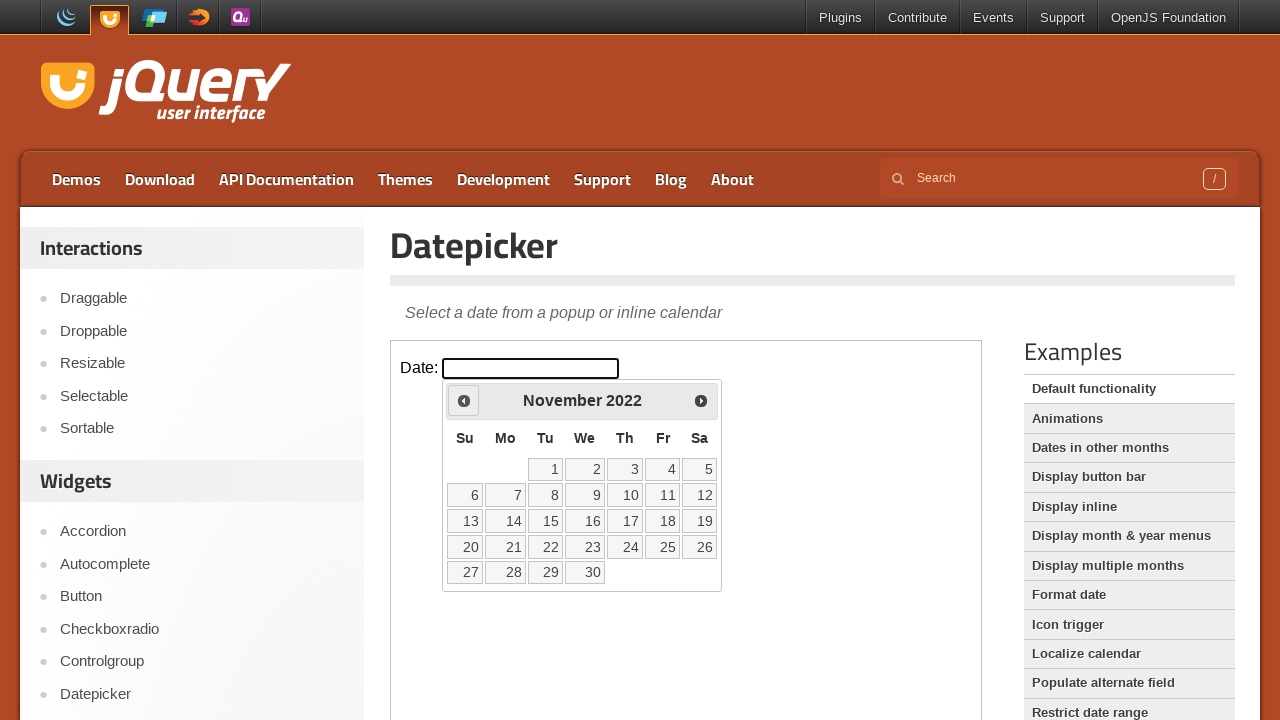

Clicked previous month button to navigate backward at (464, 400) on iframe >> nth=0 >> internal:control=enter-frame >> span.ui-icon.ui-icon-circle-t
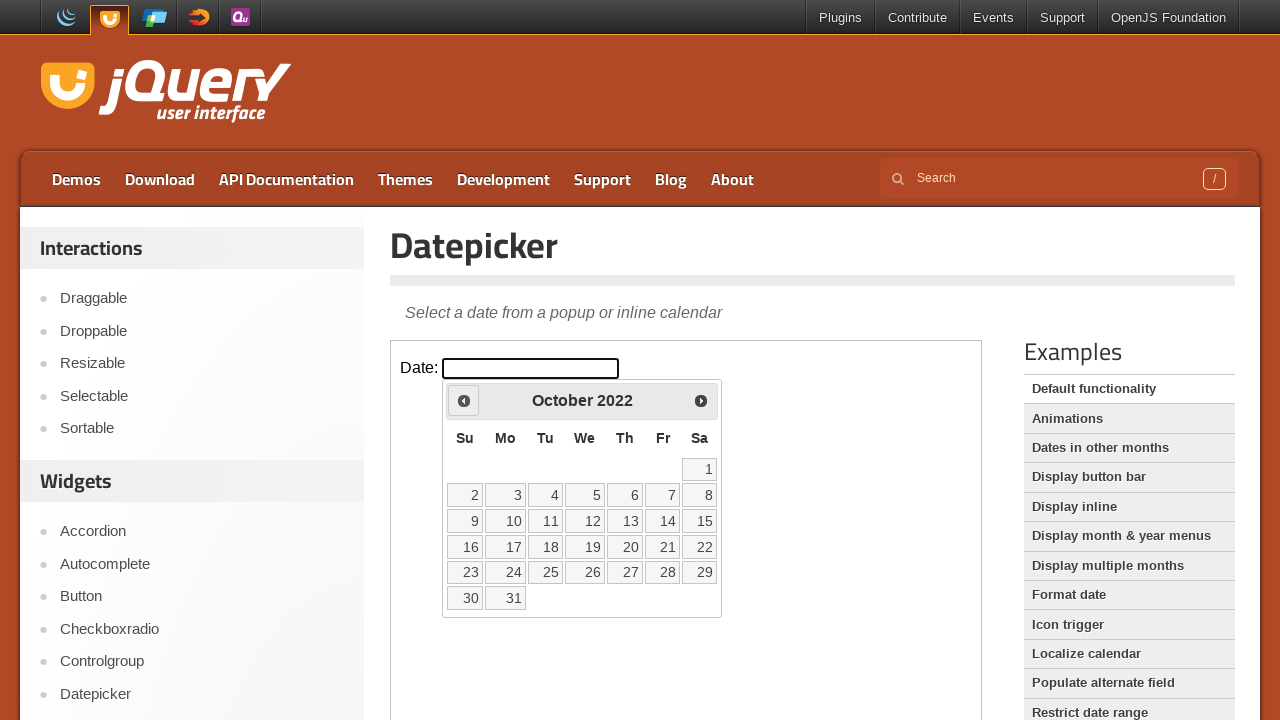

Retrieved current month: October
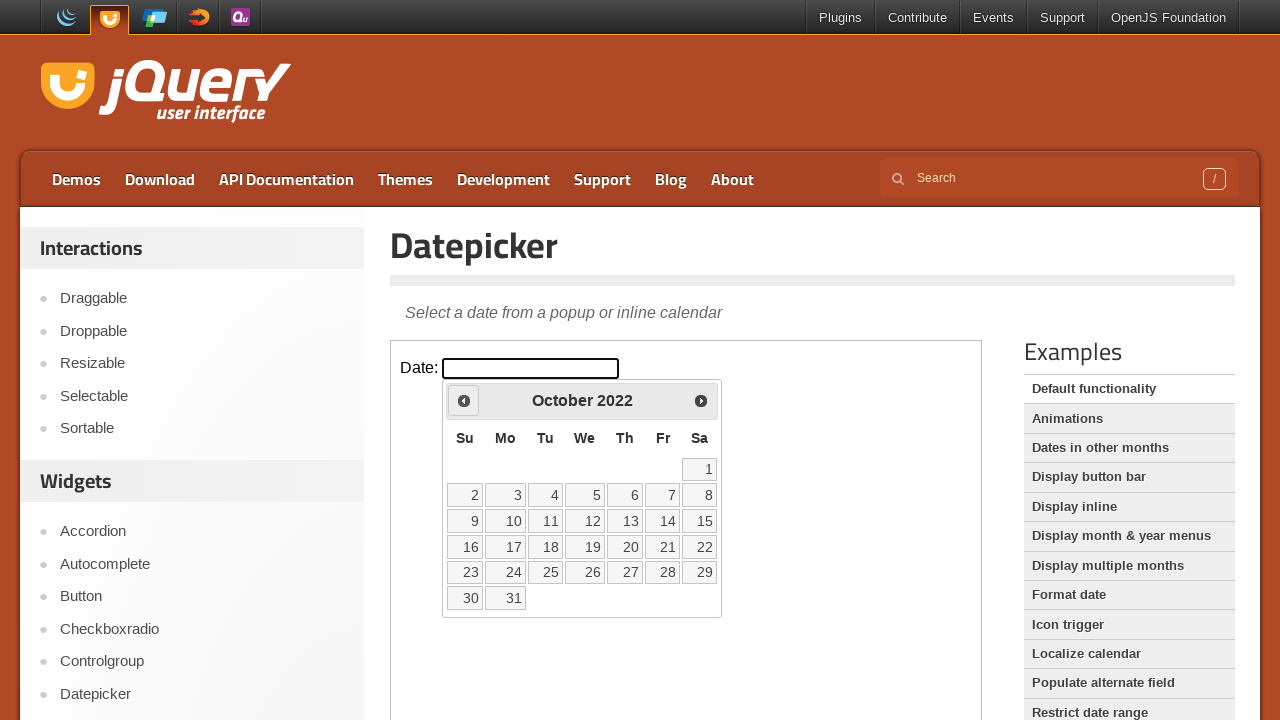

Retrieved current year: 2022
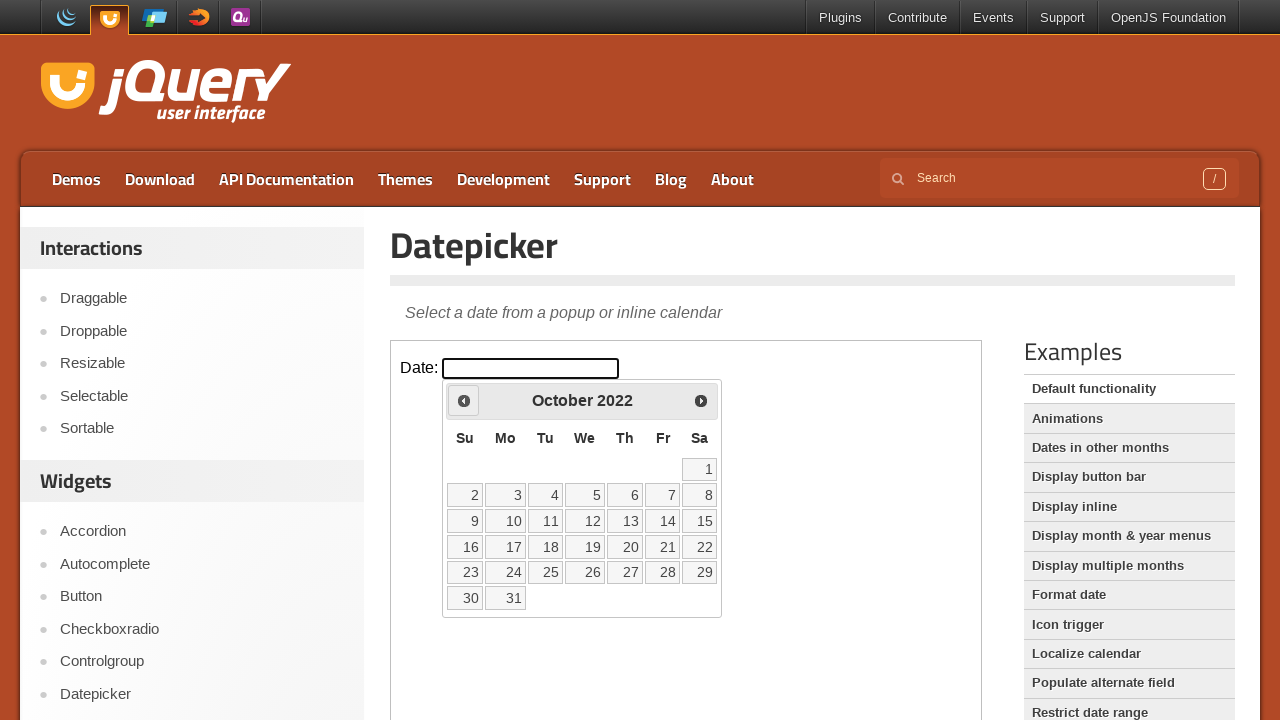

Clicked previous month button to navigate backward at (464, 400) on iframe >> nth=0 >> internal:control=enter-frame >> span.ui-icon.ui-icon-circle-t
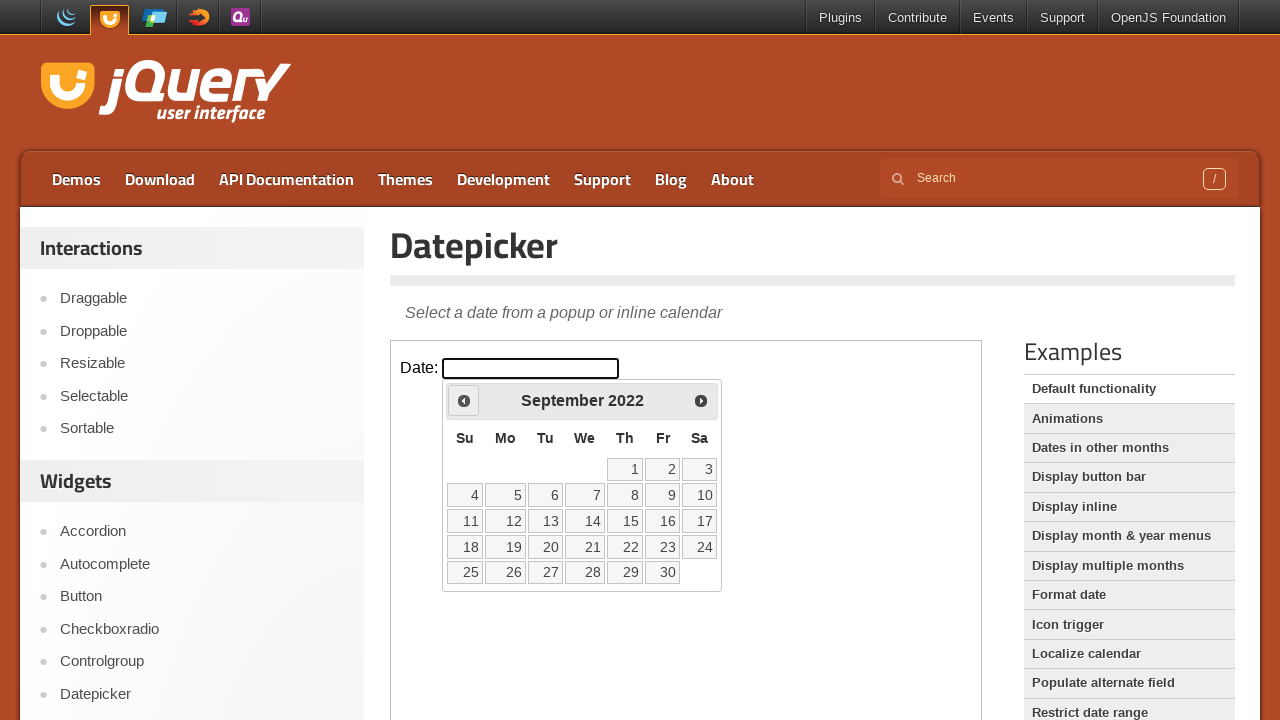

Retrieved current month: September
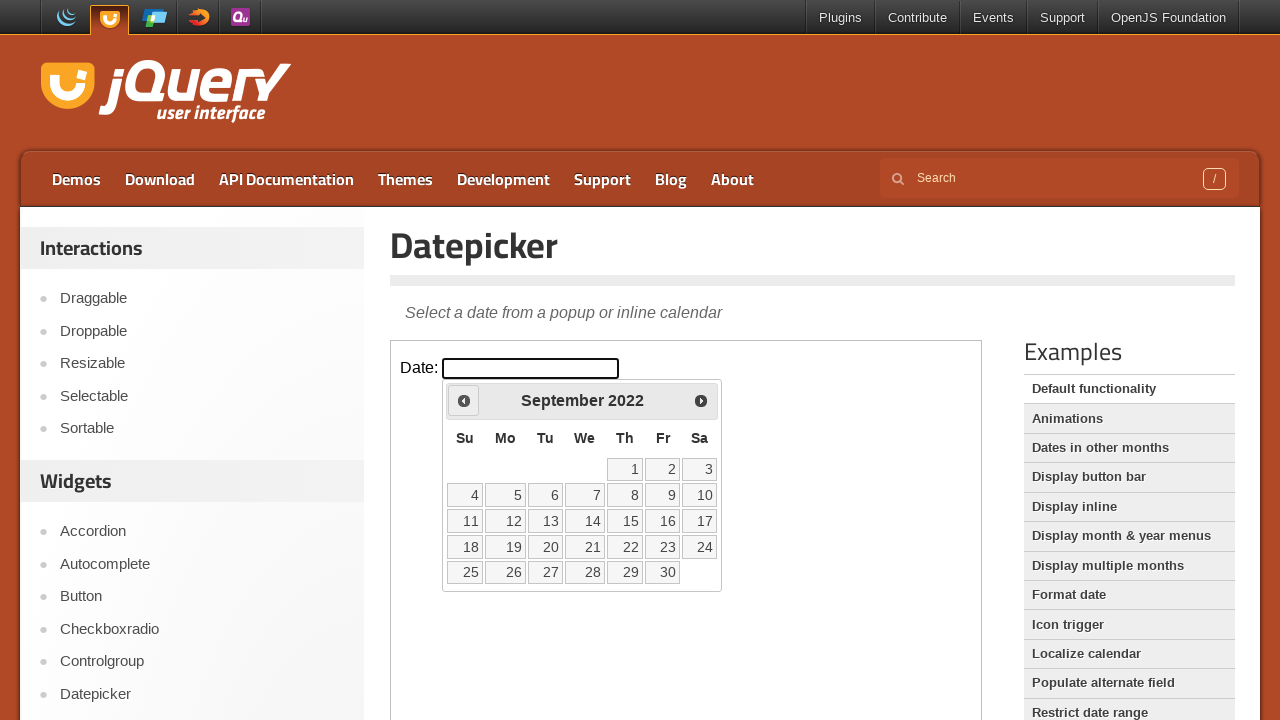

Retrieved current year: 2022
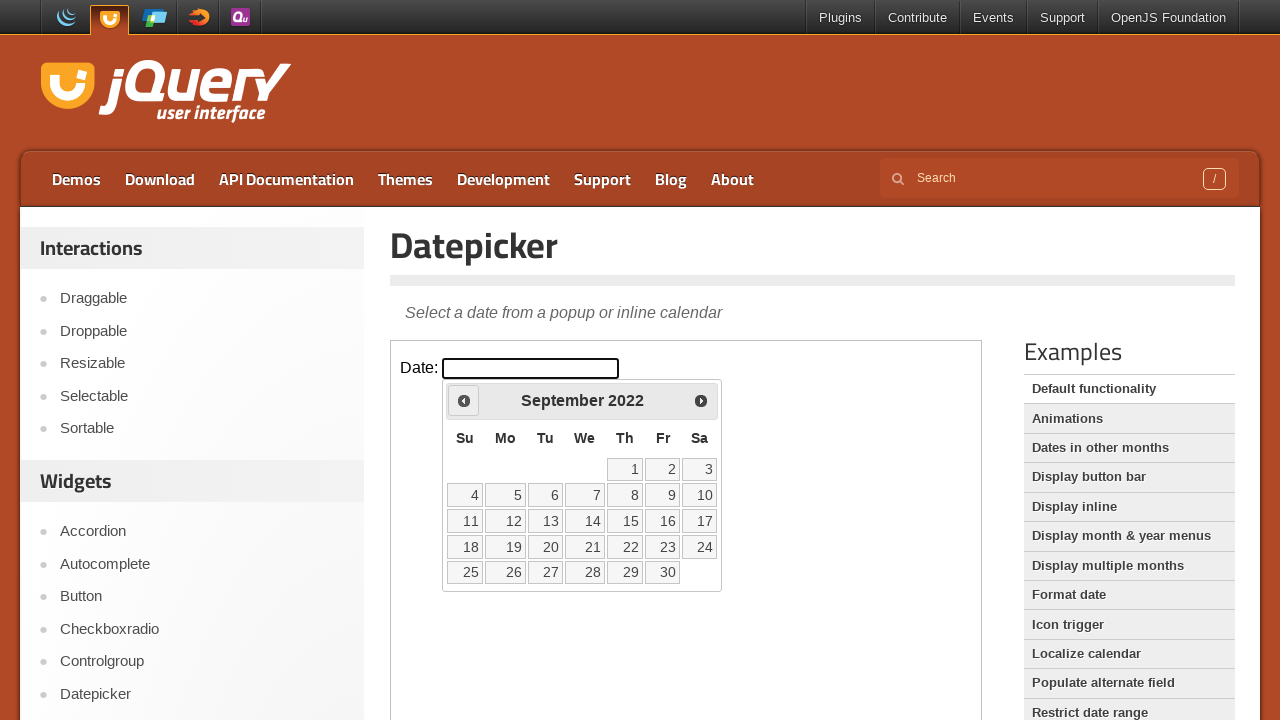

Clicked previous month button to navigate backward at (464, 400) on iframe >> nth=0 >> internal:control=enter-frame >> span.ui-icon.ui-icon-circle-t
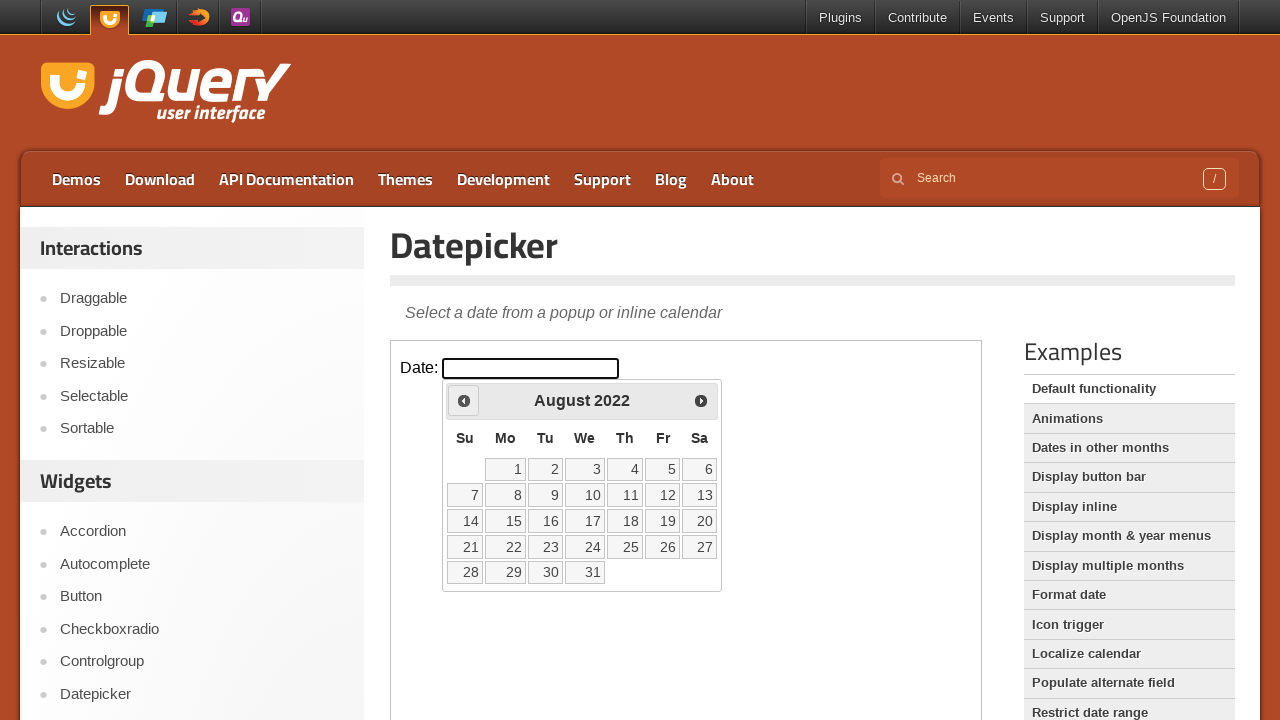

Retrieved current month: August
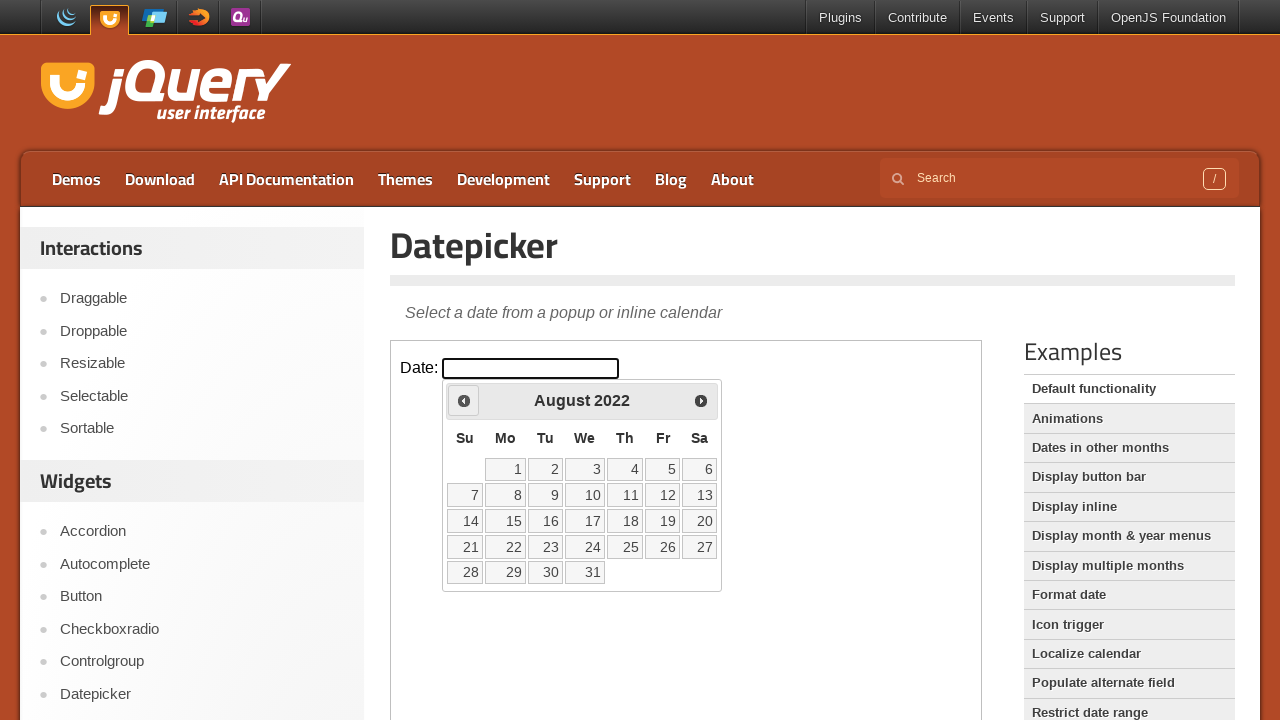

Retrieved current year: 2022
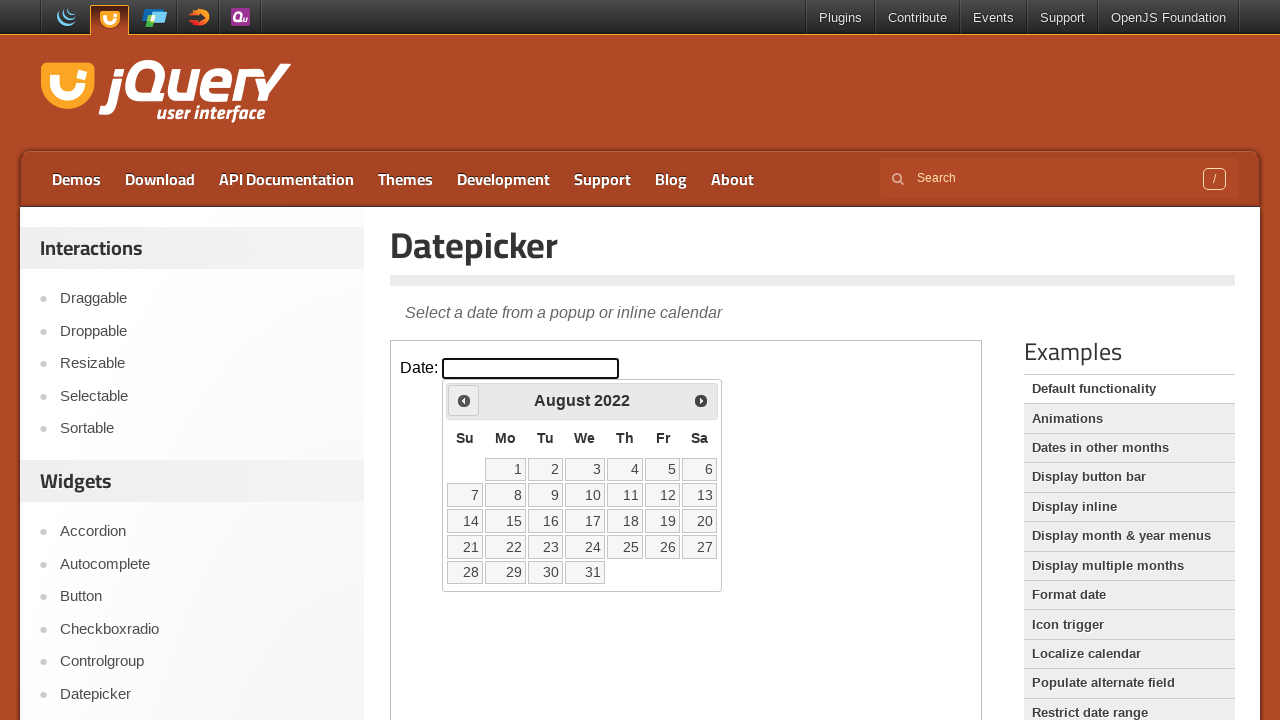

Clicked previous month button to navigate backward at (464, 400) on iframe >> nth=0 >> internal:control=enter-frame >> span.ui-icon.ui-icon-circle-t
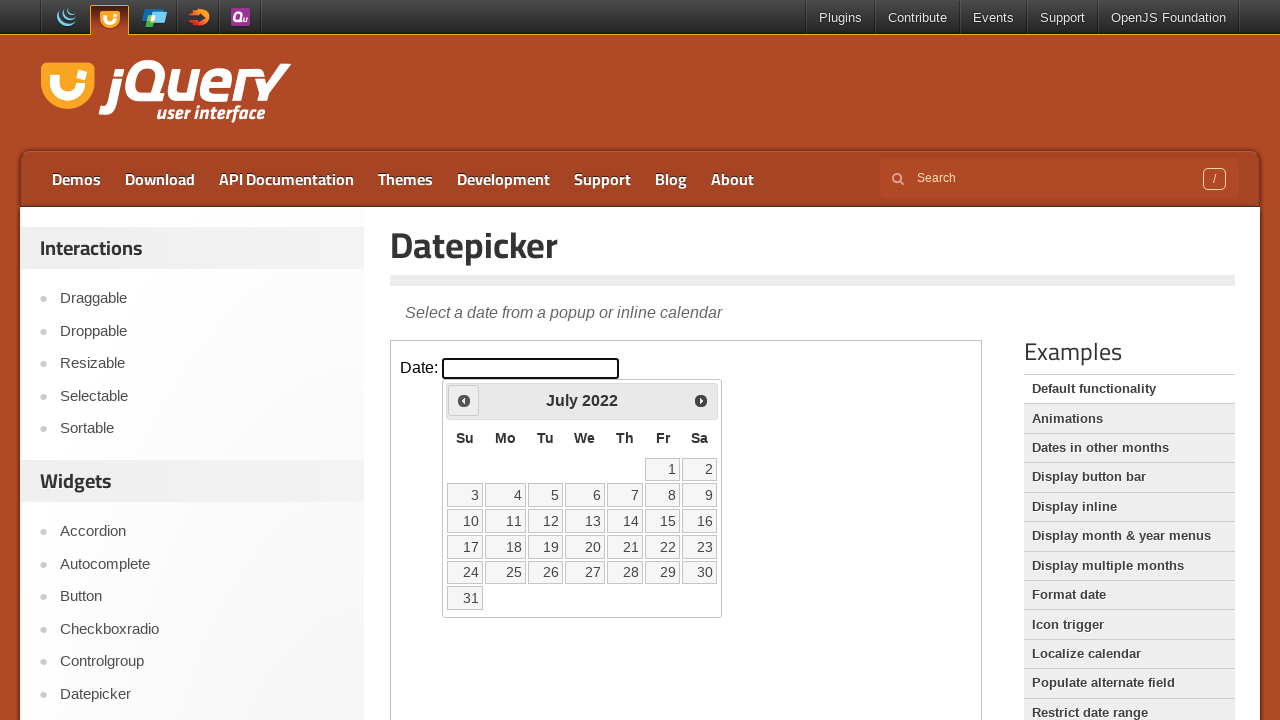

Retrieved current month: July
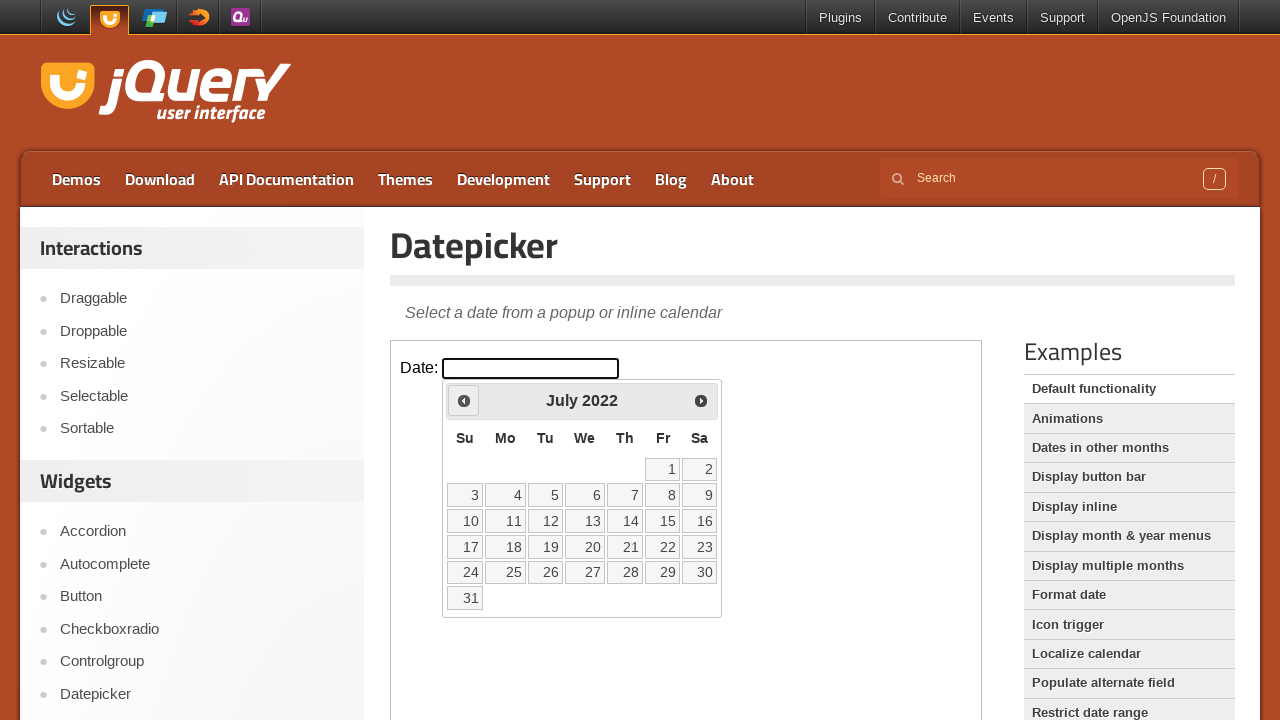

Retrieved current year: 2022
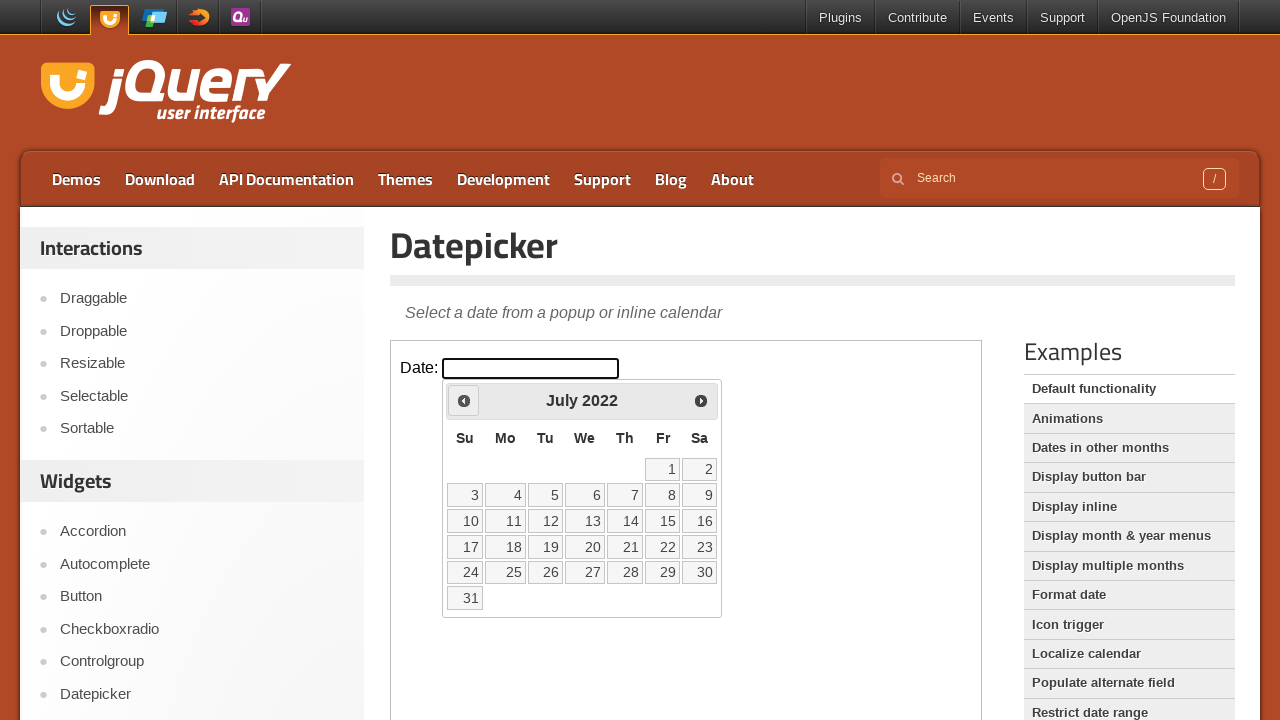

Clicked previous month button to navigate backward at (464, 400) on iframe >> nth=0 >> internal:control=enter-frame >> span.ui-icon.ui-icon-circle-t
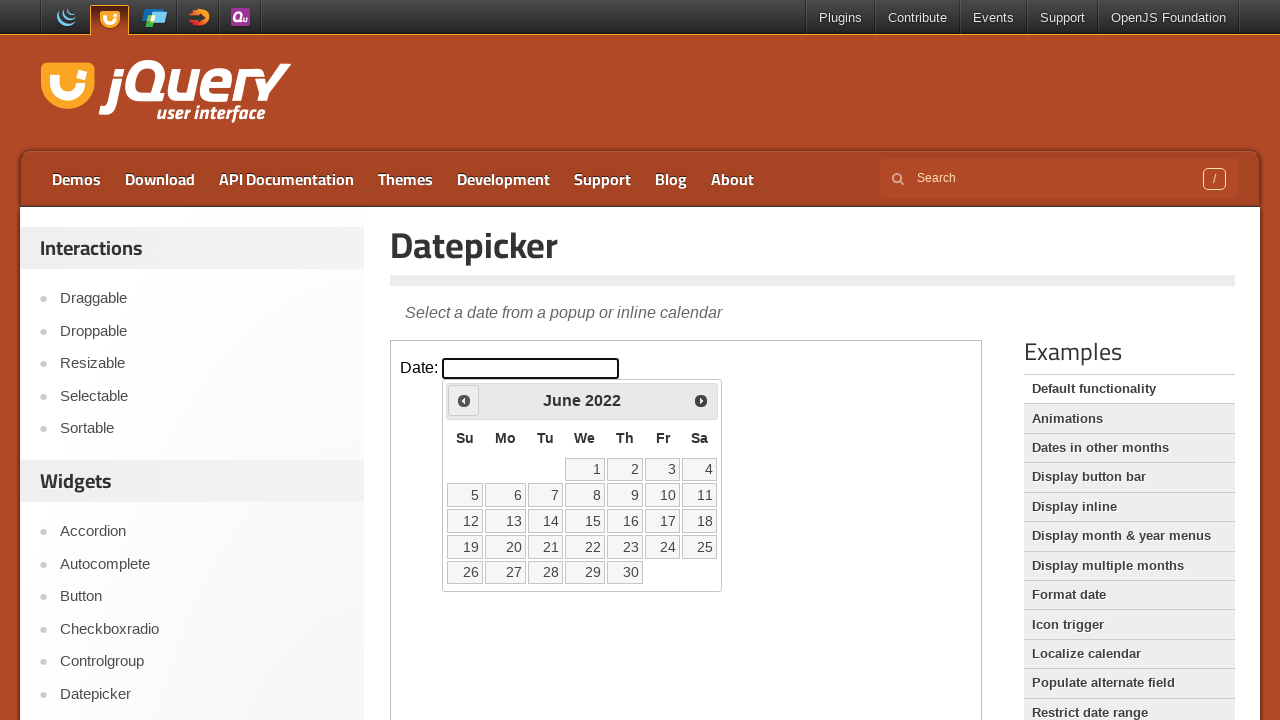

Retrieved current month: June
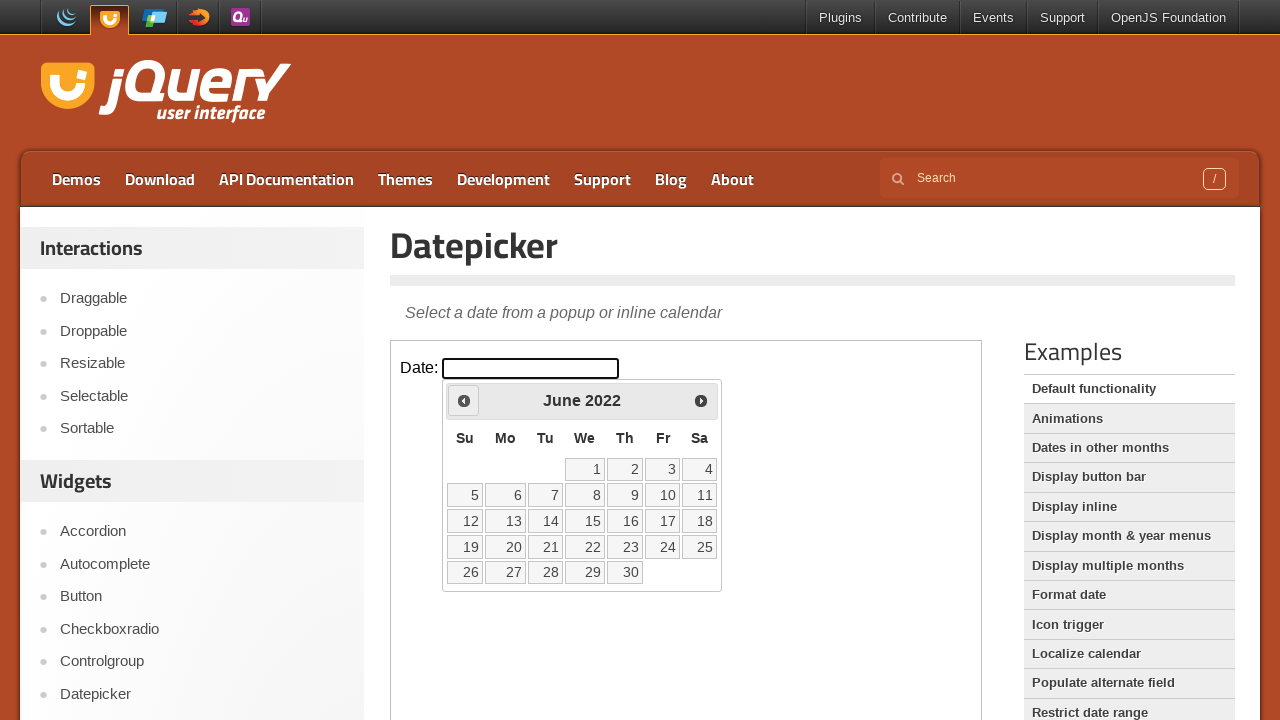

Retrieved current year: 2022
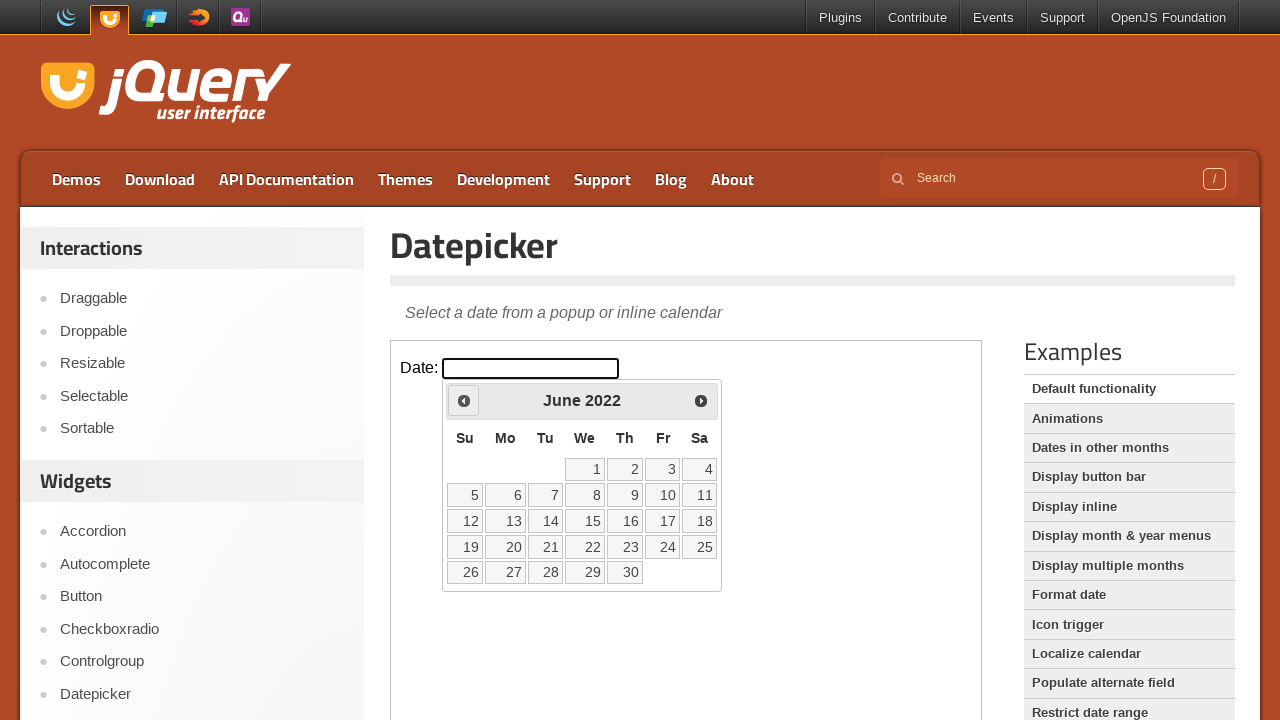

Clicked previous month button to navigate backward at (464, 400) on iframe >> nth=0 >> internal:control=enter-frame >> span.ui-icon.ui-icon-circle-t
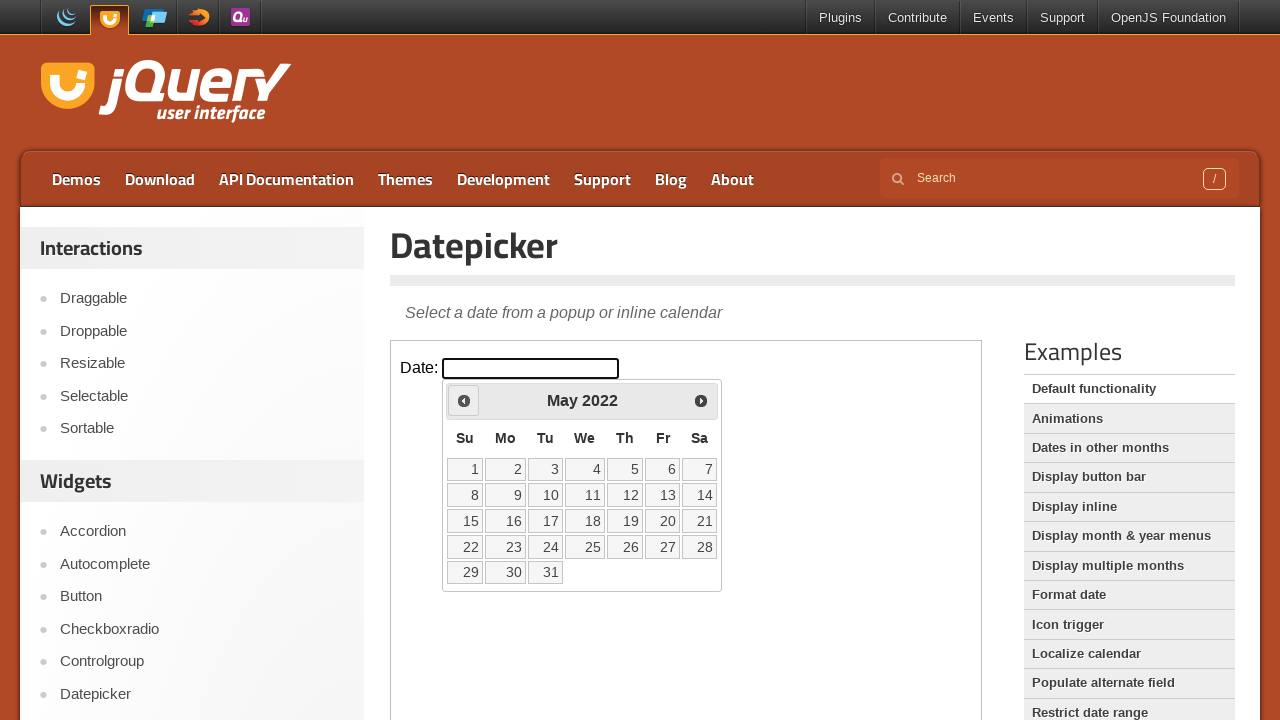

Retrieved current month: May
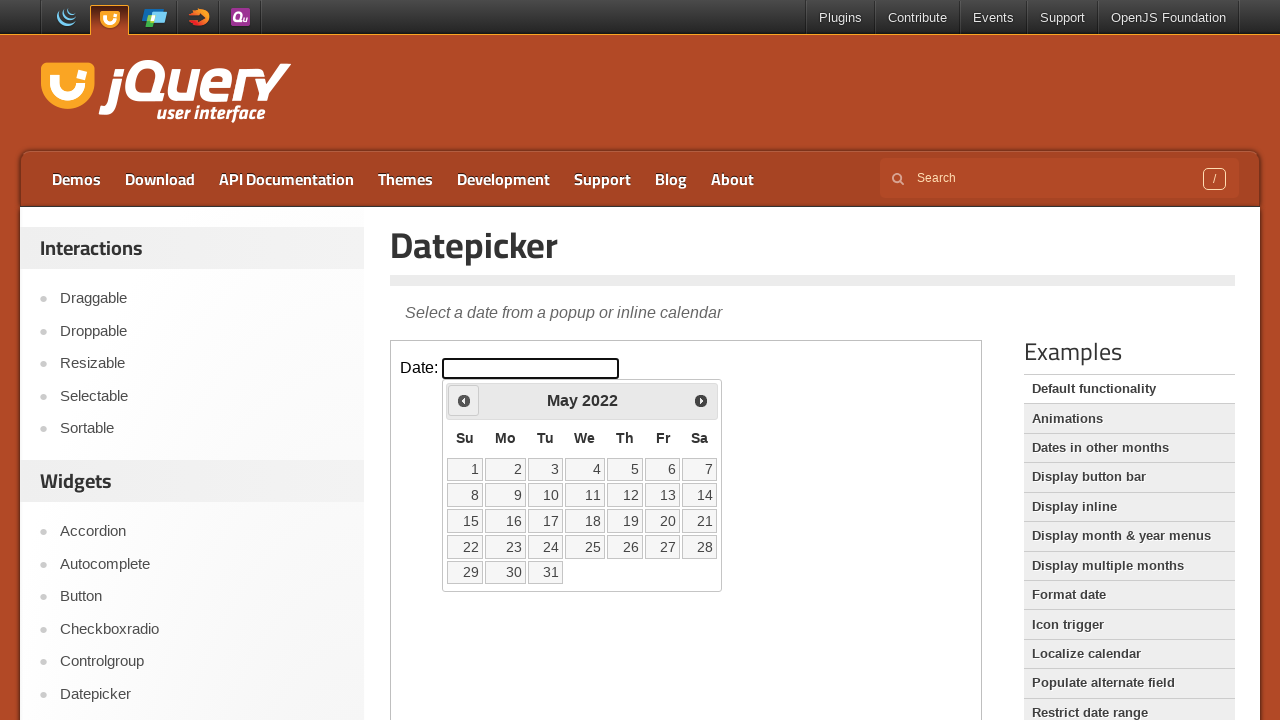

Retrieved current year: 2022
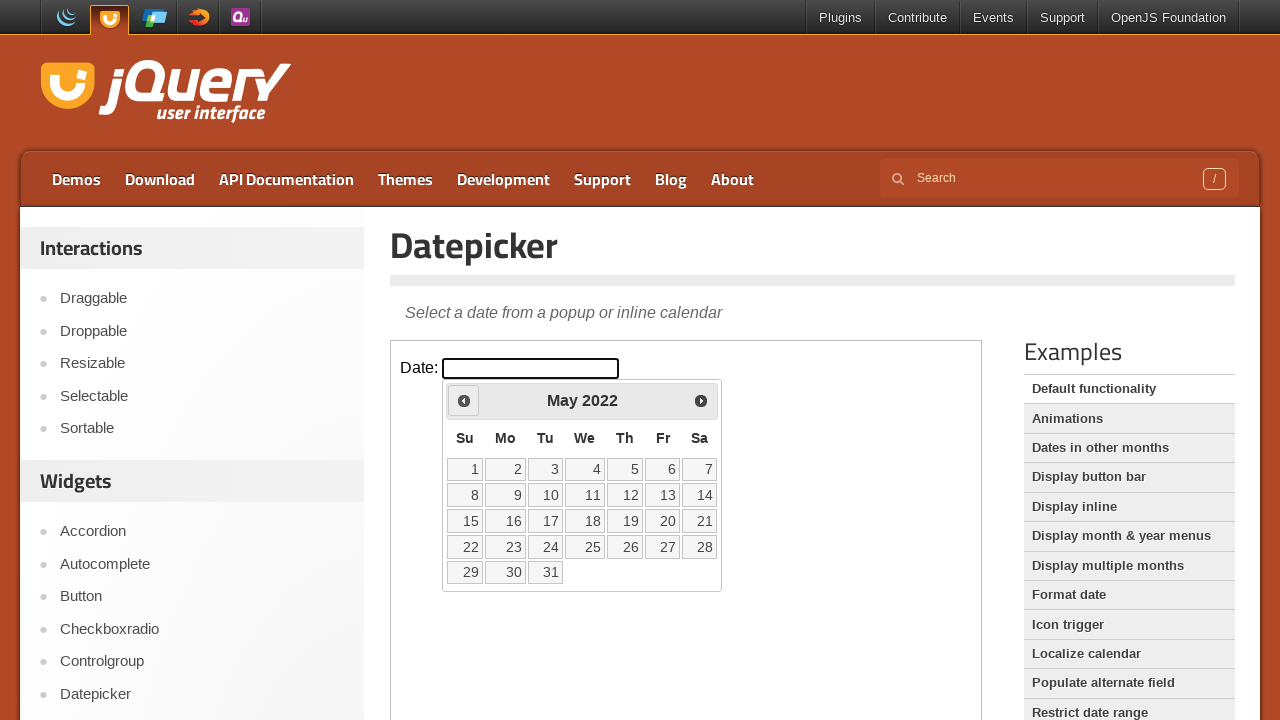

Clicked previous month button to navigate backward at (464, 400) on iframe >> nth=0 >> internal:control=enter-frame >> span.ui-icon.ui-icon-circle-t
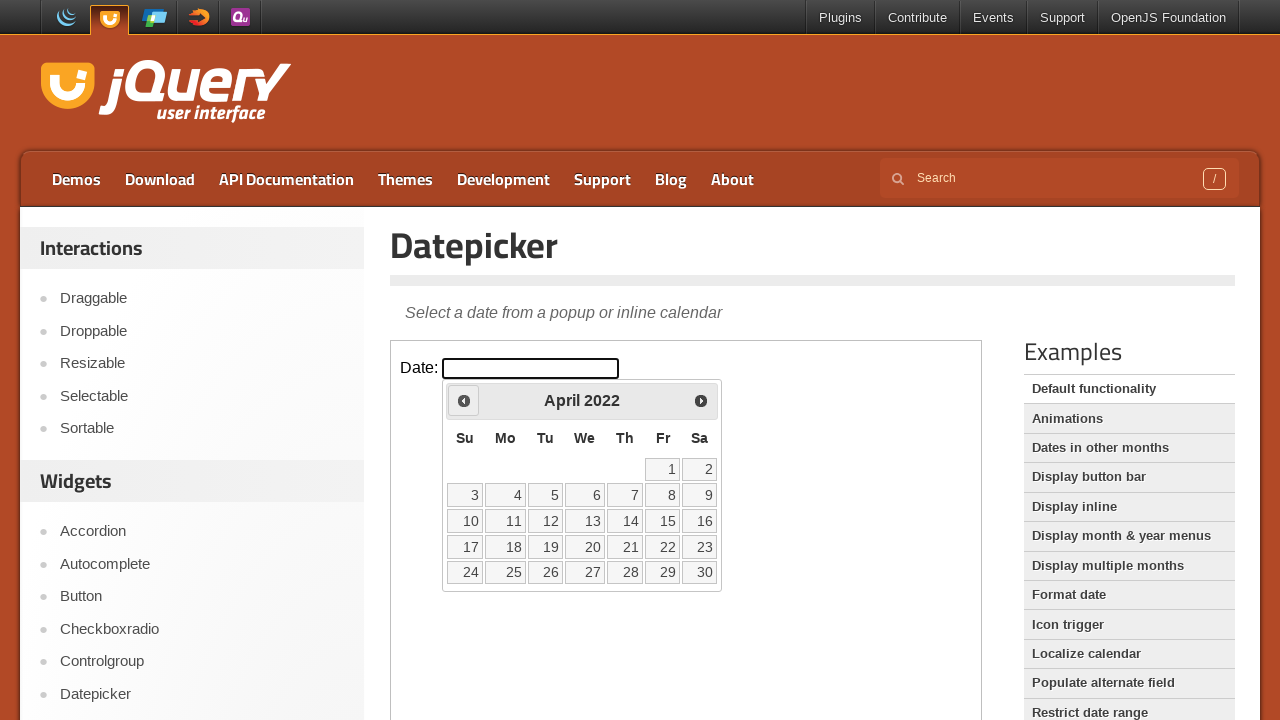

Retrieved current month: April
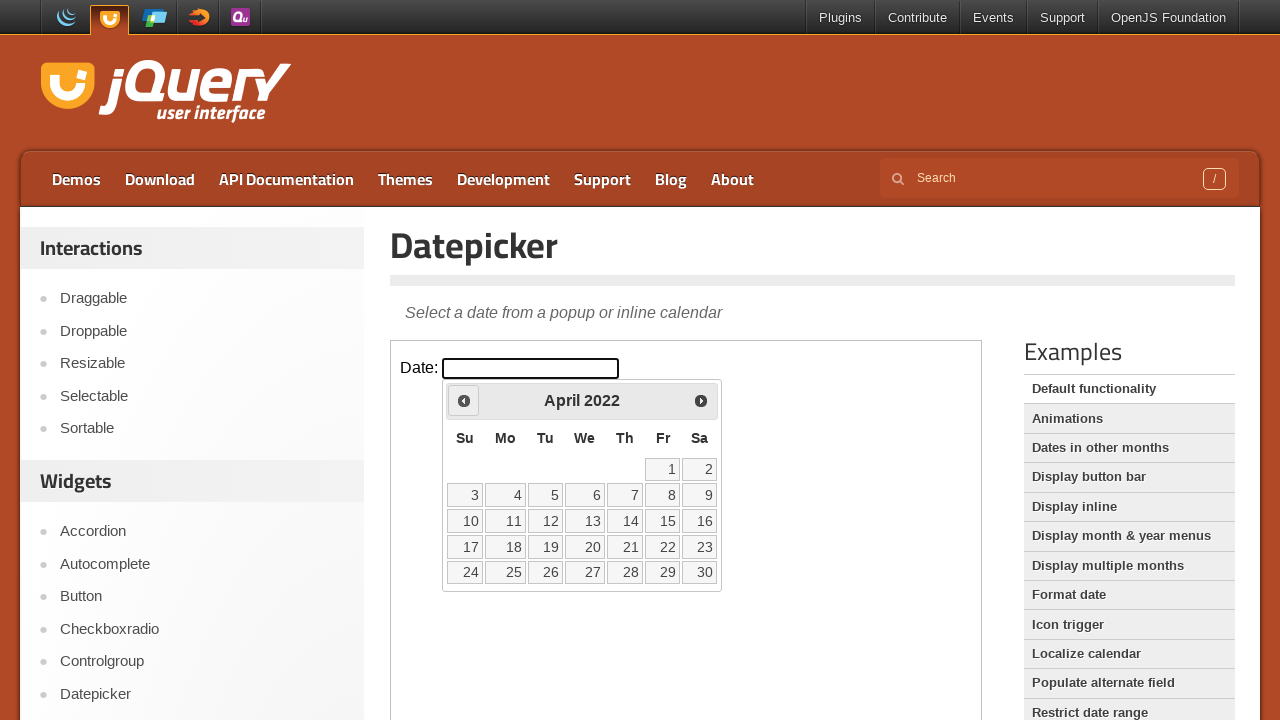

Retrieved current year: 2022
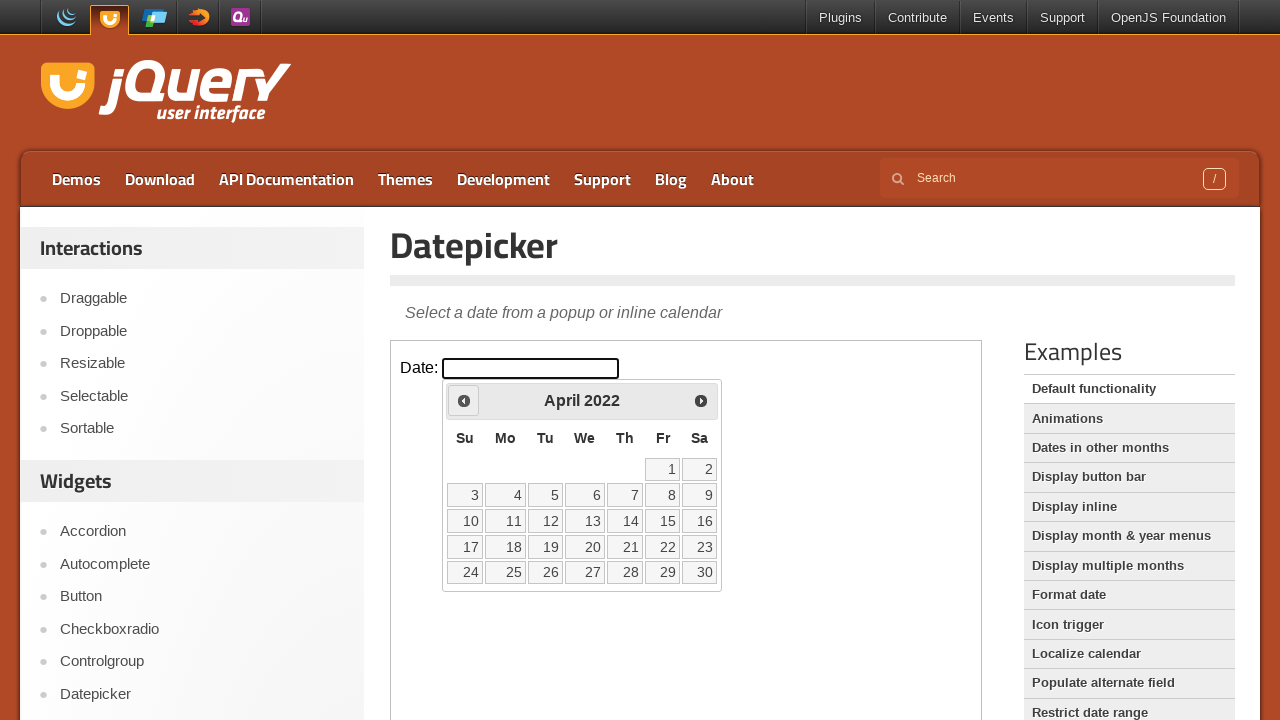

Clicked previous month button to navigate backward at (464, 400) on iframe >> nth=0 >> internal:control=enter-frame >> span.ui-icon.ui-icon-circle-t
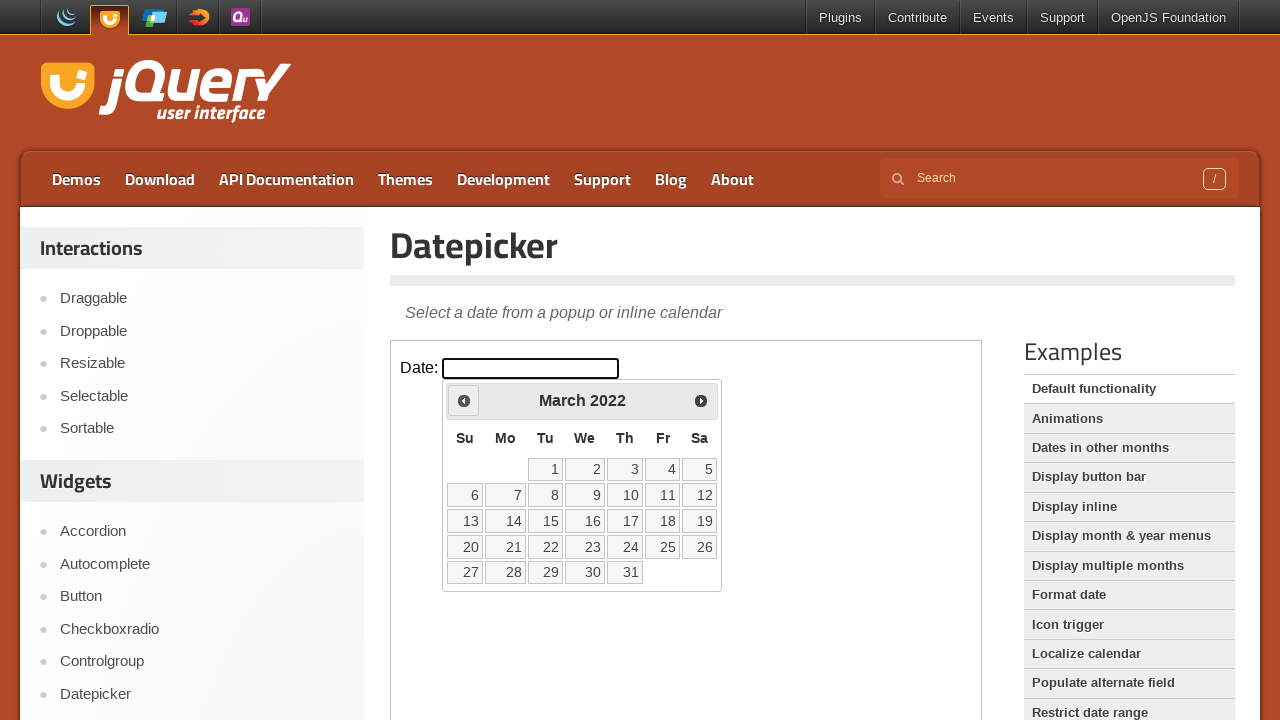

Retrieved current month: March
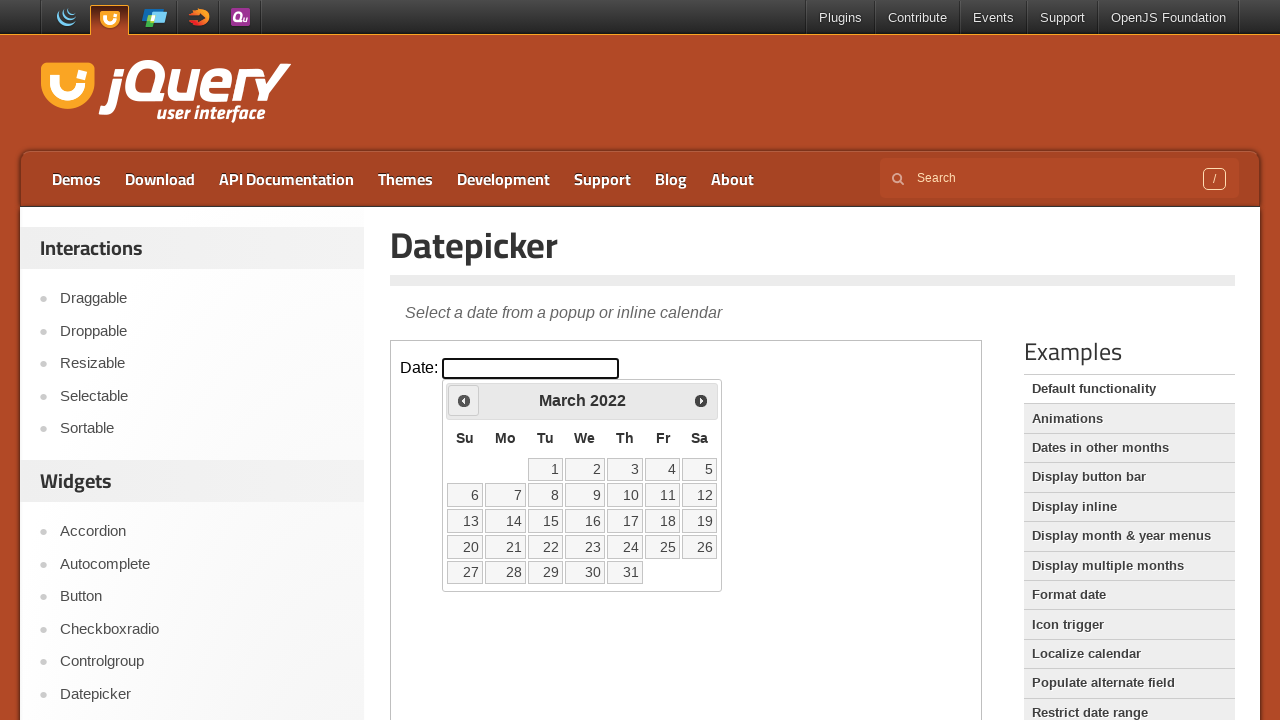

Retrieved current year: 2022
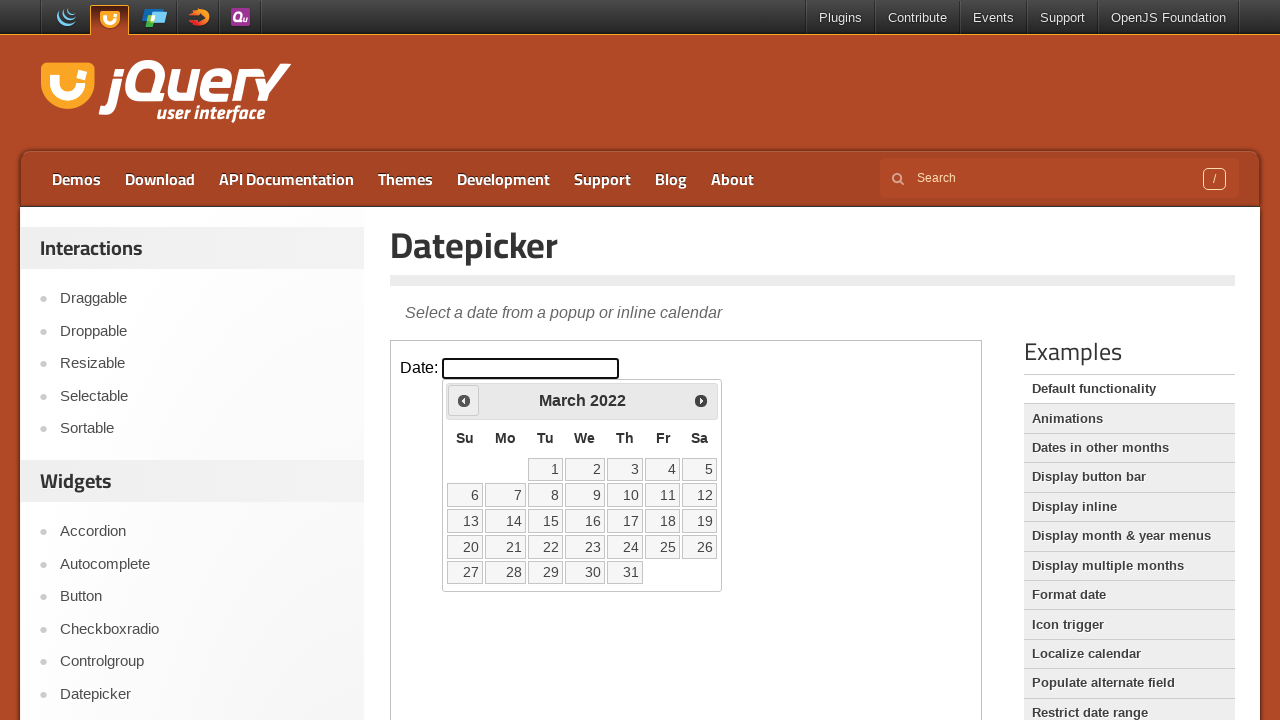

Clicked previous month button to navigate backward at (464, 400) on iframe >> nth=0 >> internal:control=enter-frame >> span.ui-icon.ui-icon-circle-t
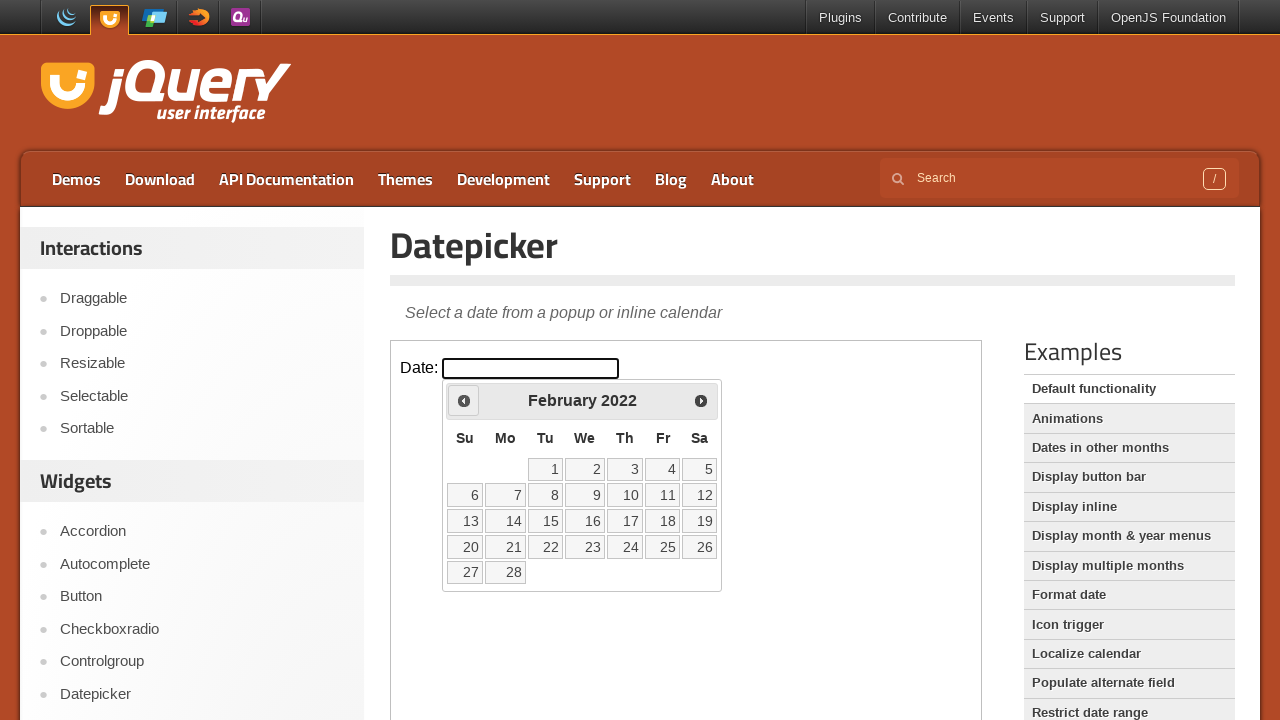

Retrieved current month: February
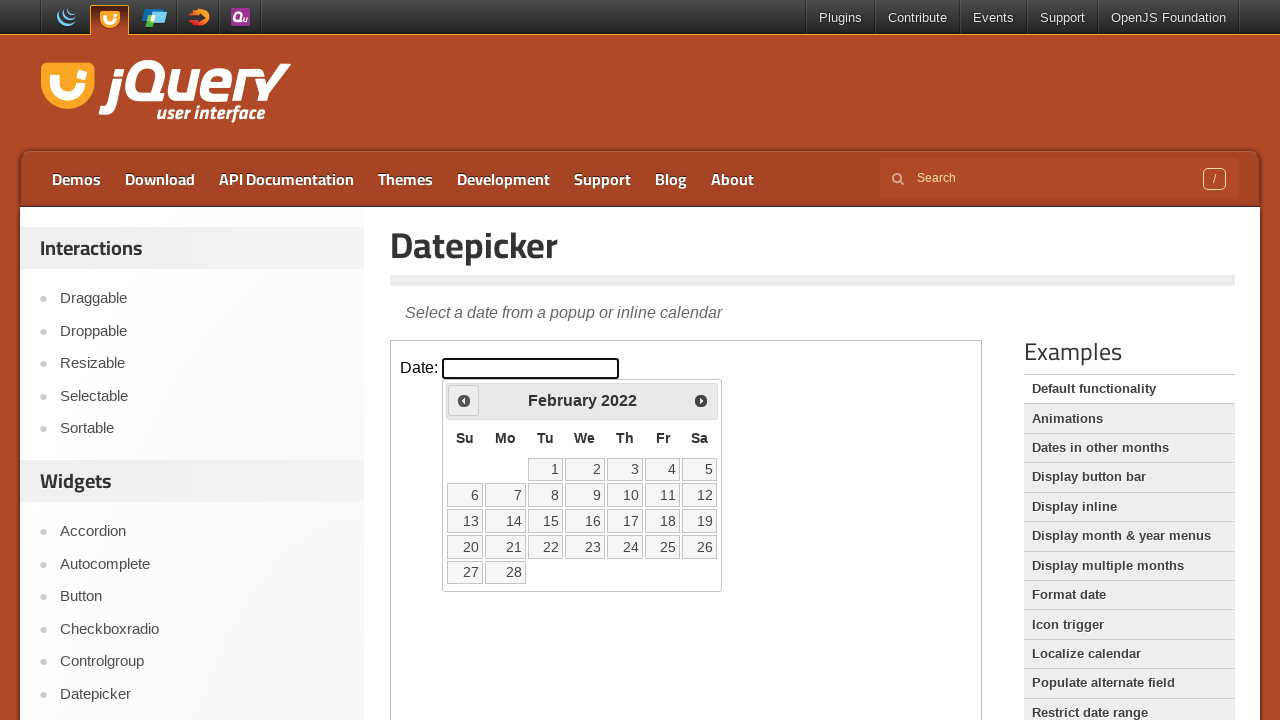

Retrieved current year: 2022
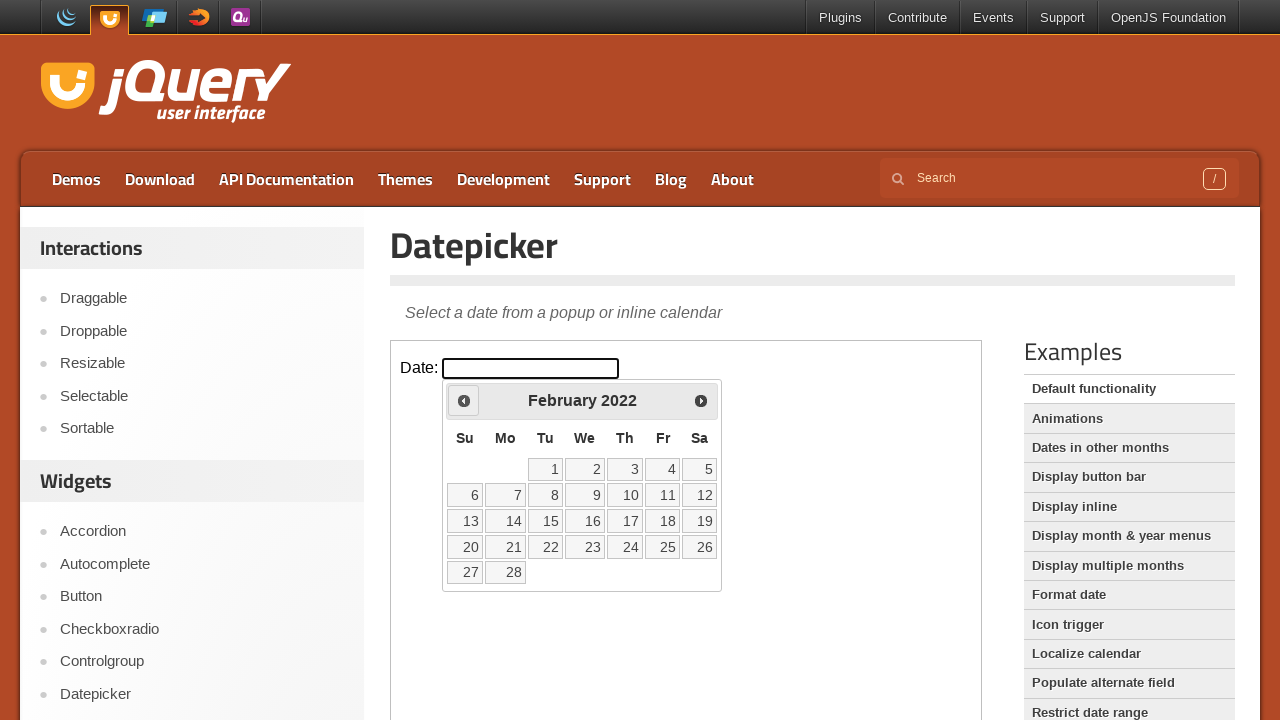

Clicked previous month button to navigate backward at (464, 400) on iframe >> nth=0 >> internal:control=enter-frame >> span.ui-icon.ui-icon-circle-t
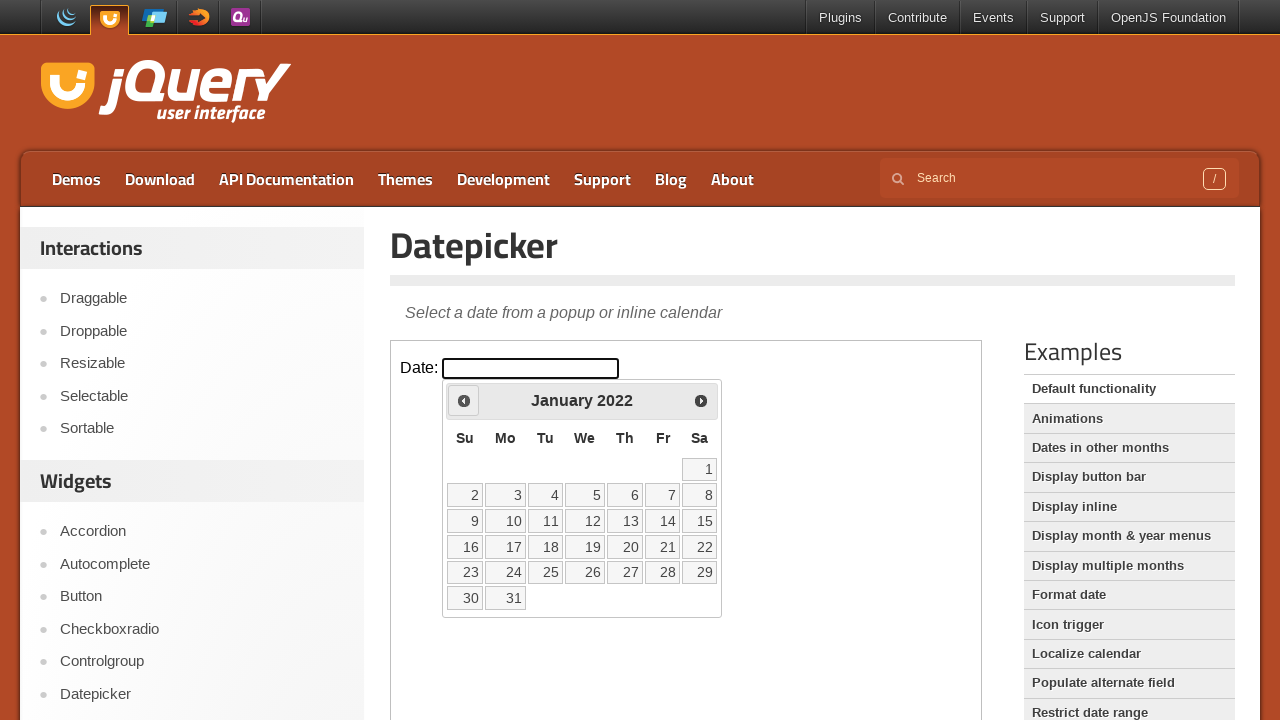

Retrieved current month: January
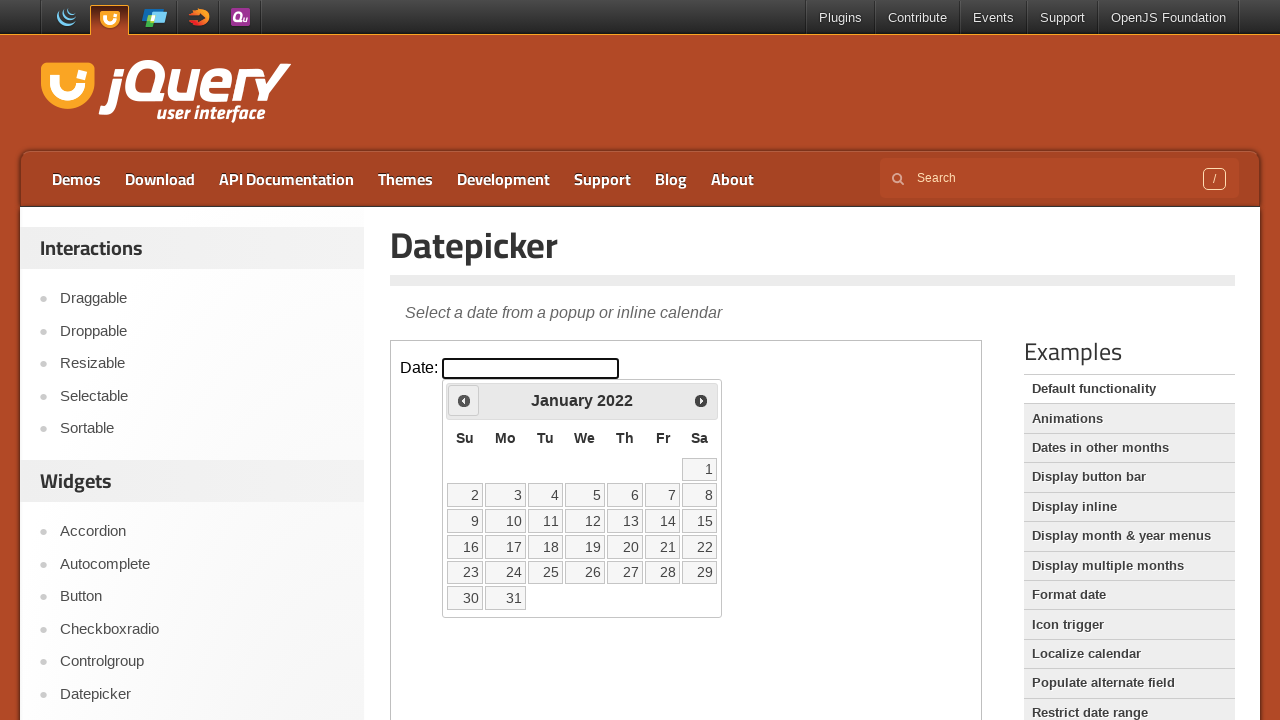

Retrieved current year: 2022
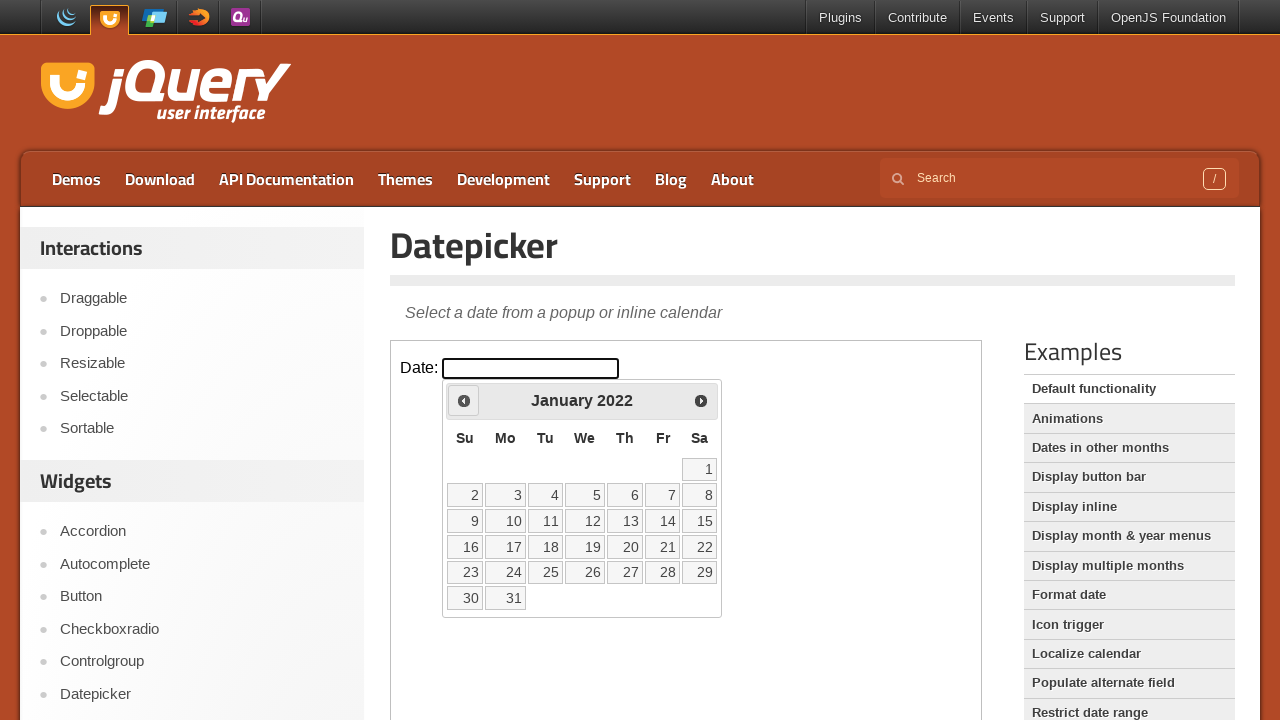

Clicked previous month button to navigate backward at (464, 400) on iframe >> nth=0 >> internal:control=enter-frame >> span.ui-icon.ui-icon-circle-t
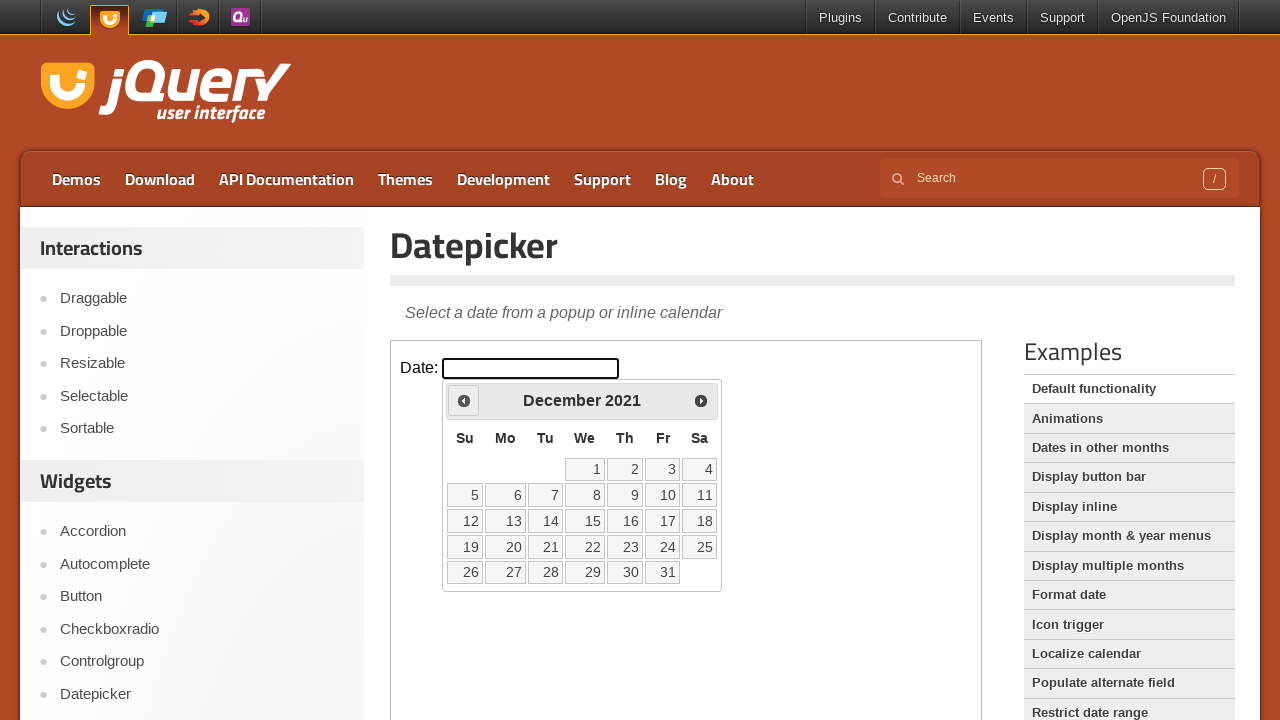

Retrieved current month: December
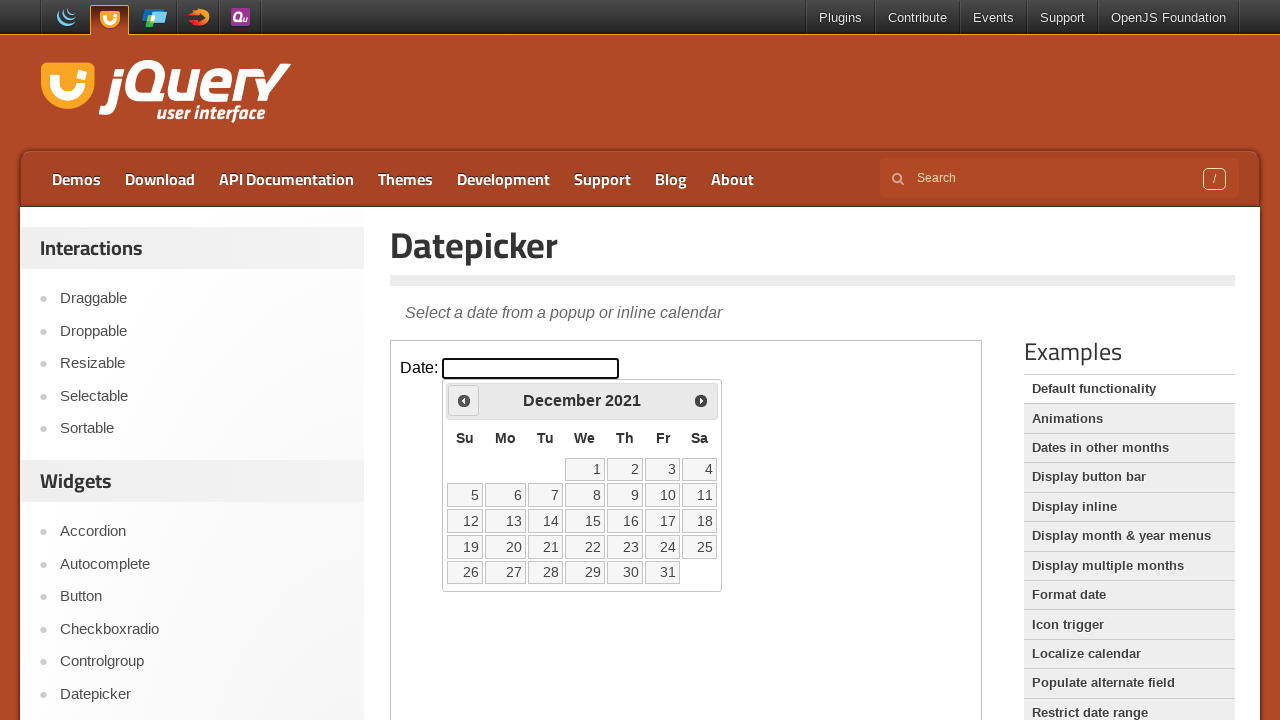

Retrieved current year: 2021
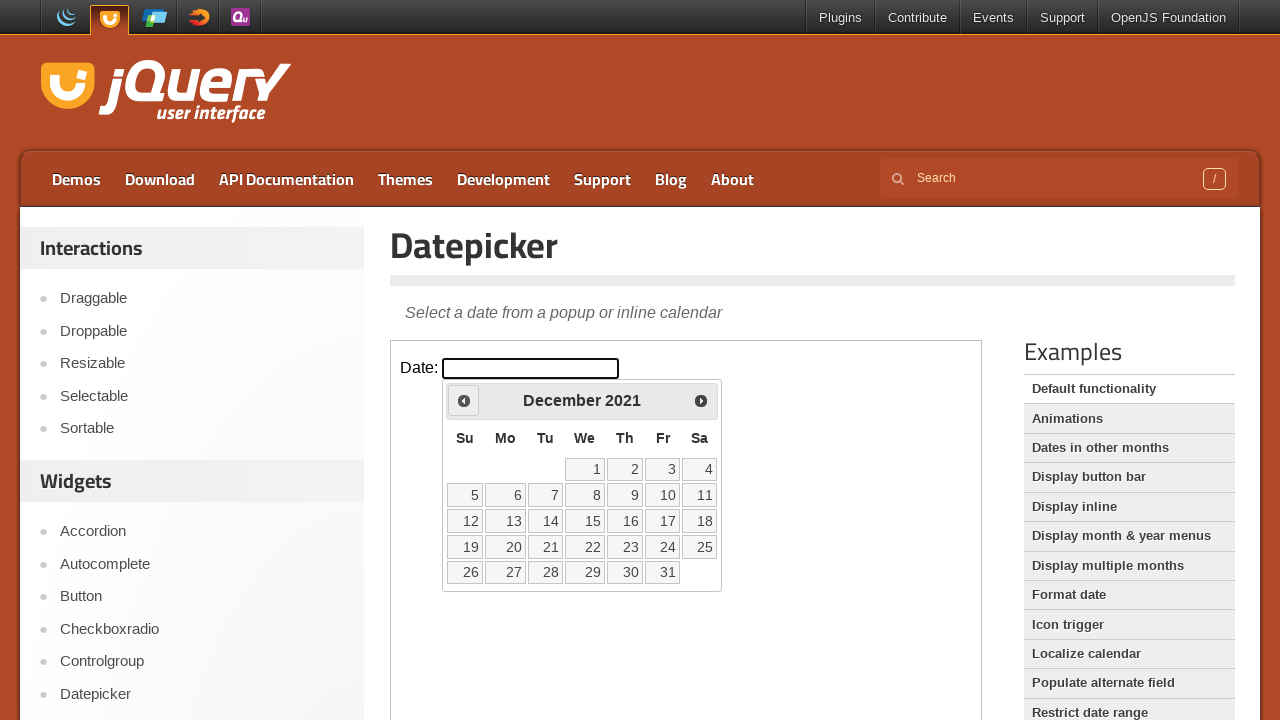

Clicked previous month button to navigate backward at (464, 400) on iframe >> nth=0 >> internal:control=enter-frame >> span.ui-icon.ui-icon-circle-t
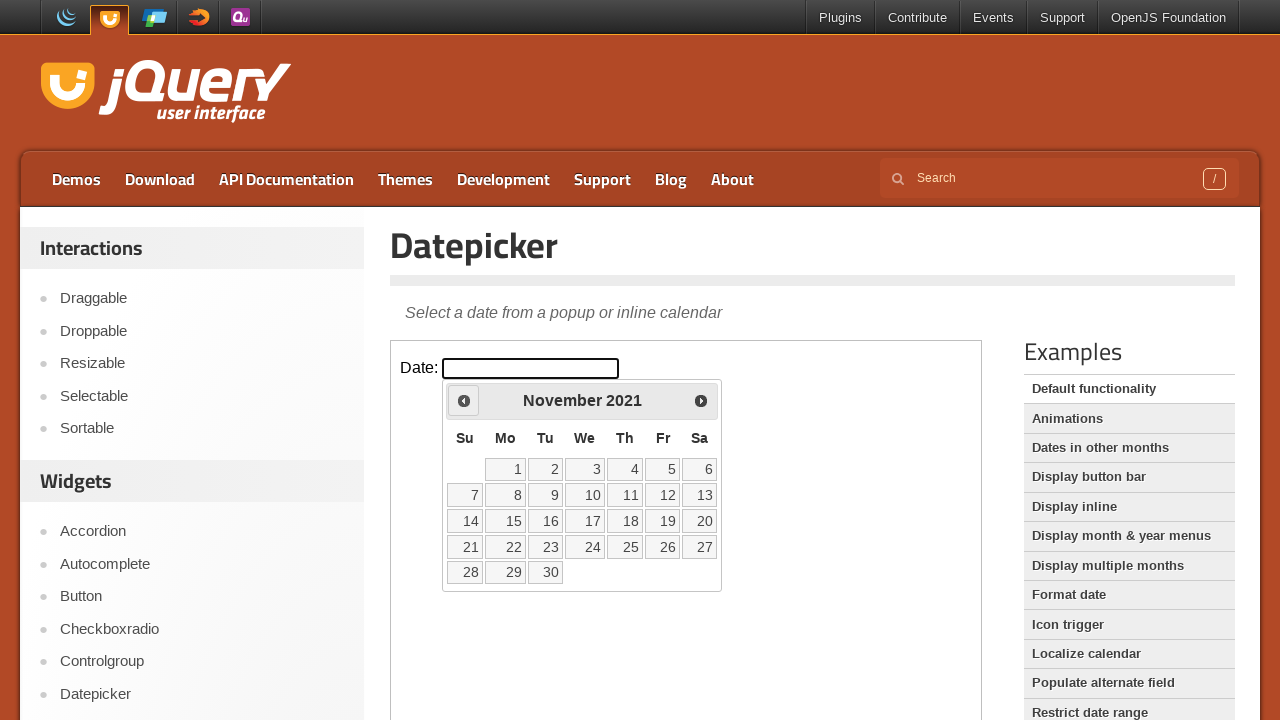

Retrieved current month: November
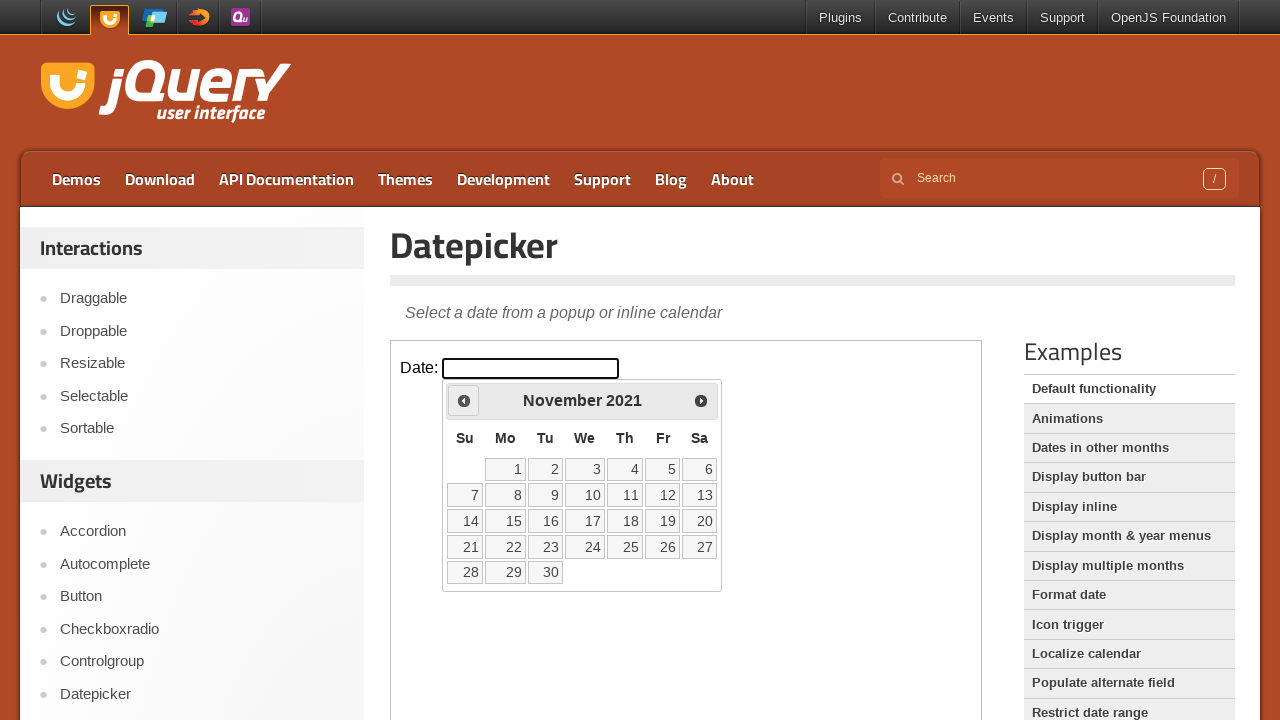

Retrieved current year: 2021
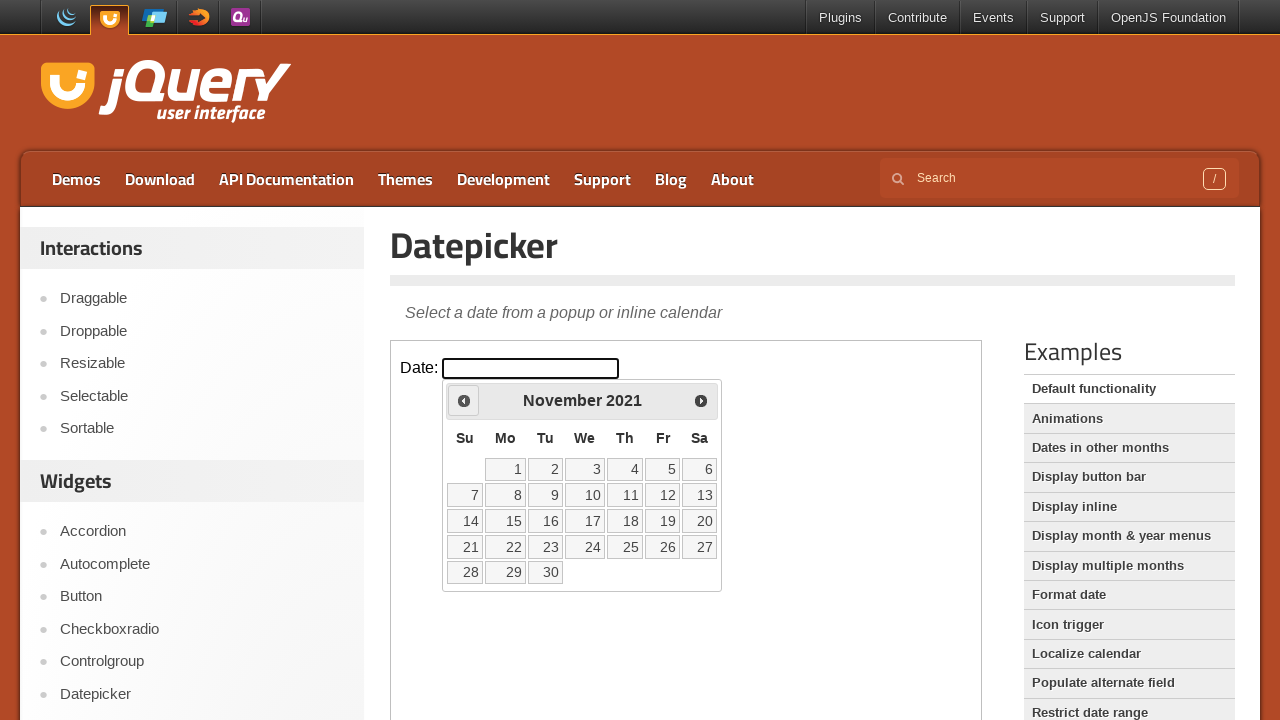

Clicked previous month button to navigate backward at (464, 400) on iframe >> nth=0 >> internal:control=enter-frame >> span.ui-icon.ui-icon-circle-t
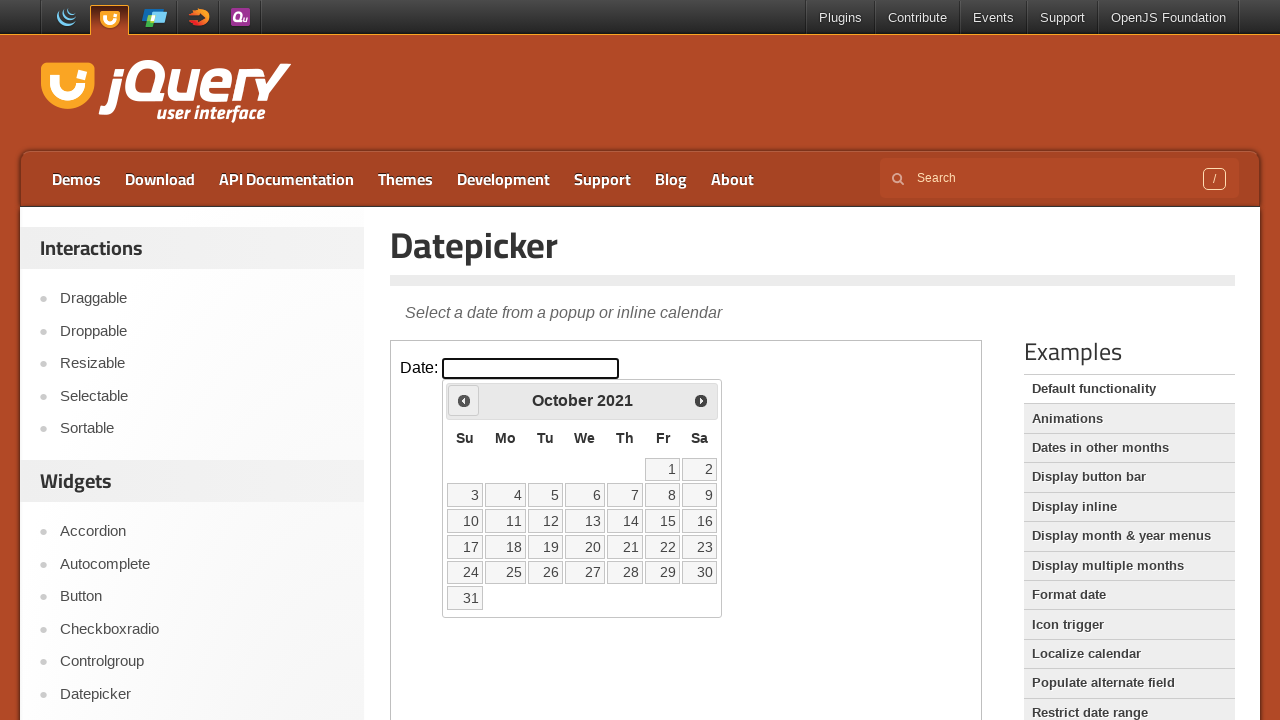

Retrieved current month: October
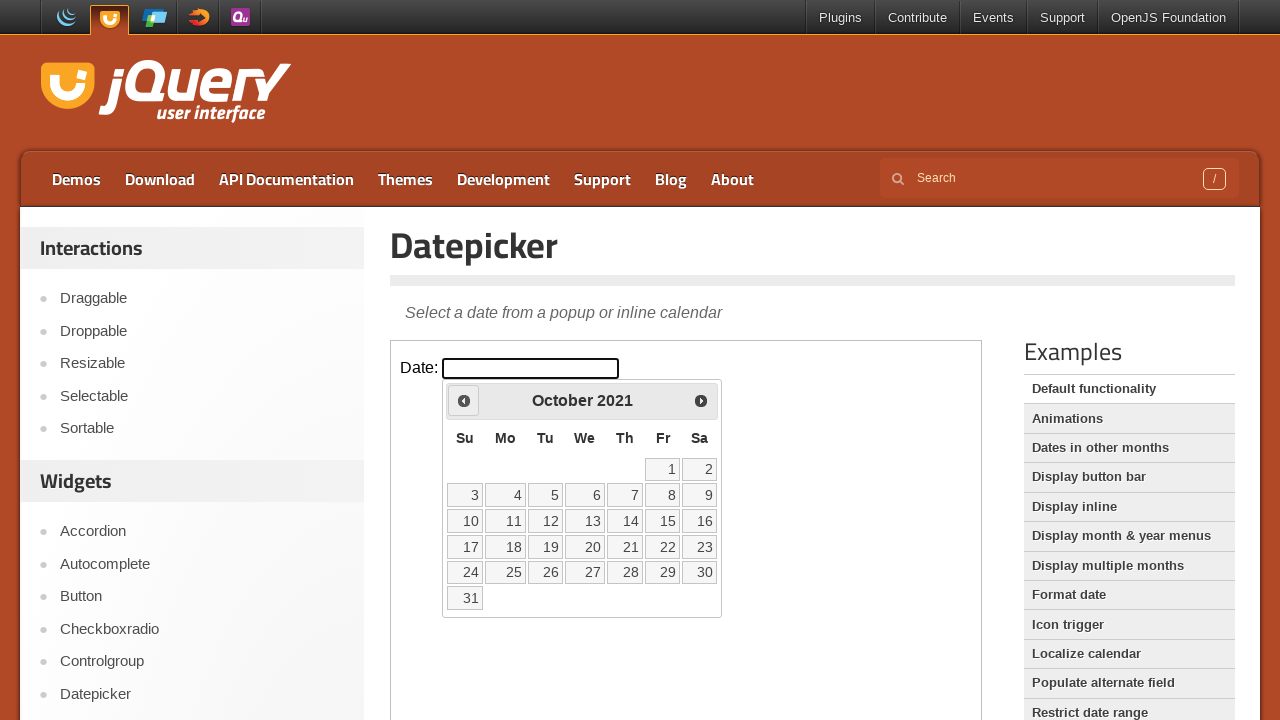

Retrieved current year: 2021
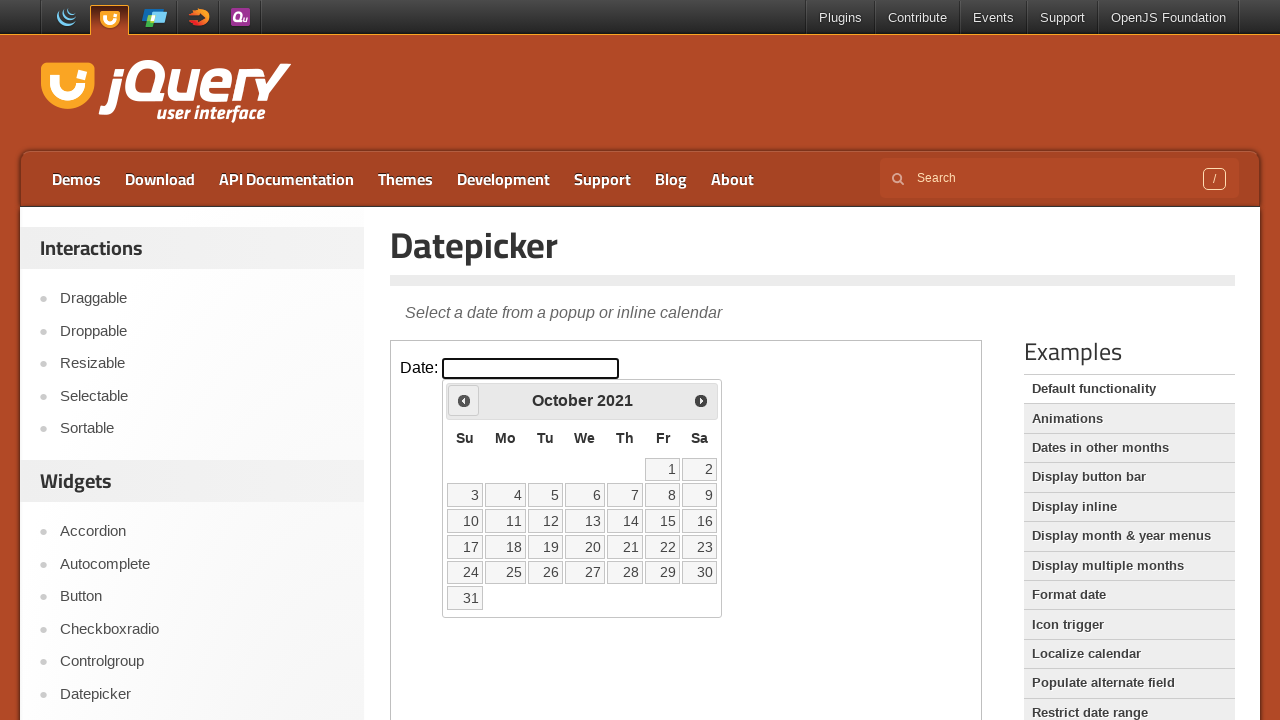

Clicked previous month button to navigate backward at (464, 400) on iframe >> nth=0 >> internal:control=enter-frame >> span.ui-icon.ui-icon-circle-t
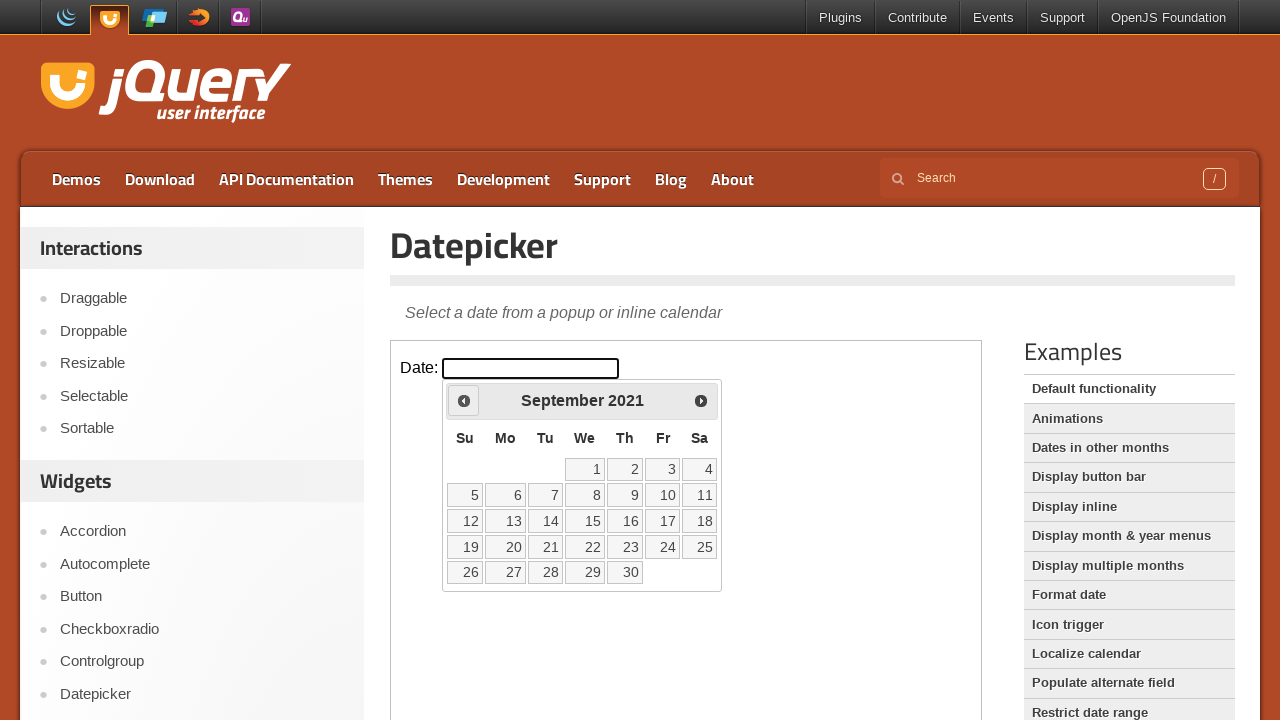

Retrieved current month: September
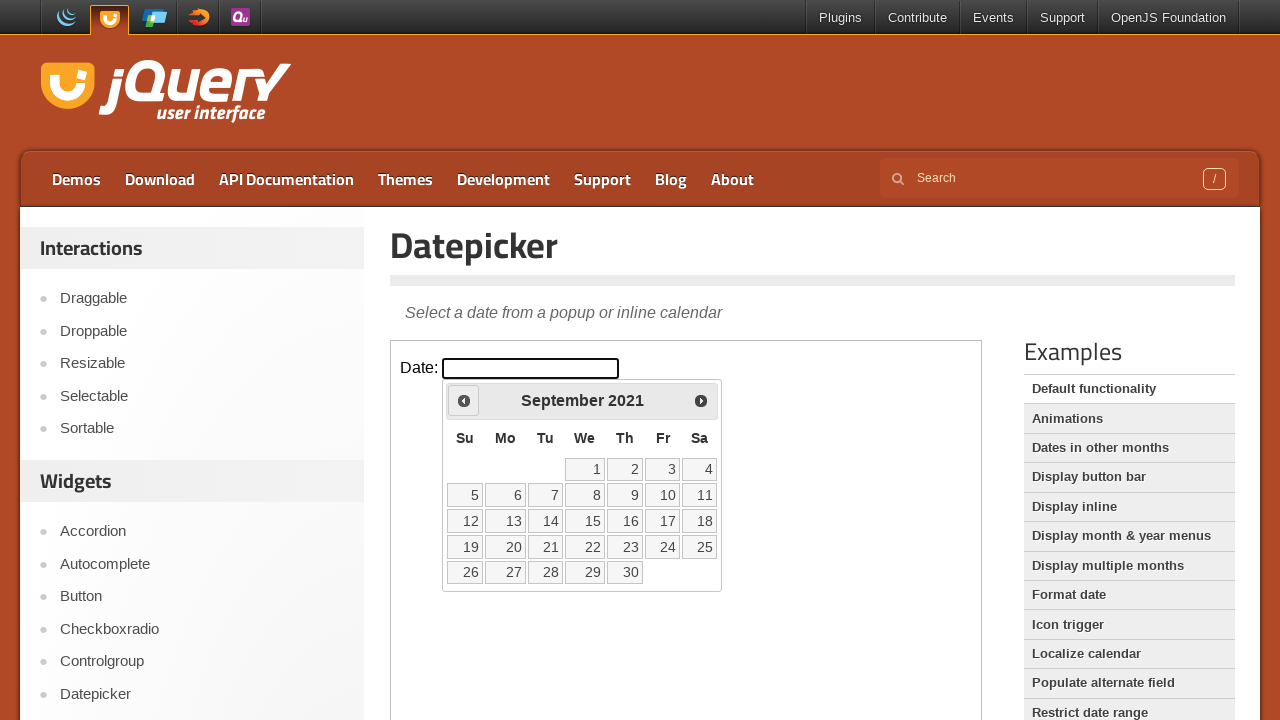

Retrieved current year: 2021
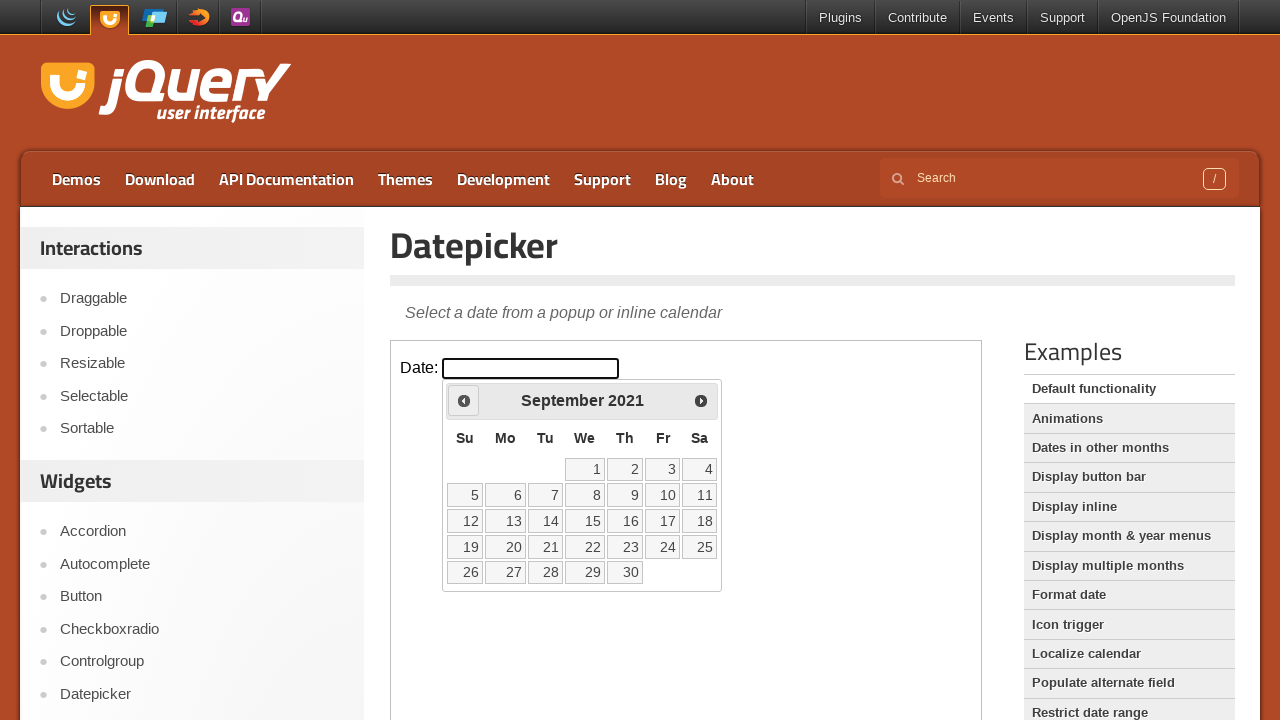

Clicked previous month button to navigate backward at (464, 400) on iframe >> nth=0 >> internal:control=enter-frame >> span.ui-icon.ui-icon-circle-t
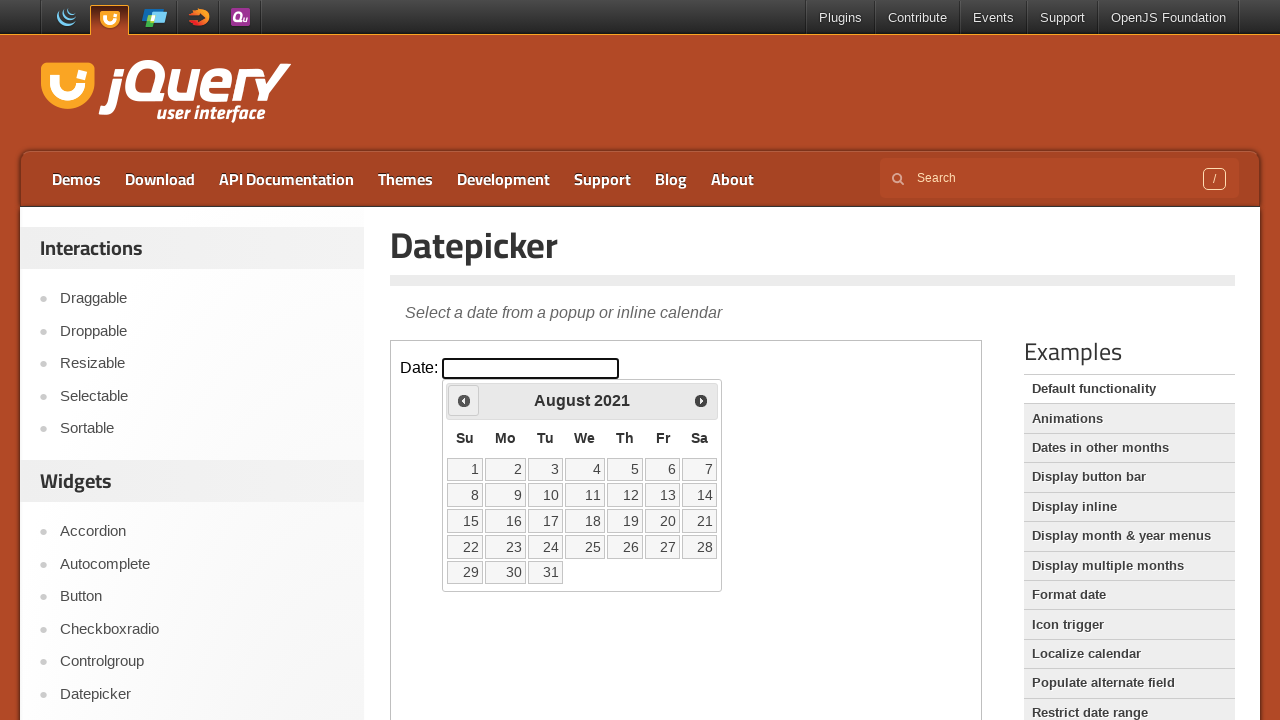

Retrieved current month: August
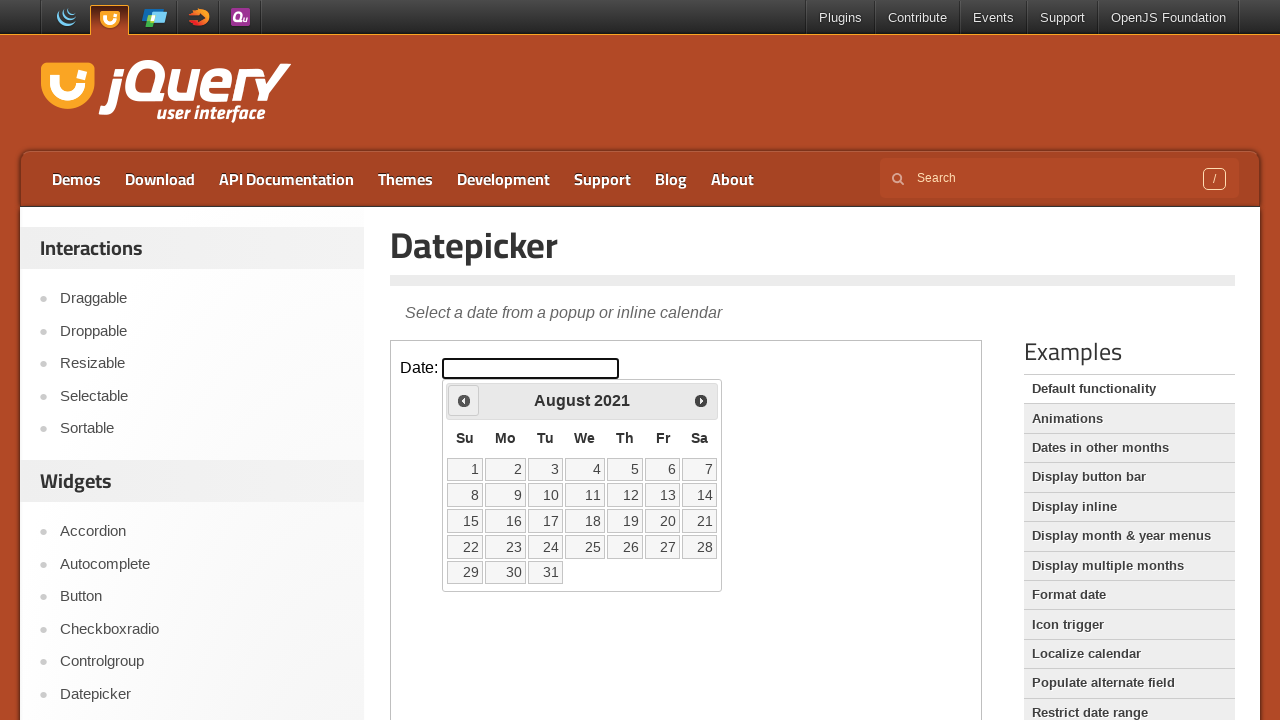

Retrieved current year: 2021
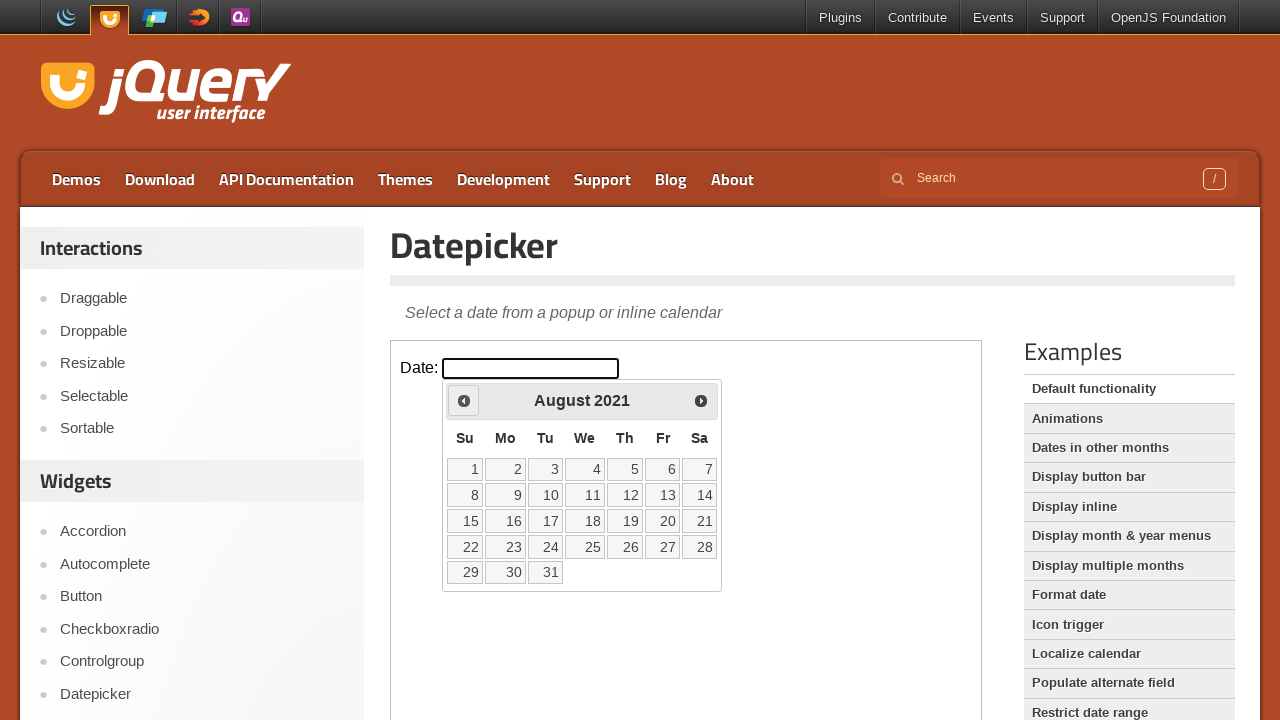

Clicked previous month button to navigate backward at (464, 400) on iframe >> nth=0 >> internal:control=enter-frame >> span.ui-icon.ui-icon-circle-t
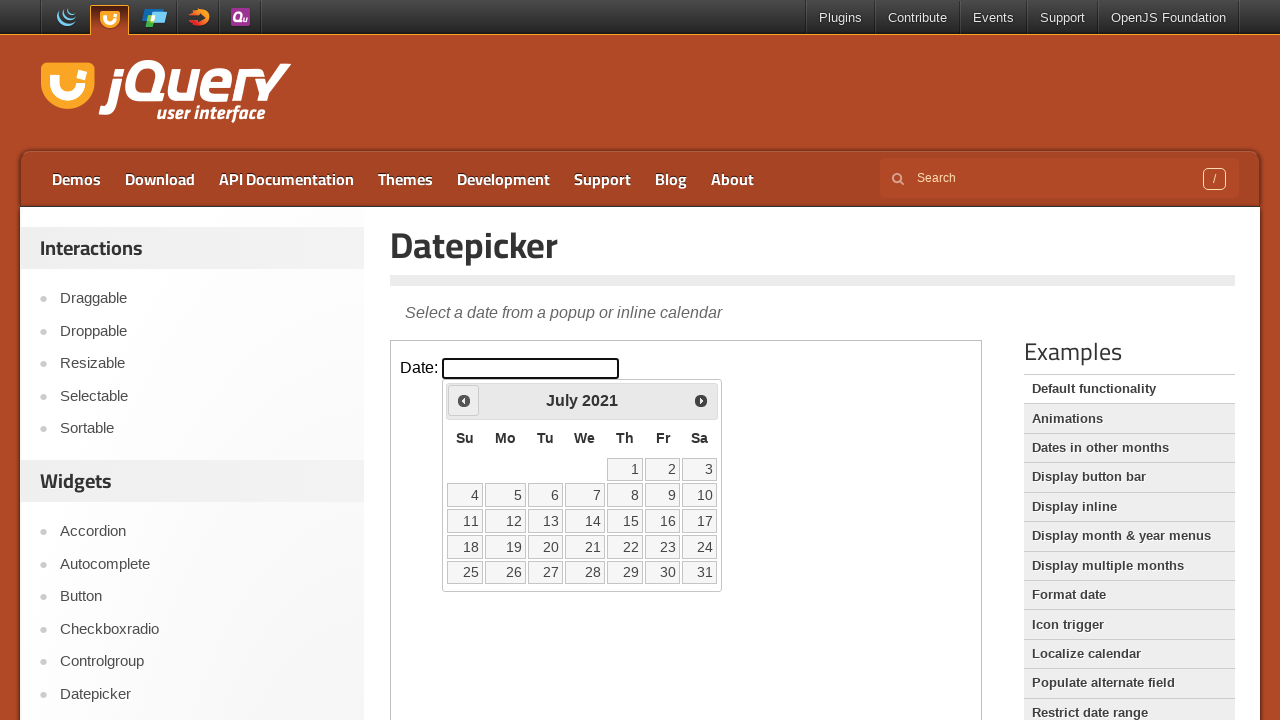

Retrieved current month: July
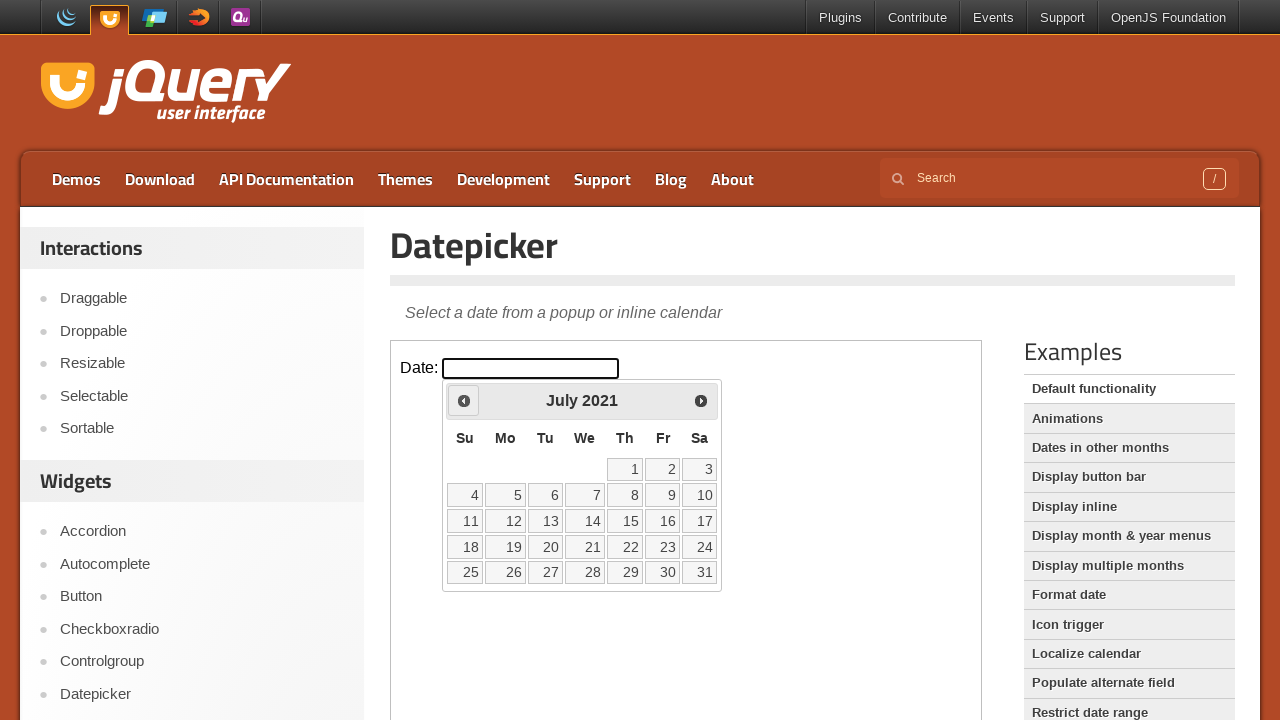

Retrieved current year: 2021
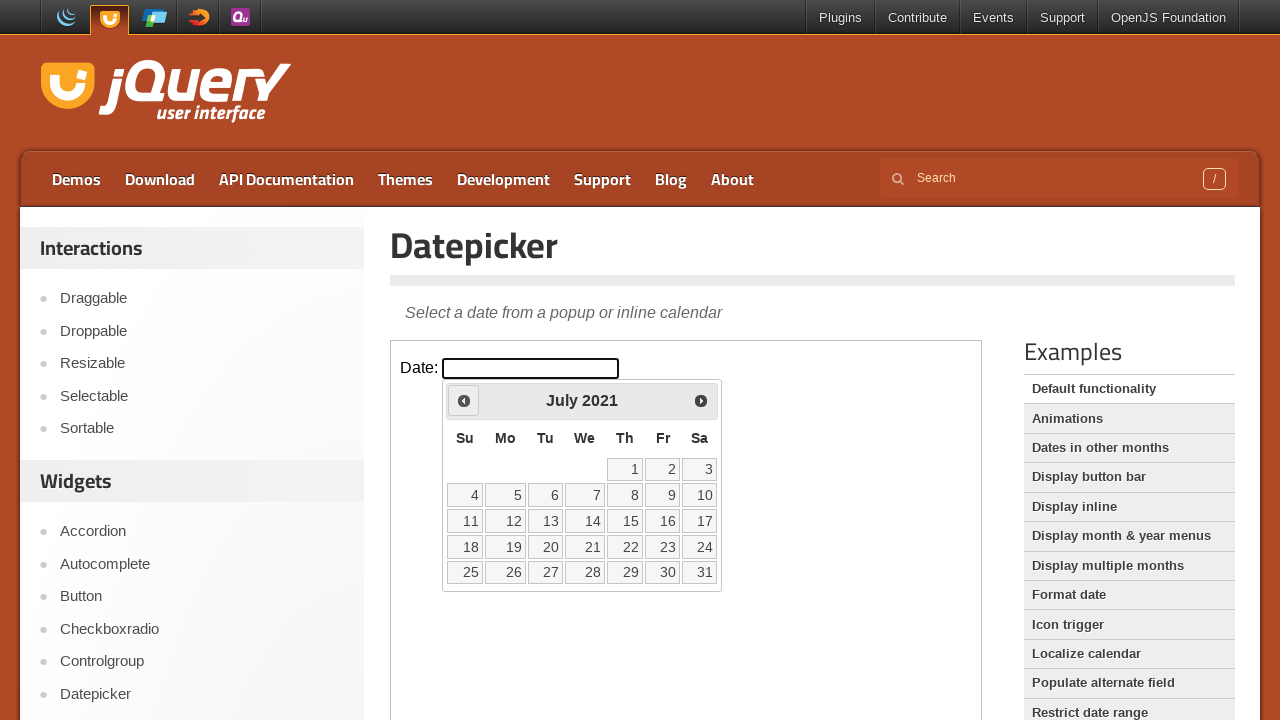

Clicked previous month button to navigate backward at (464, 400) on iframe >> nth=0 >> internal:control=enter-frame >> span.ui-icon.ui-icon-circle-t
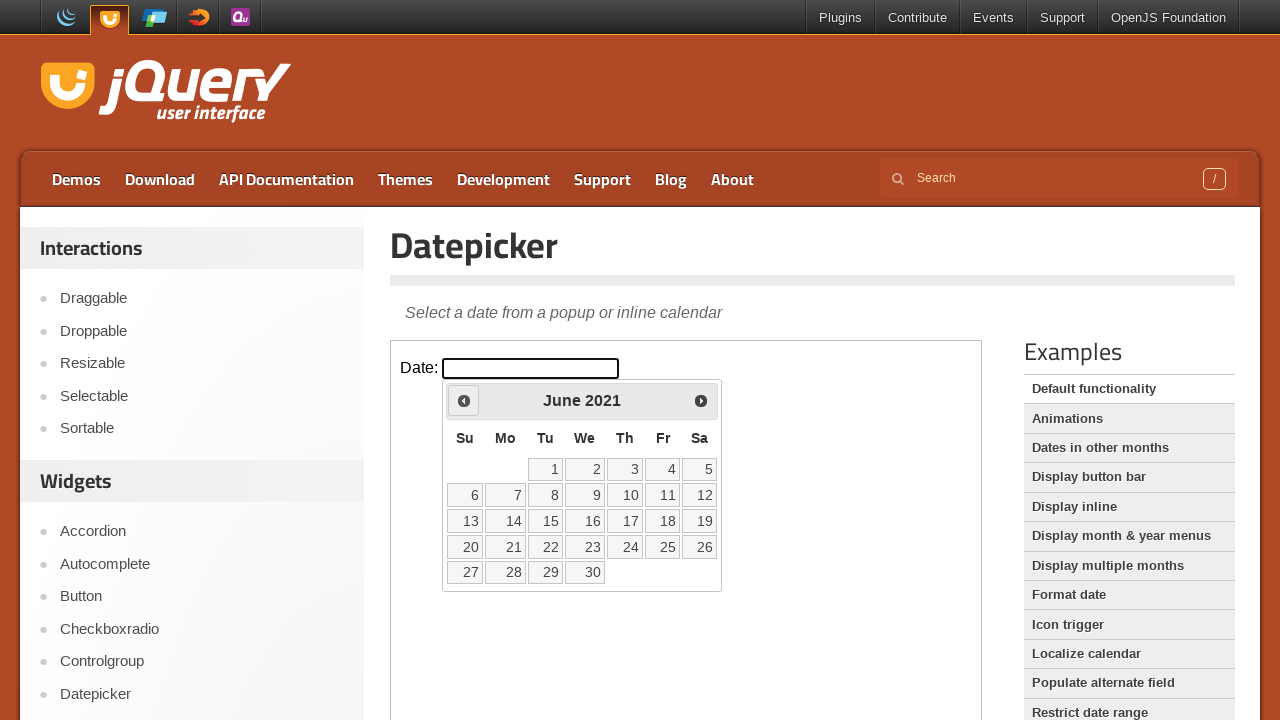

Retrieved current month: June
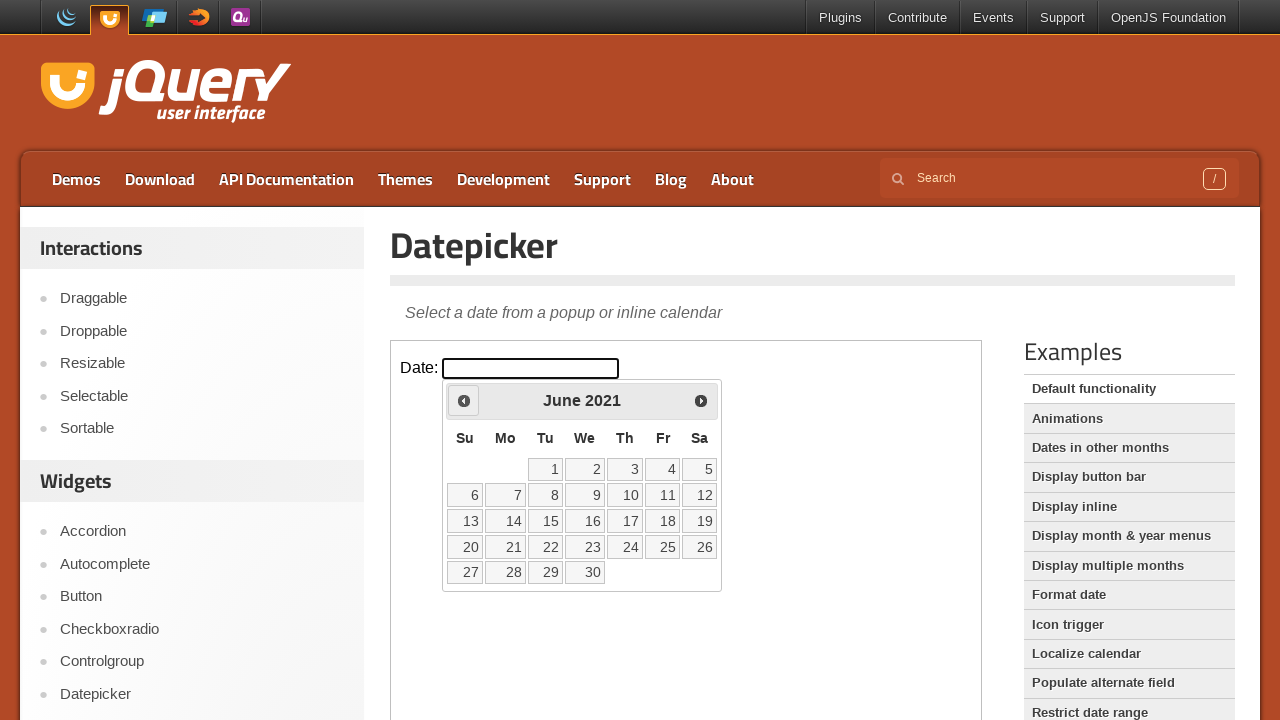

Retrieved current year: 2021
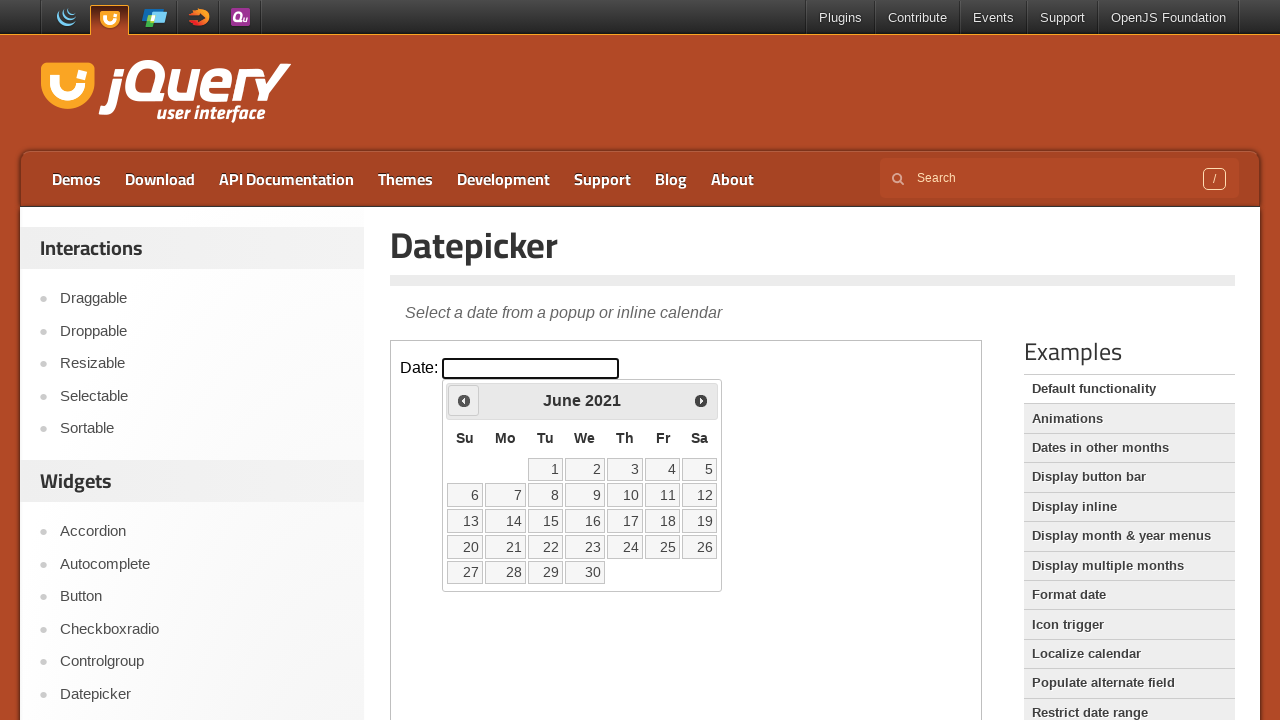

Clicked previous month button to navigate backward at (464, 400) on iframe >> nth=0 >> internal:control=enter-frame >> span.ui-icon.ui-icon-circle-t
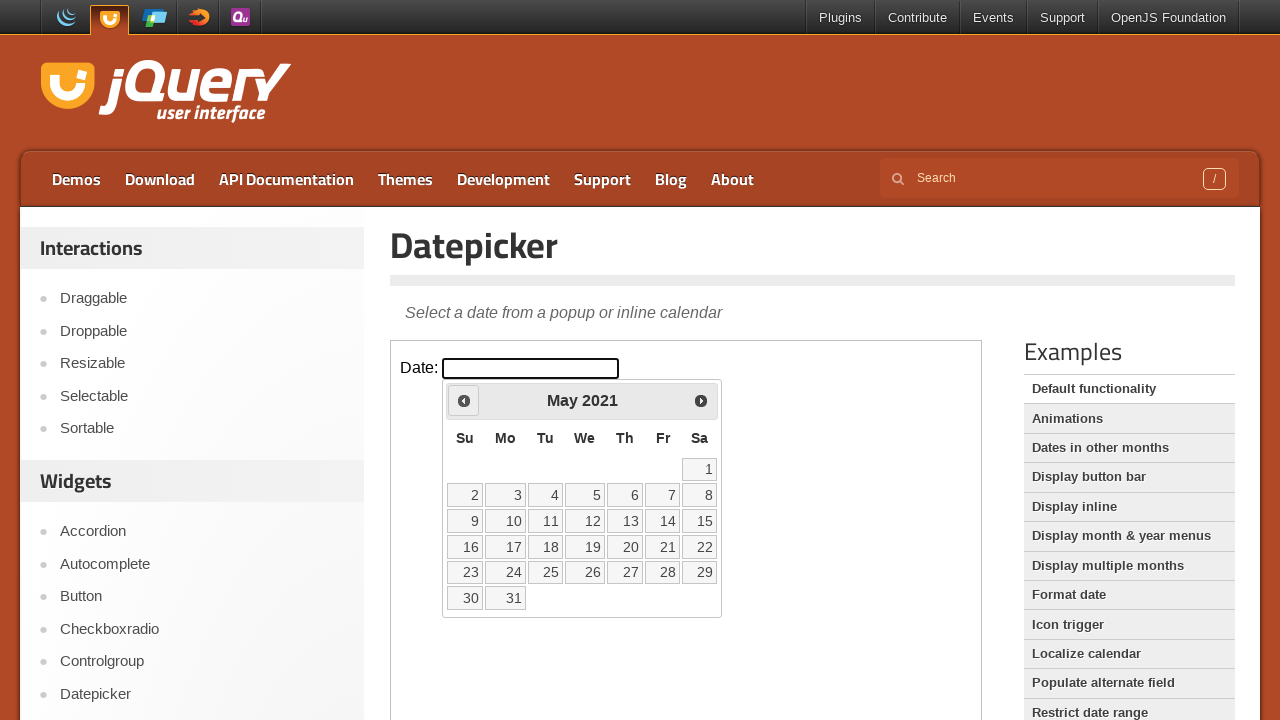

Retrieved current month: May
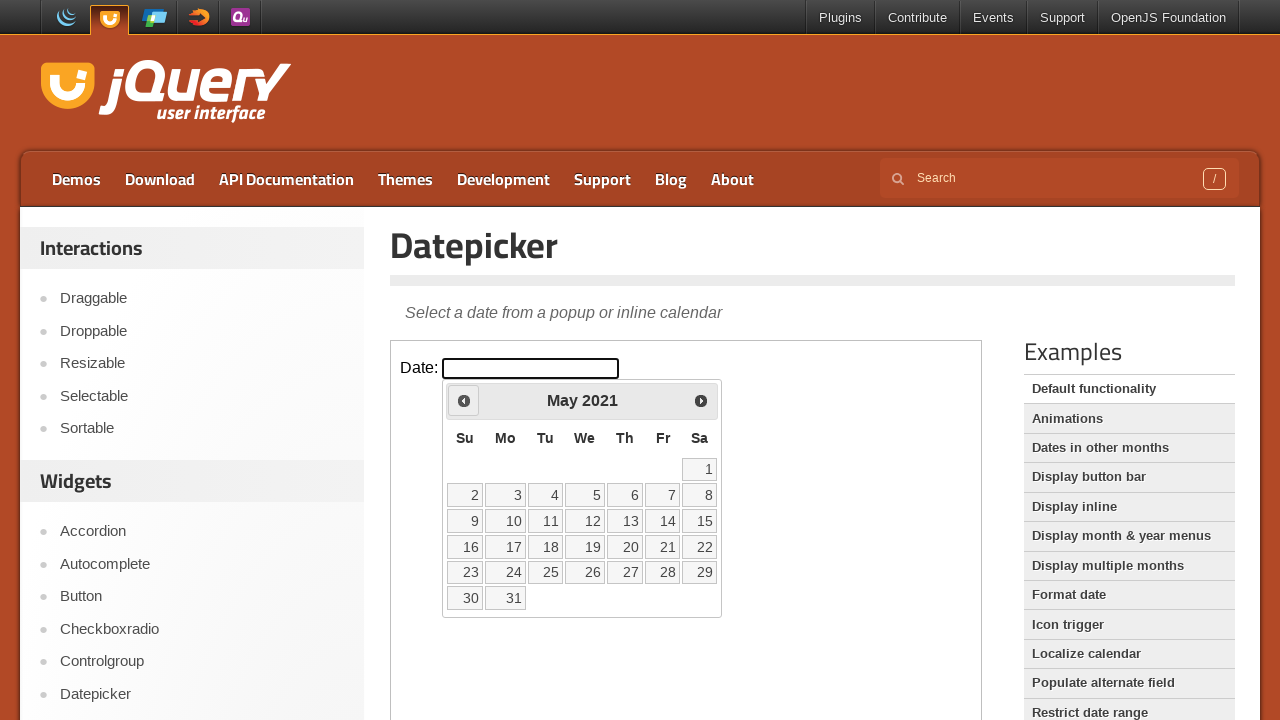

Retrieved current year: 2021
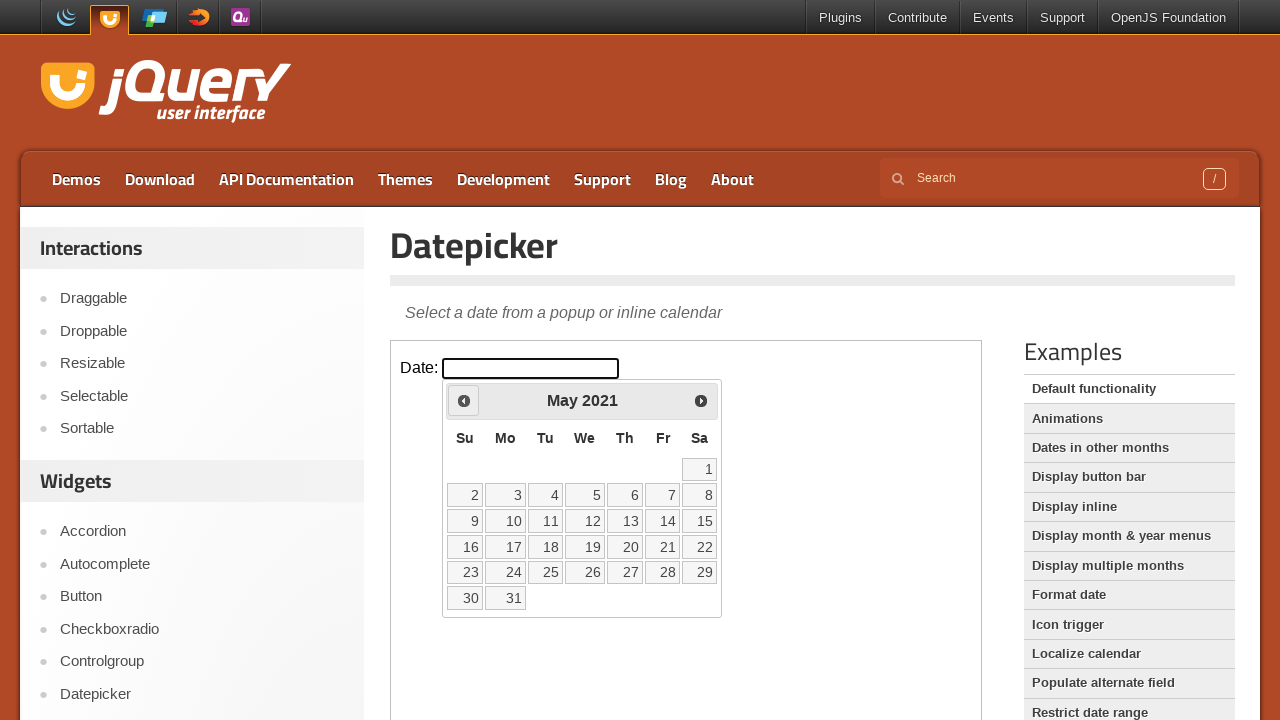

Clicked previous month button to navigate backward at (464, 400) on iframe >> nth=0 >> internal:control=enter-frame >> span.ui-icon.ui-icon-circle-t
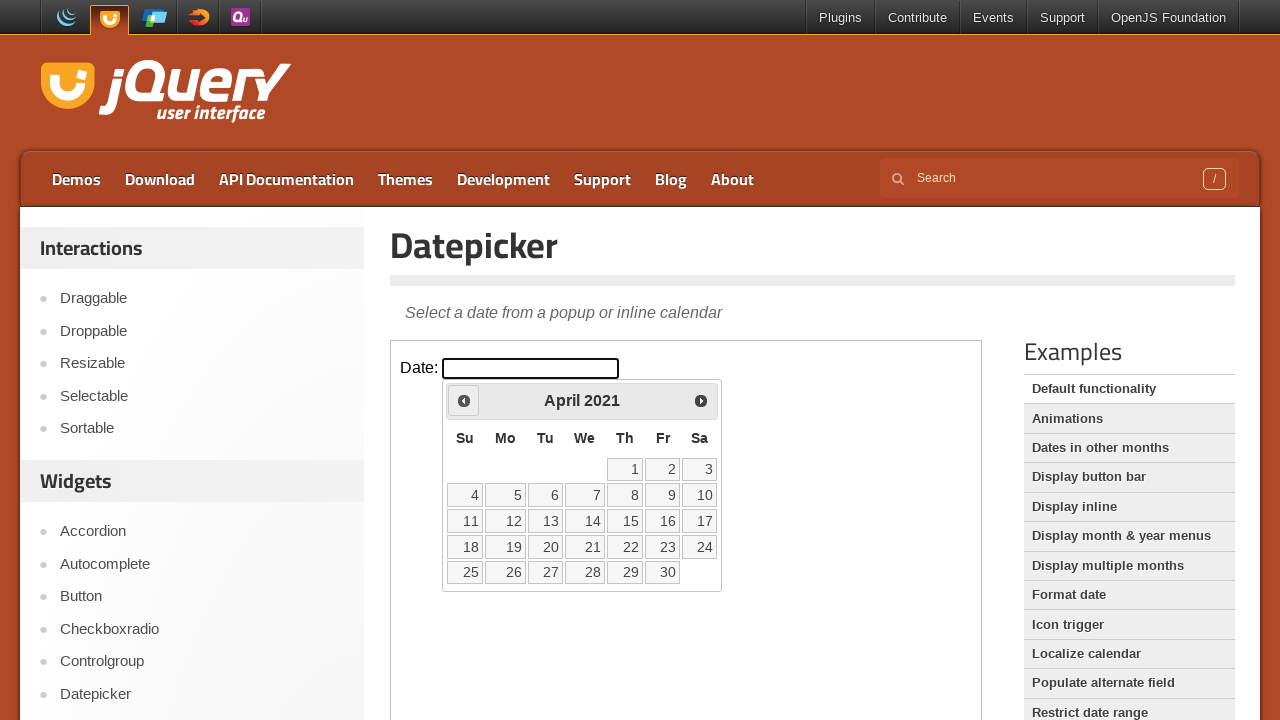

Retrieved current month: April
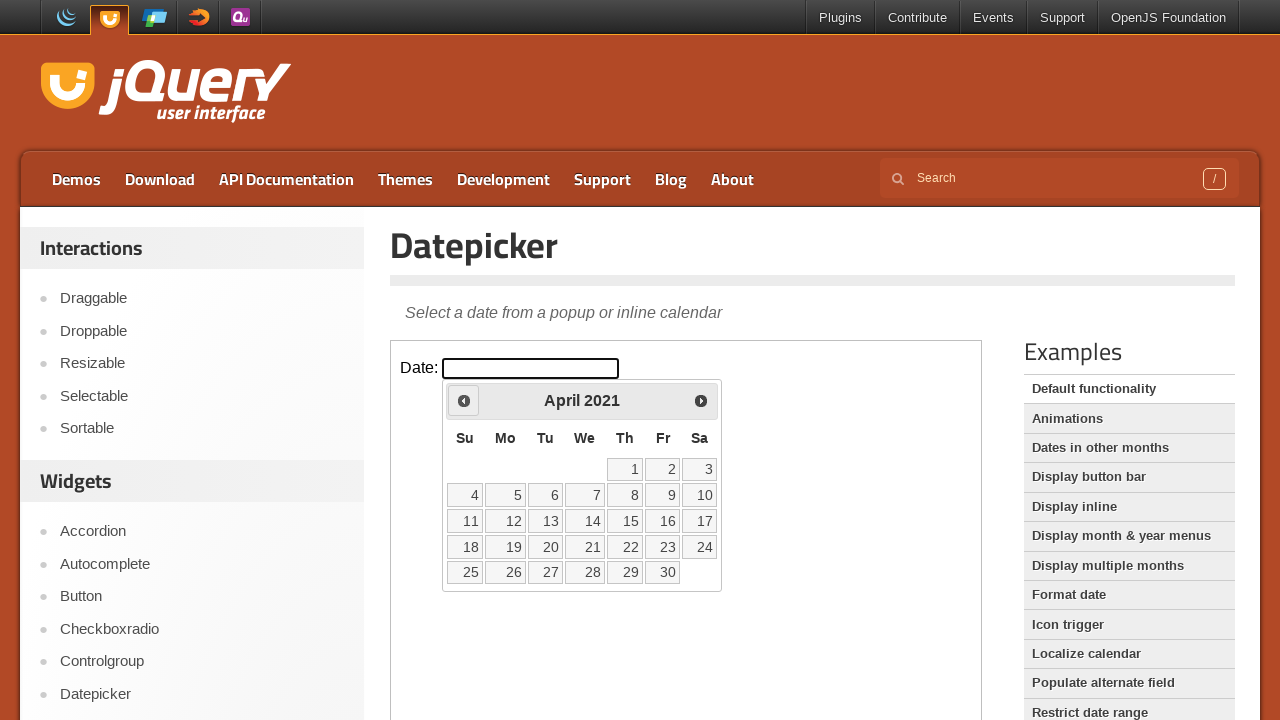

Retrieved current year: 2021
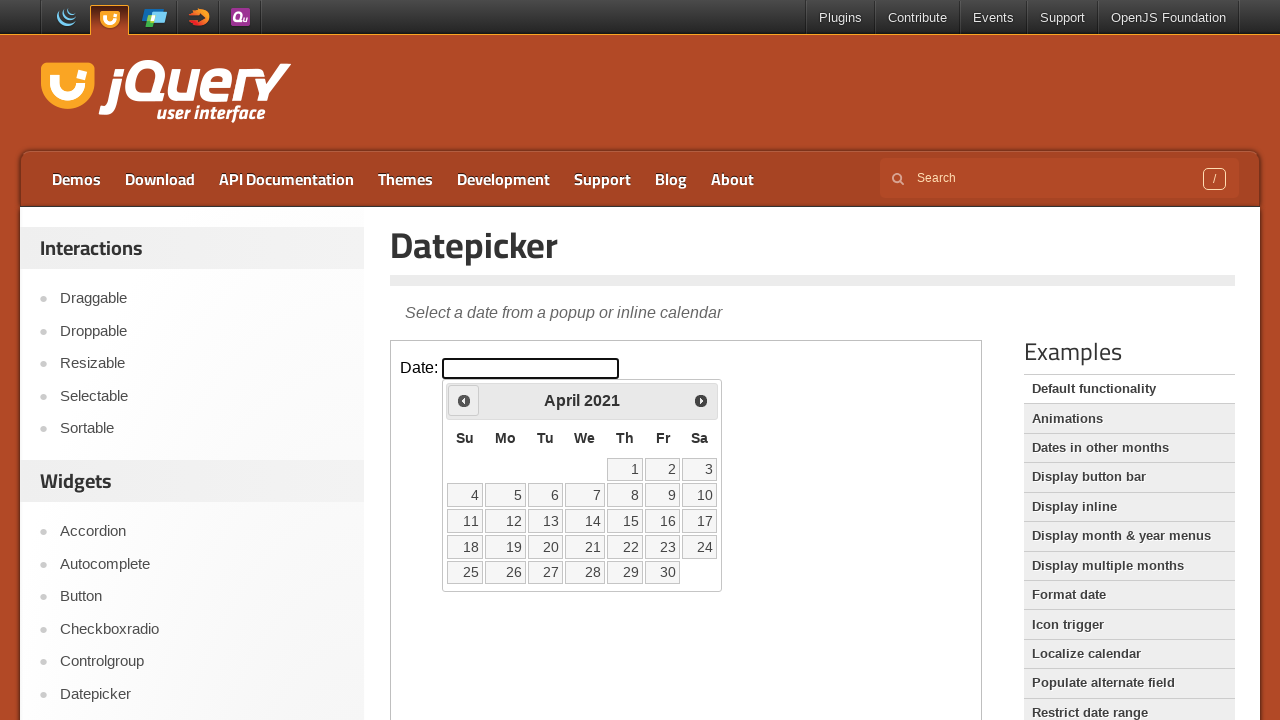

Clicked previous month button to navigate backward at (464, 400) on iframe >> nth=0 >> internal:control=enter-frame >> span.ui-icon.ui-icon-circle-t
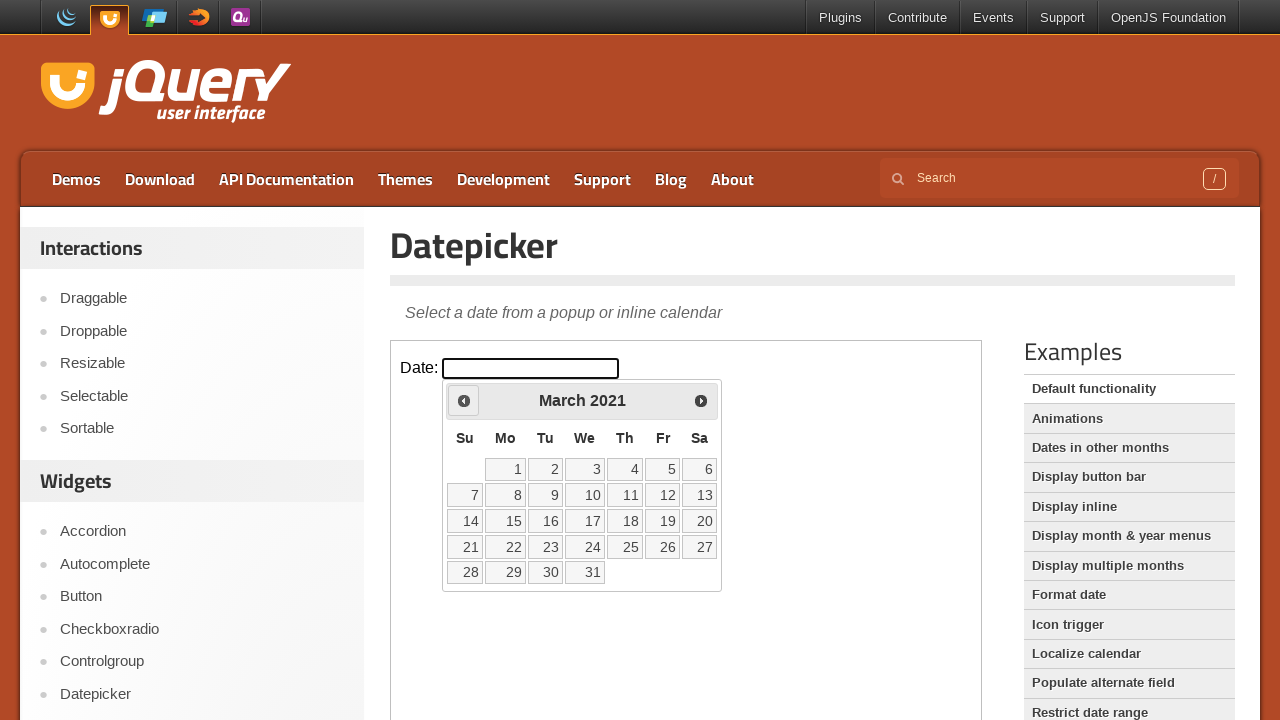

Retrieved current month: March
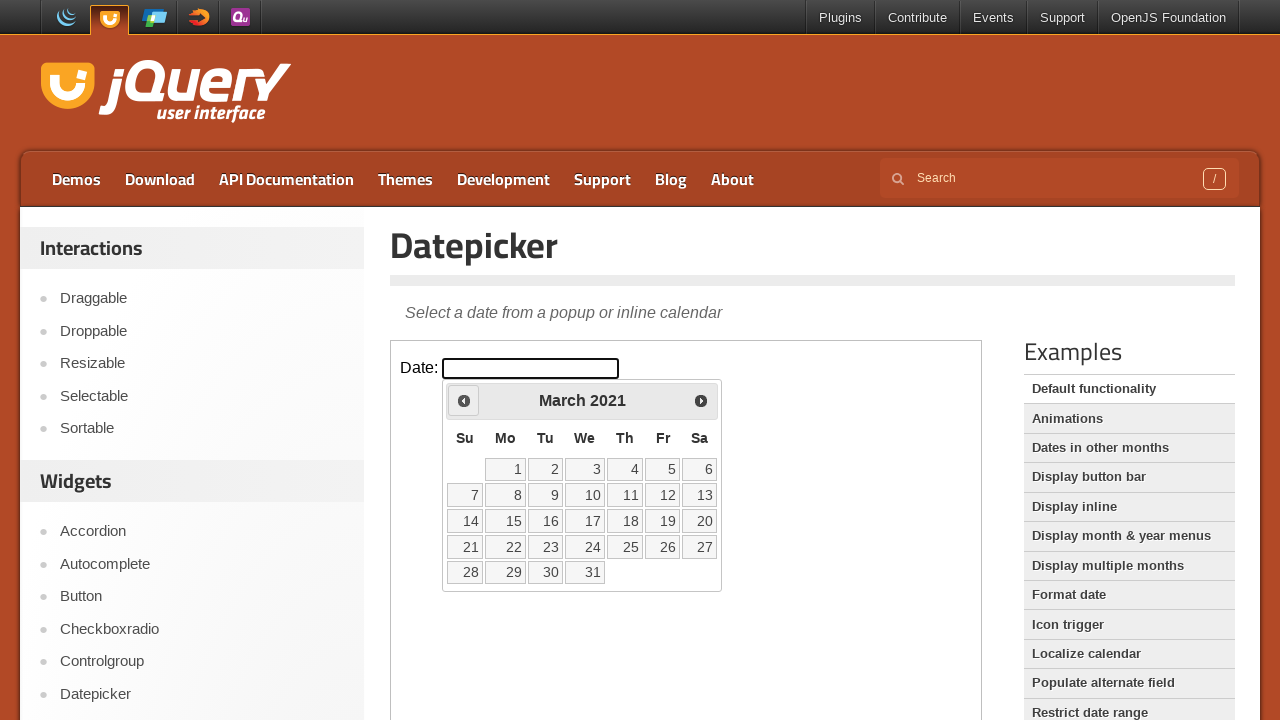

Retrieved current year: 2021
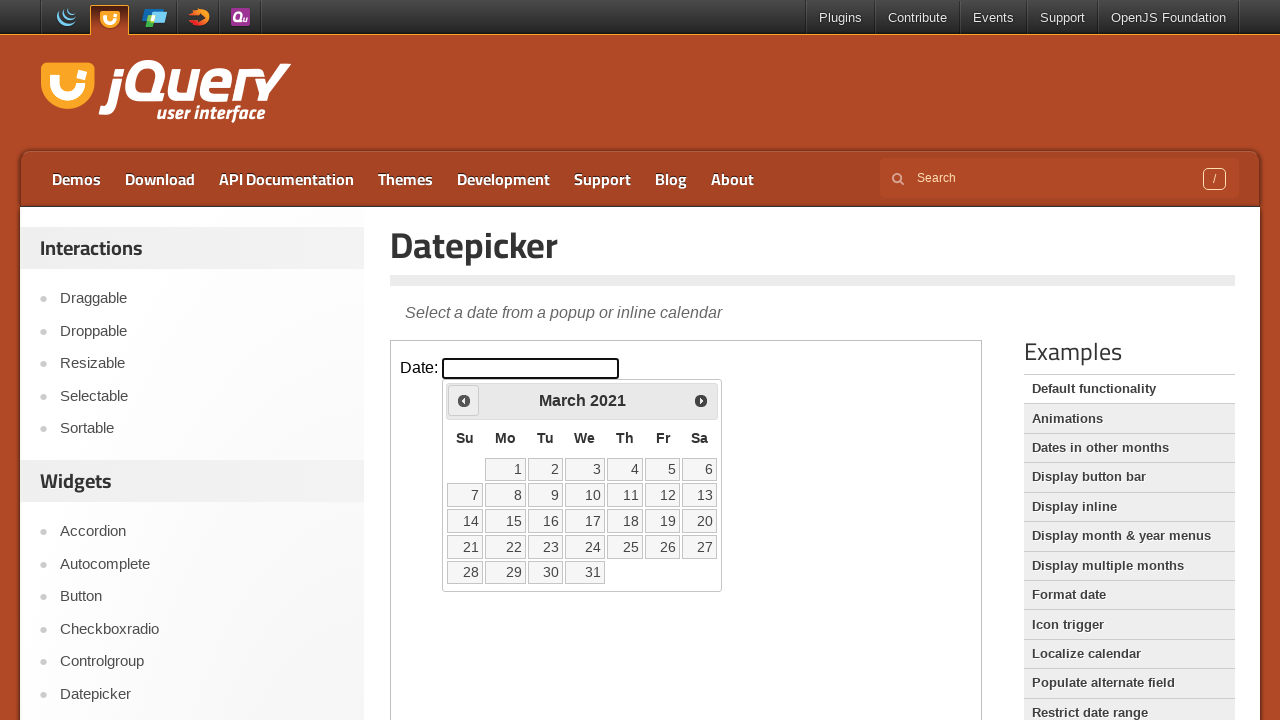

Clicked previous month button to navigate backward at (464, 400) on iframe >> nth=0 >> internal:control=enter-frame >> span.ui-icon.ui-icon-circle-t
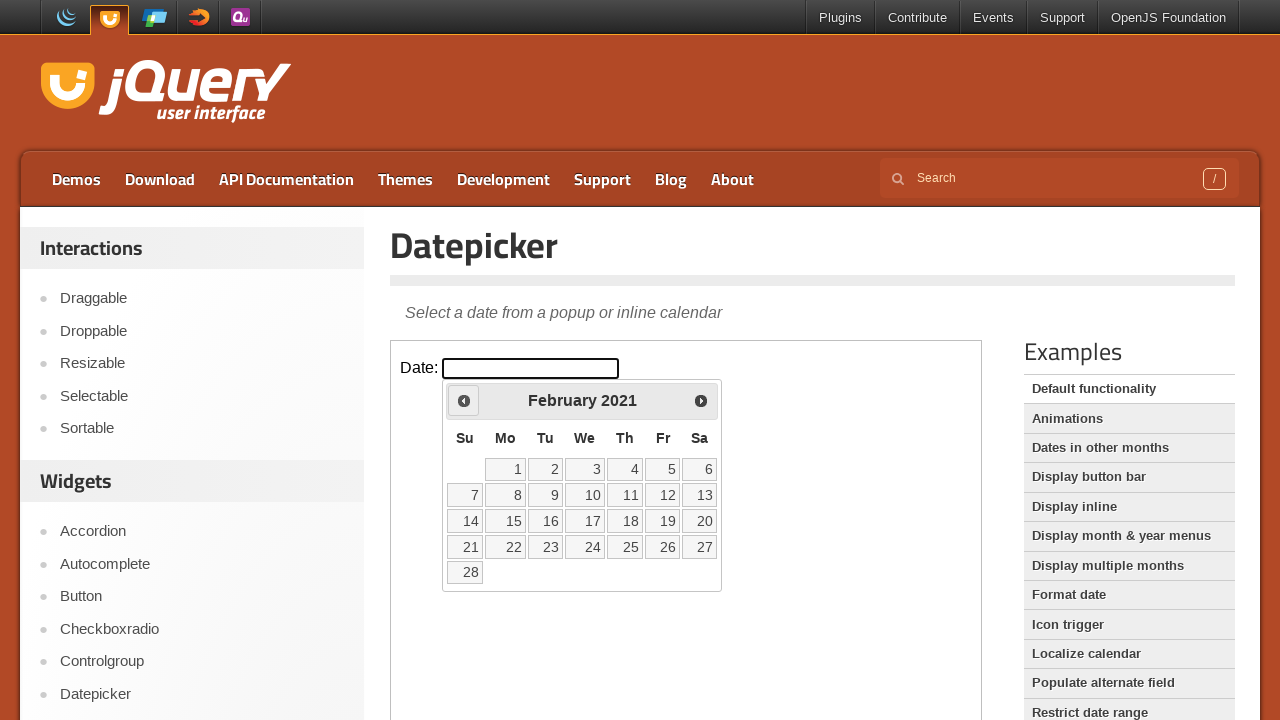

Retrieved current month: February
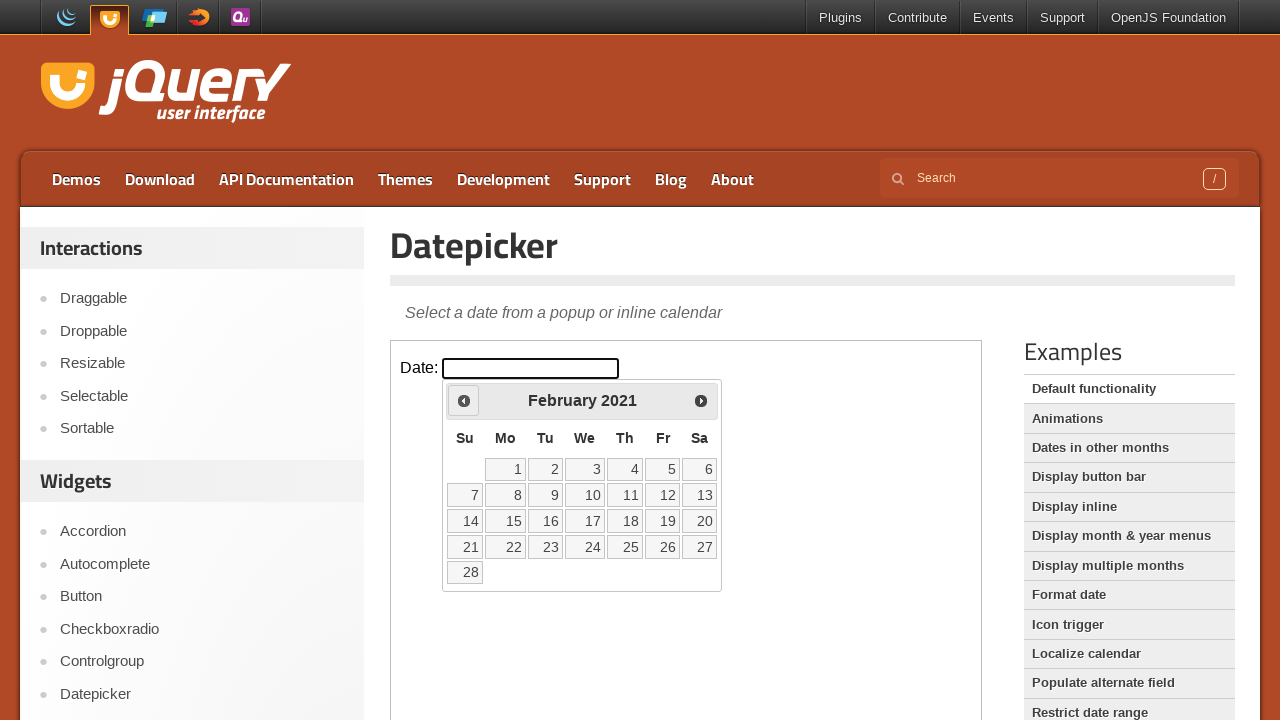

Retrieved current year: 2021
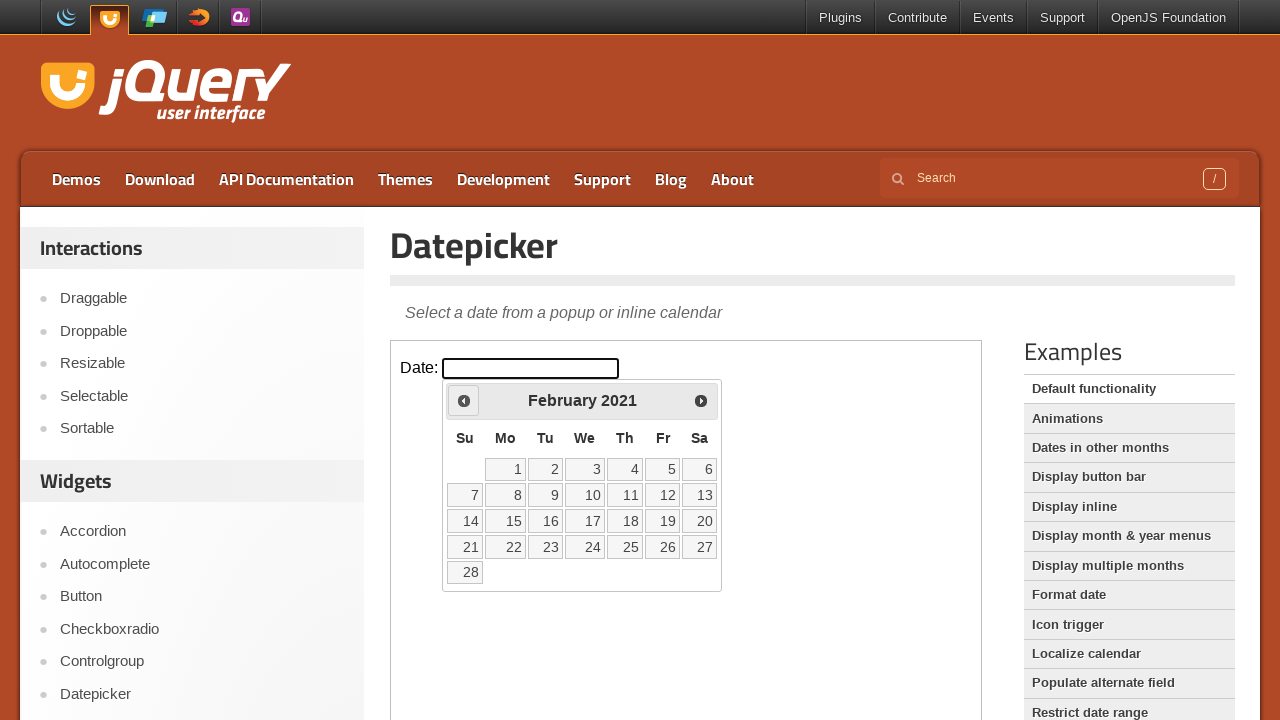

Clicked previous month button to navigate backward at (464, 400) on iframe >> nth=0 >> internal:control=enter-frame >> span.ui-icon.ui-icon-circle-t
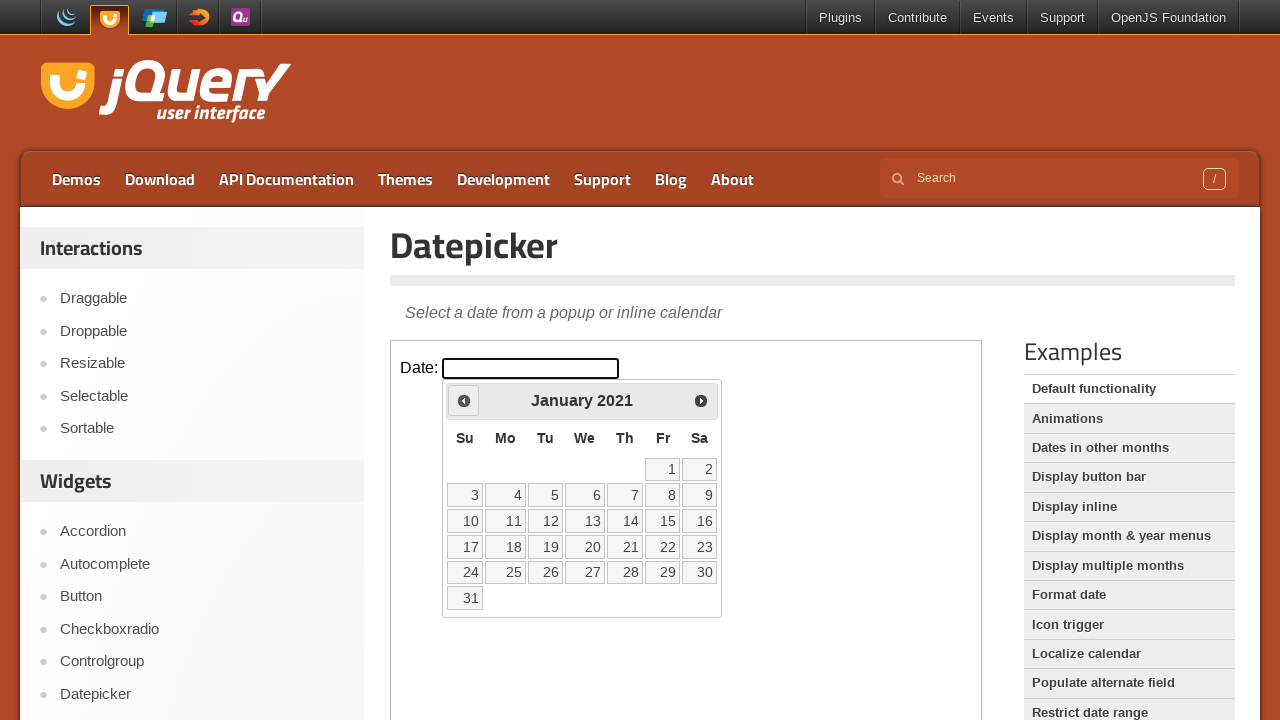

Retrieved current month: January
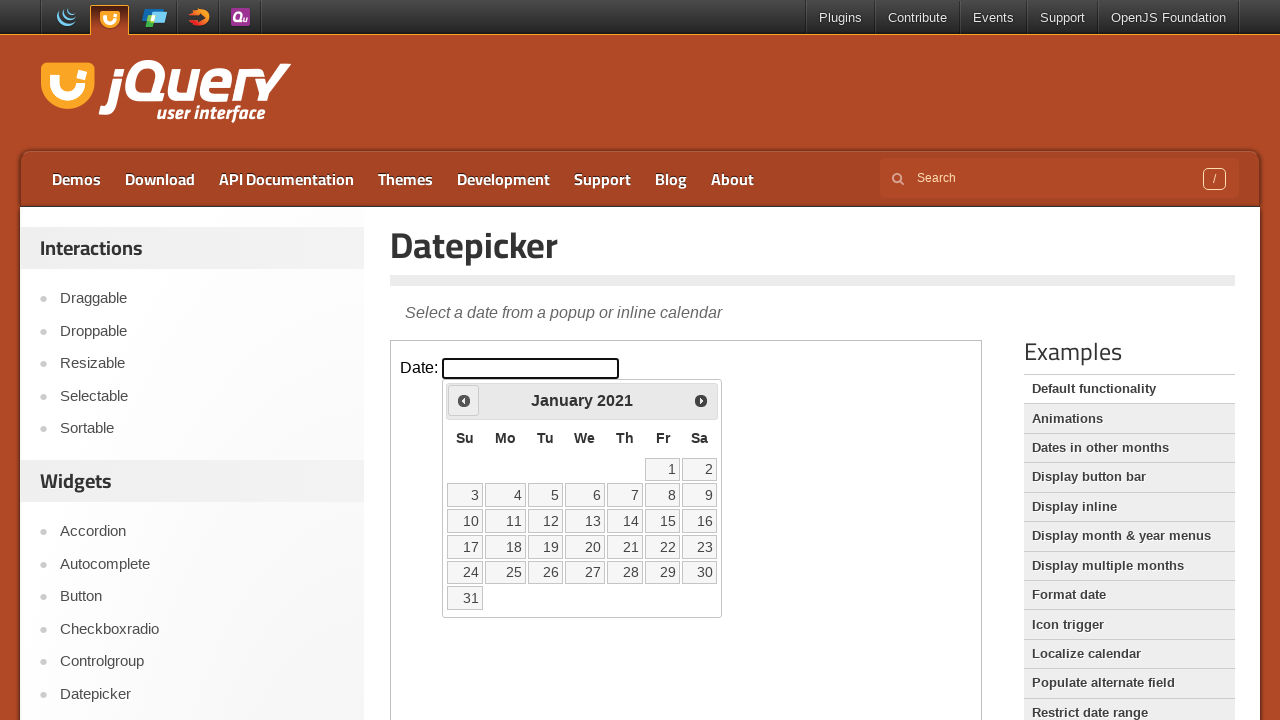

Retrieved current year: 2021
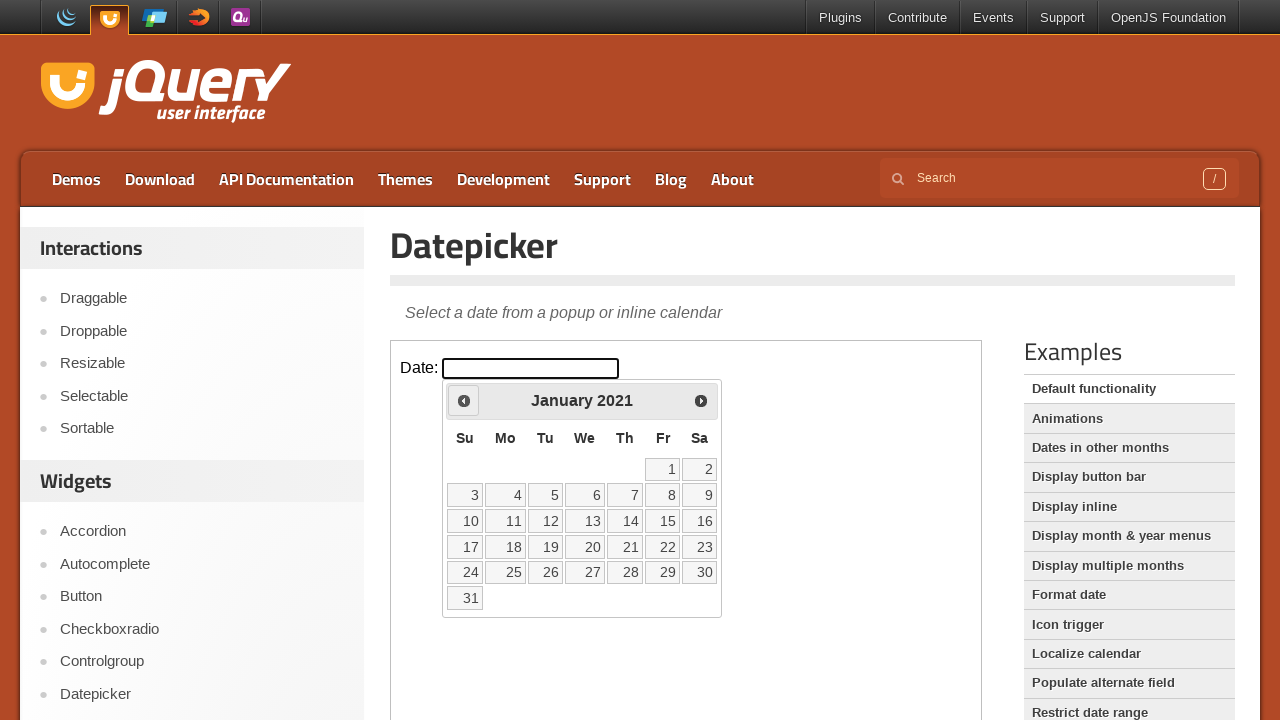

Clicked previous month button to navigate backward at (464, 400) on iframe >> nth=0 >> internal:control=enter-frame >> span.ui-icon.ui-icon-circle-t
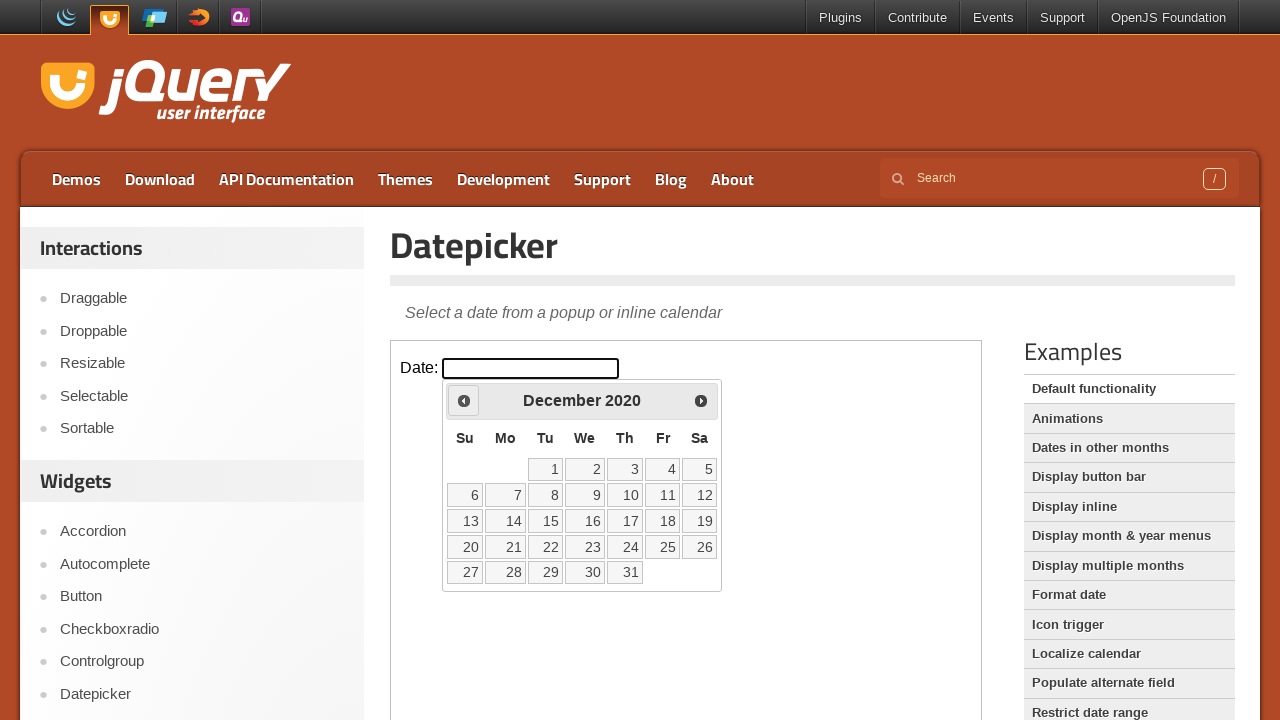

Retrieved current month: December
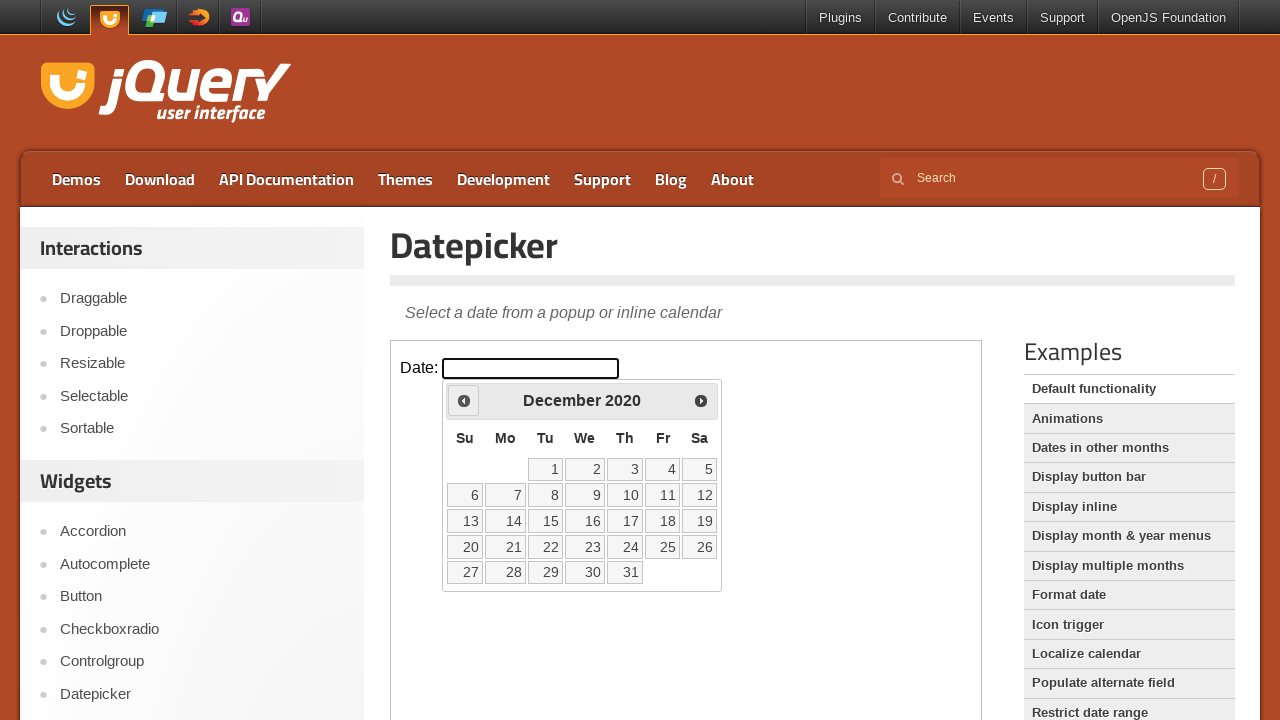

Retrieved current year: 2020
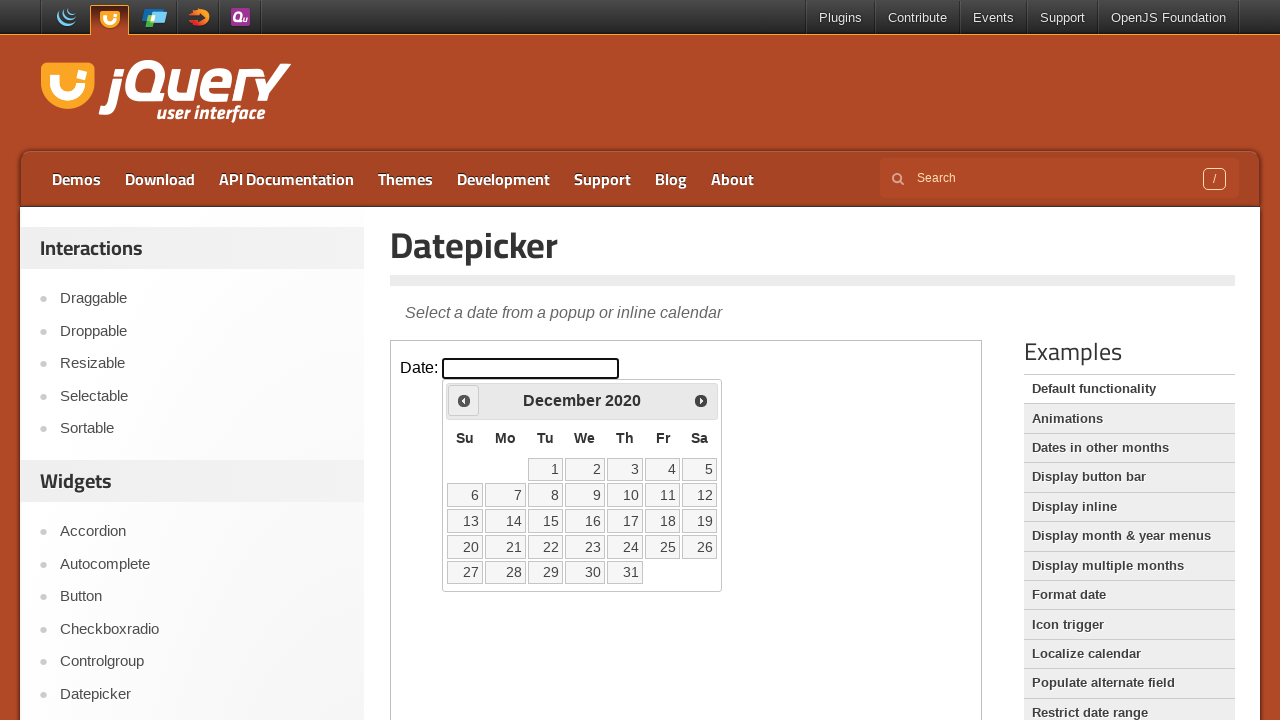

Clicked previous month button to navigate backward at (464, 400) on iframe >> nth=0 >> internal:control=enter-frame >> span.ui-icon.ui-icon-circle-t
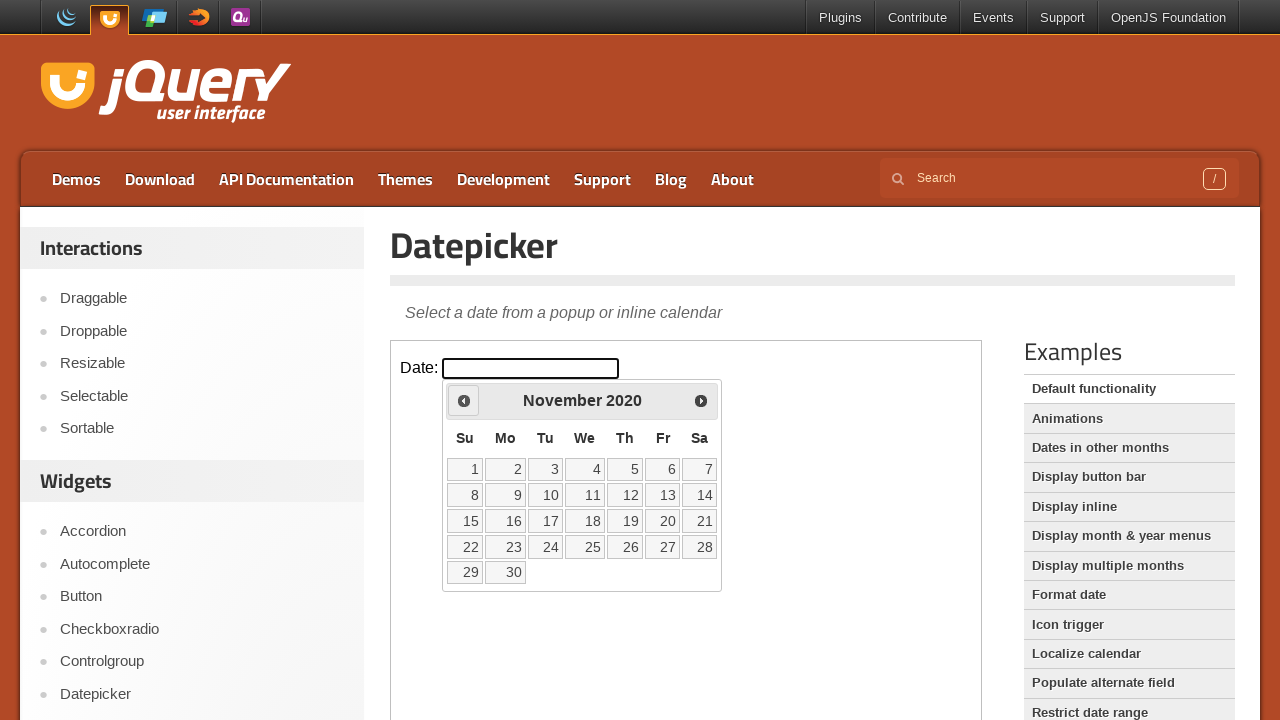

Retrieved current month: November
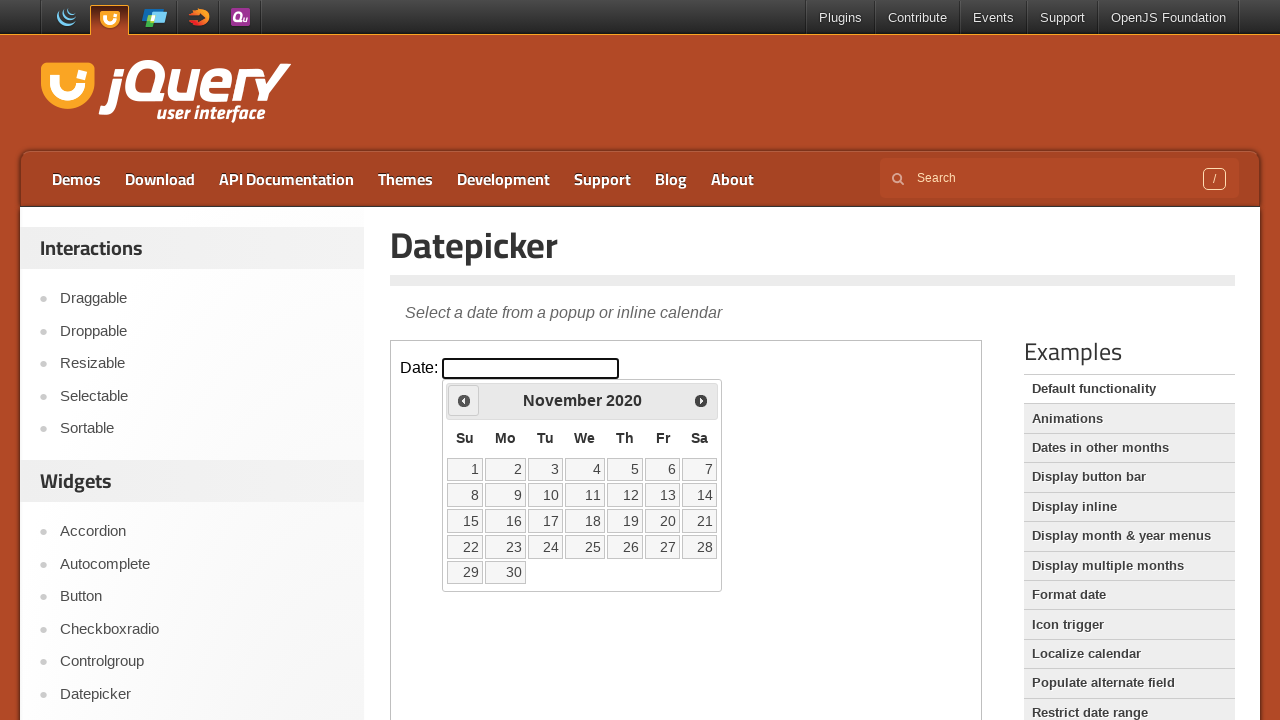

Retrieved current year: 2020
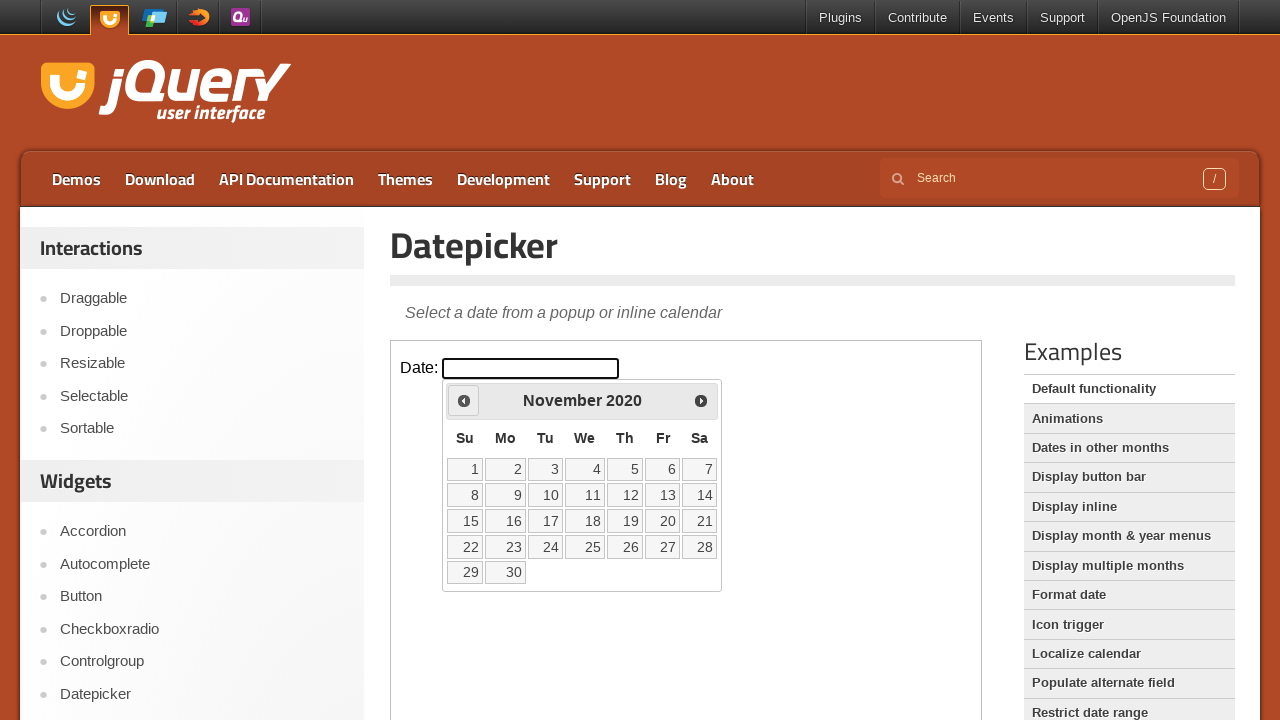

Clicked previous month button to navigate backward at (464, 400) on iframe >> nth=0 >> internal:control=enter-frame >> span.ui-icon.ui-icon-circle-t
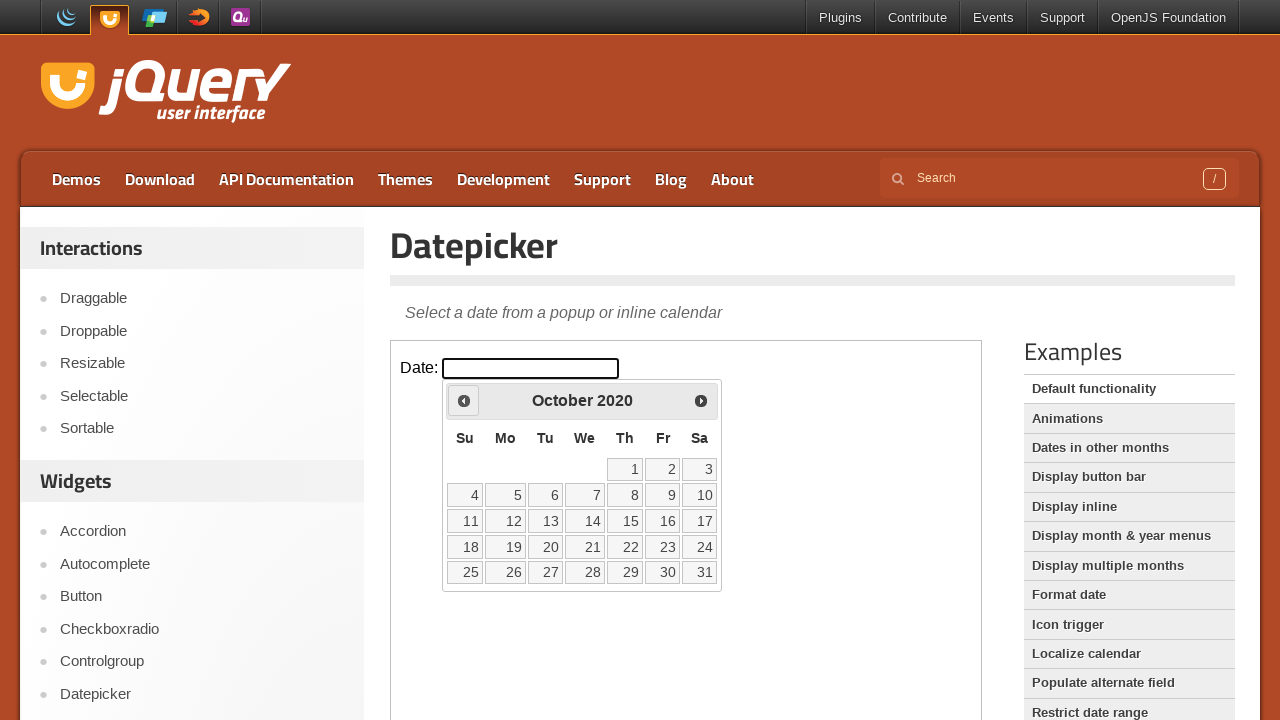

Retrieved current month: October
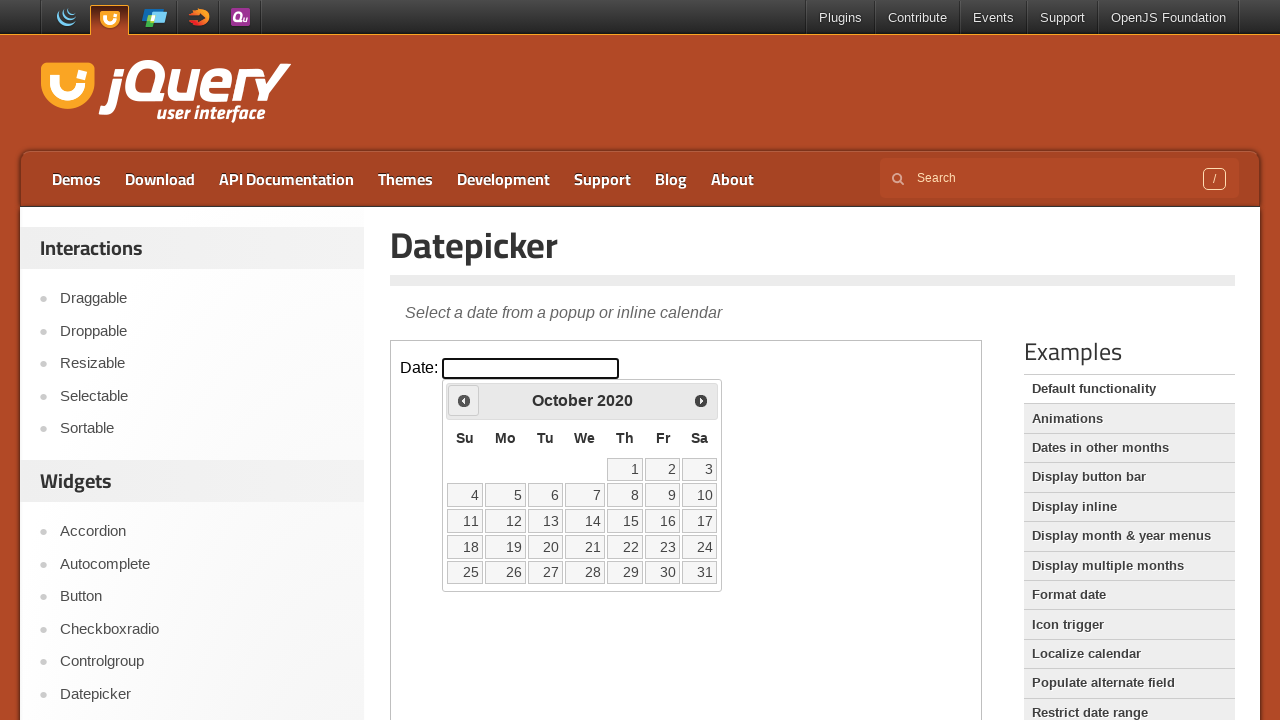

Retrieved current year: 2020
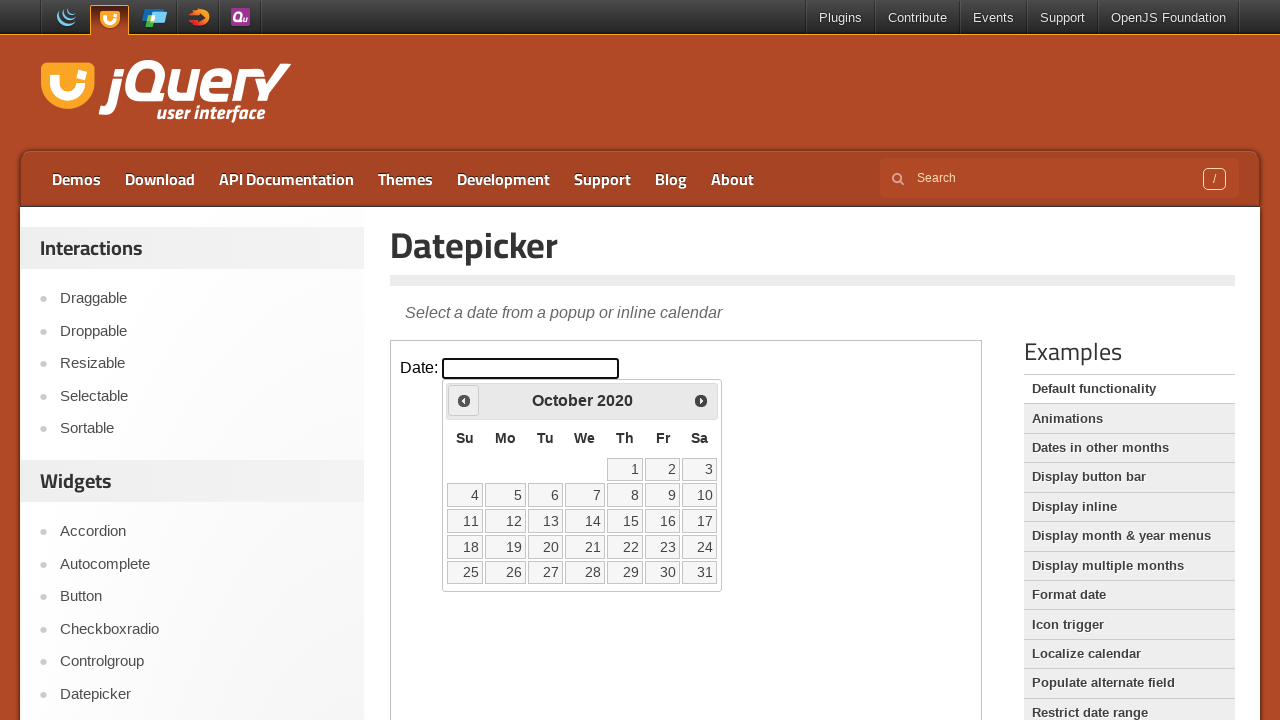

Clicked previous month button to navigate backward at (464, 400) on iframe >> nth=0 >> internal:control=enter-frame >> span.ui-icon.ui-icon-circle-t
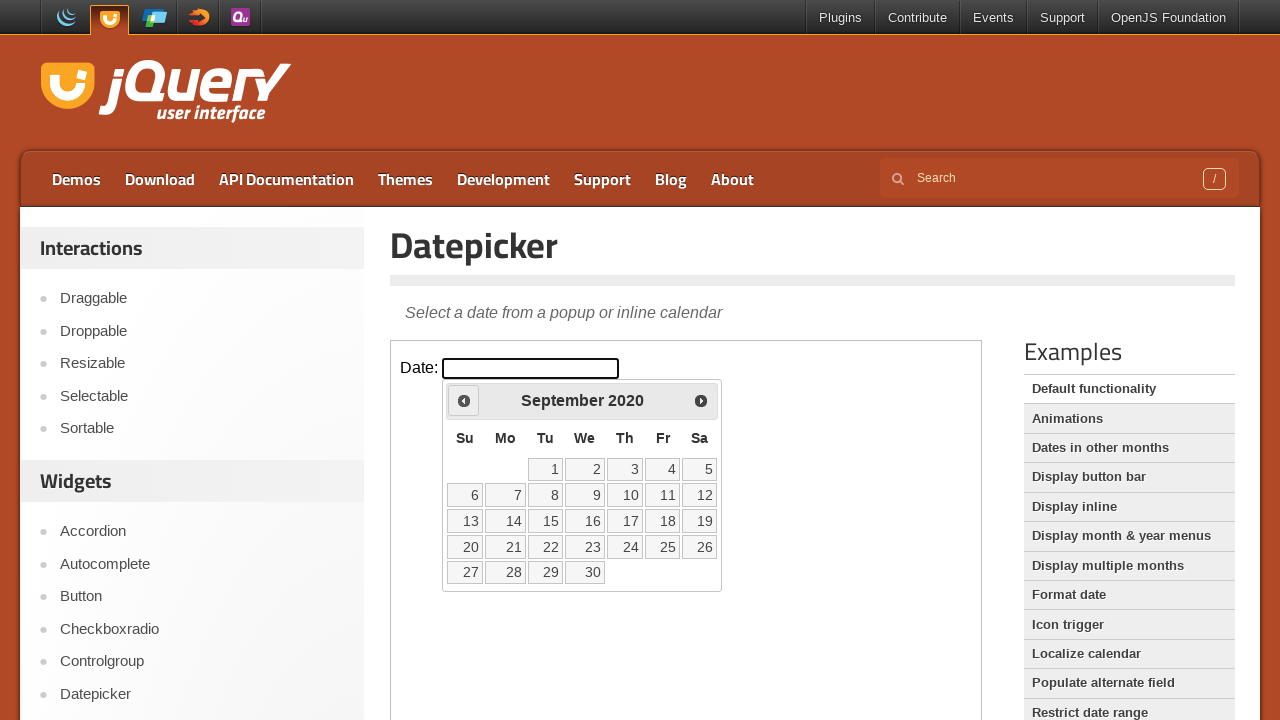

Retrieved current month: September
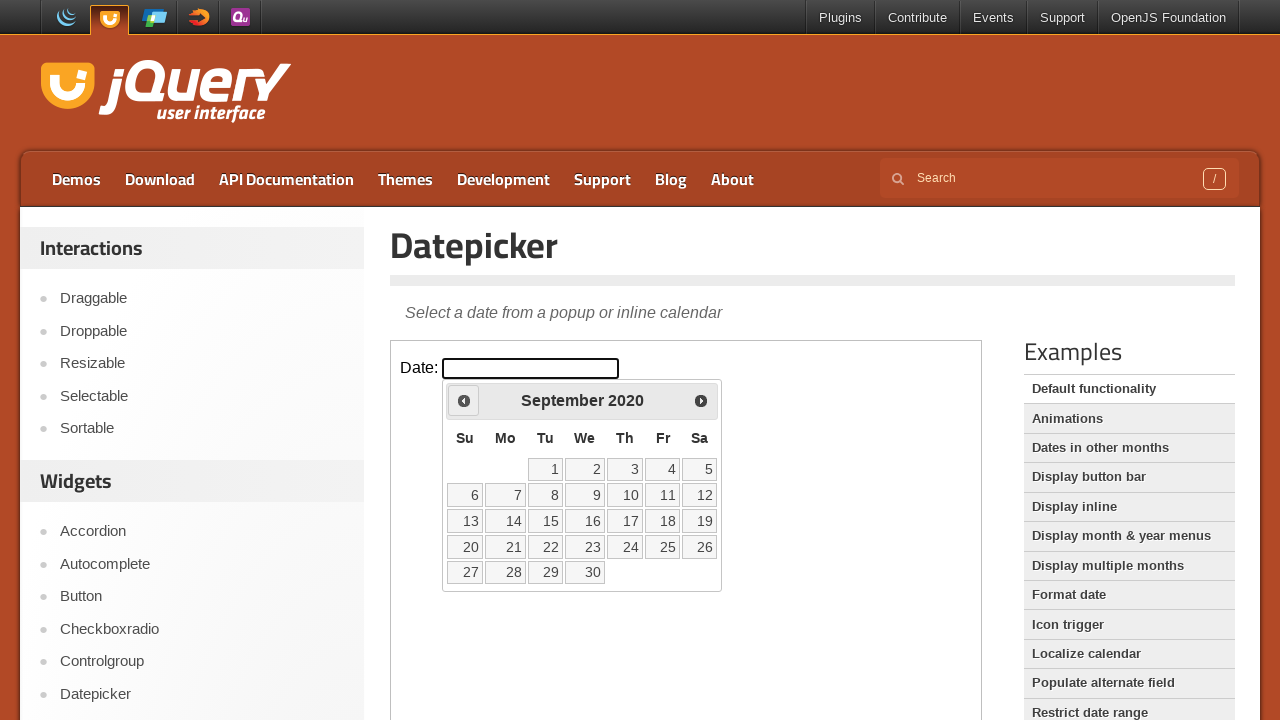

Retrieved current year: 2020
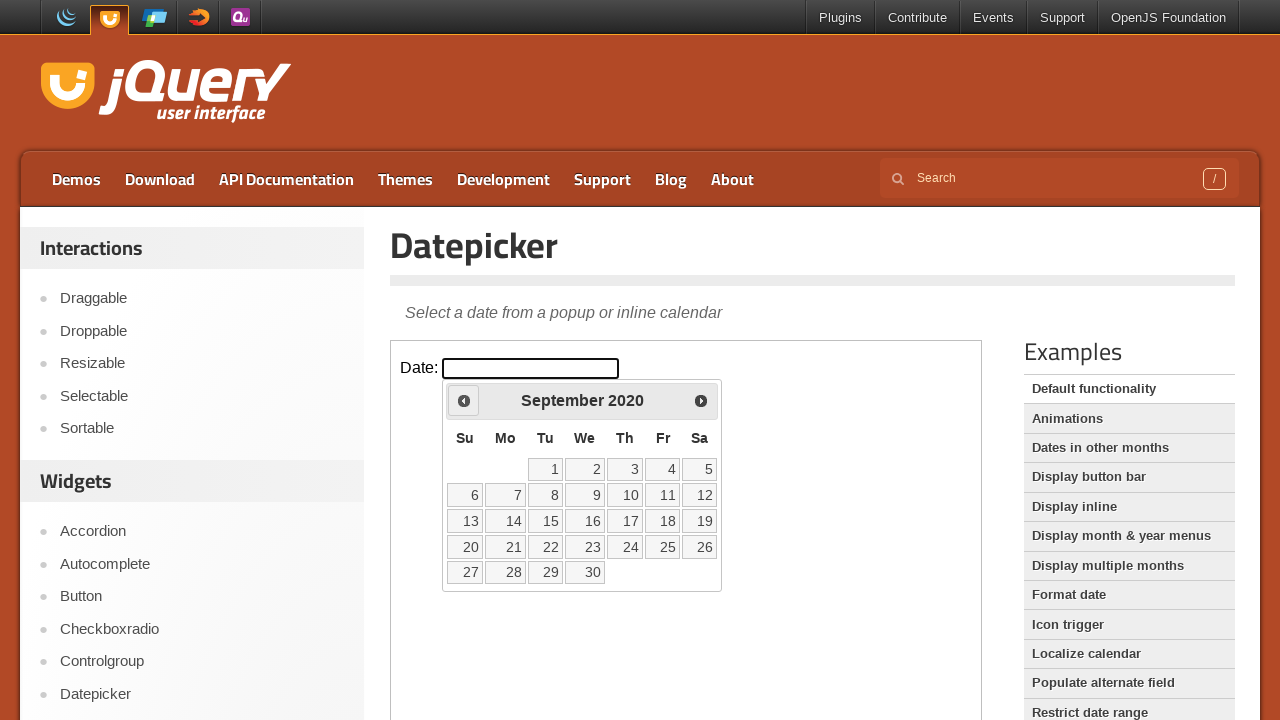

Clicked previous month button to navigate backward at (464, 400) on iframe >> nth=0 >> internal:control=enter-frame >> span.ui-icon.ui-icon-circle-t
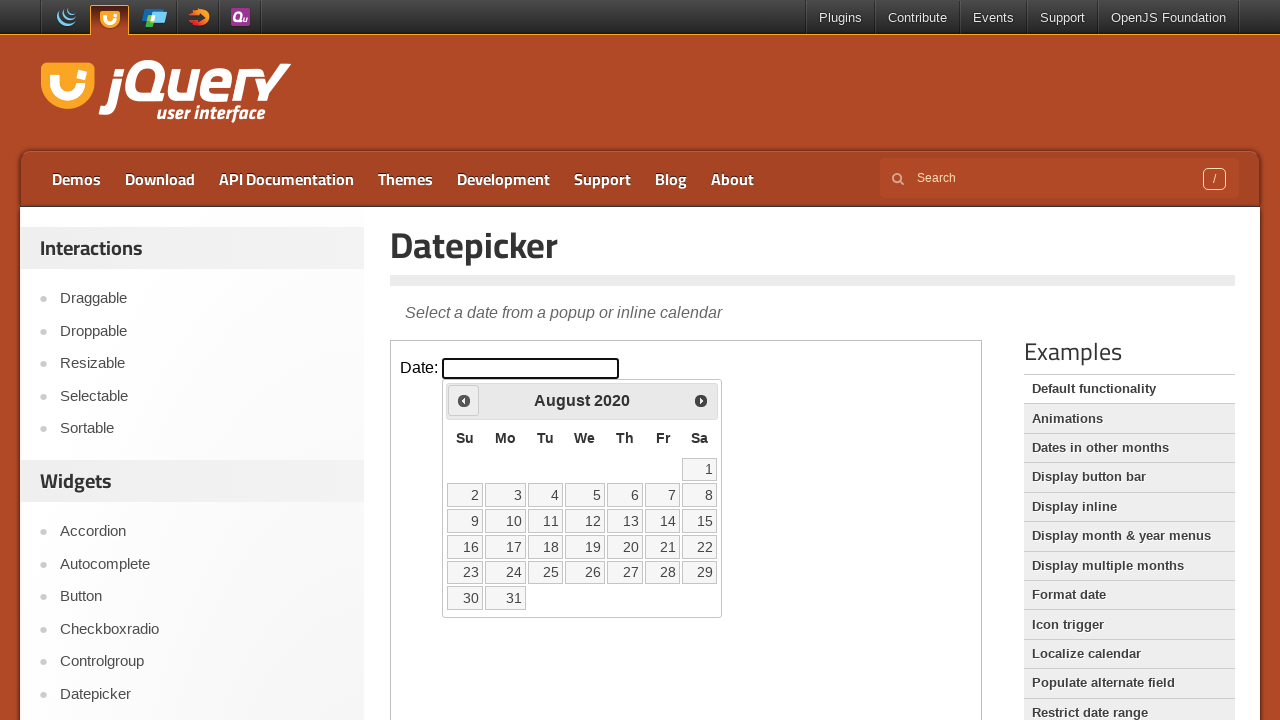

Retrieved current month: August
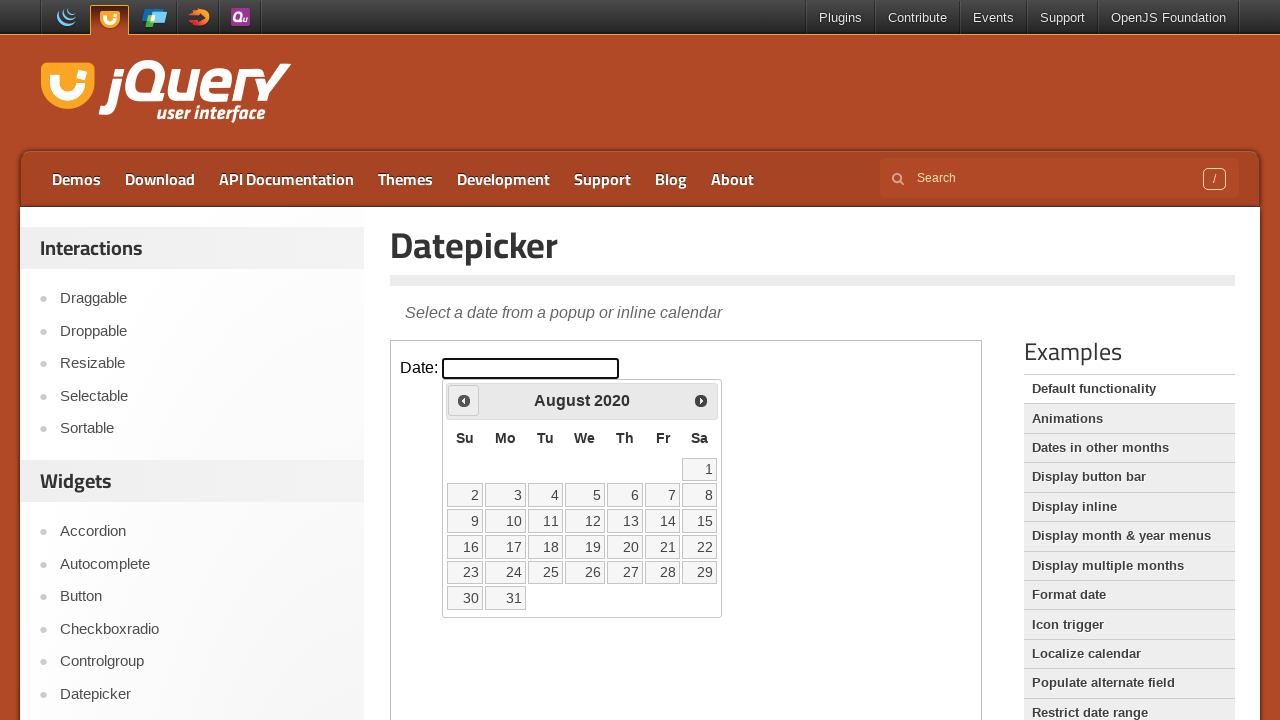

Retrieved current year: 2020
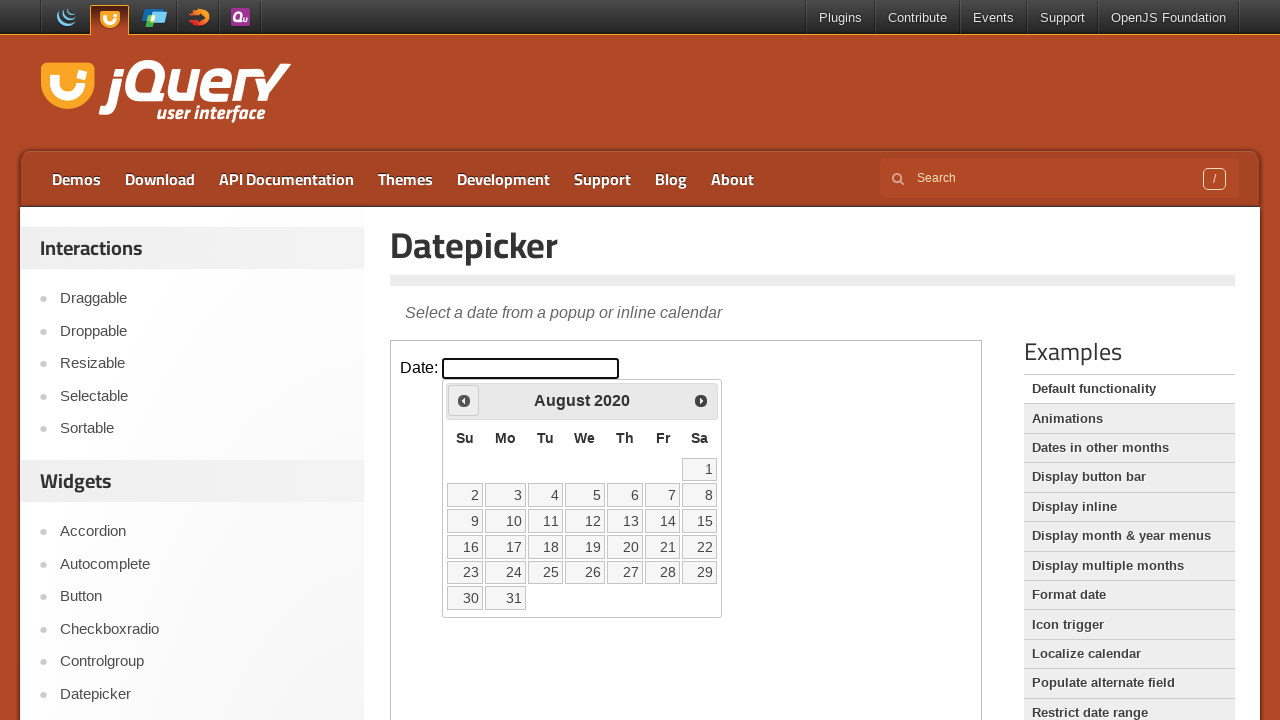

Clicked previous month button to navigate backward at (464, 400) on iframe >> nth=0 >> internal:control=enter-frame >> span.ui-icon.ui-icon-circle-t
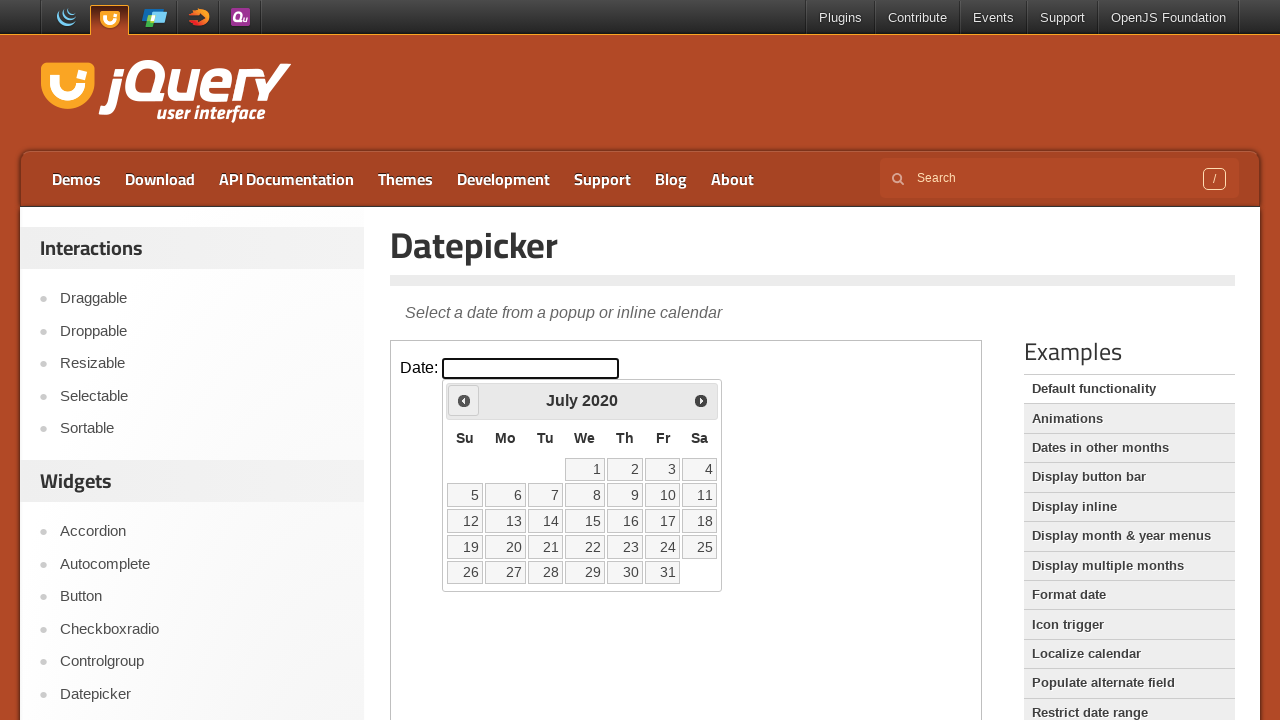

Retrieved current month: July
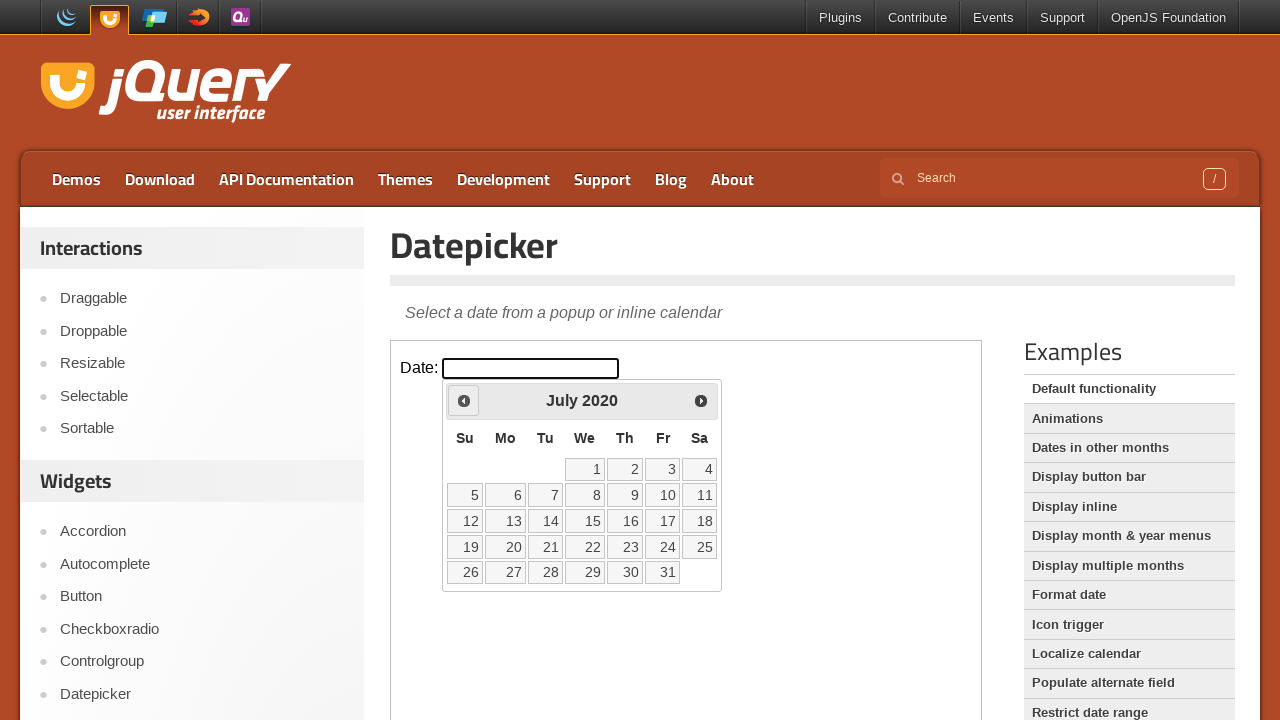

Retrieved current year: 2020
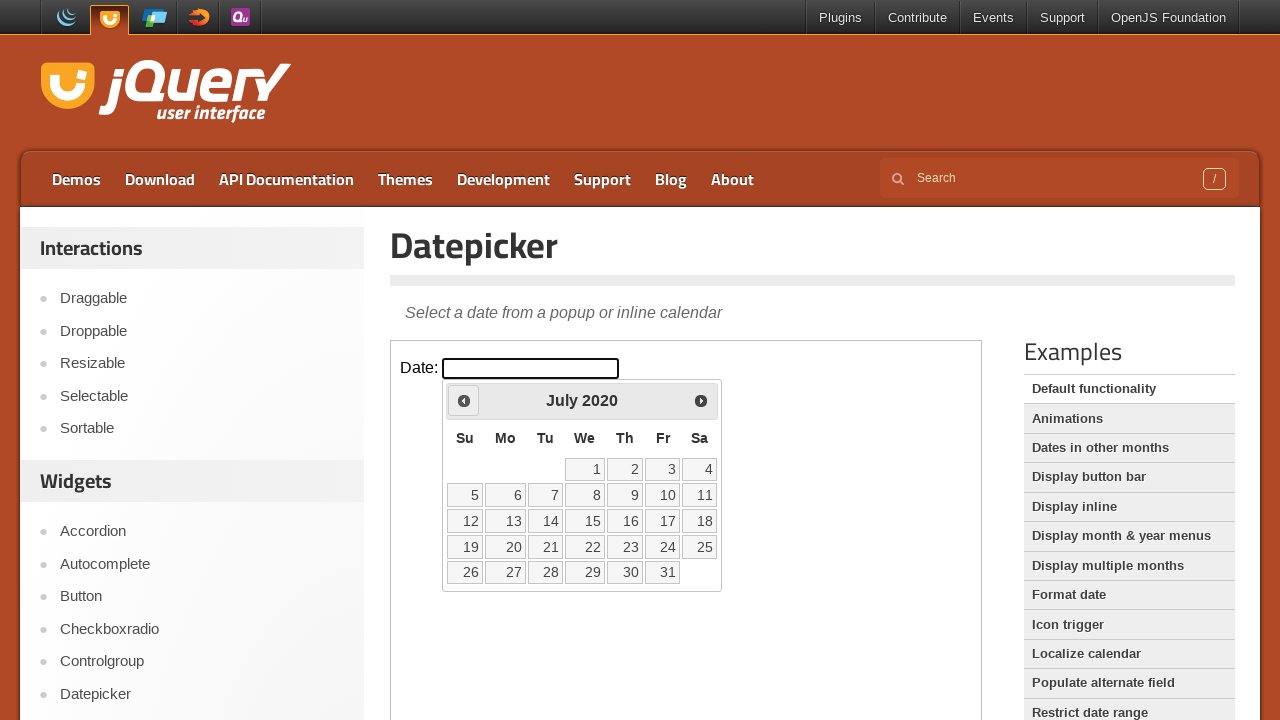

Reached target month (July) and year (2020)
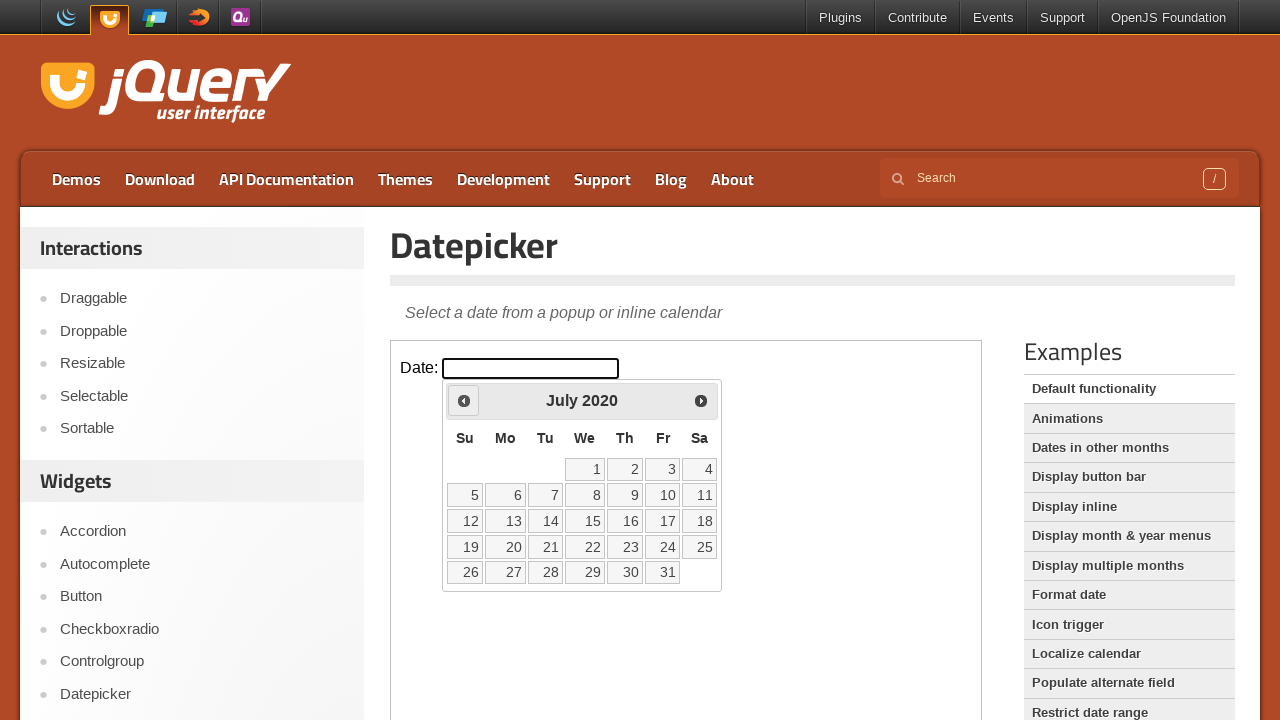

Retrieved all date elements from the calendar
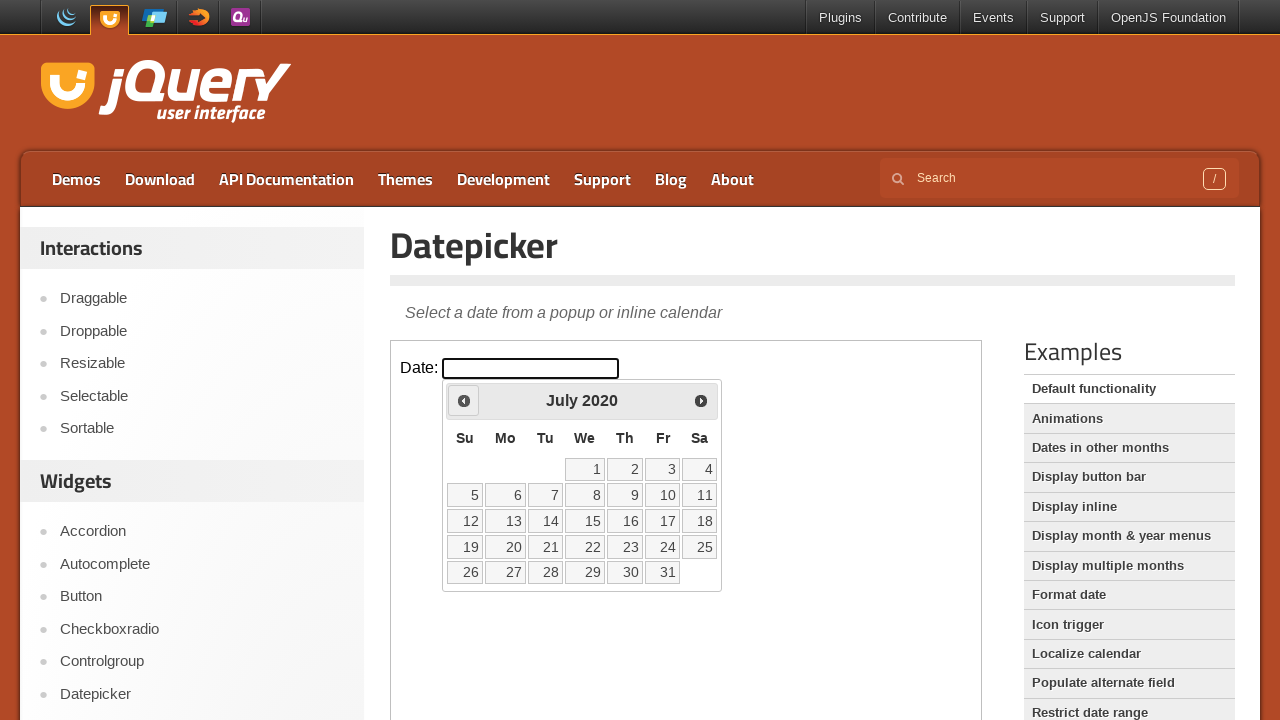

Clicked on the 4th day of July 2020 at (700, 469) on iframe >> nth=0 >> internal:control=enter-frame >> table.ui-datepicker-calendar 
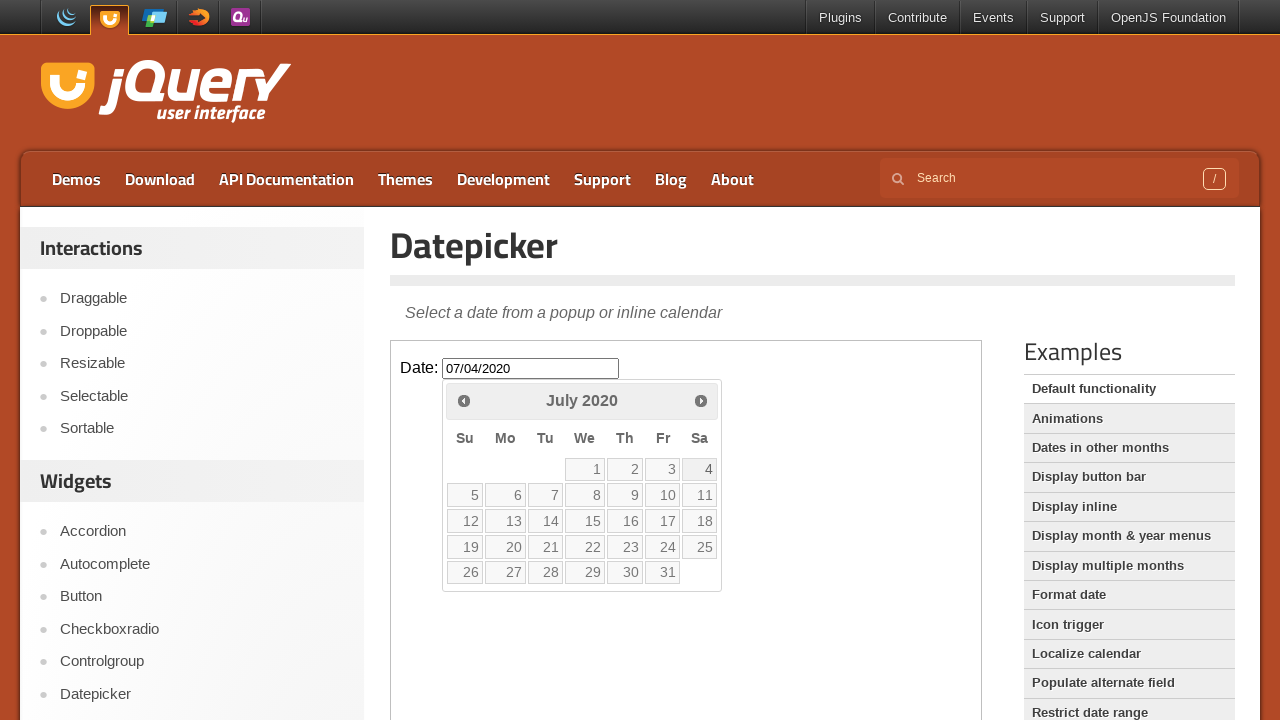

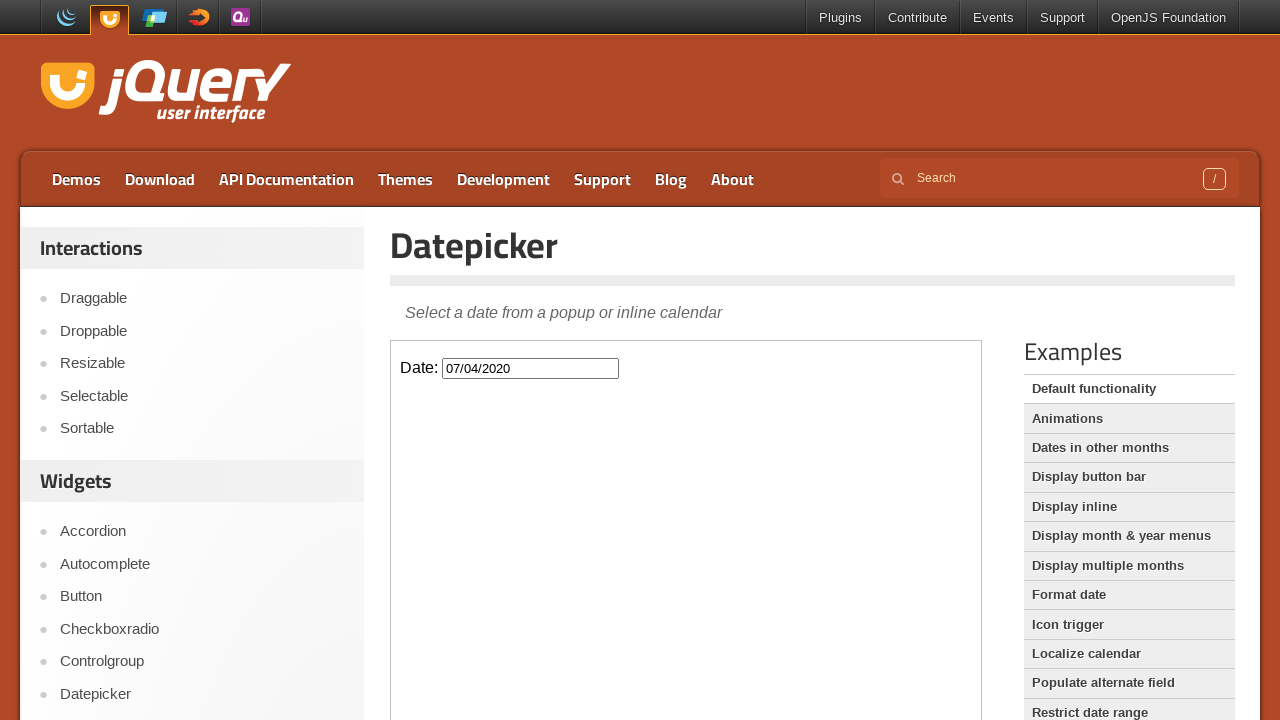